Tests a basic calculator by performing multiple arithmetic operations (add, subtract, multiply, divide, concatenate) with random integers and verifying the results

Starting URL: https://testsheepnz.github.io/BasicCalculator.html

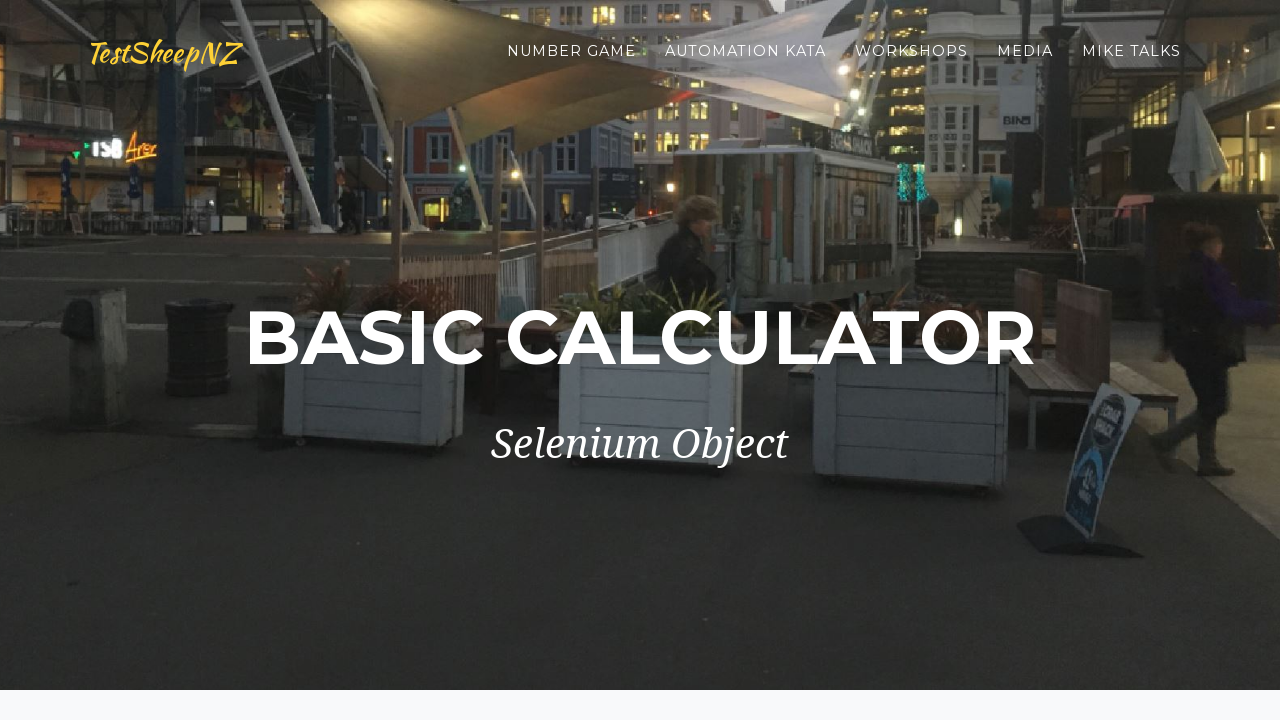

Clicked integer only checkbox at (376, 428) on #integerSelect
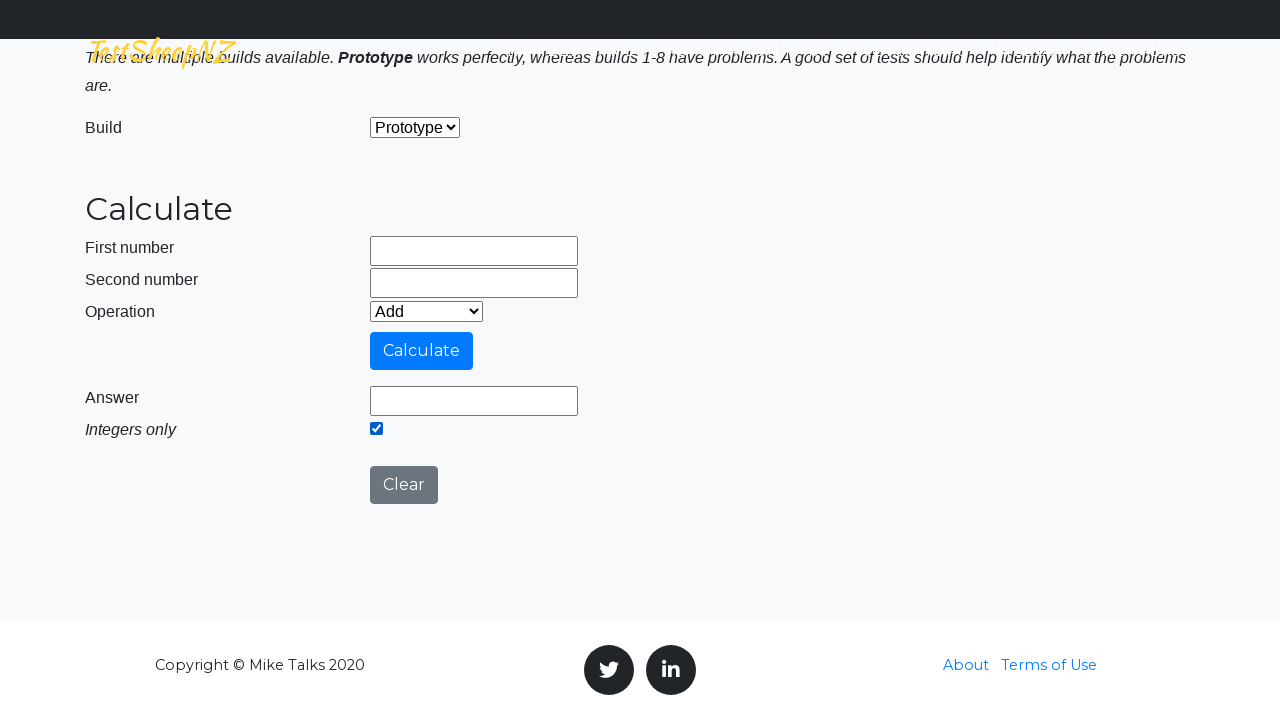

Selected operation at index 0 on #selectOperationDropdown
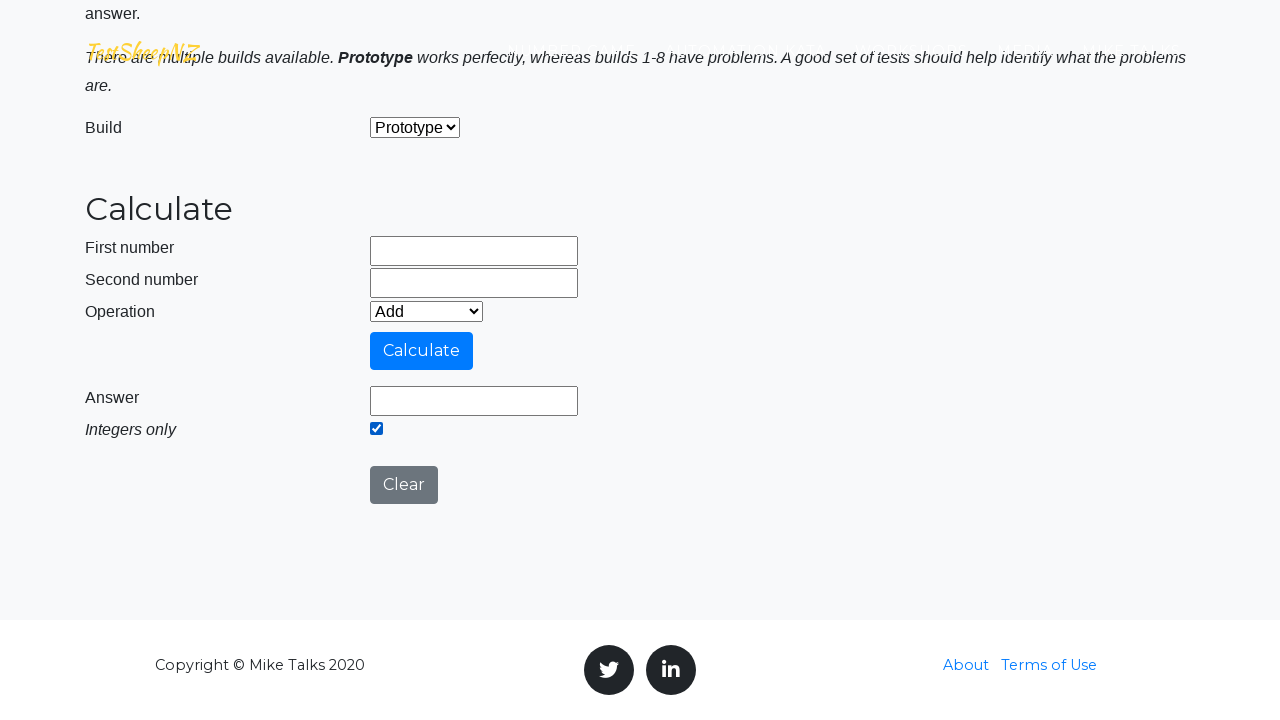

Filled first number field with 42 on #number1Field
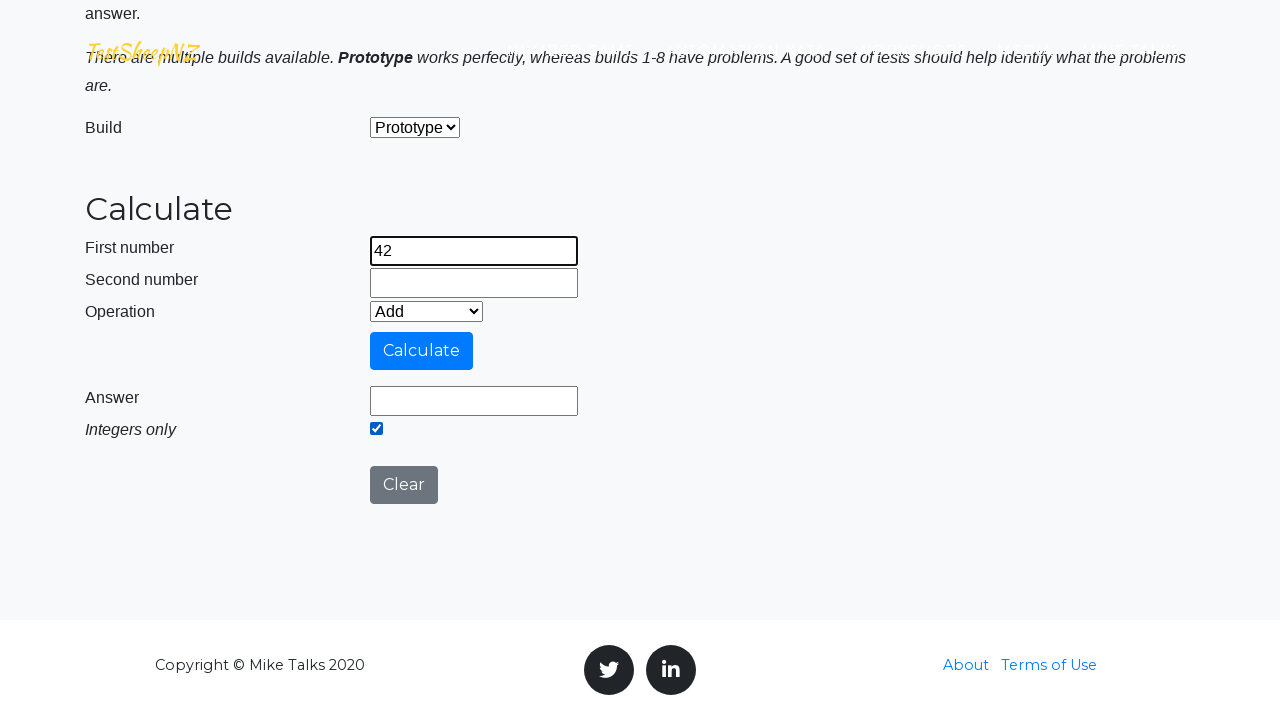

Filled second number field with 17 on #number2Field
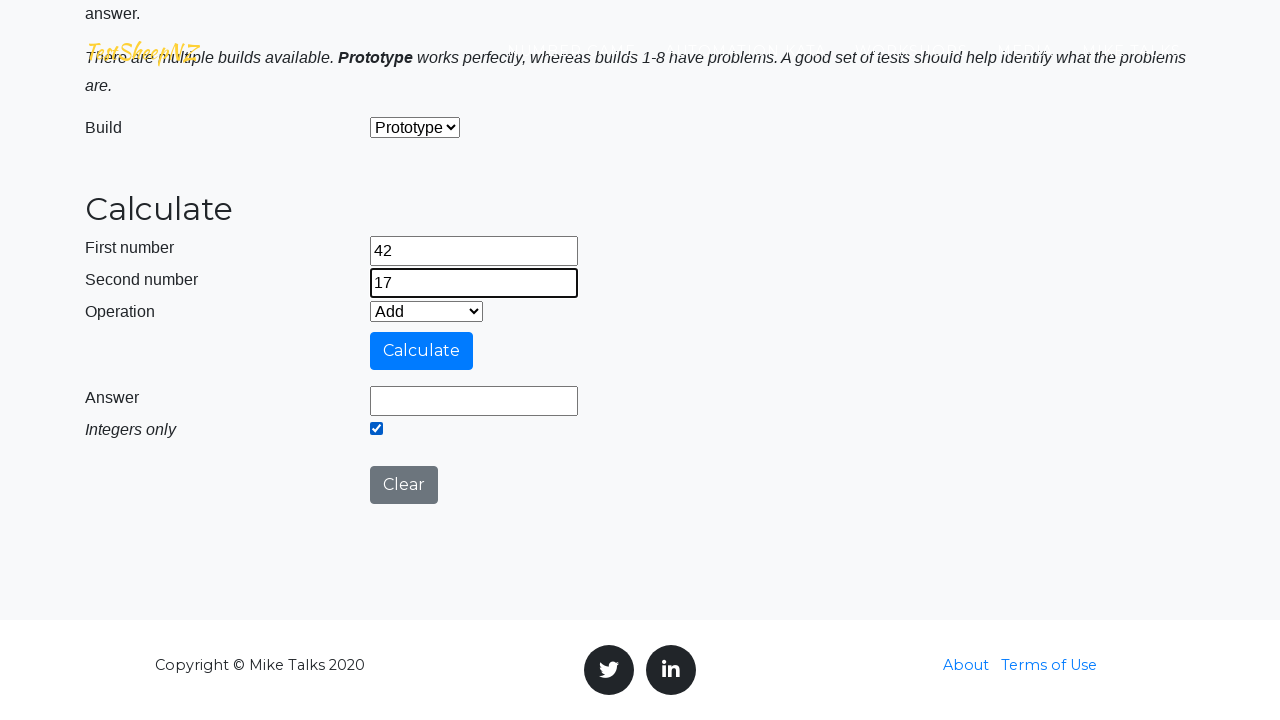

Clicked calculate button at (422, 351) on #calculateButton
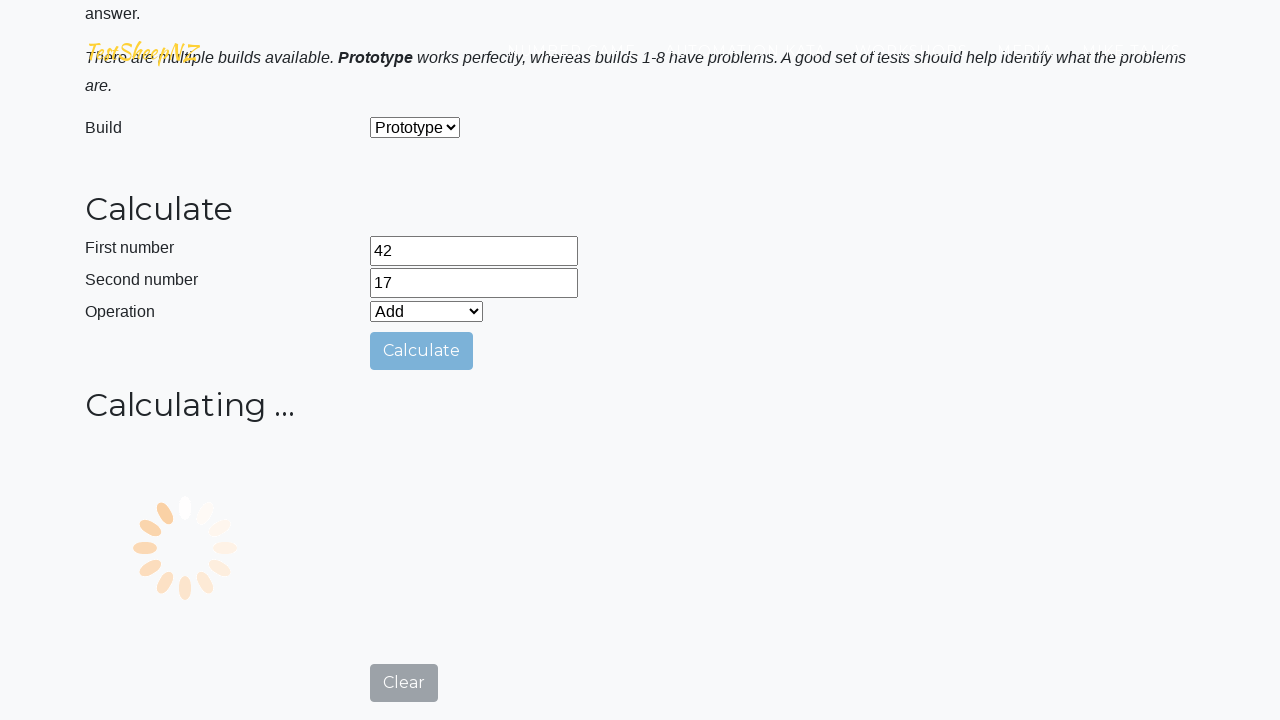

Answer field loaded
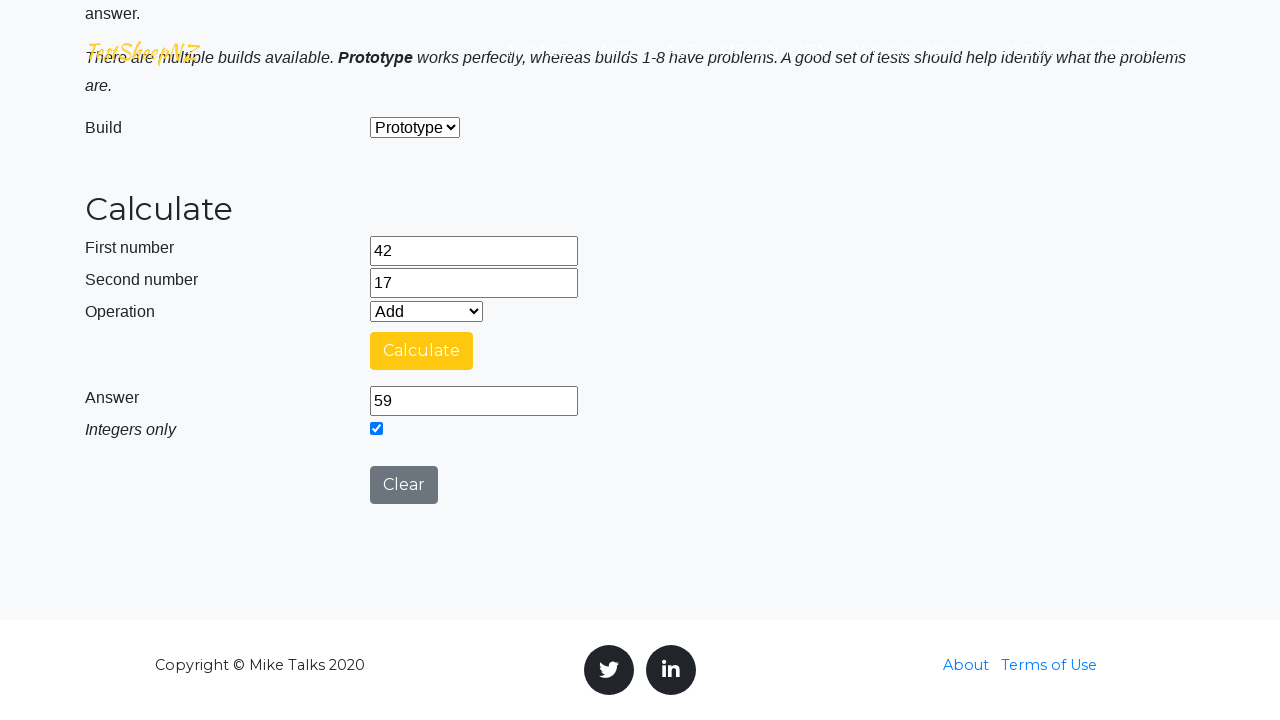

Cleared first number field on #number1Field
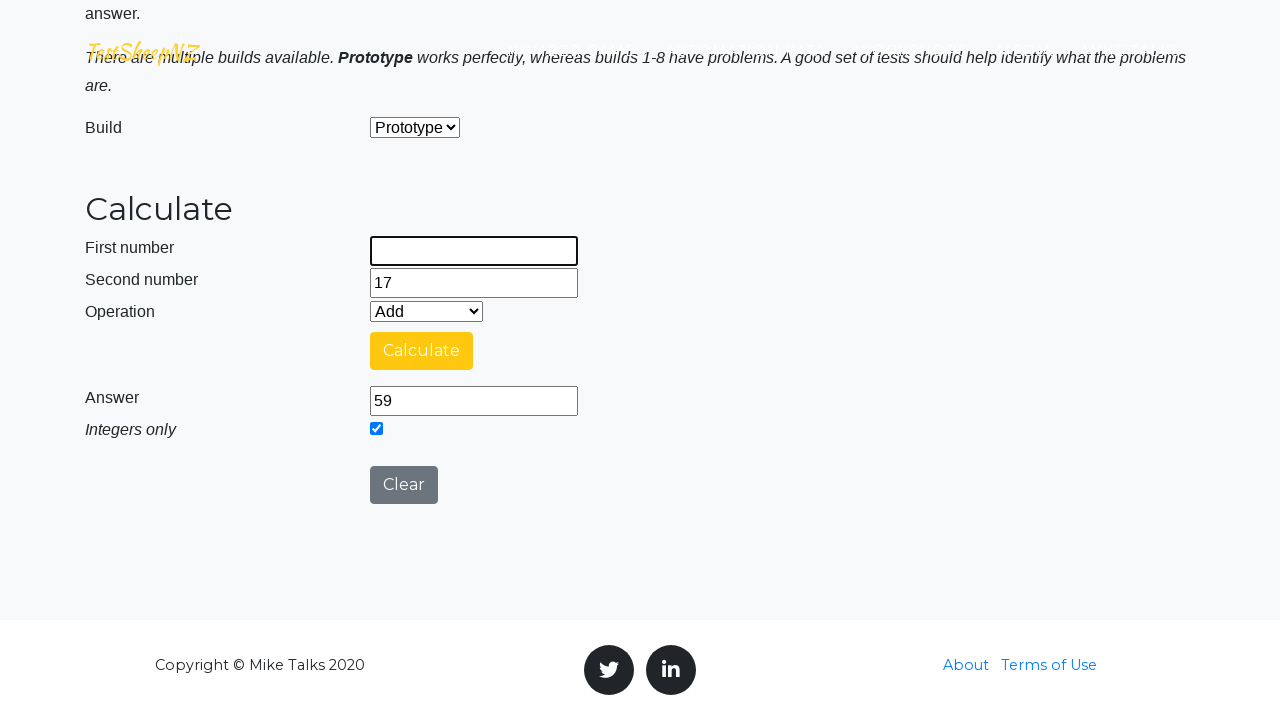

Cleared second number field on #number2Field
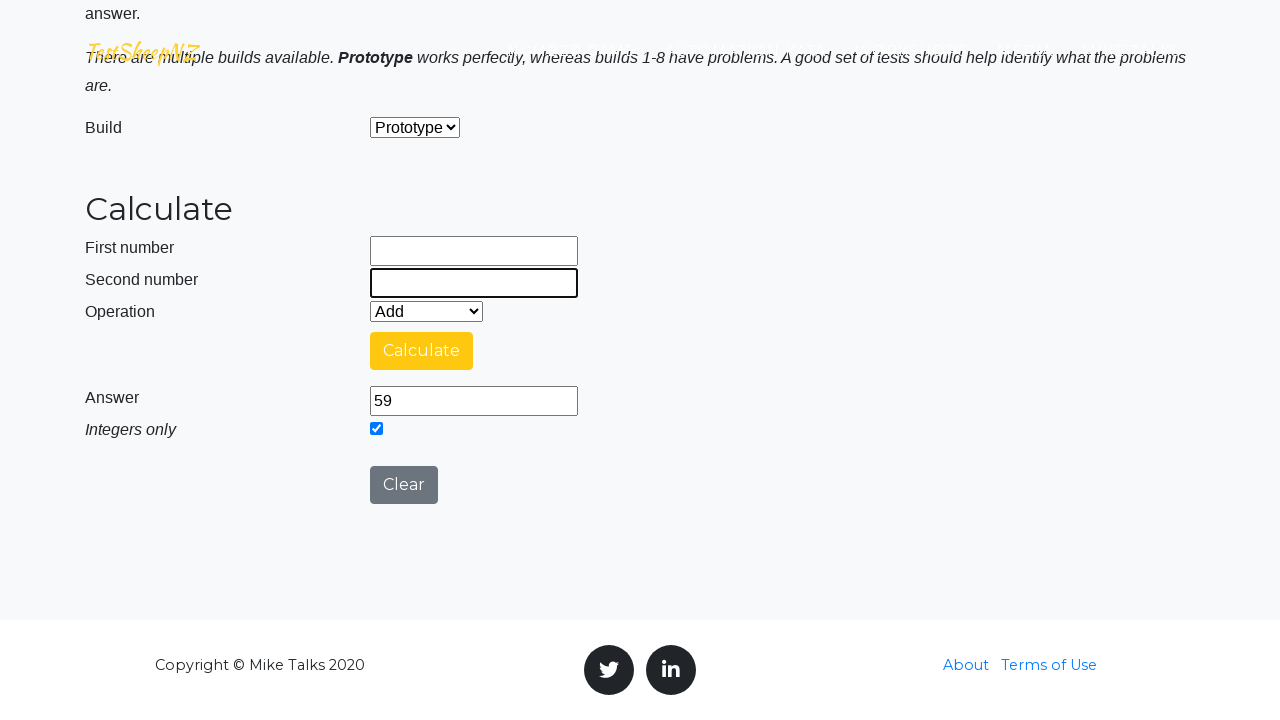

Selected operation at index 0 on #selectOperationDropdown
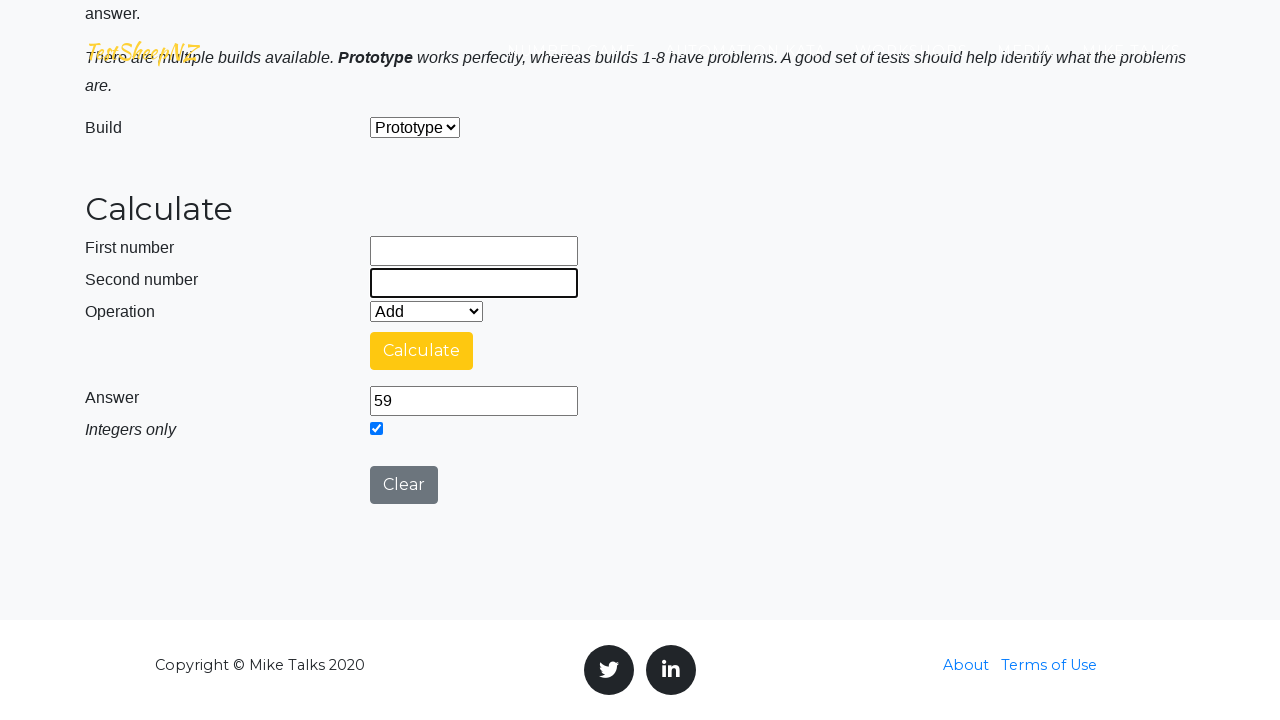

Filled first number field with 42 on #number1Field
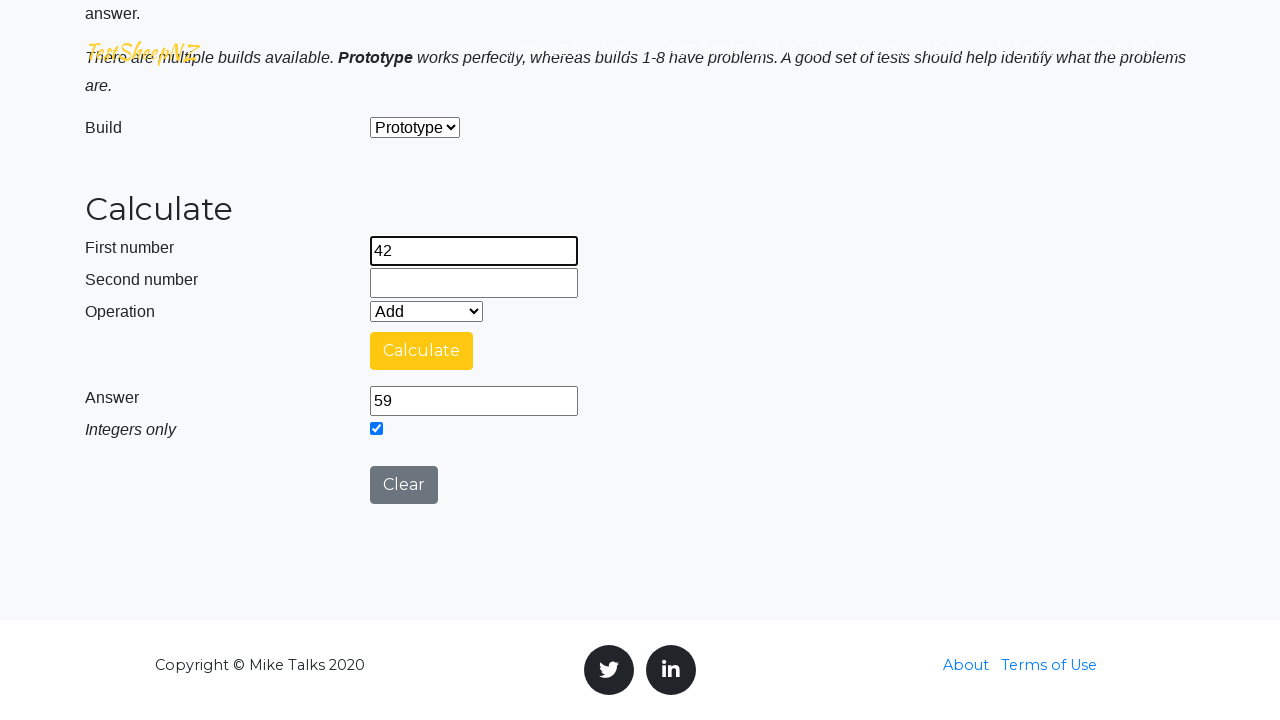

Filled second number field with 17 on #number2Field
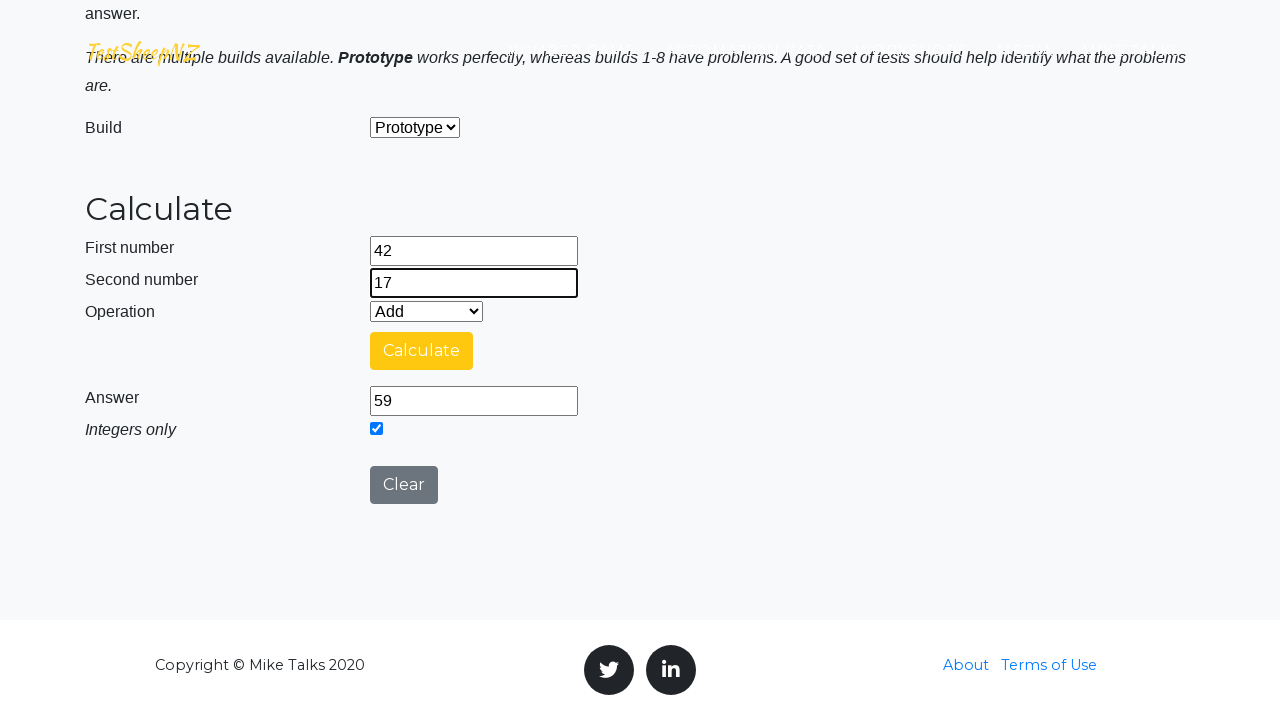

Clicked calculate button at (422, 351) on #calculateButton
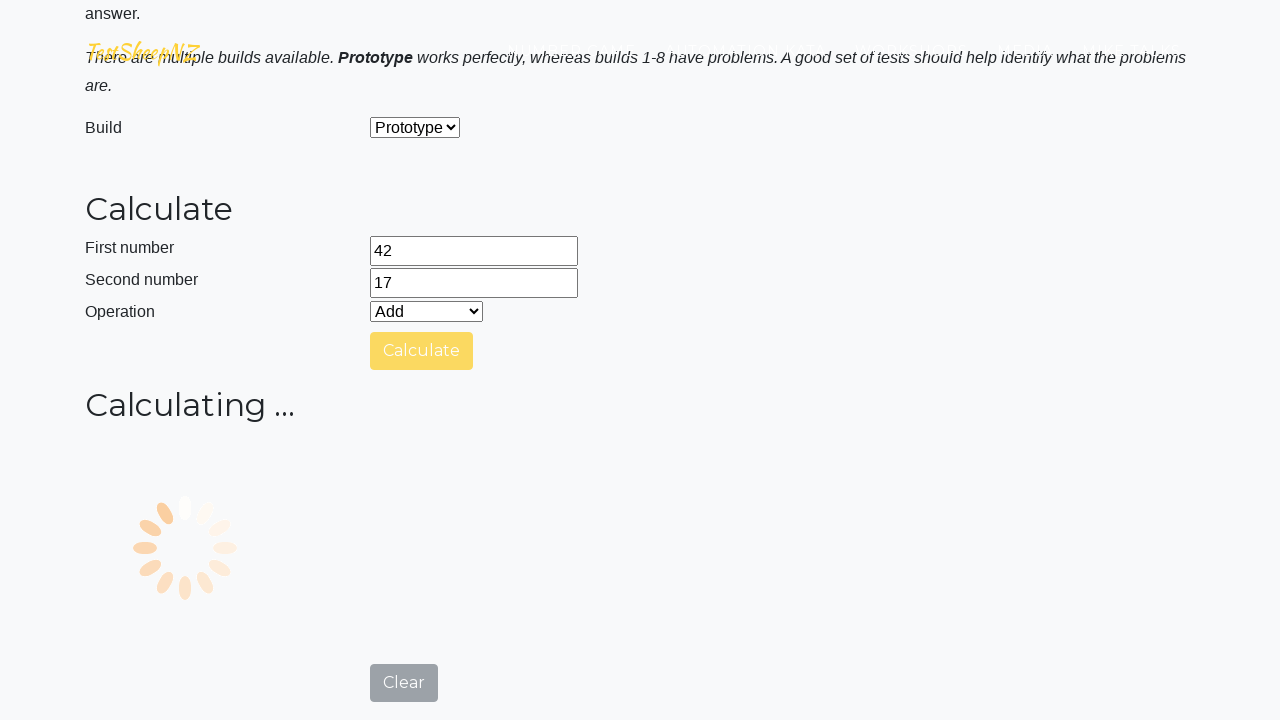

Answer field loaded
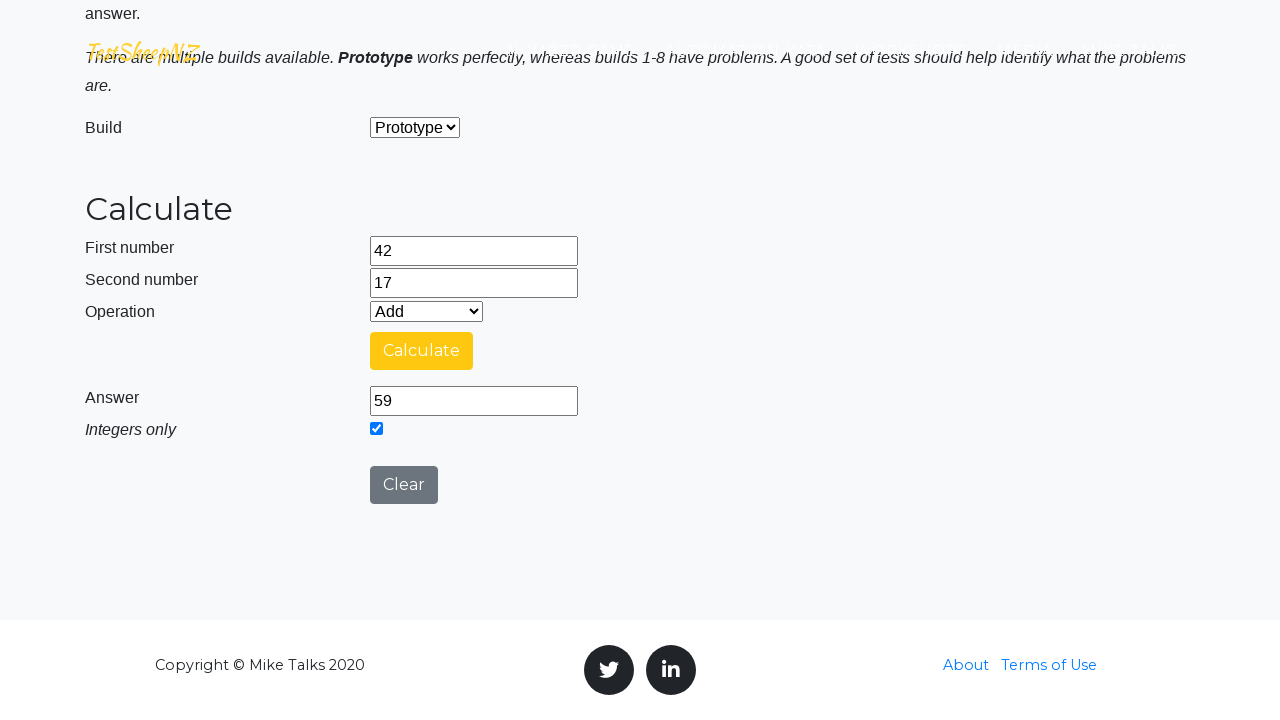

Cleared first number field on #number1Field
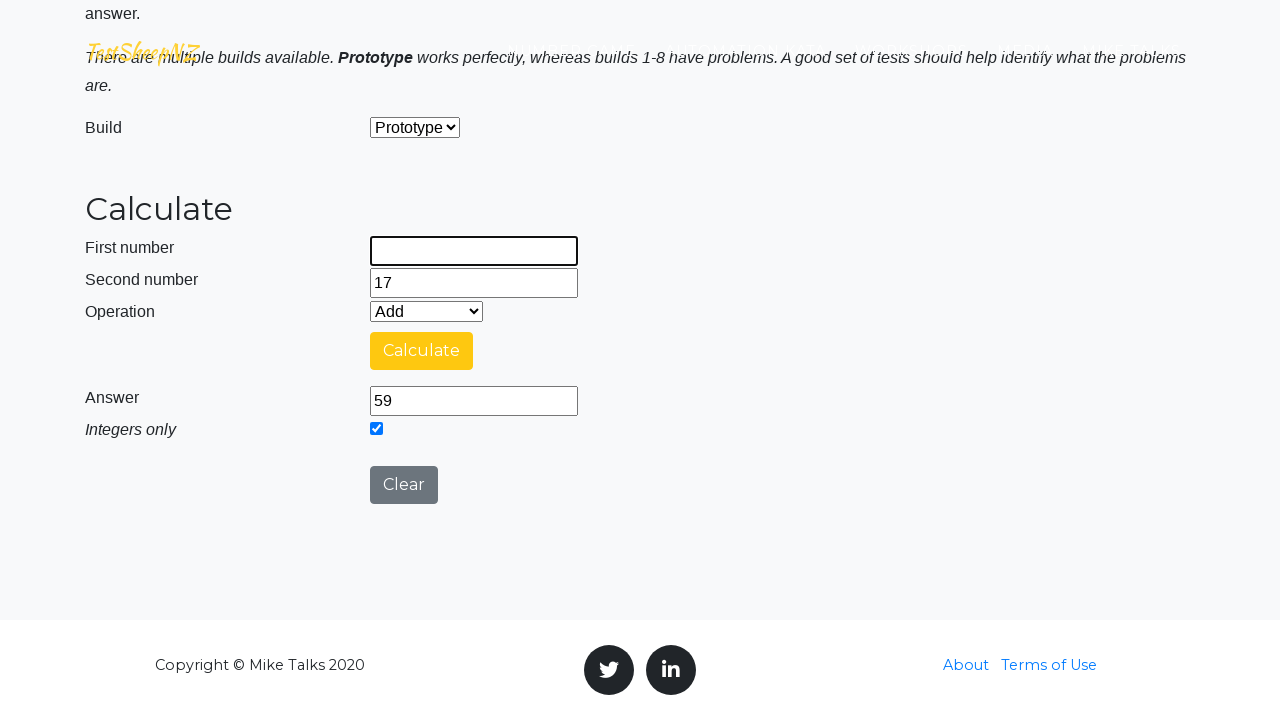

Cleared second number field on #number2Field
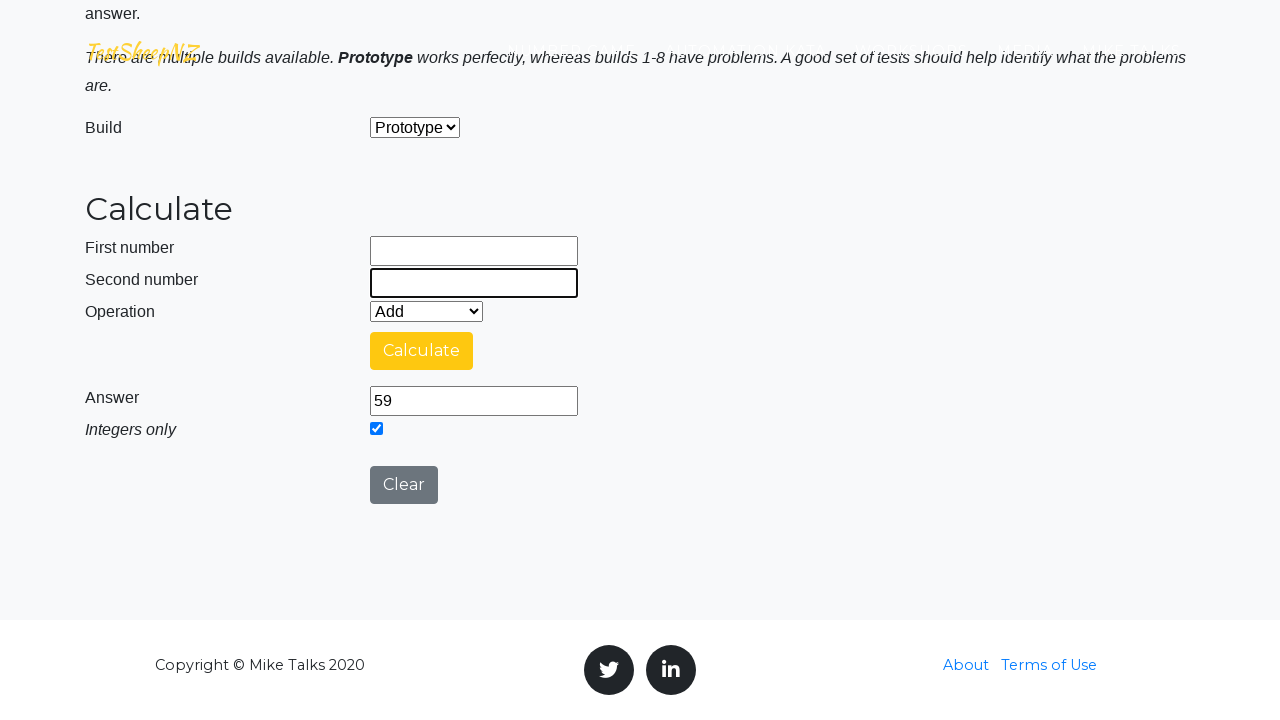

Selected operation at index 0 on #selectOperationDropdown
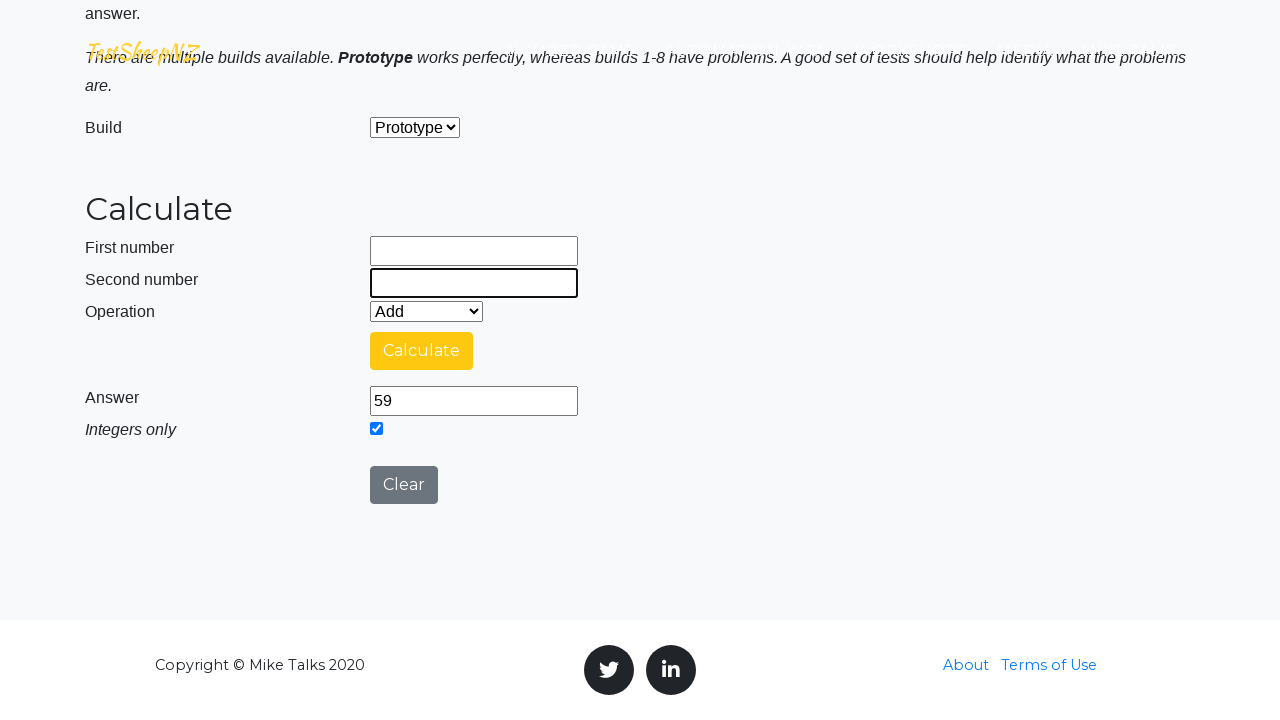

Filled first number field with 42 on #number1Field
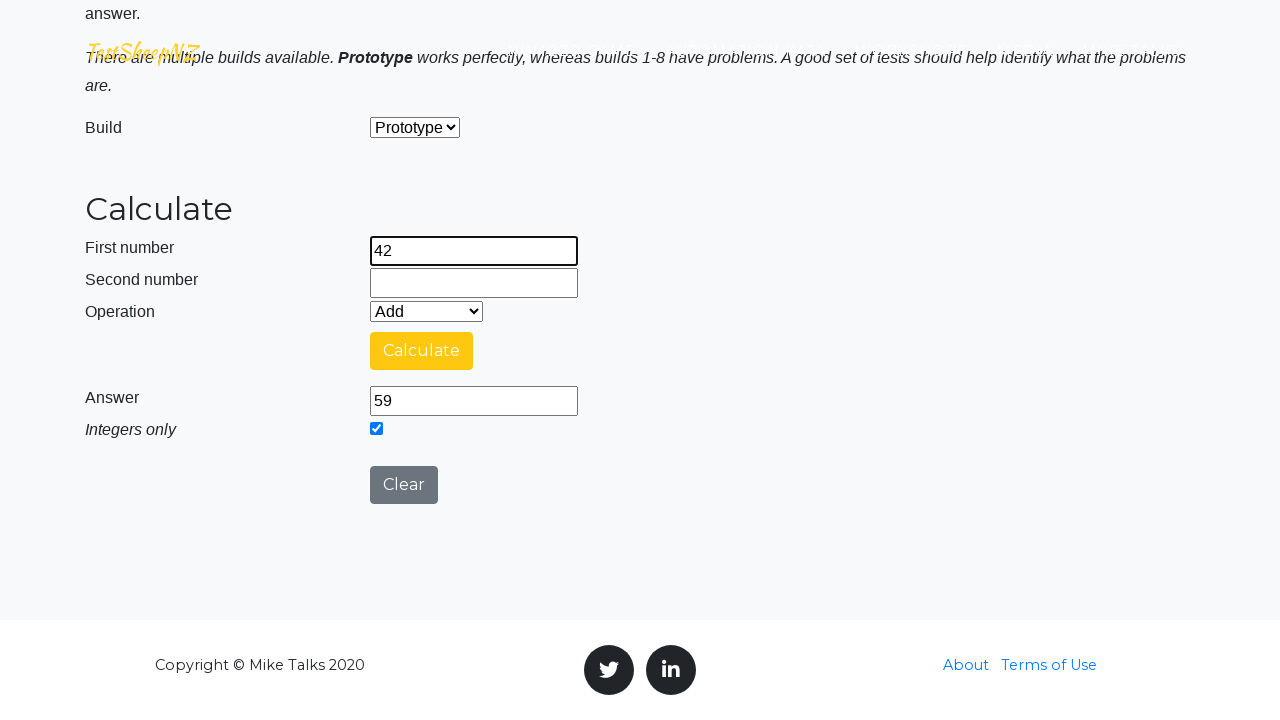

Filled second number field with 17 on #number2Field
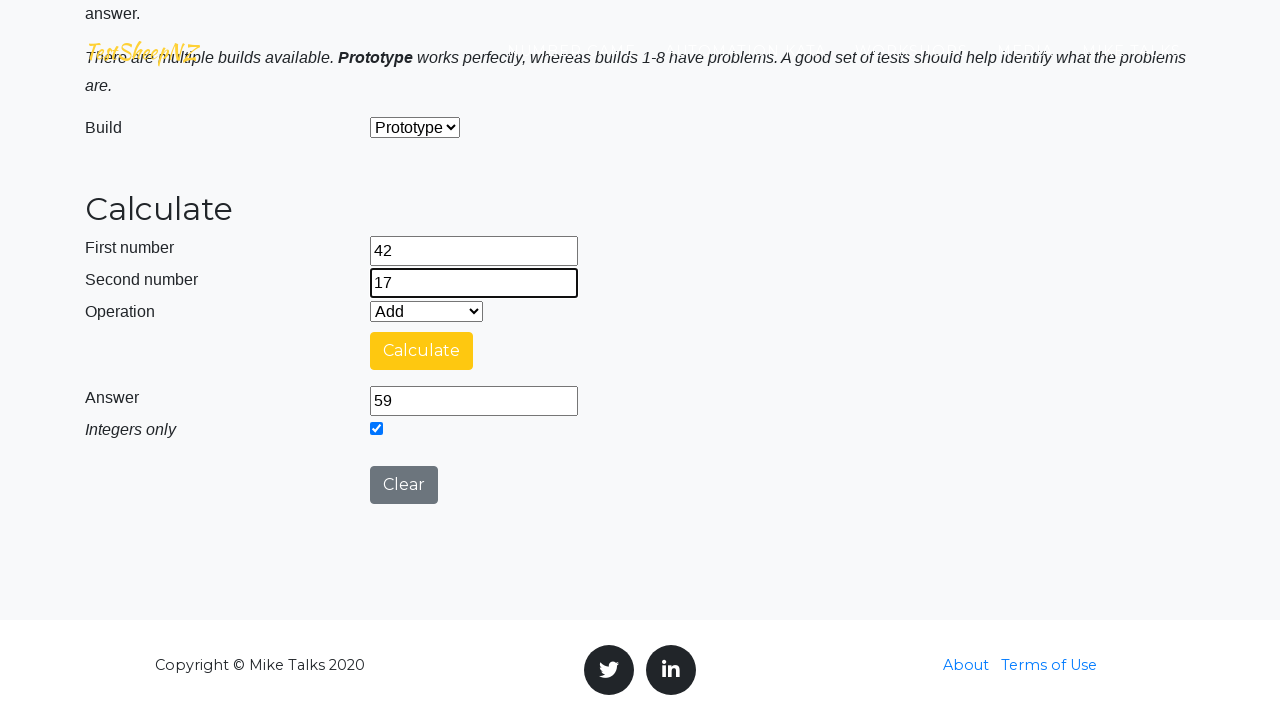

Clicked calculate button at (422, 351) on #calculateButton
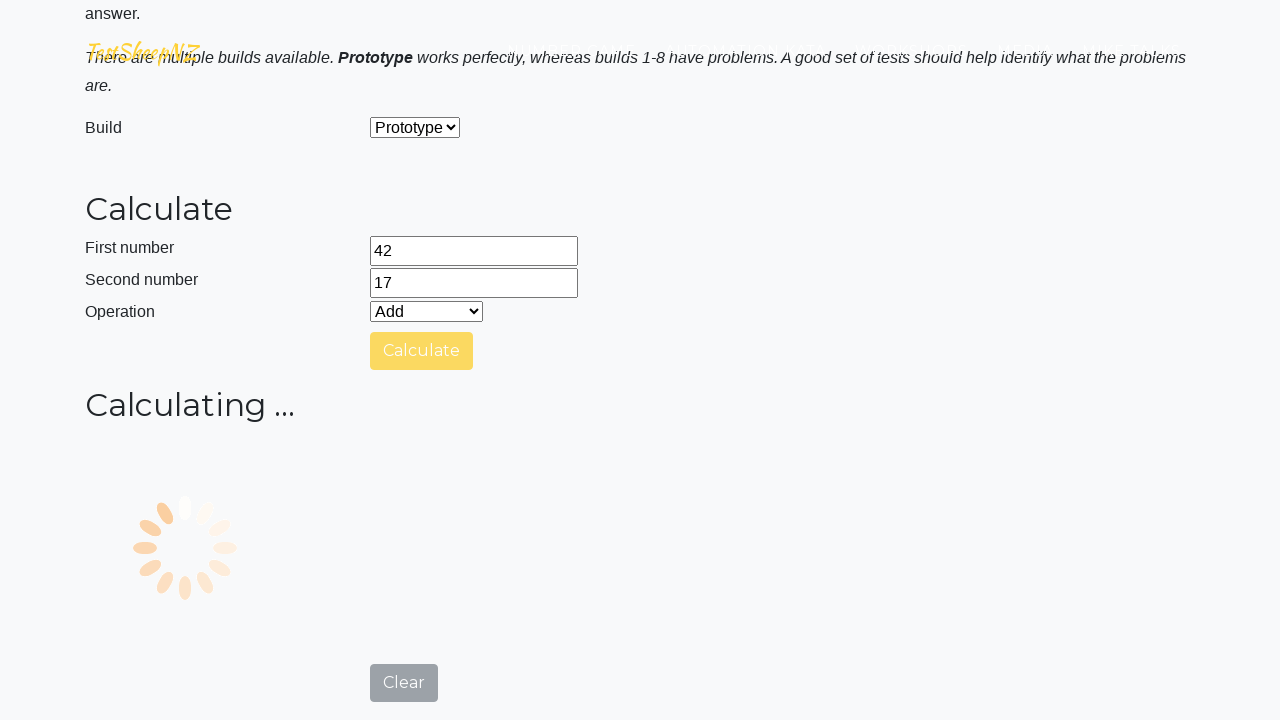

Answer field loaded
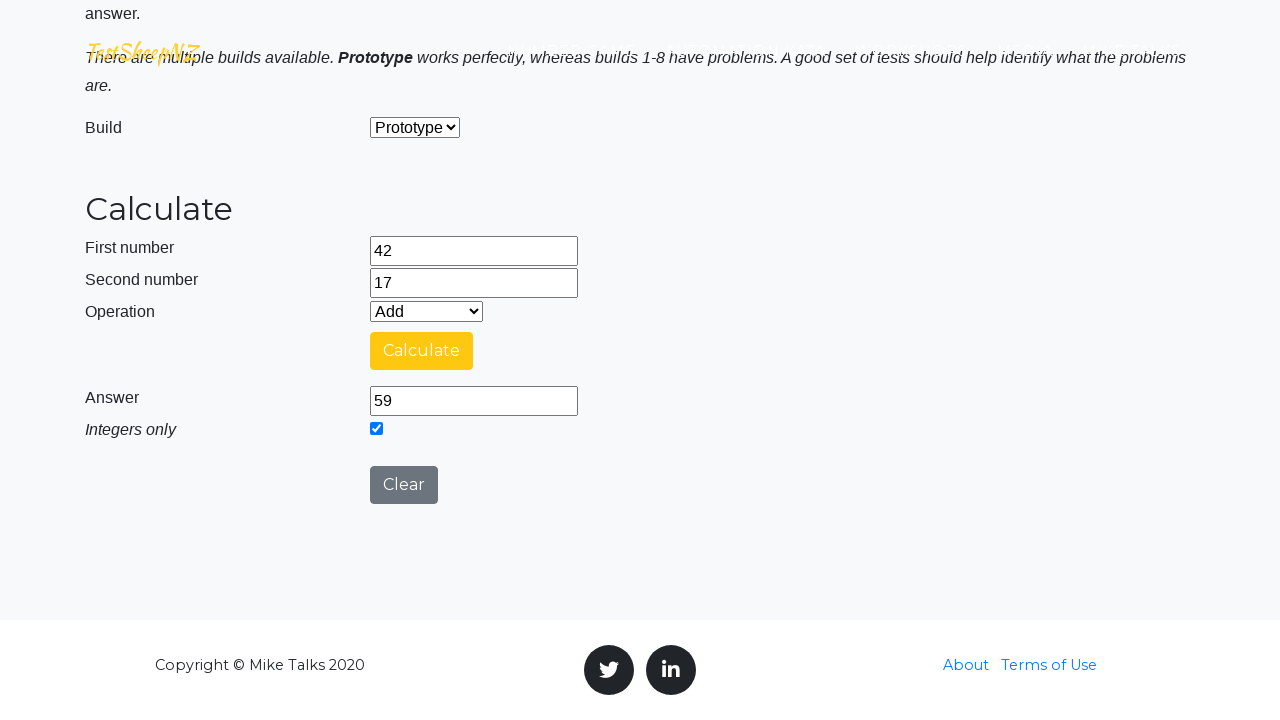

Cleared first number field on #number1Field
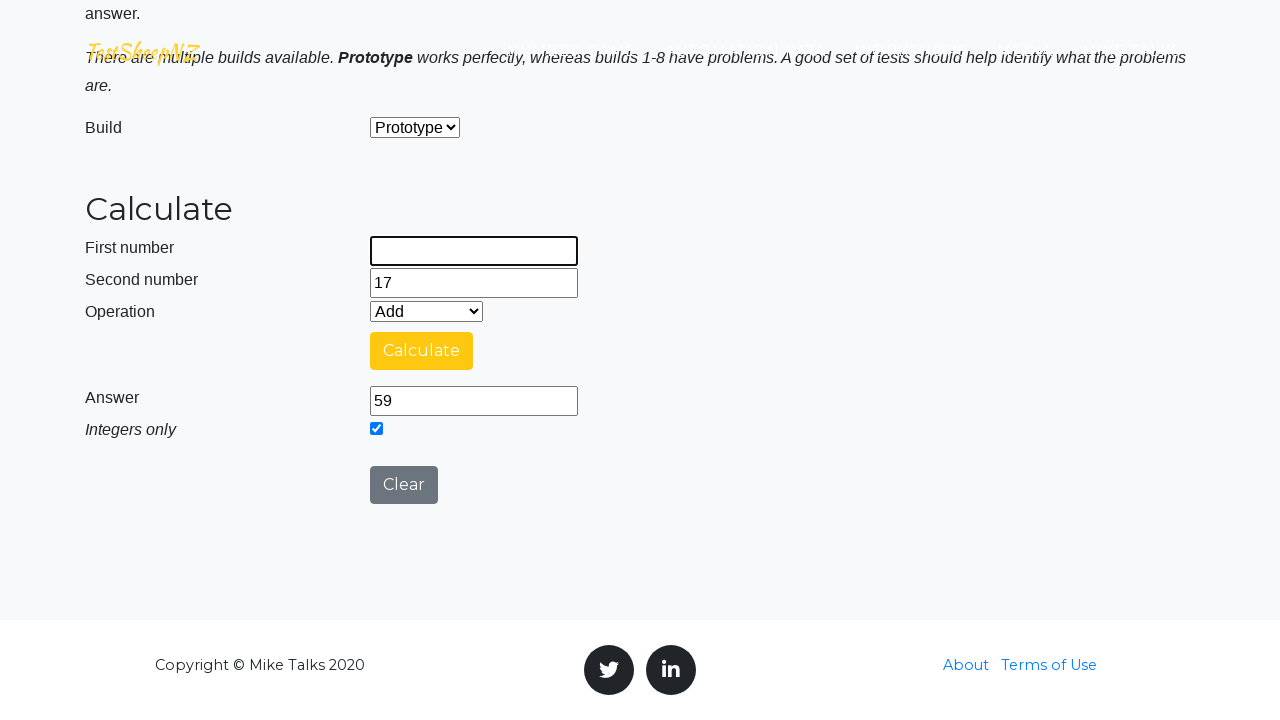

Cleared second number field on #number2Field
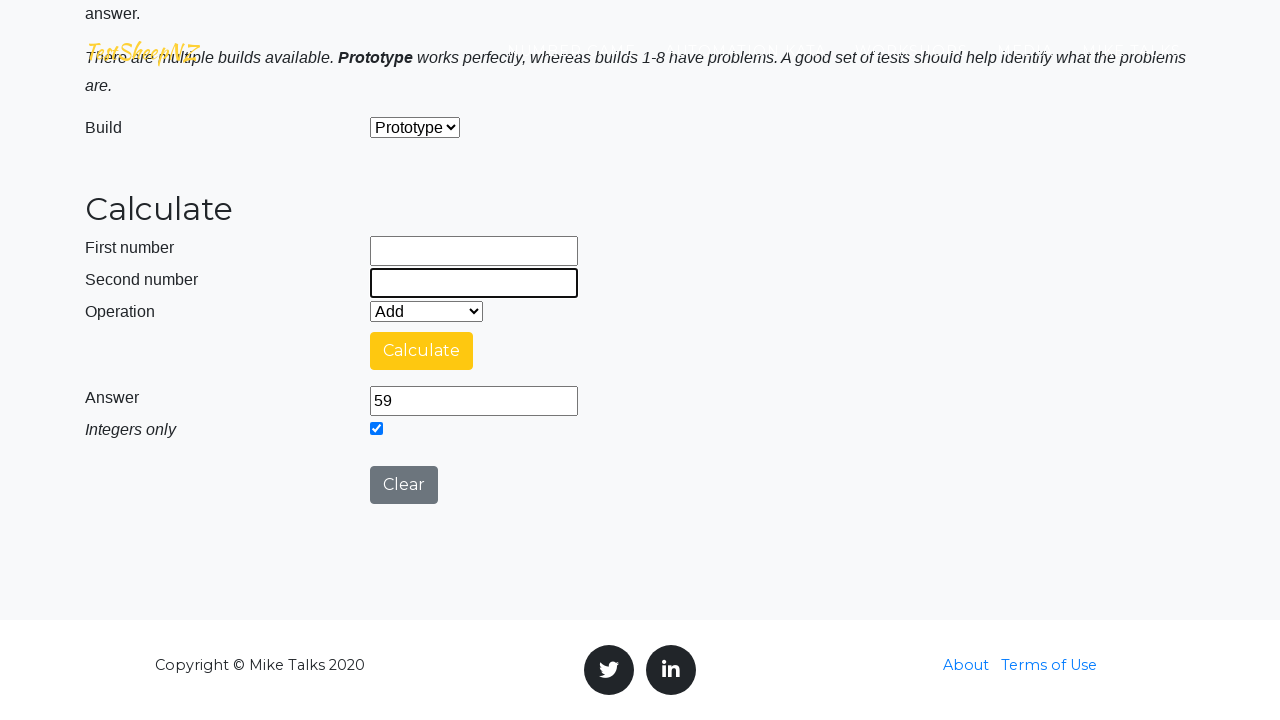

Selected operation at index 0 on #selectOperationDropdown
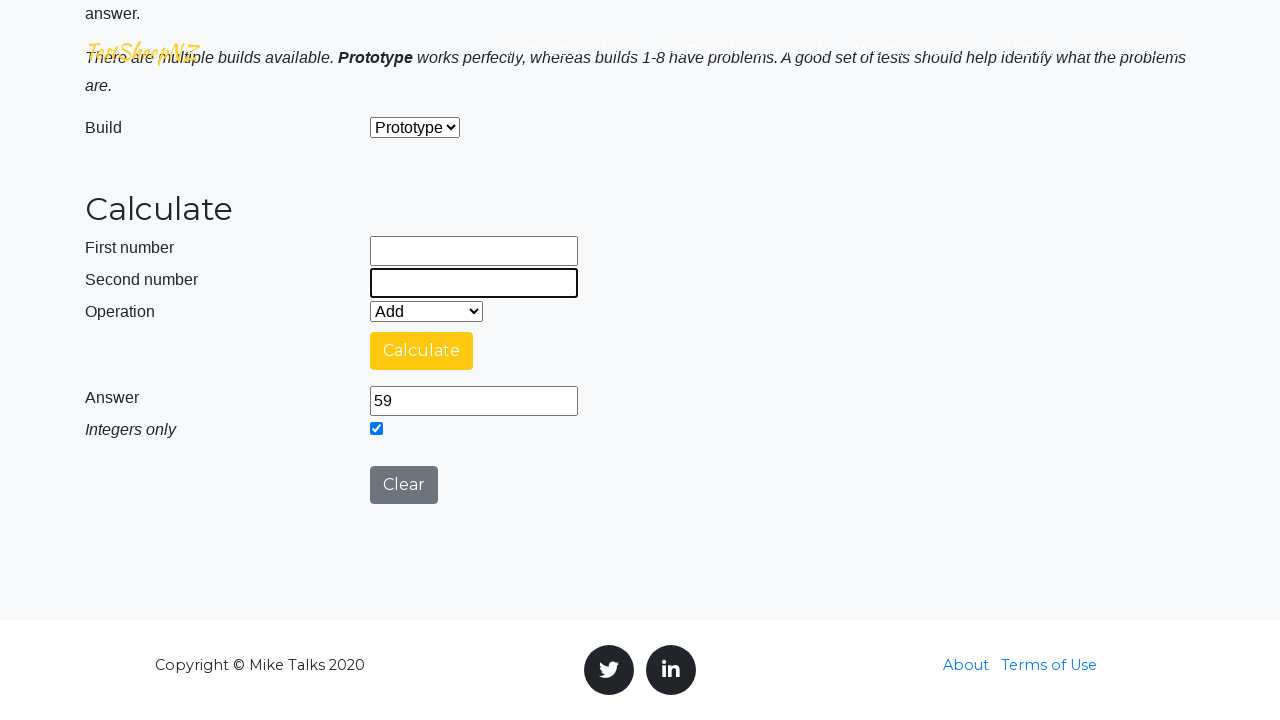

Filled first number field with 42 on #number1Field
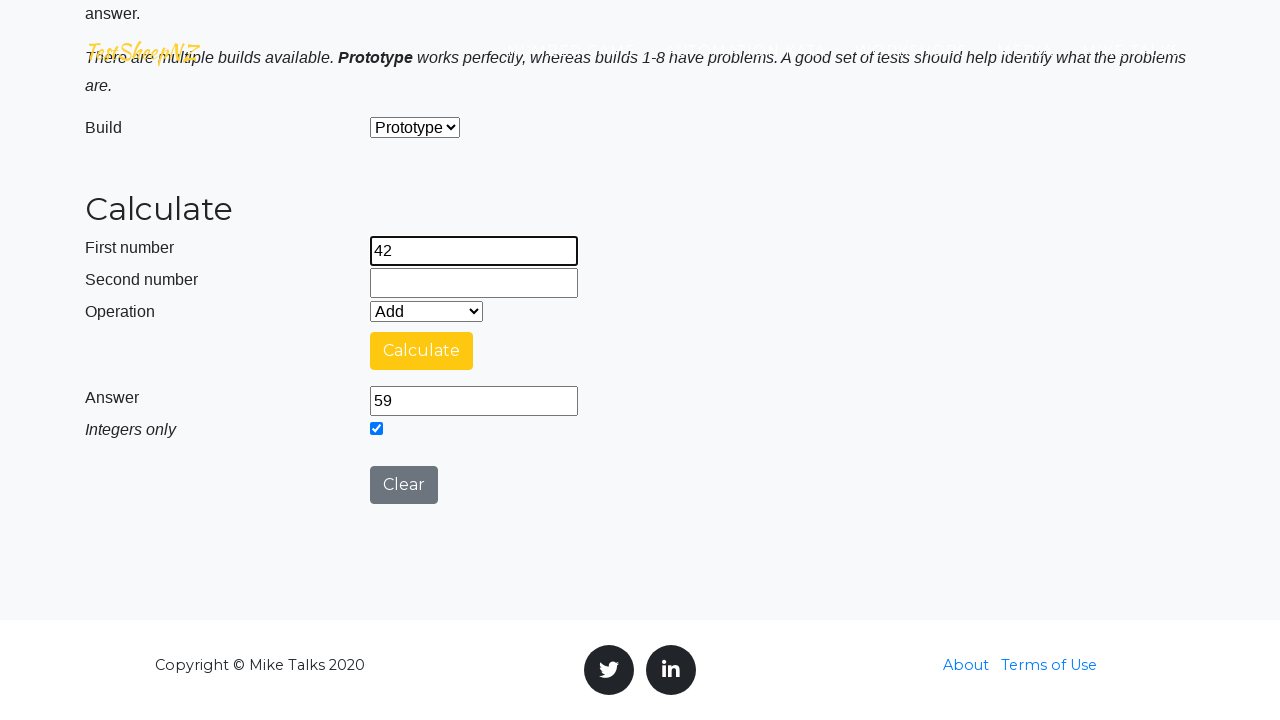

Filled second number field with 17 on #number2Field
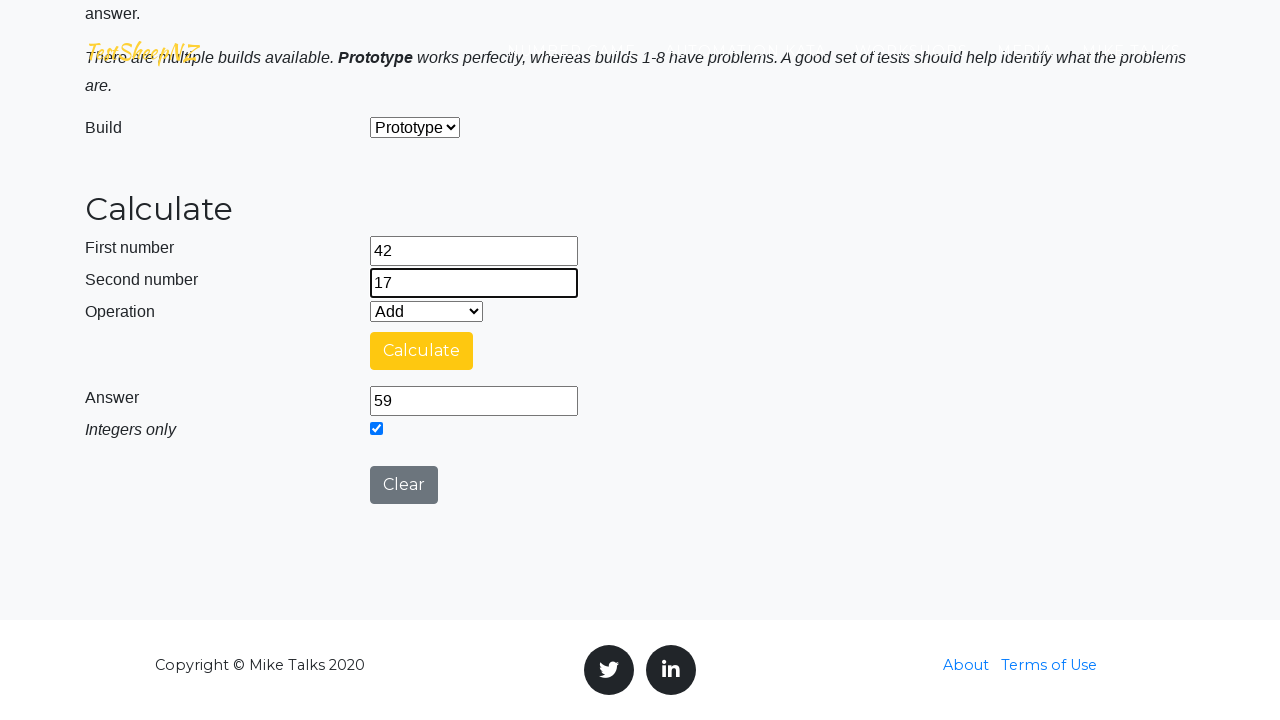

Clicked calculate button at (422, 351) on #calculateButton
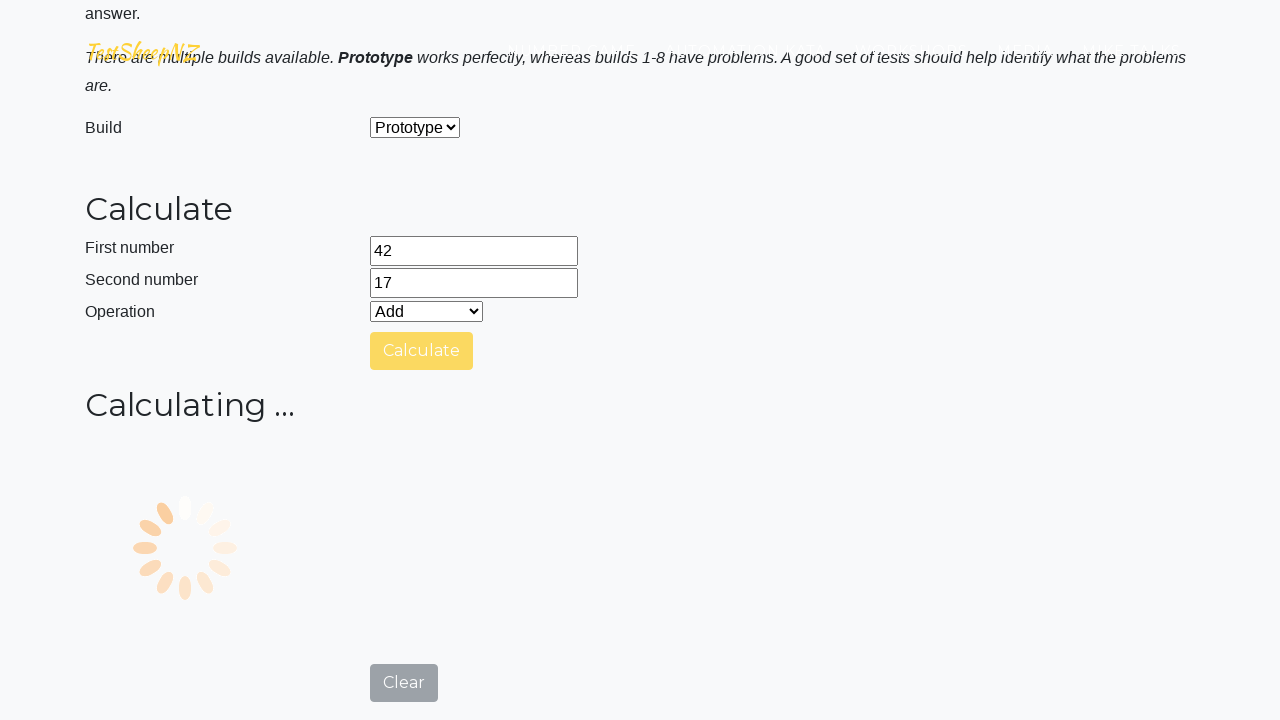

Answer field loaded
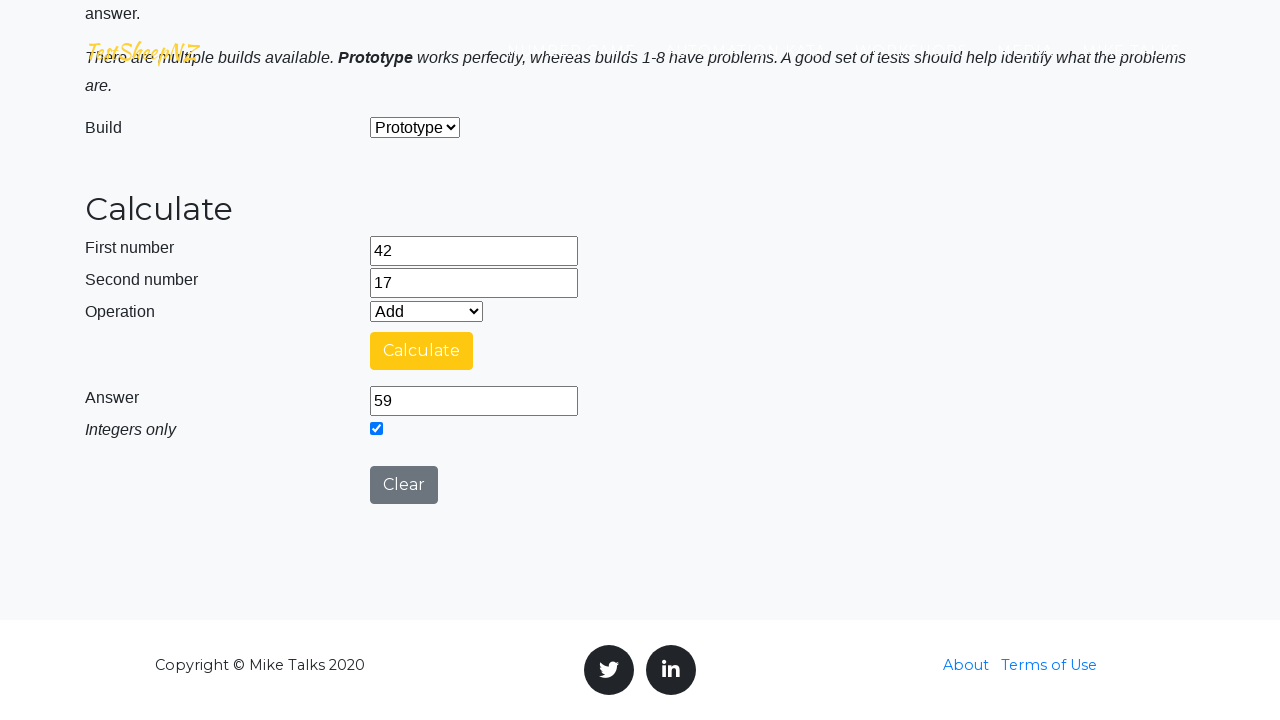

Cleared first number field on #number1Field
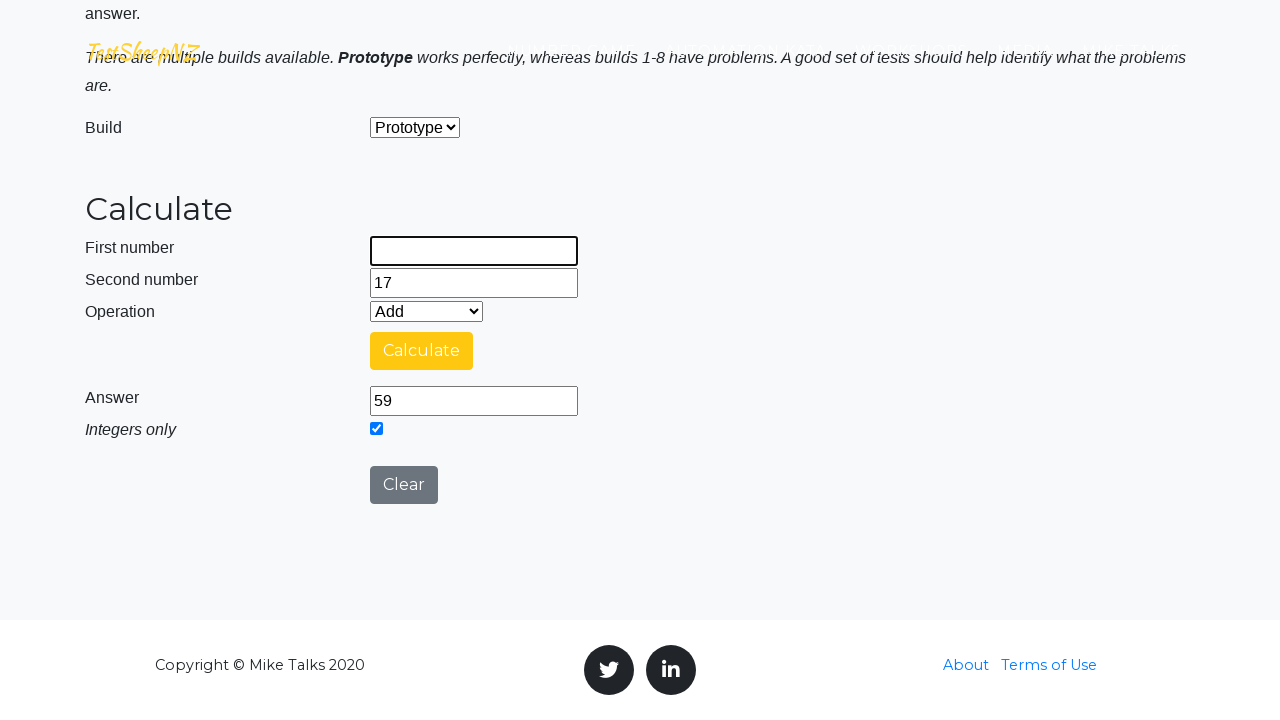

Cleared second number field on #number2Field
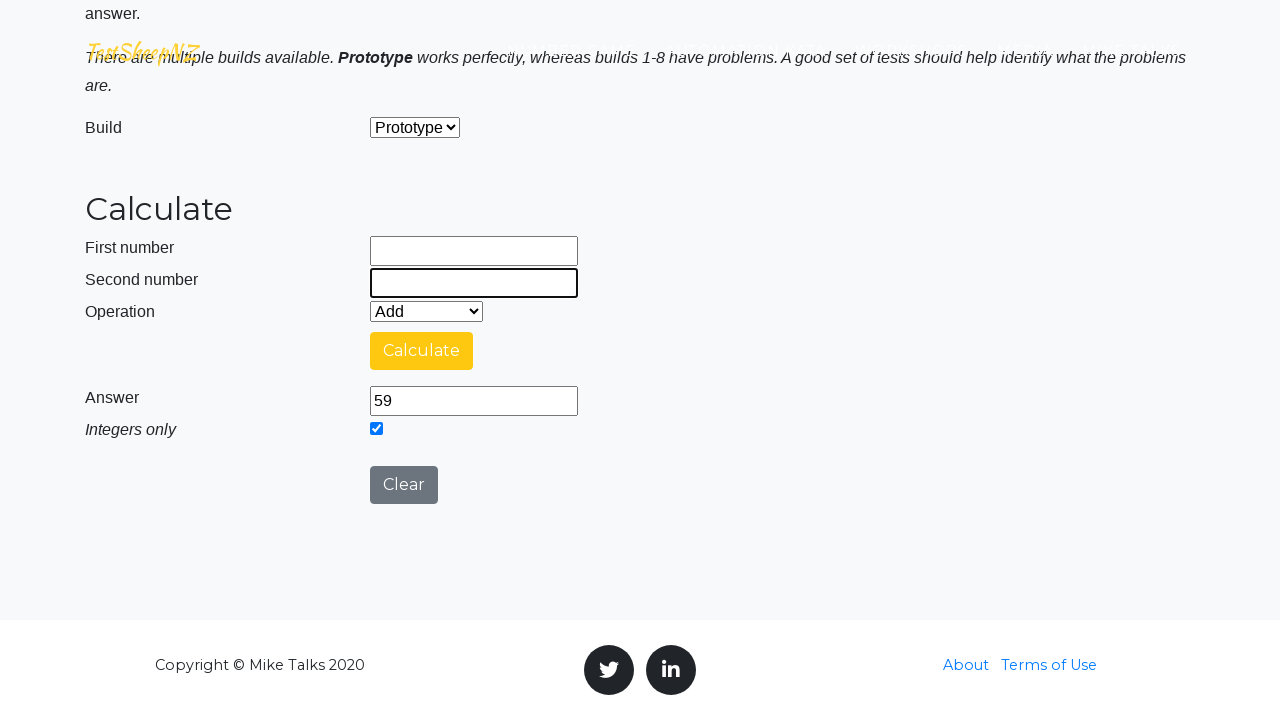

Selected operation at index 0 on #selectOperationDropdown
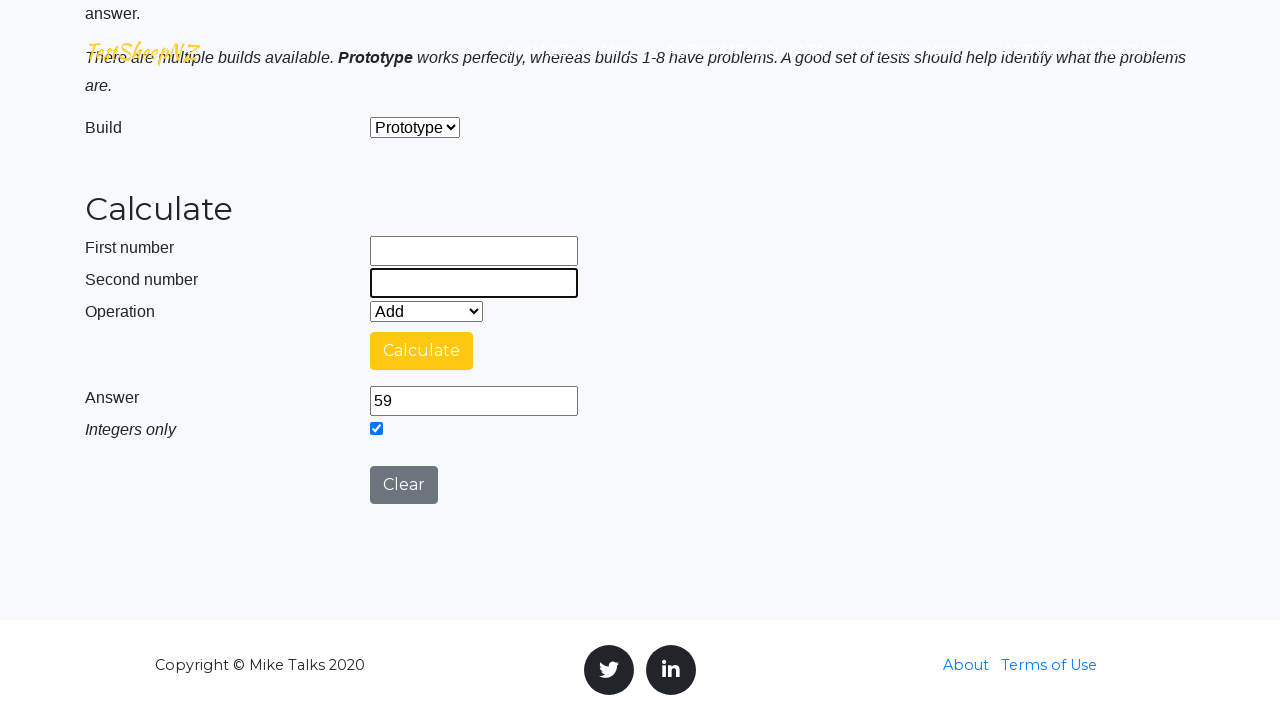

Filled first number field with 42 on #number1Field
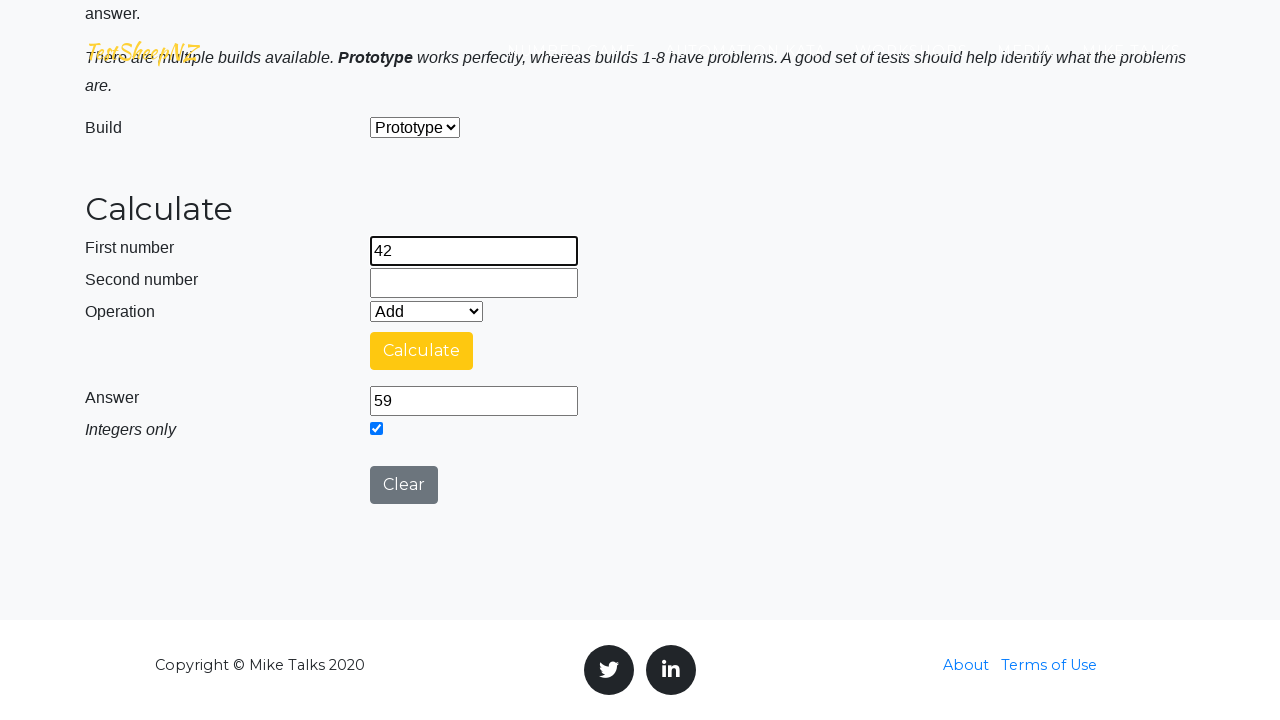

Filled second number field with 17 on #number2Field
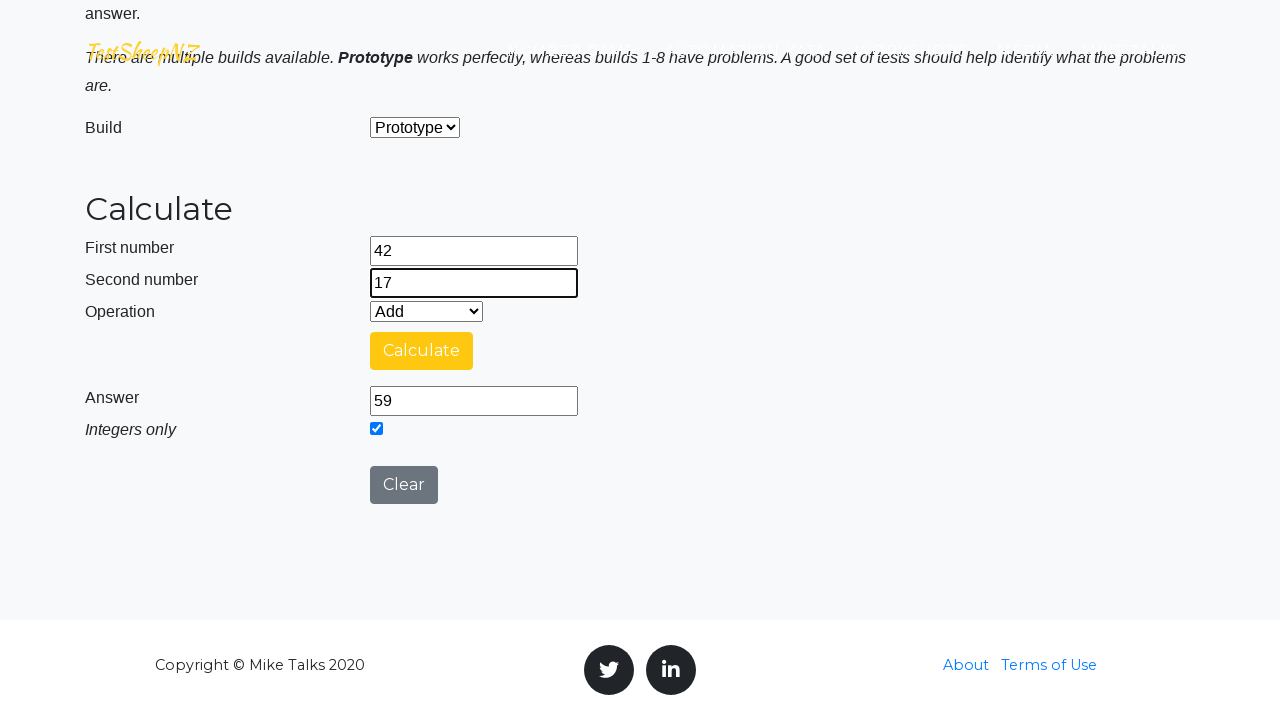

Clicked calculate button at (422, 351) on #calculateButton
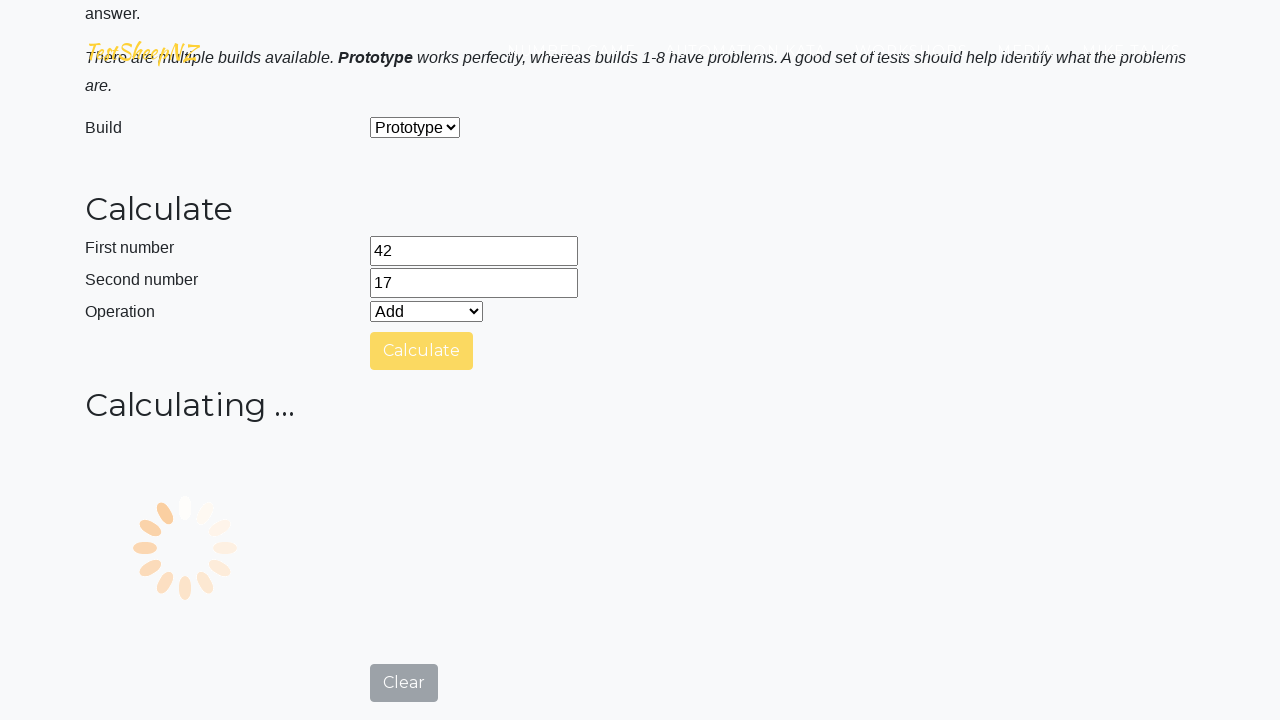

Answer field loaded
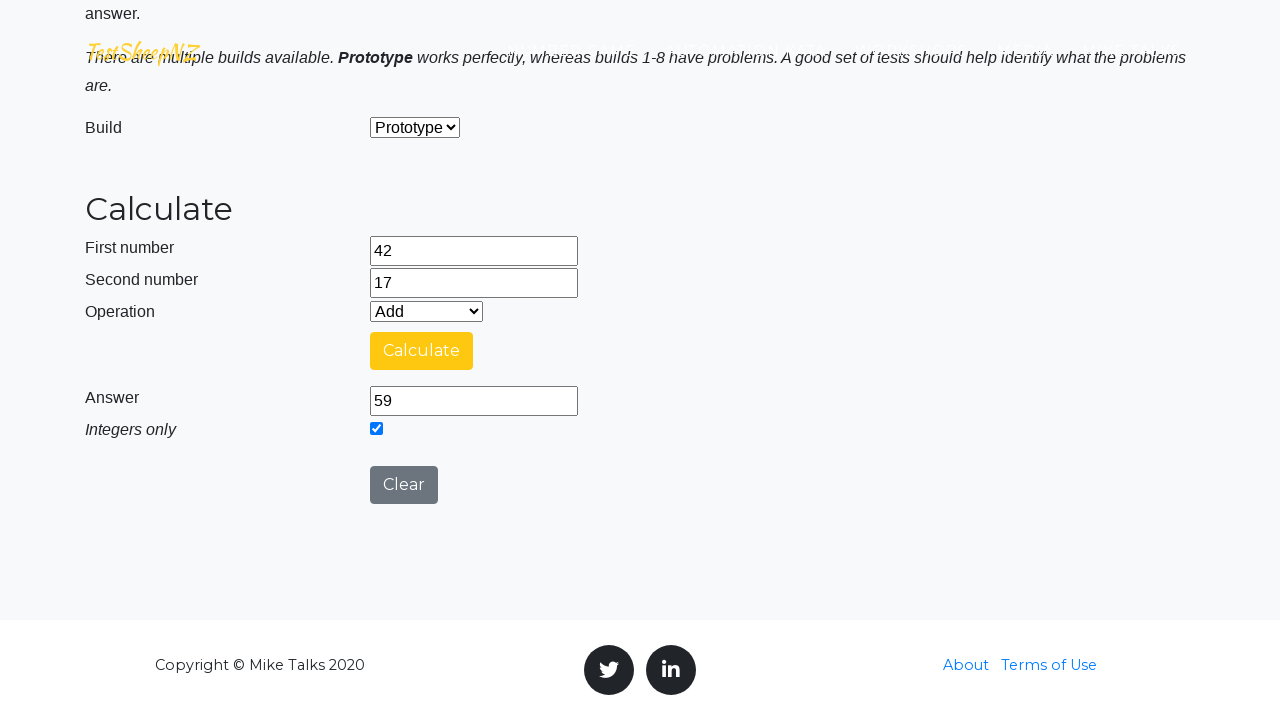

Cleared first number field on #number1Field
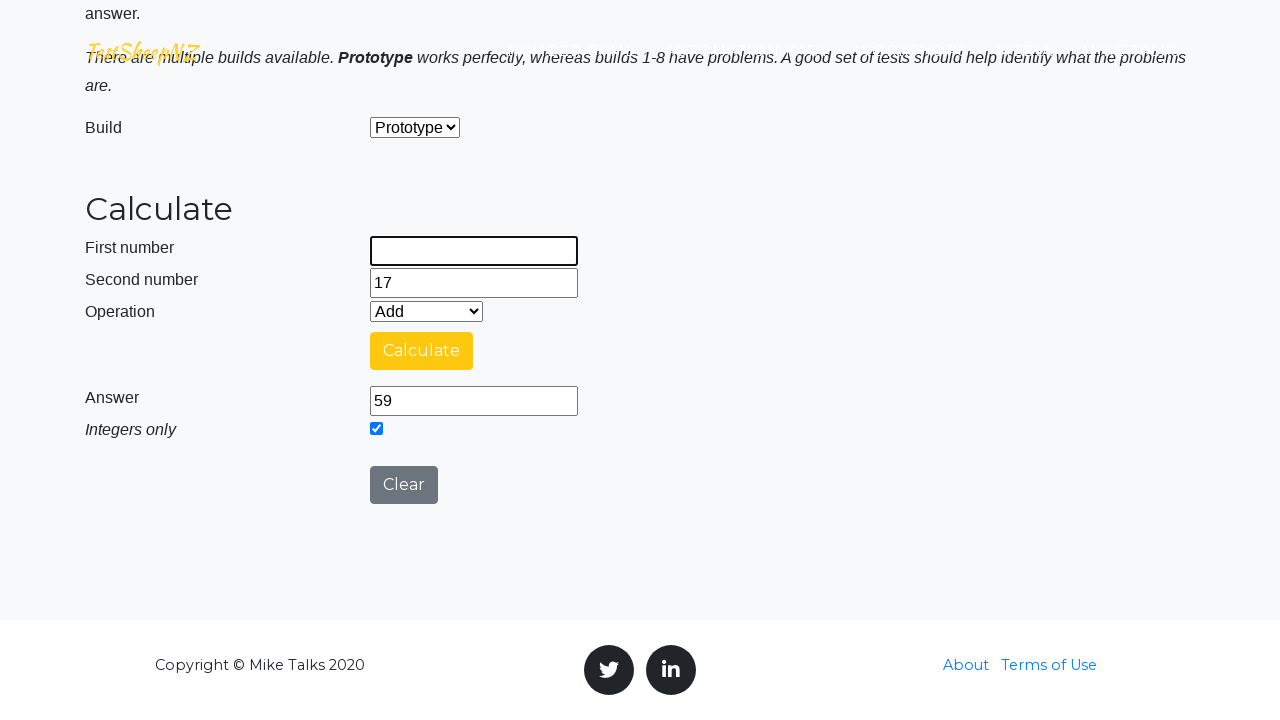

Cleared second number field on #number2Field
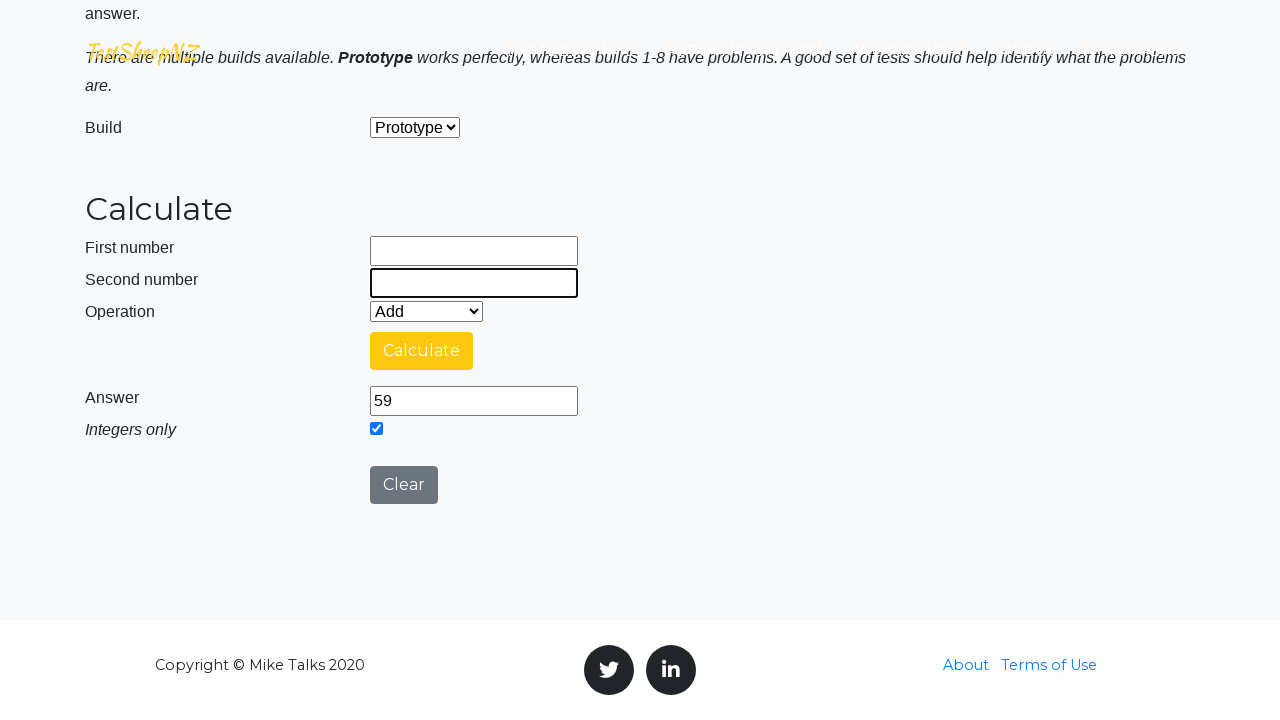

Selected operation at index 1 on #selectOperationDropdown
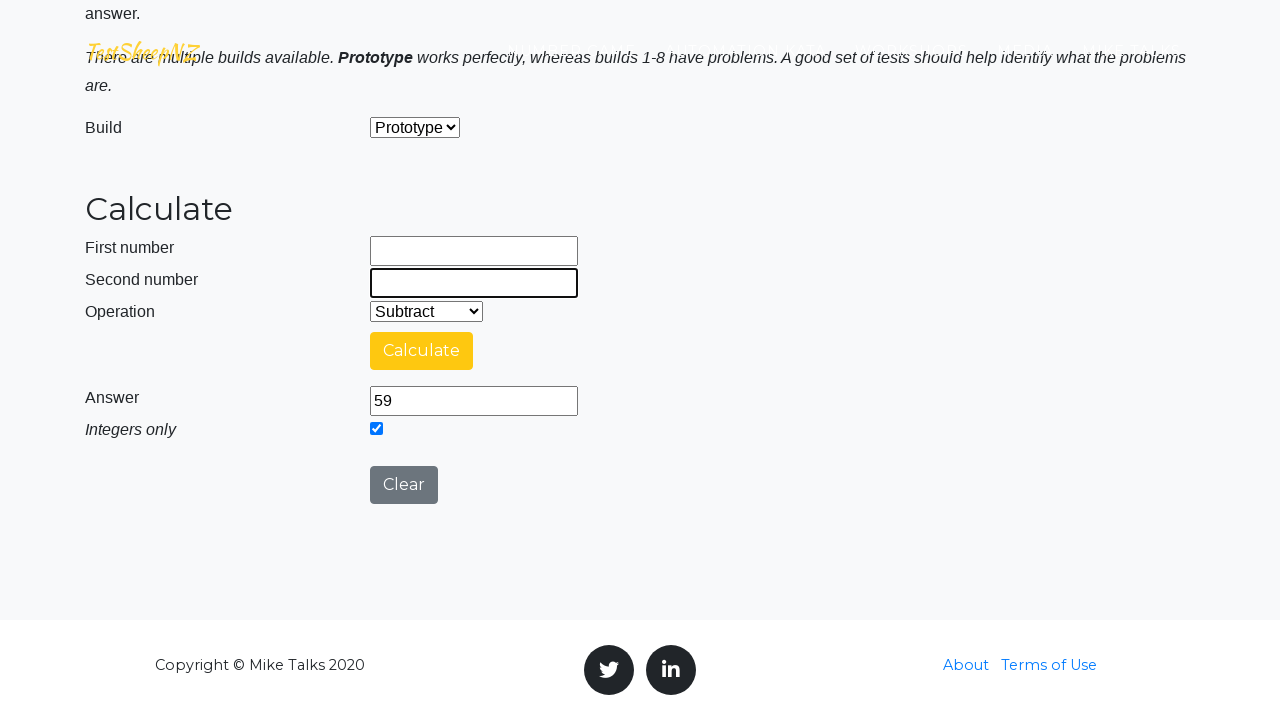

Filled first number field with 42 on #number1Field
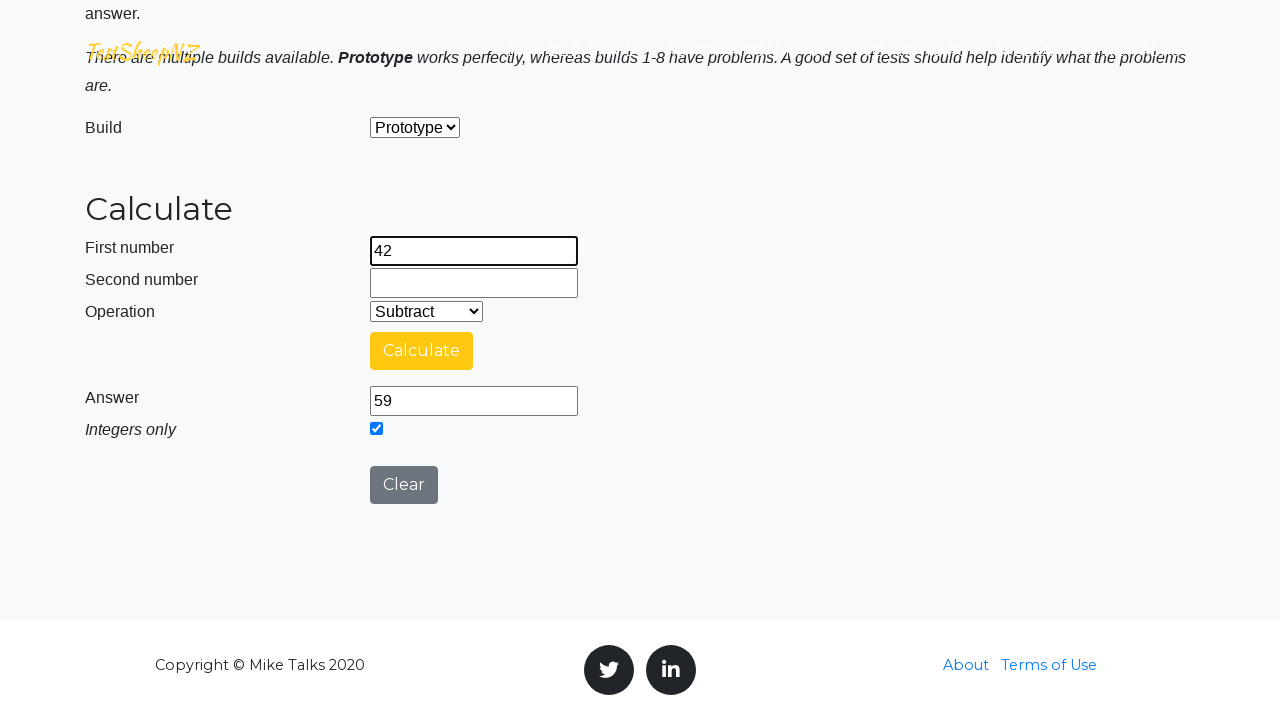

Filled second number field with 17 on #number2Field
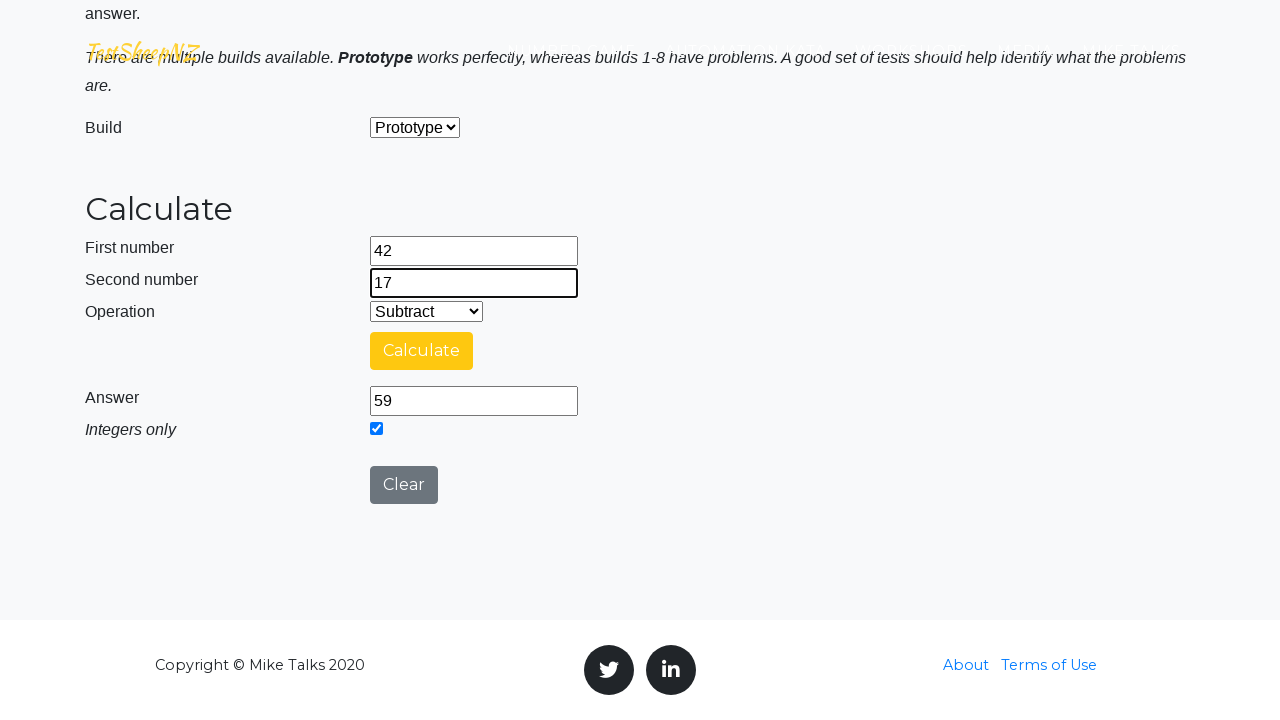

Clicked calculate button at (422, 351) on #calculateButton
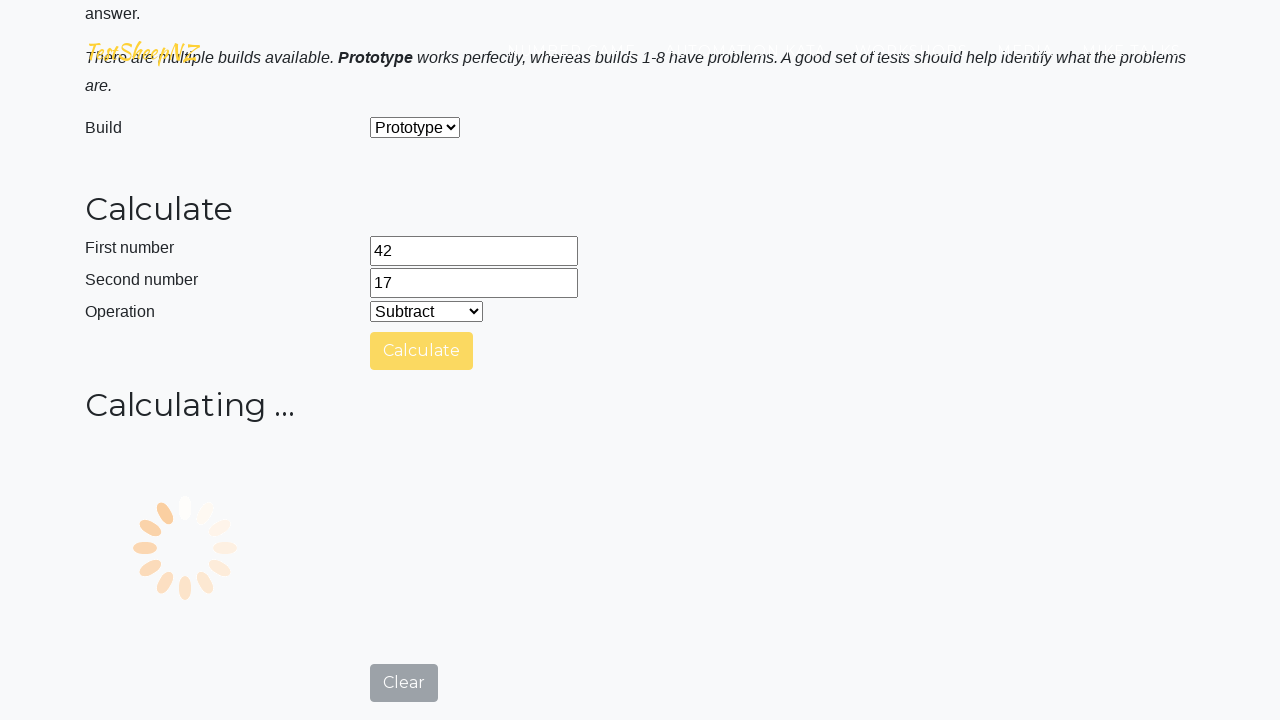

Answer field loaded
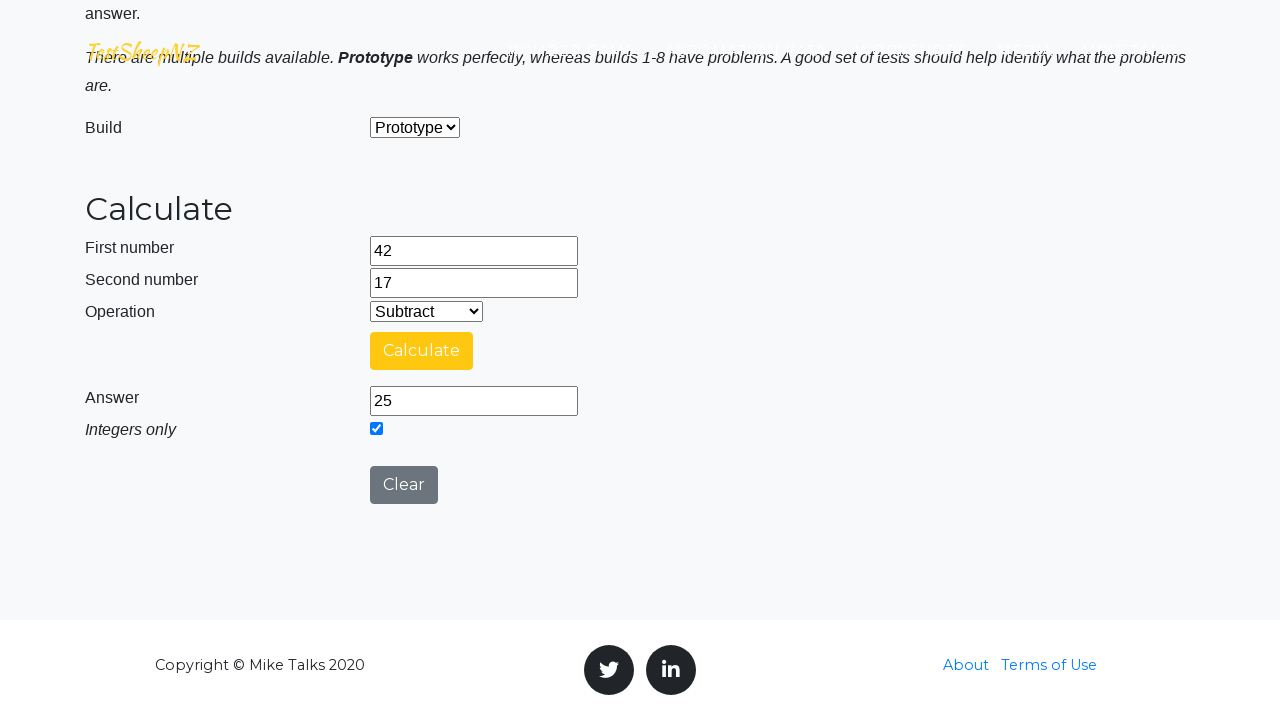

Cleared first number field on #number1Field
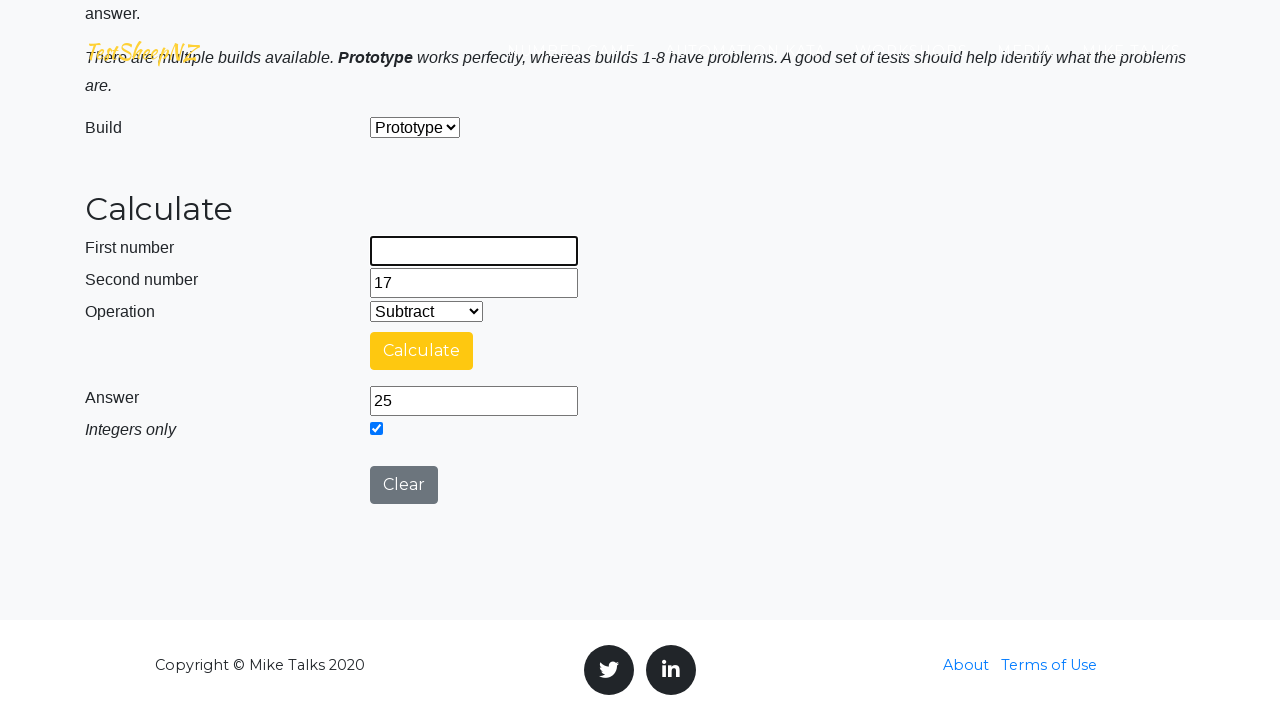

Cleared second number field on #number2Field
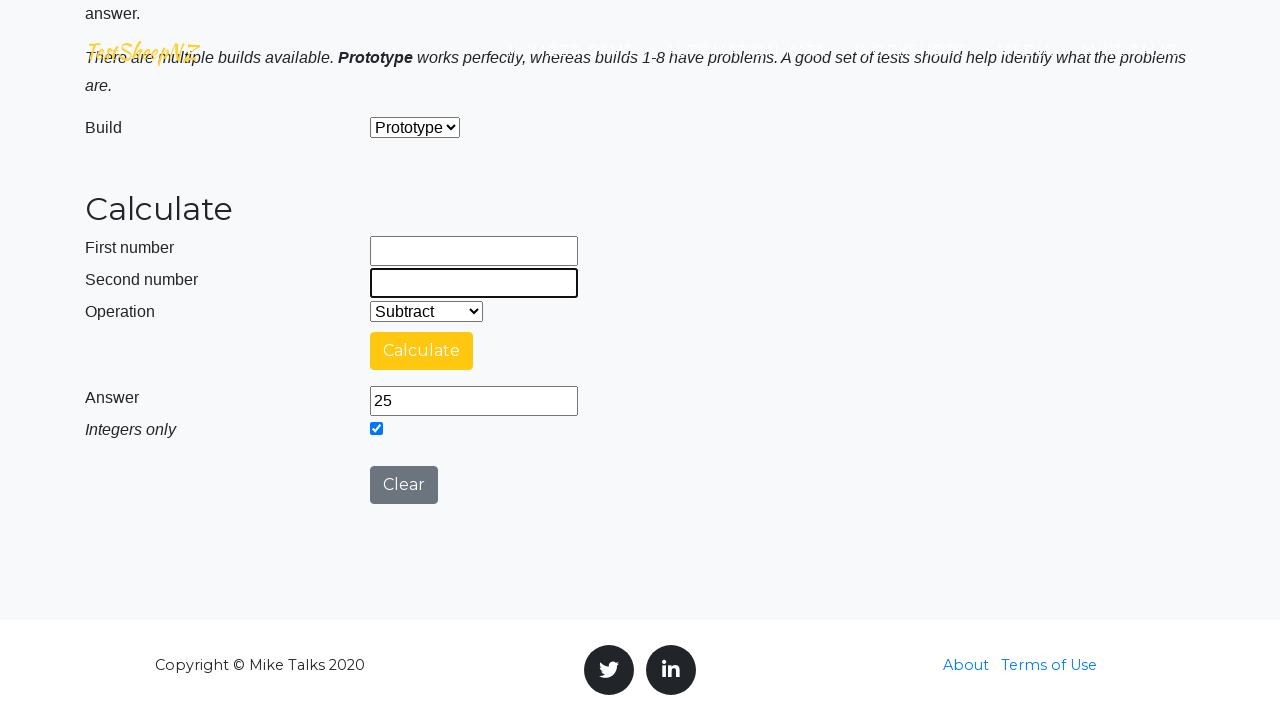

Selected operation at index 1 on #selectOperationDropdown
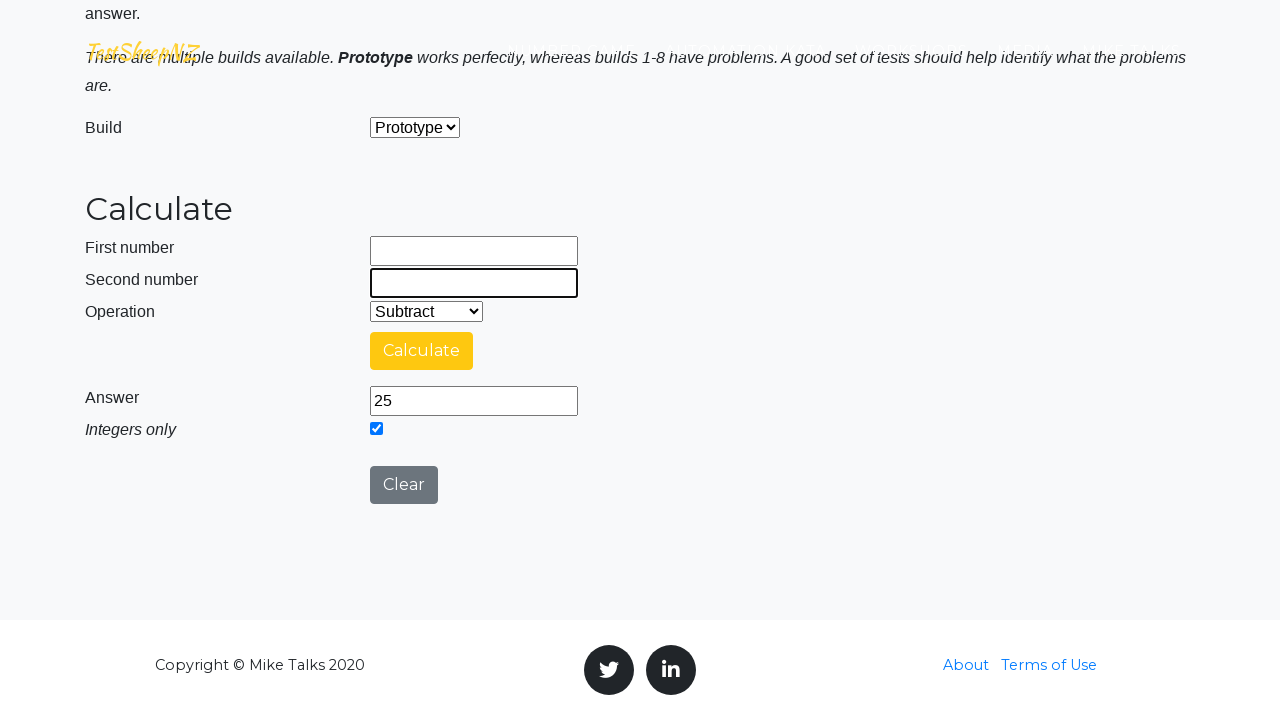

Filled first number field with 42 on #number1Field
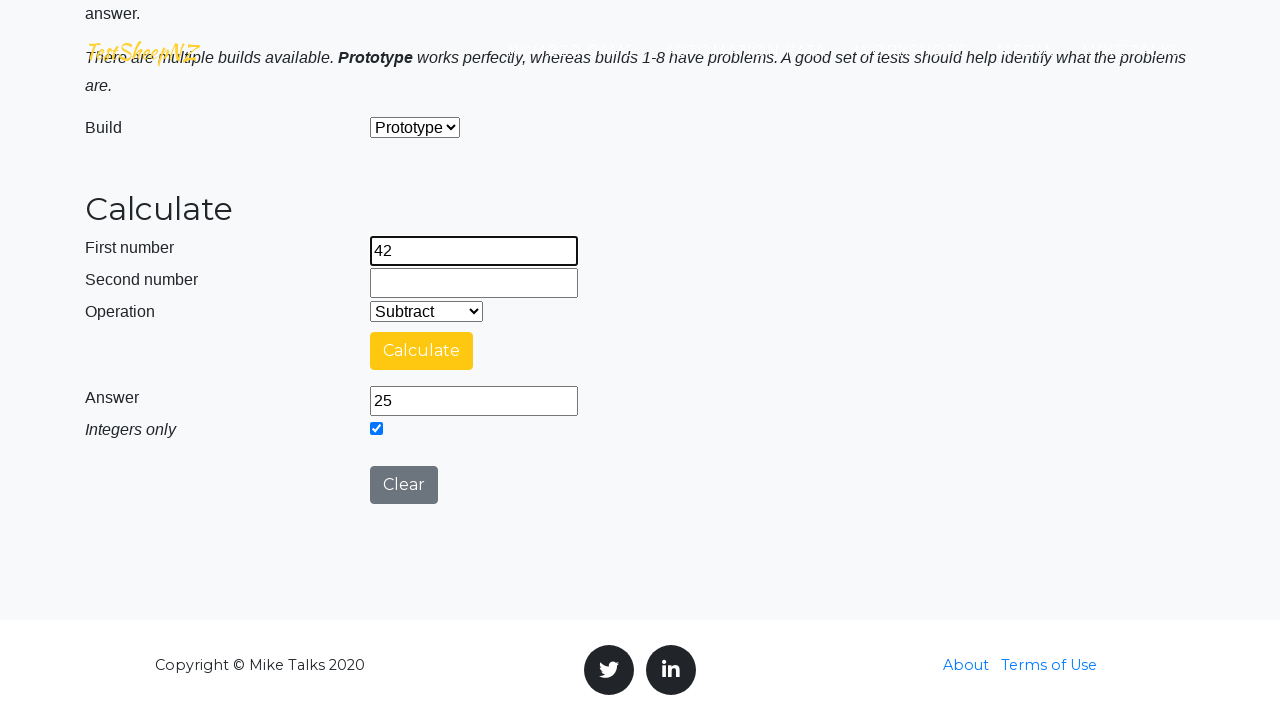

Filled second number field with 17 on #number2Field
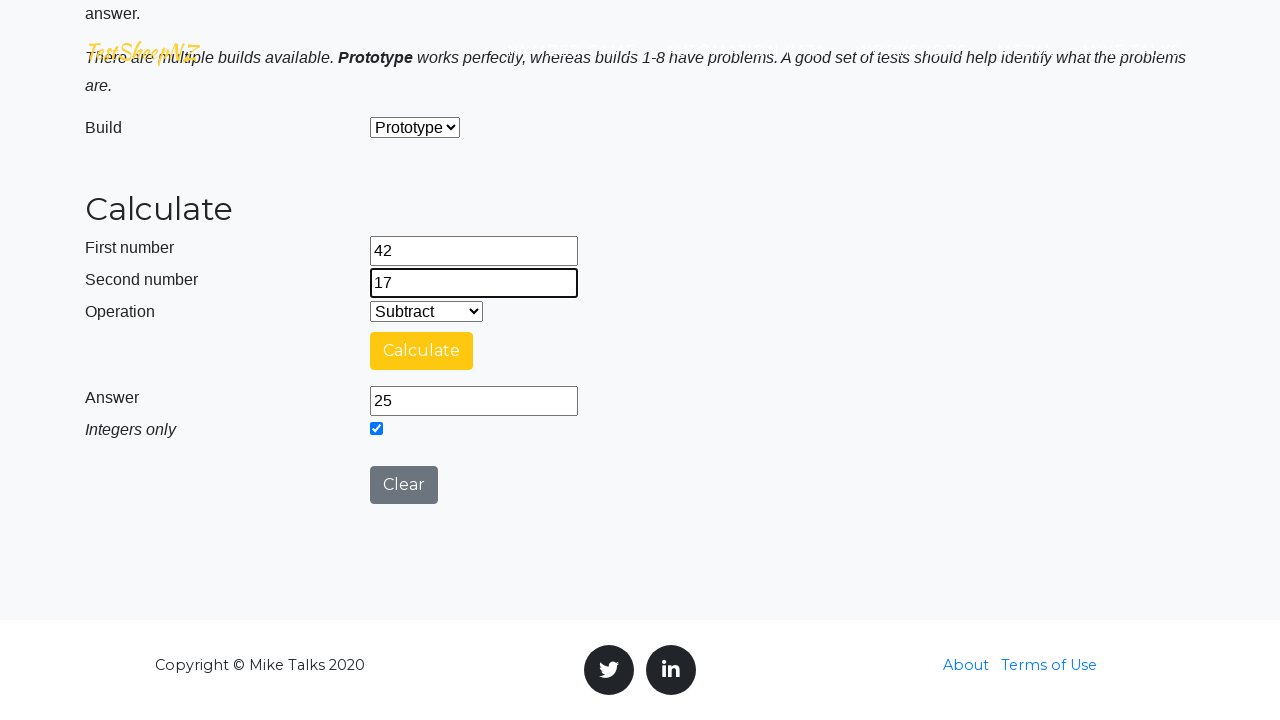

Clicked calculate button at (422, 351) on #calculateButton
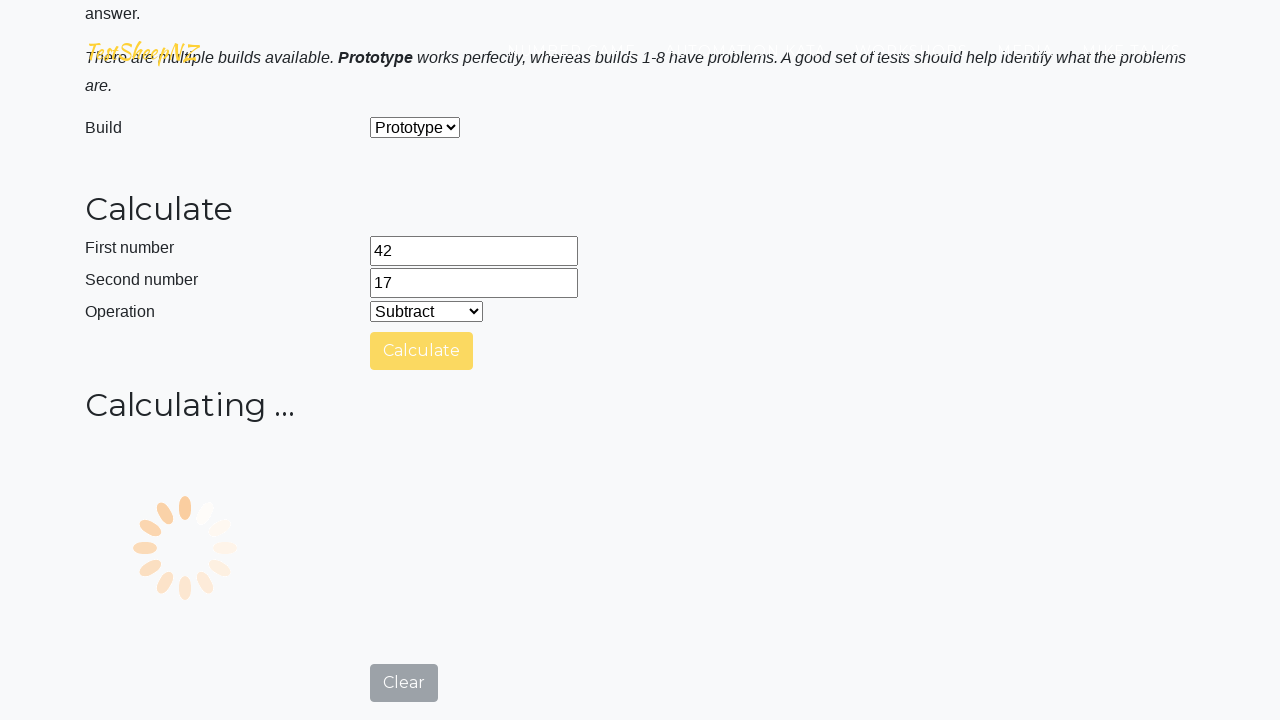

Answer field loaded
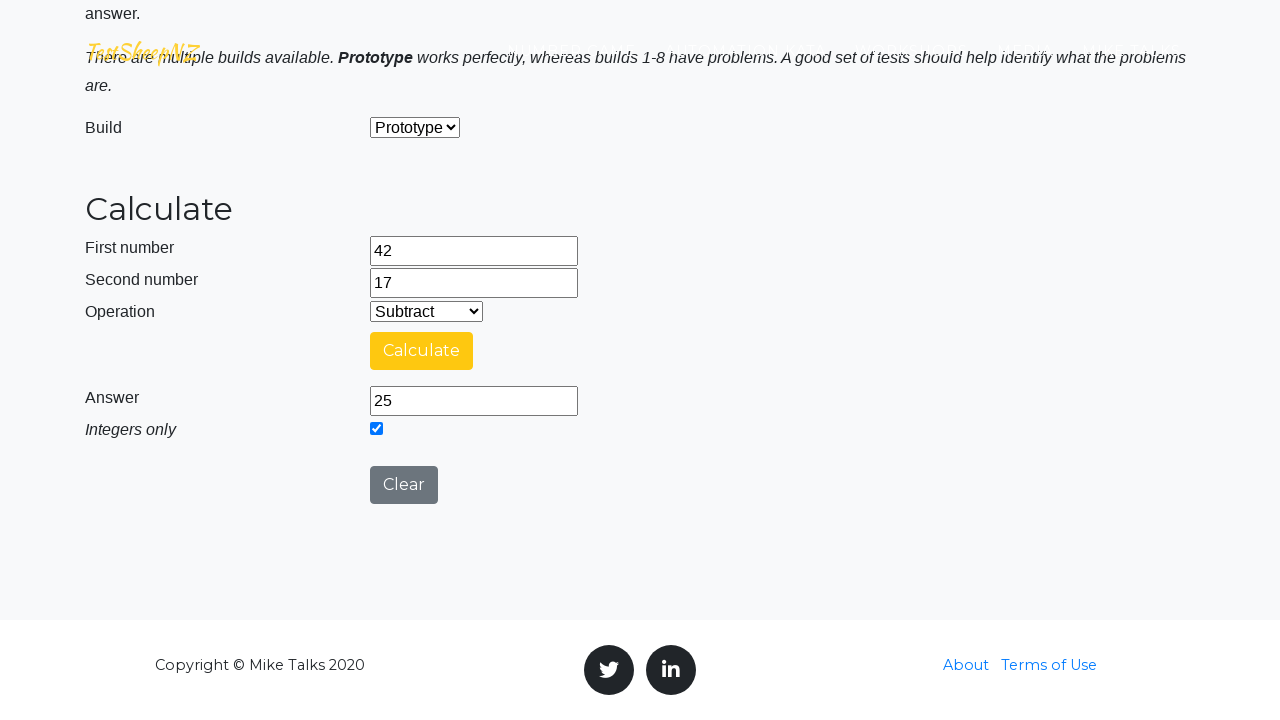

Cleared first number field on #number1Field
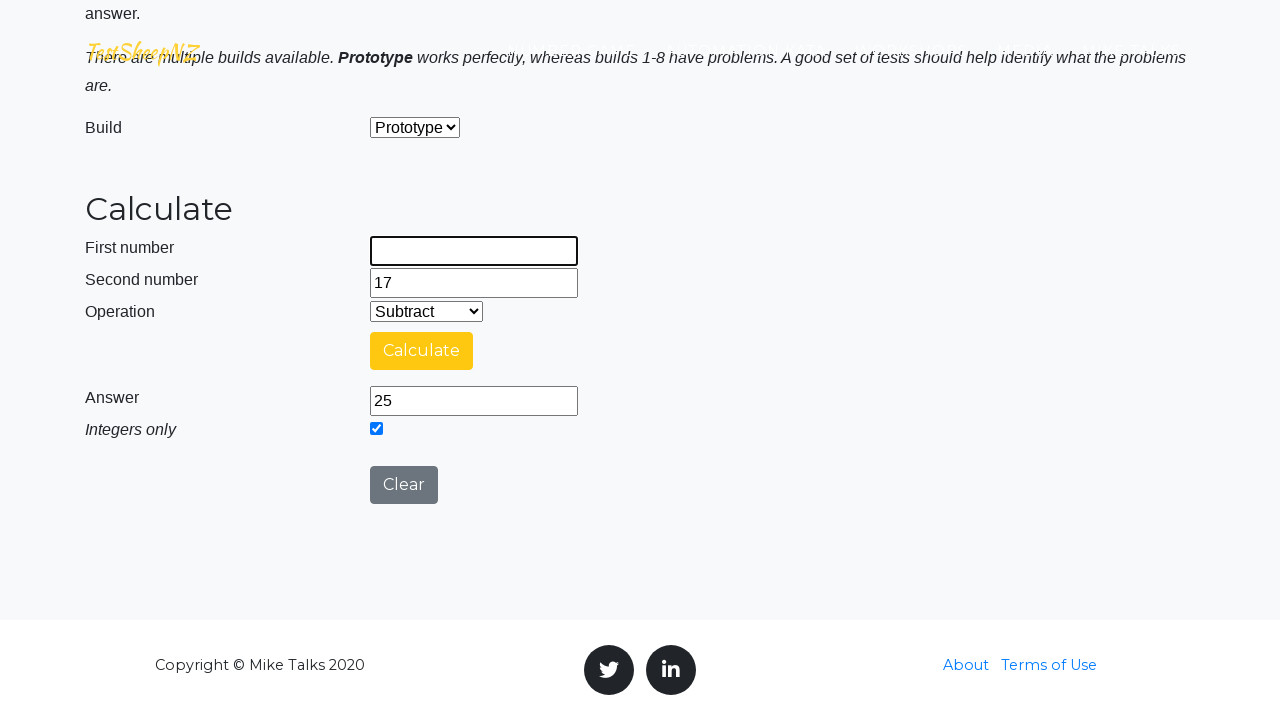

Cleared second number field on #number2Field
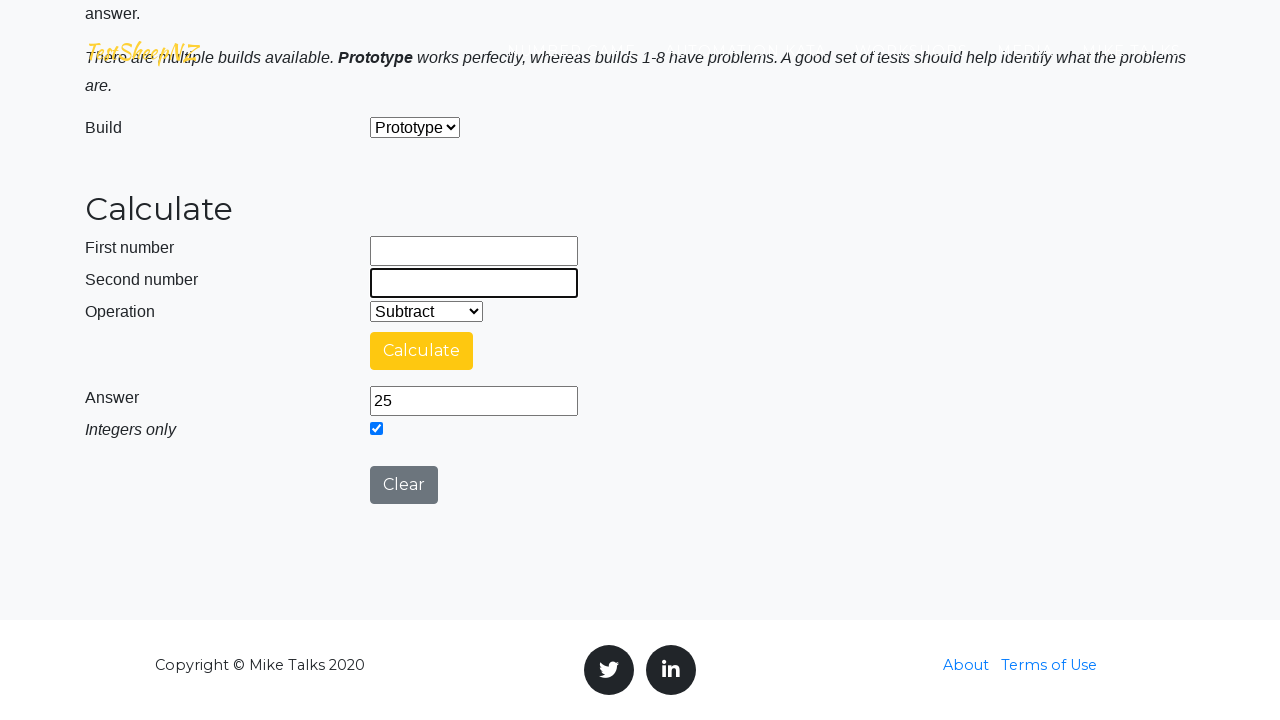

Selected operation at index 1 on #selectOperationDropdown
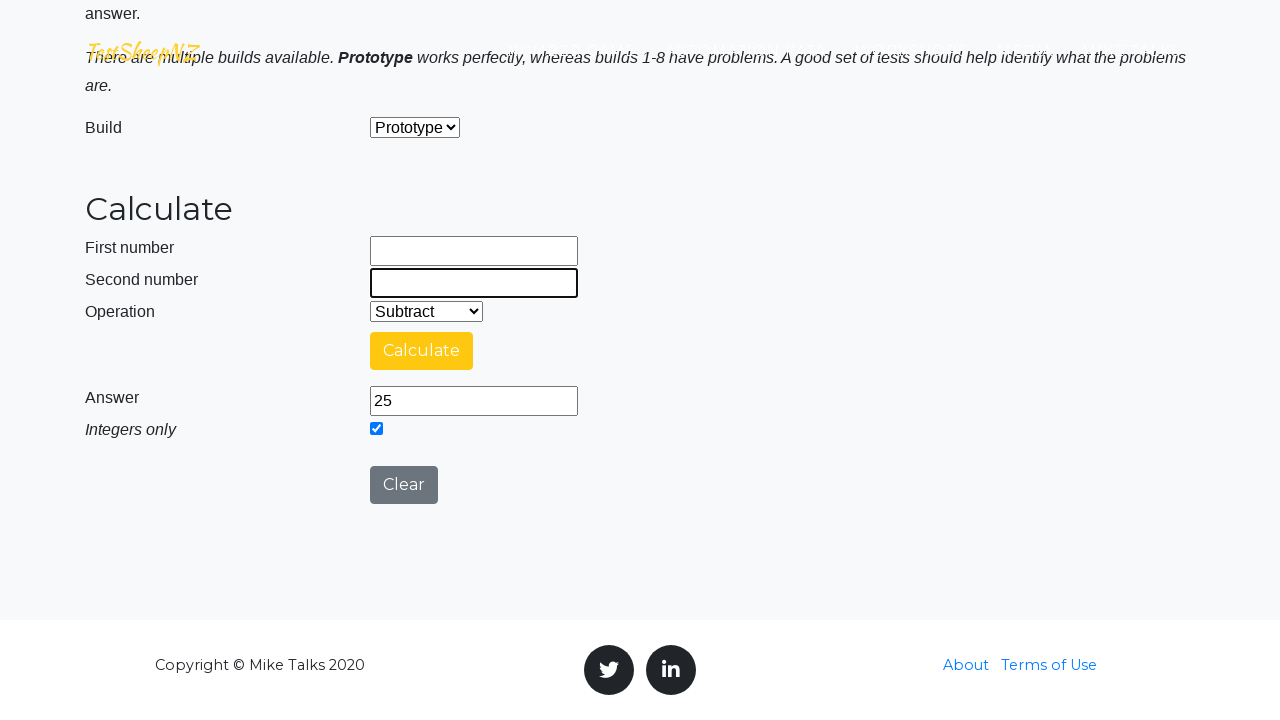

Filled first number field with 42 on #number1Field
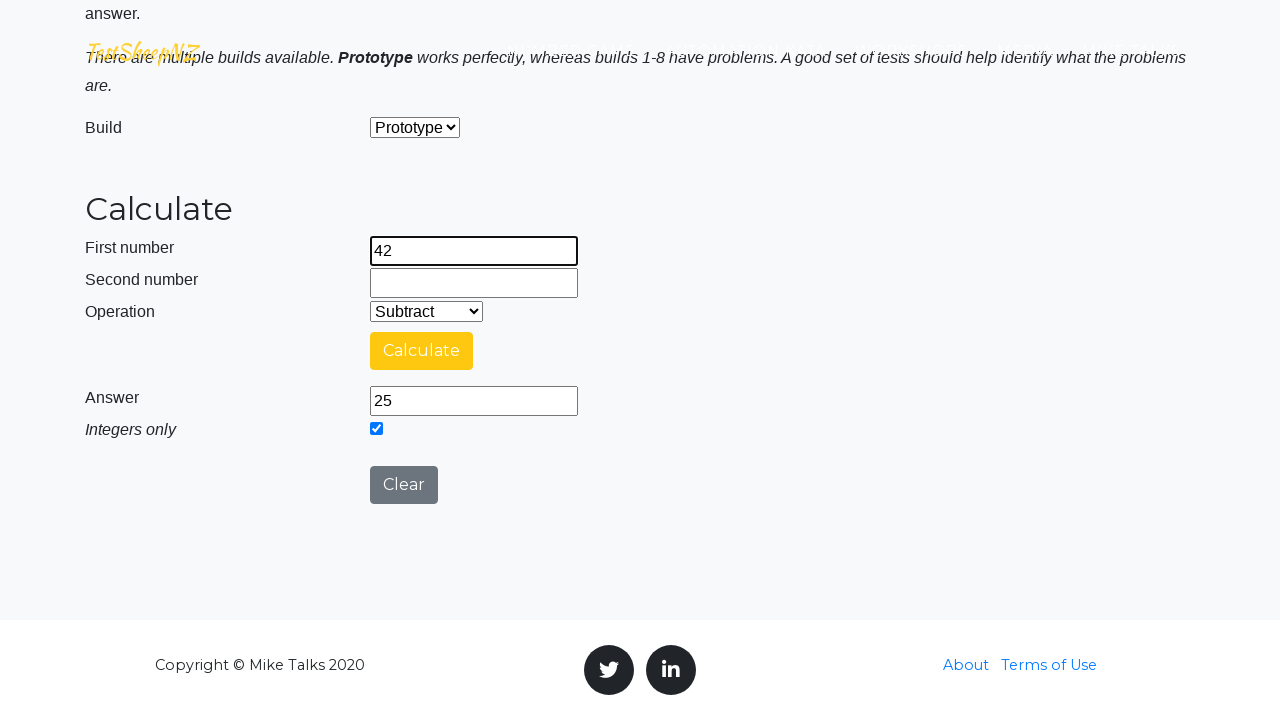

Filled second number field with 17 on #number2Field
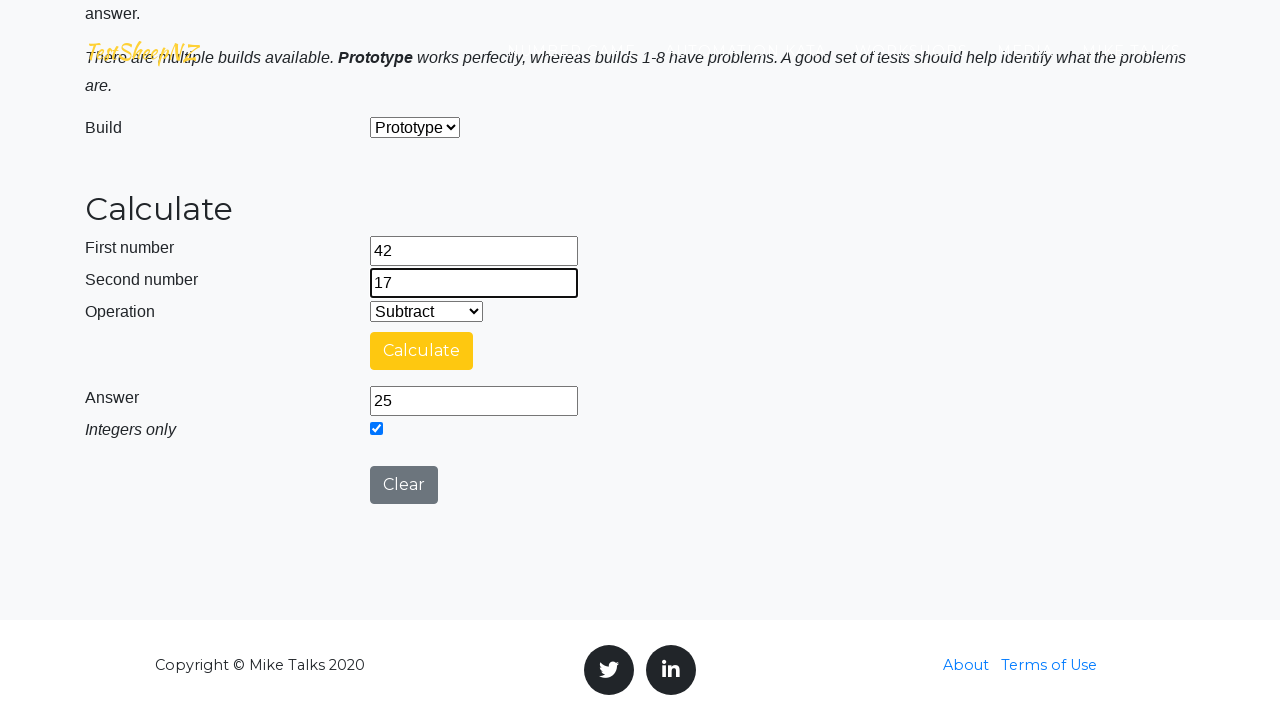

Clicked calculate button at (422, 351) on #calculateButton
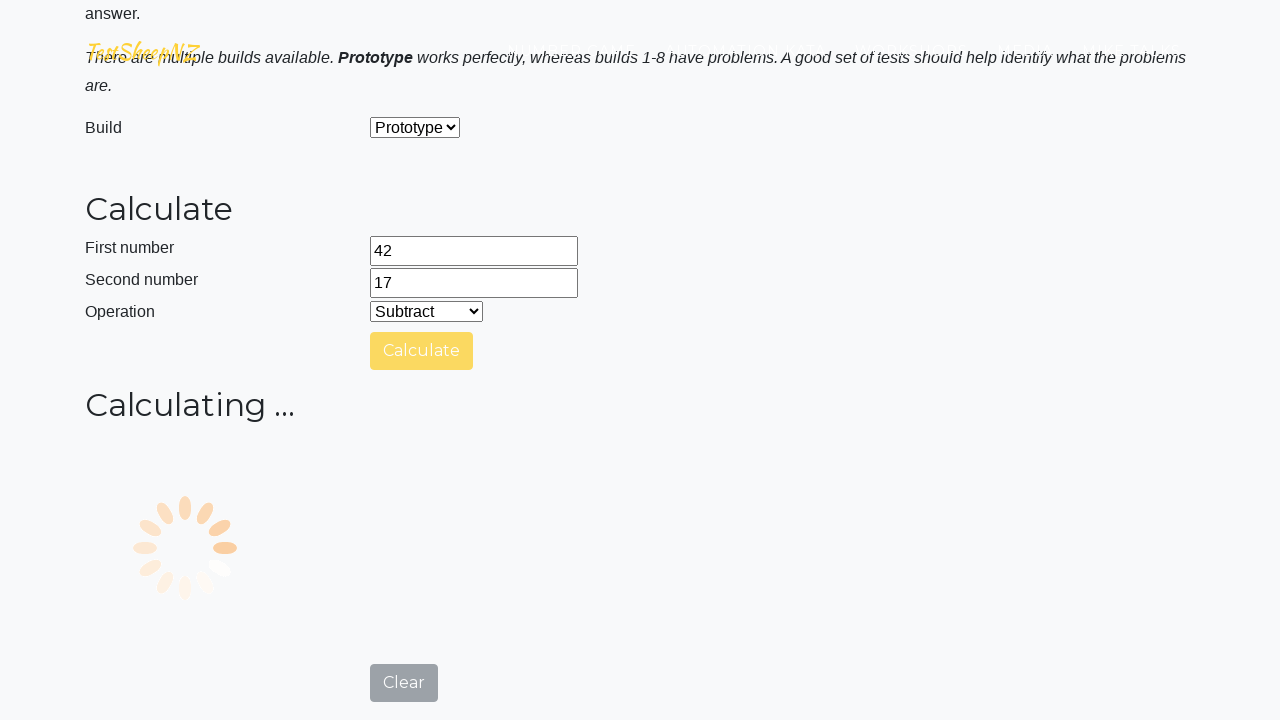

Answer field loaded
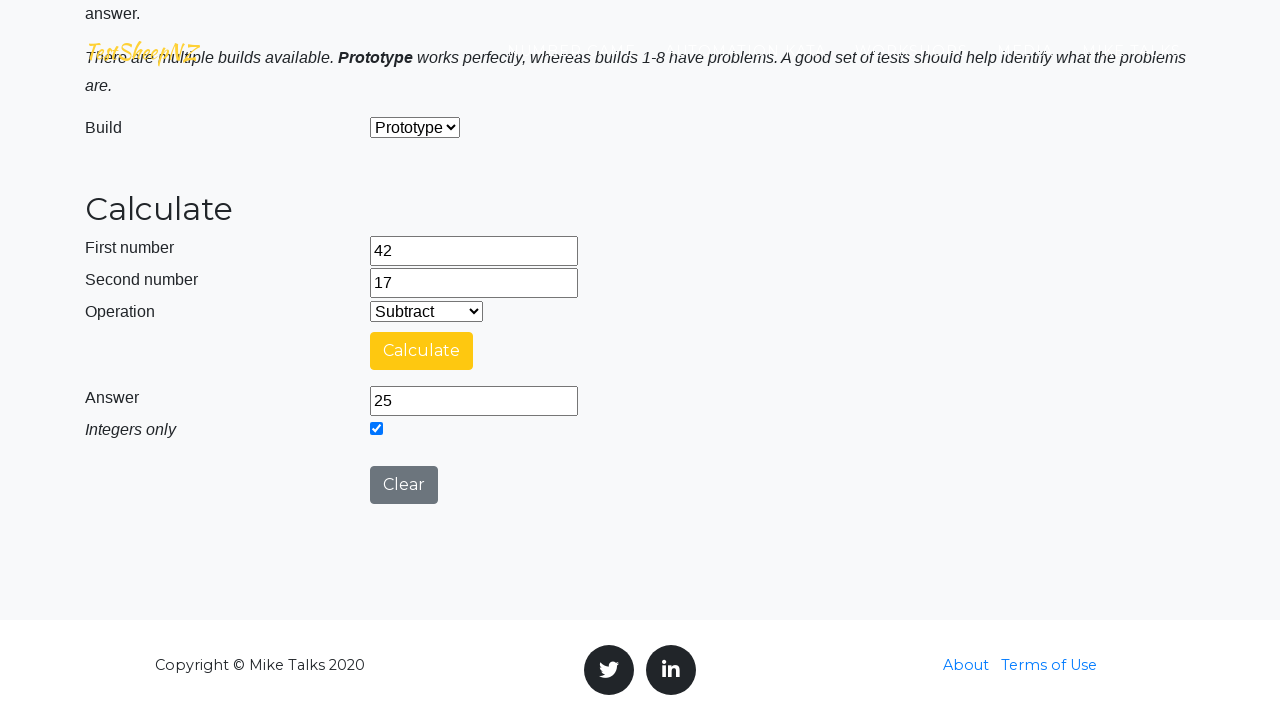

Cleared first number field on #number1Field
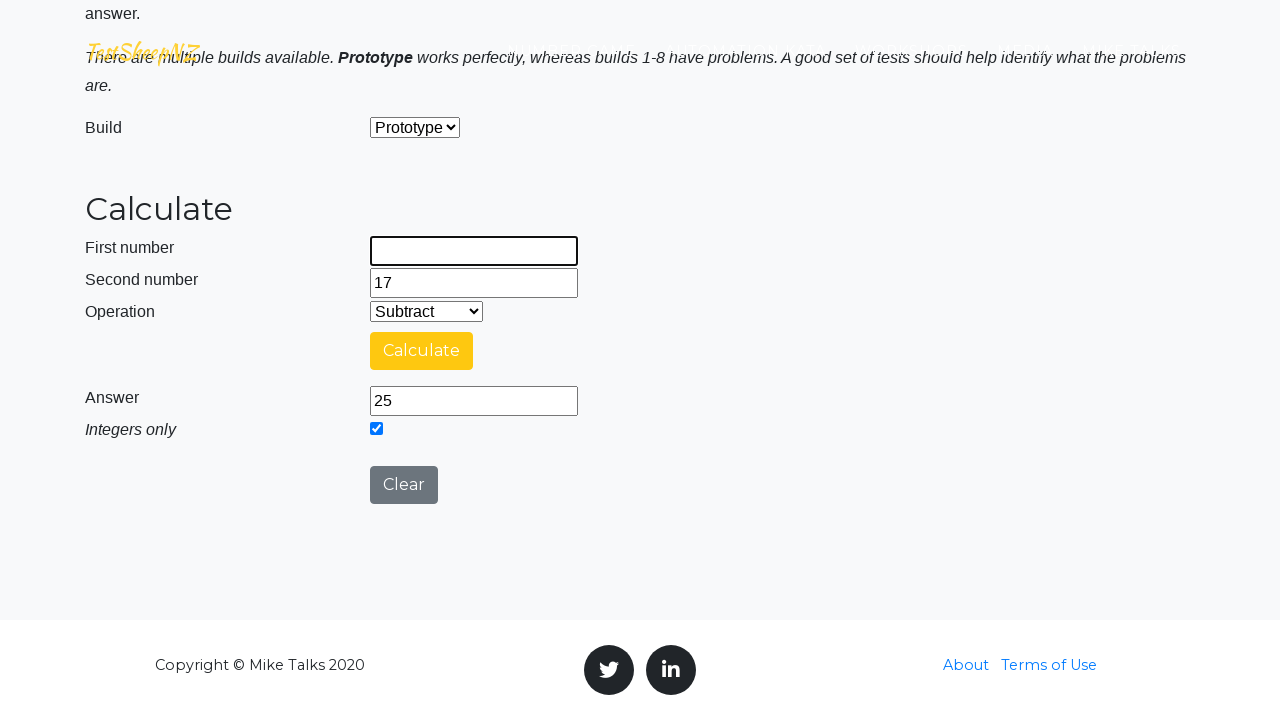

Cleared second number field on #number2Field
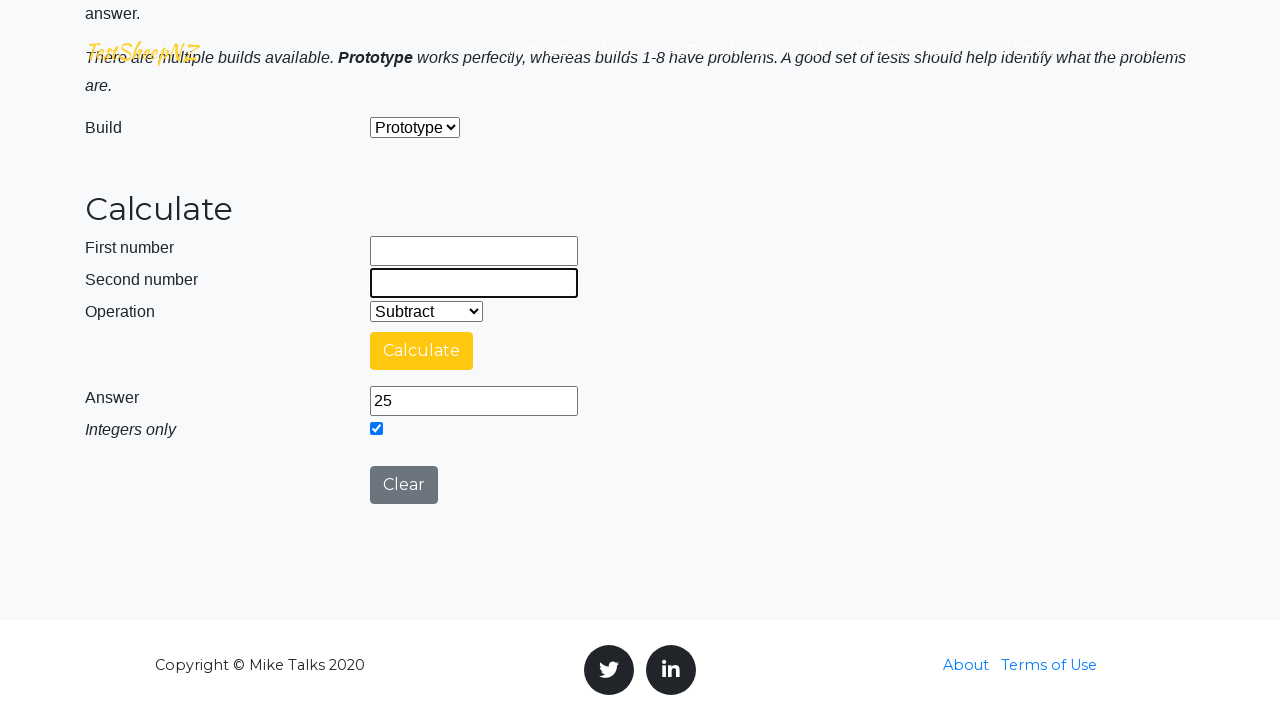

Selected operation at index 1 on #selectOperationDropdown
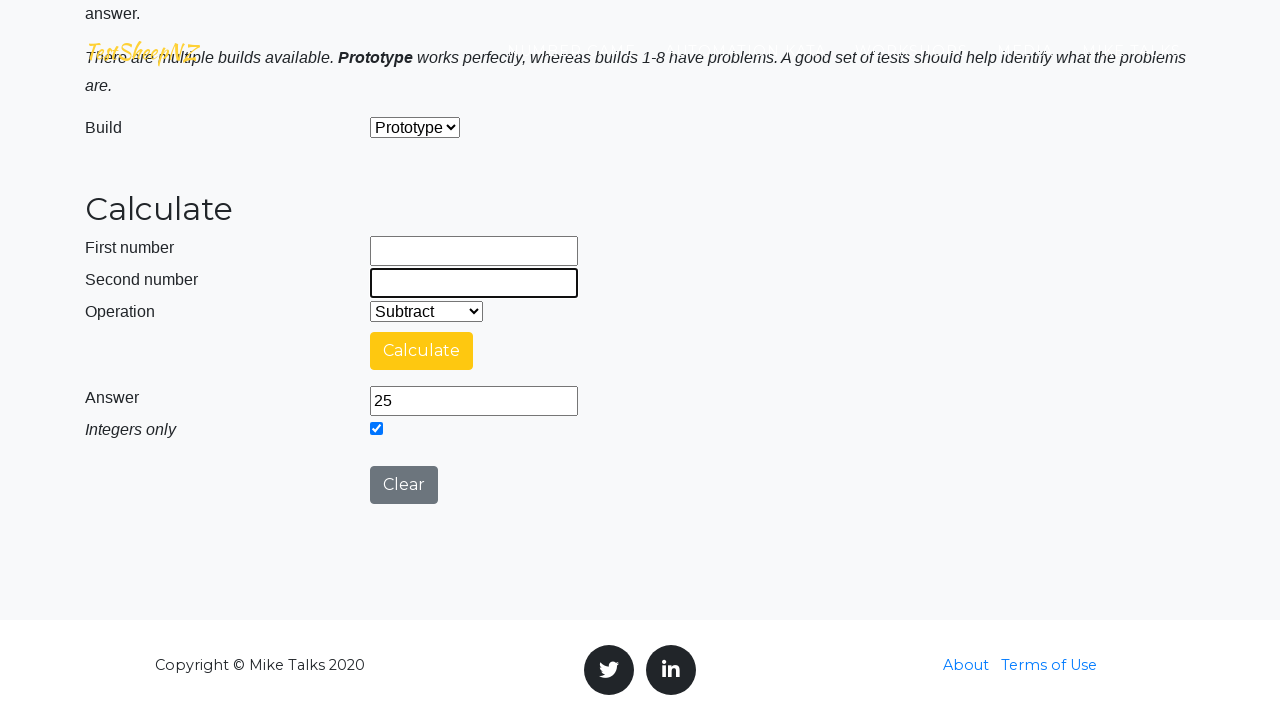

Filled first number field with 42 on #number1Field
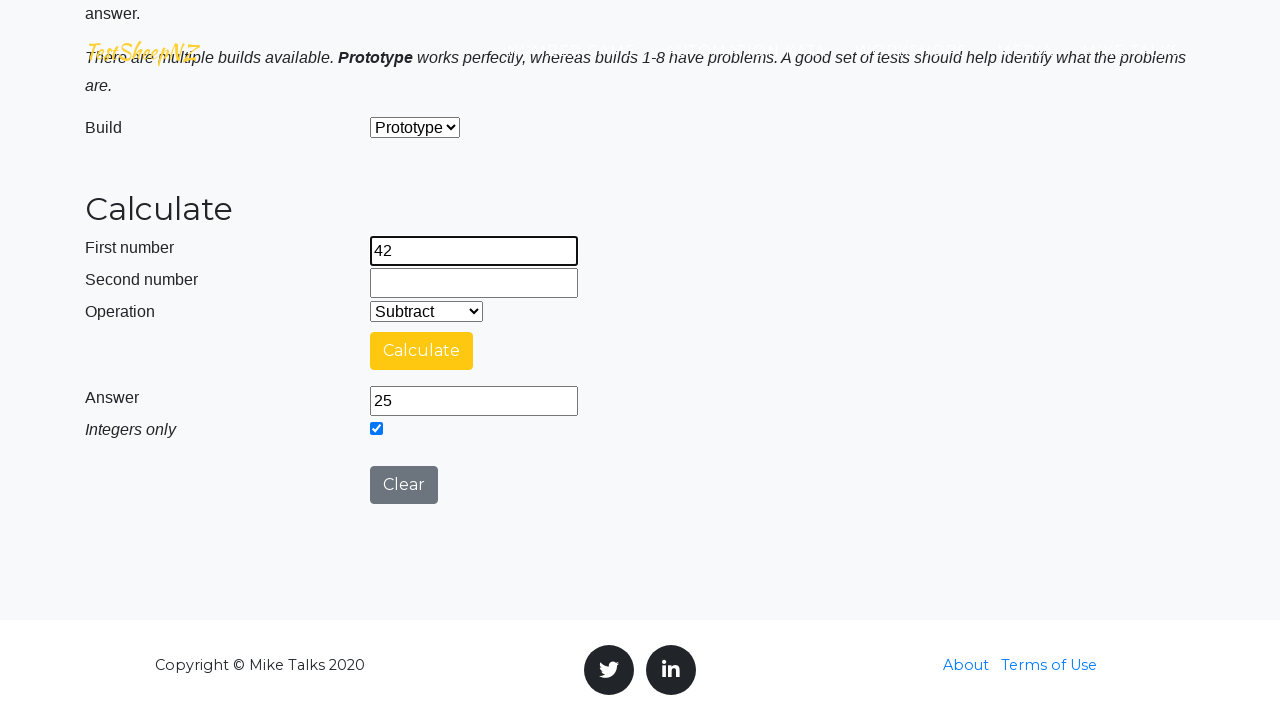

Filled second number field with 17 on #number2Field
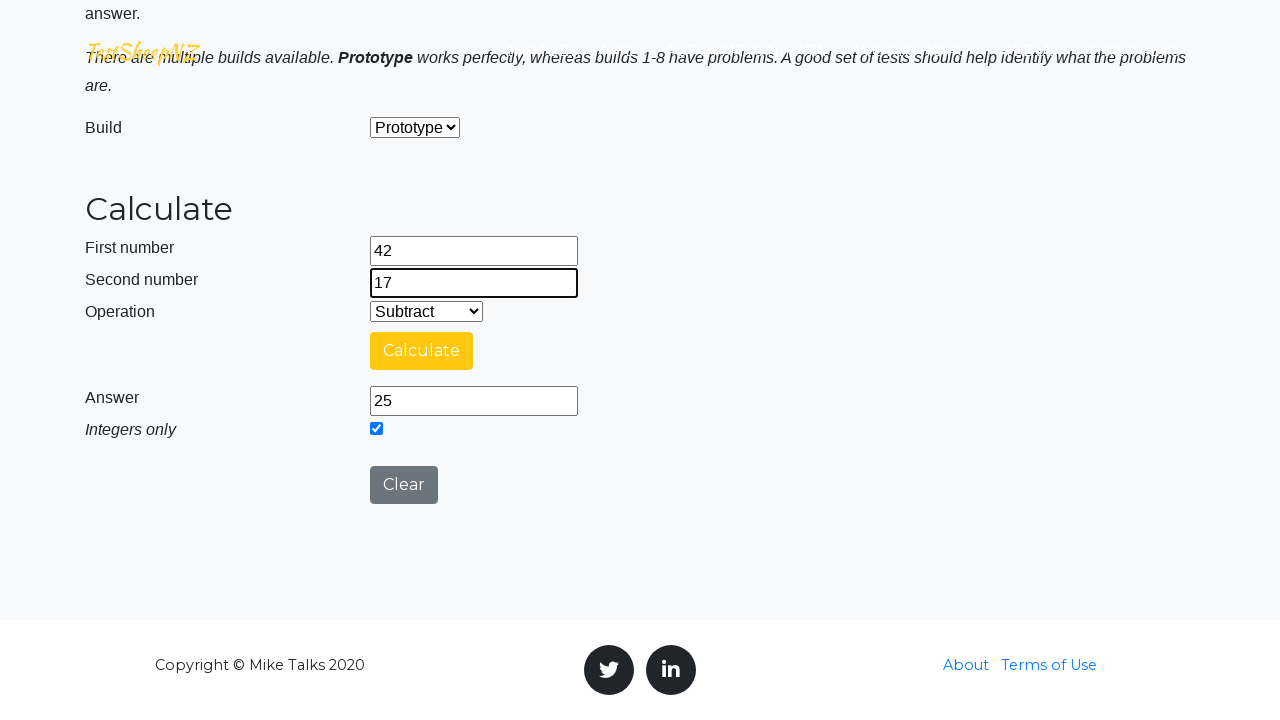

Clicked calculate button at (422, 351) on #calculateButton
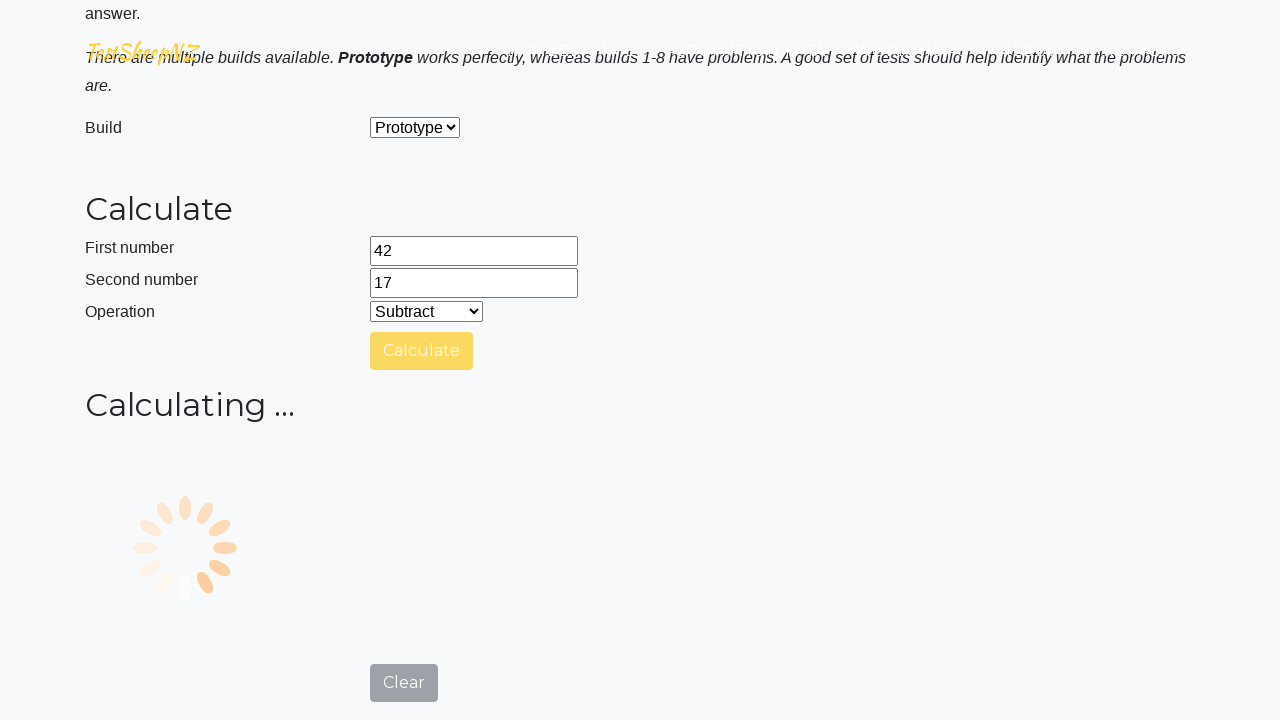

Answer field loaded
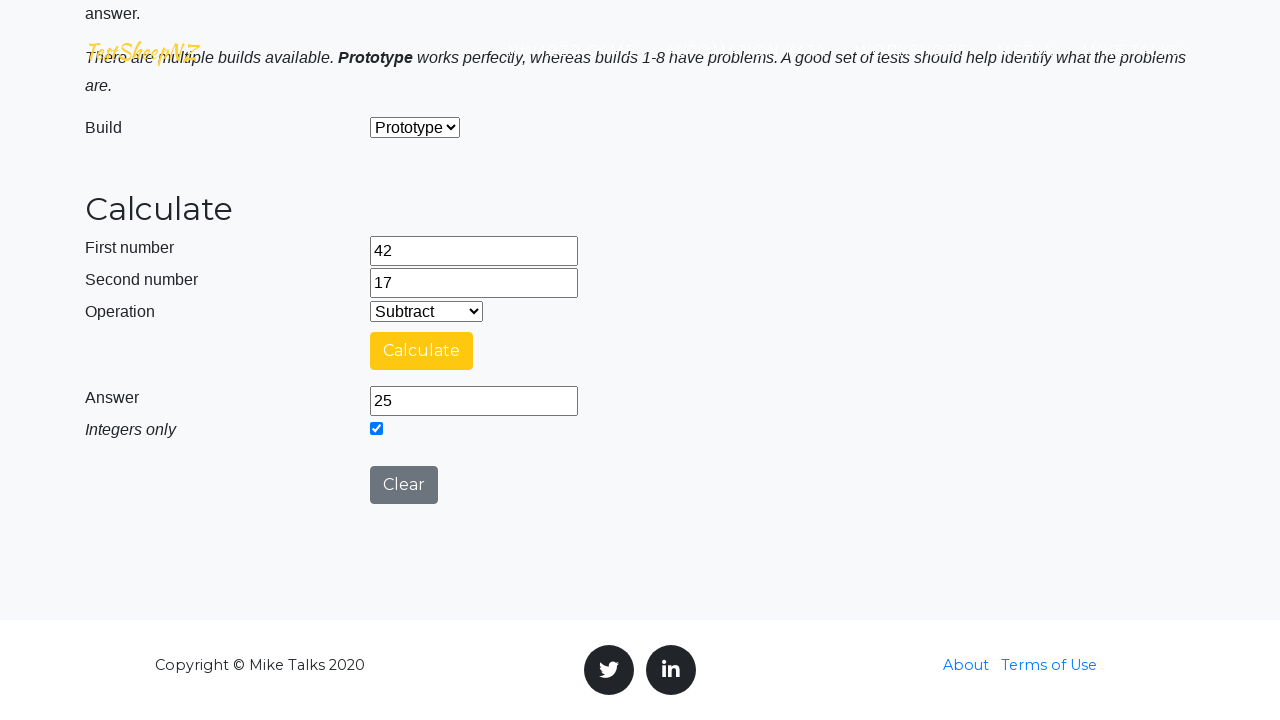

Cleared first number field on #number1Field
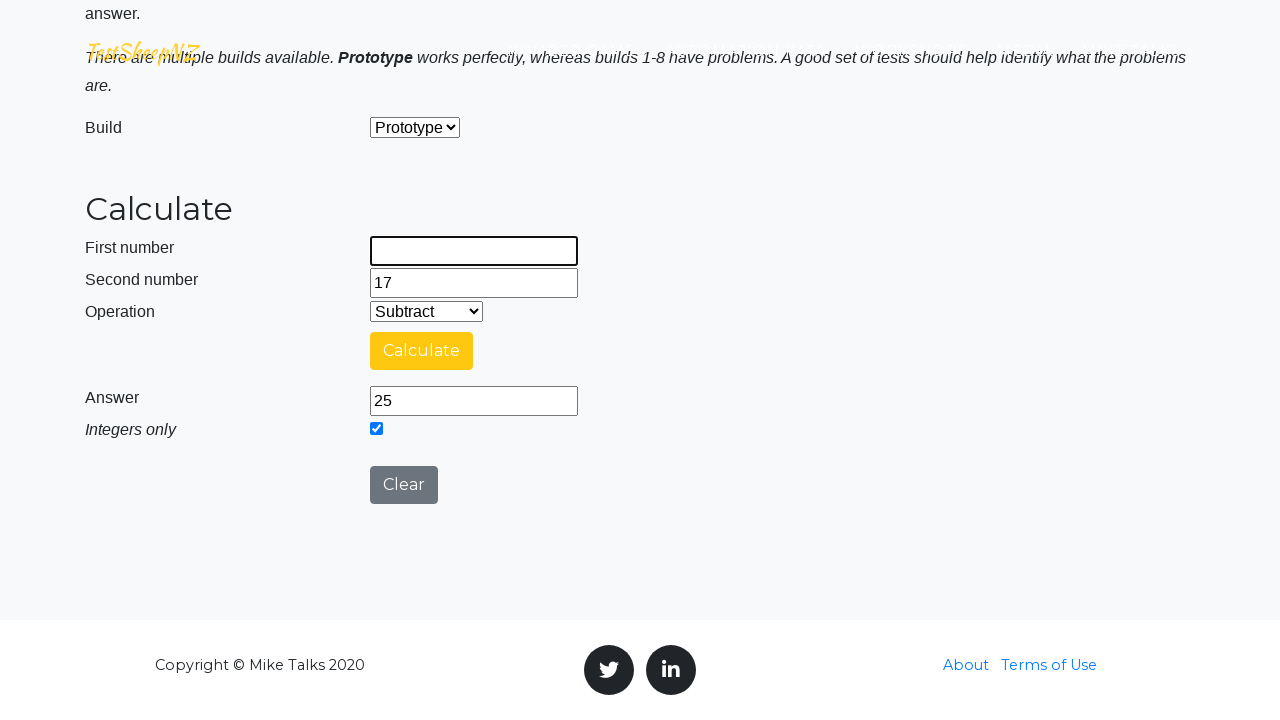

Cleared second number field on #number2Field
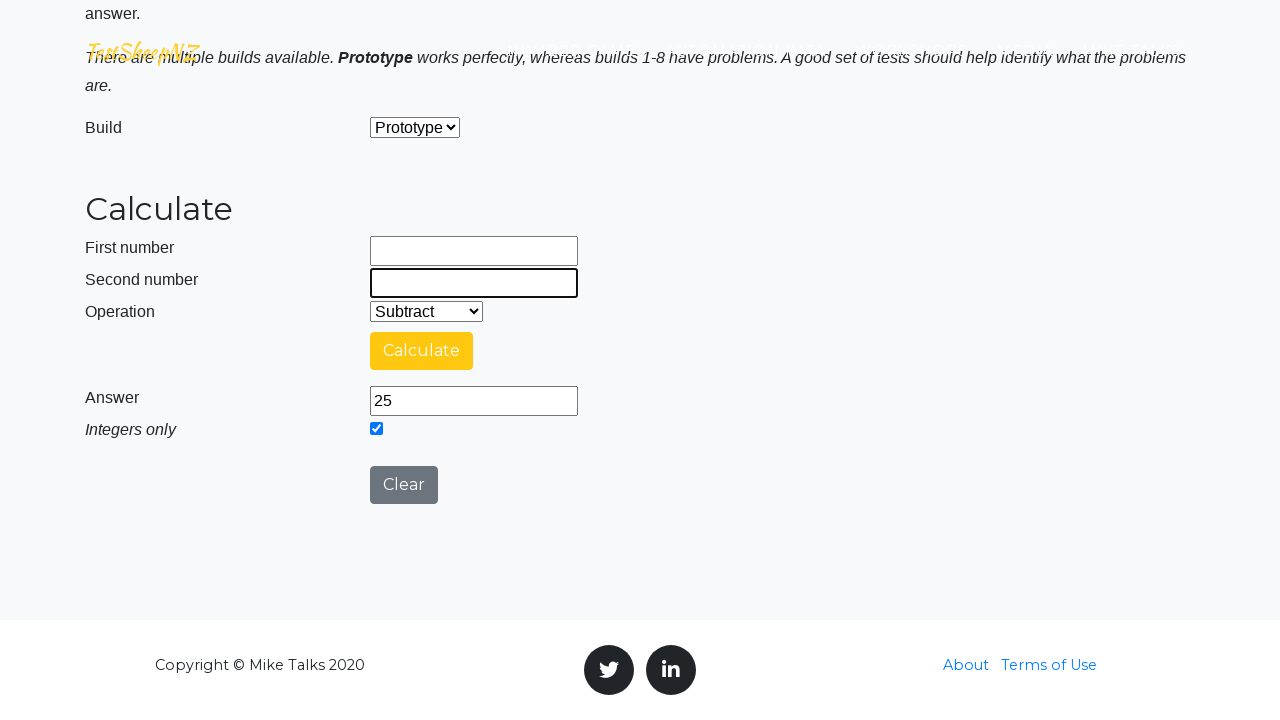

Selected operation at index 1 on #selectOperationDropdown
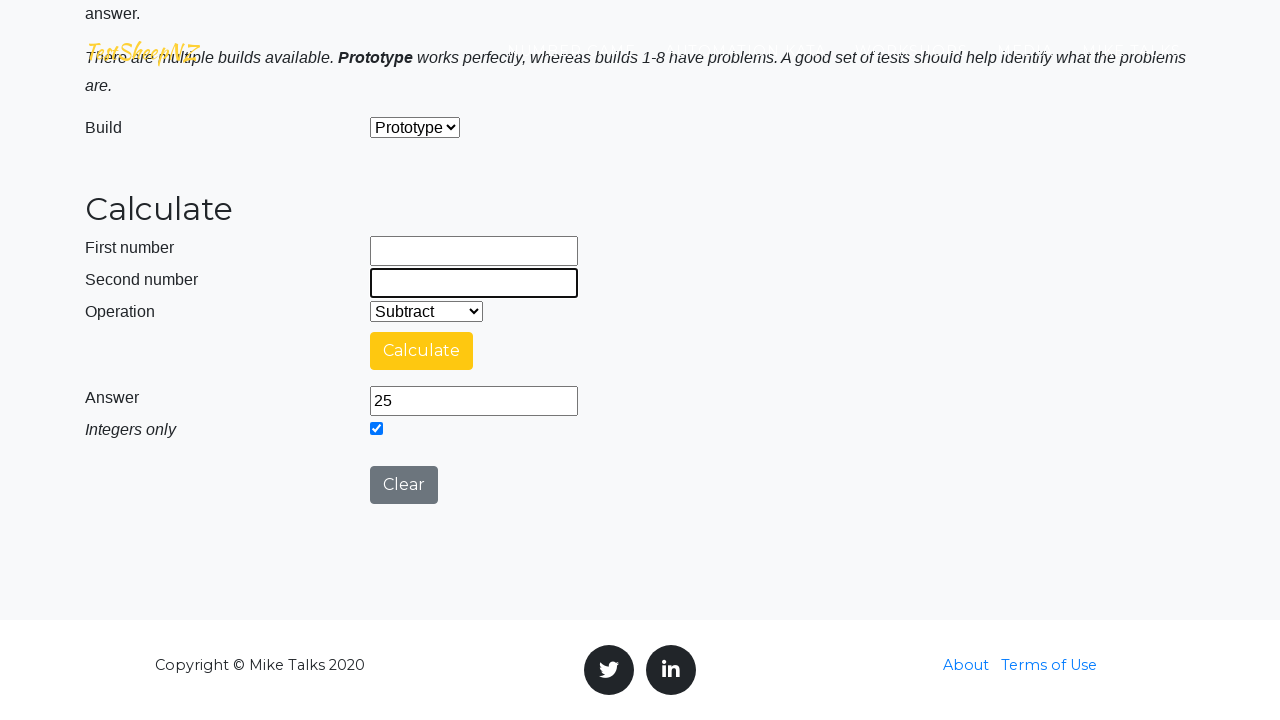

Filled first number field with 42 on #number1Field
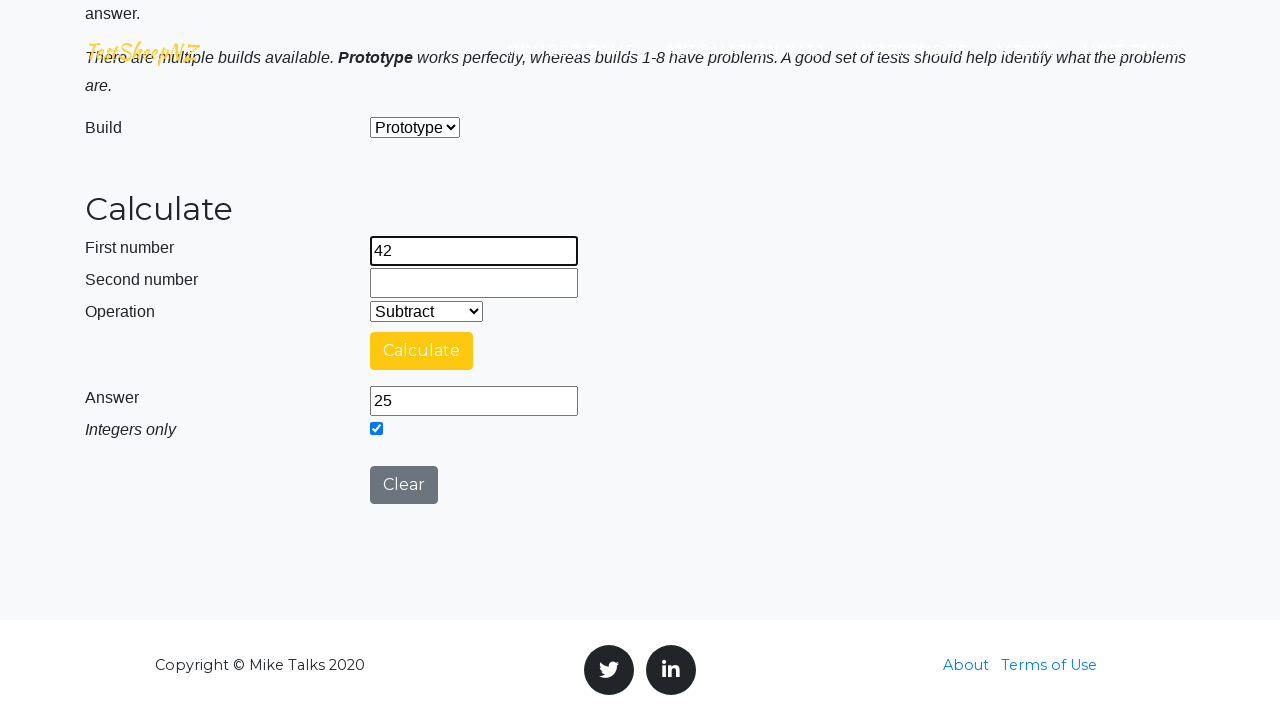

Filled second number field with 17 on #number2Field
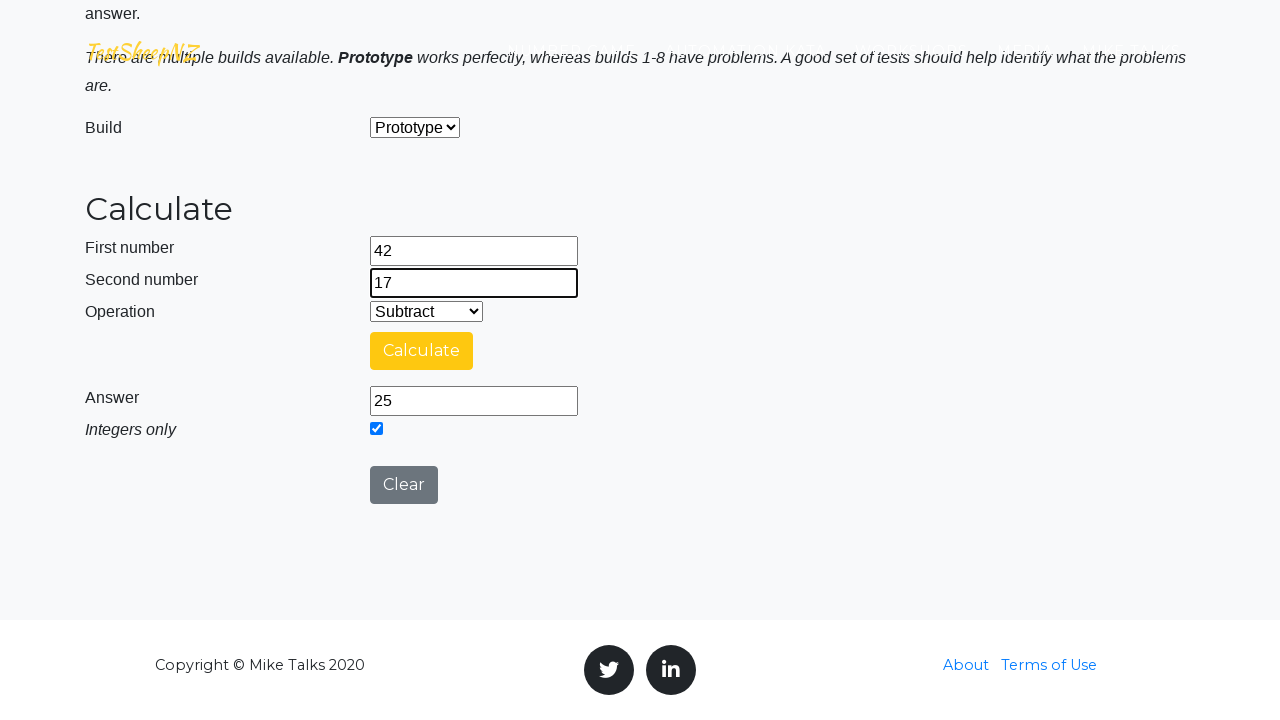

Clicked calculate button at (422, 351) on #calculateButton
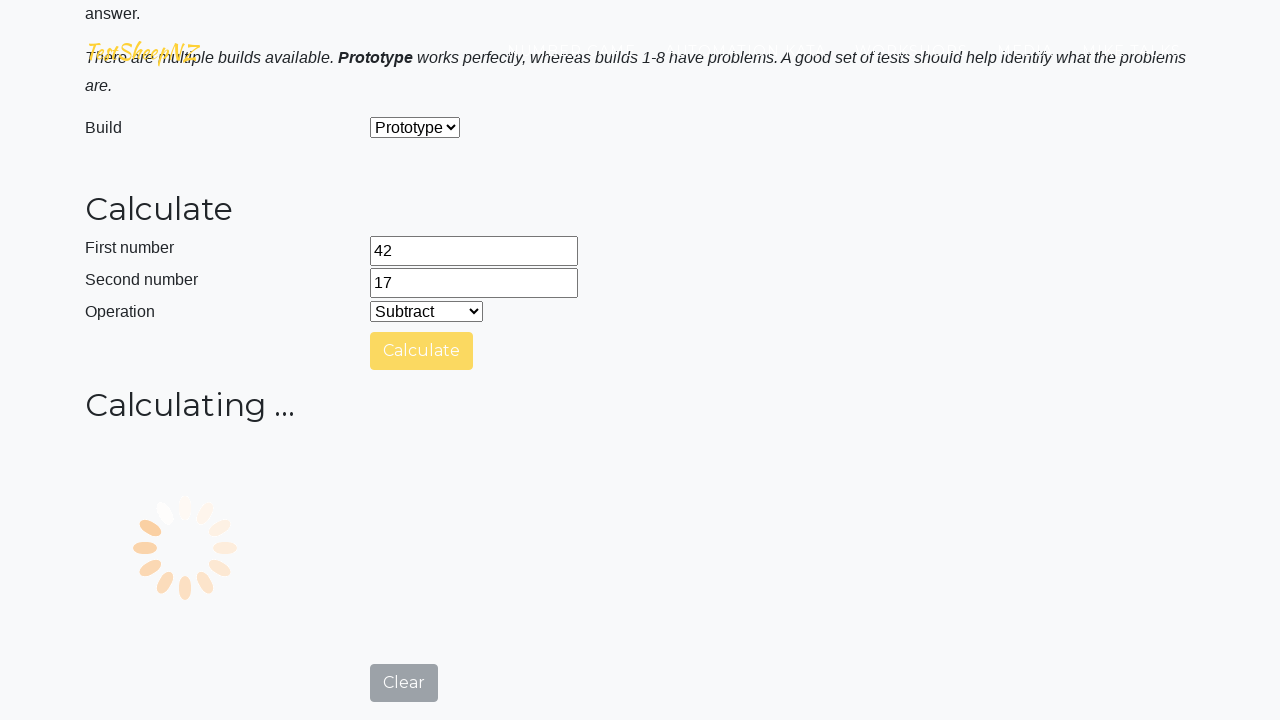

Answer field loaded
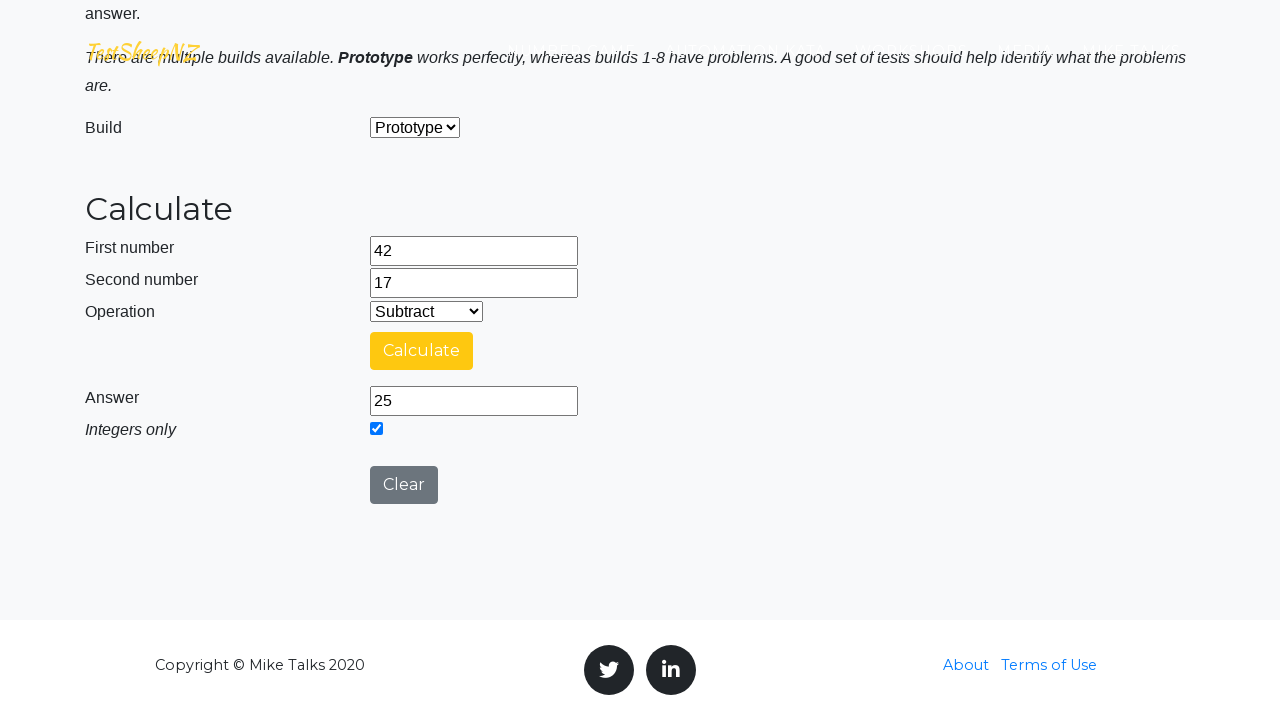

Cleared first number field on #number1Field
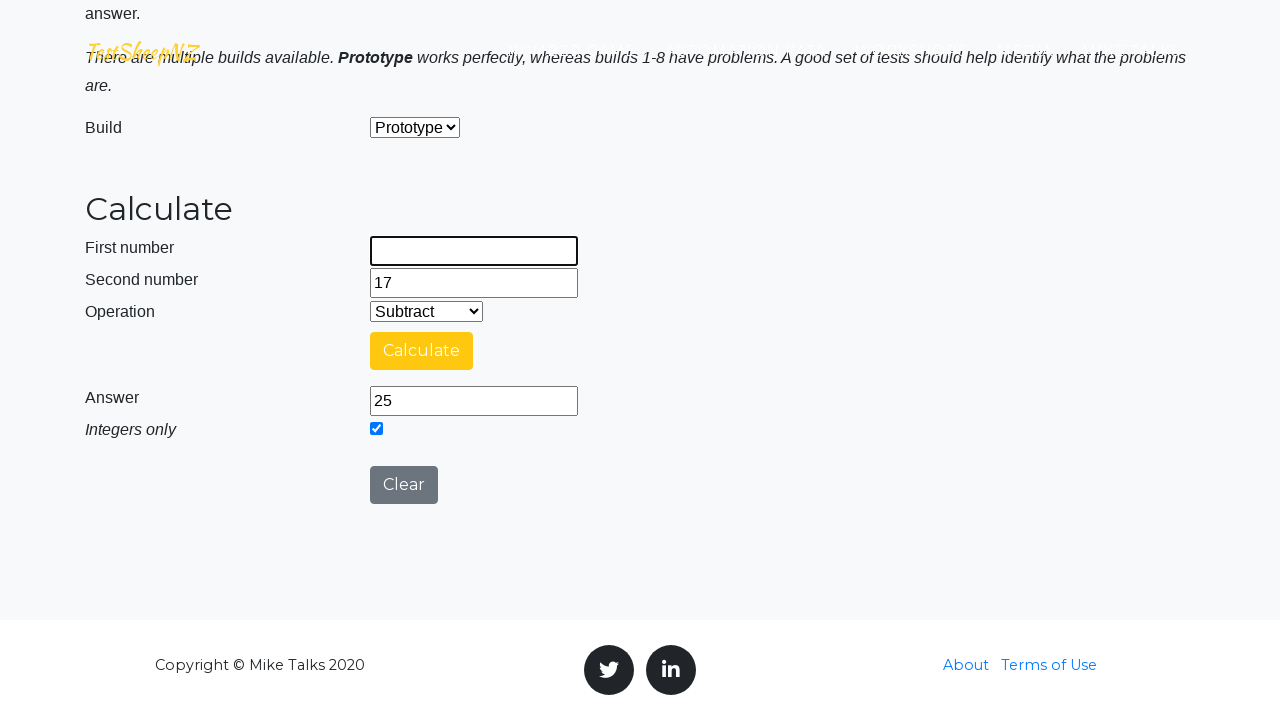

Cleared second number field on #number2Field
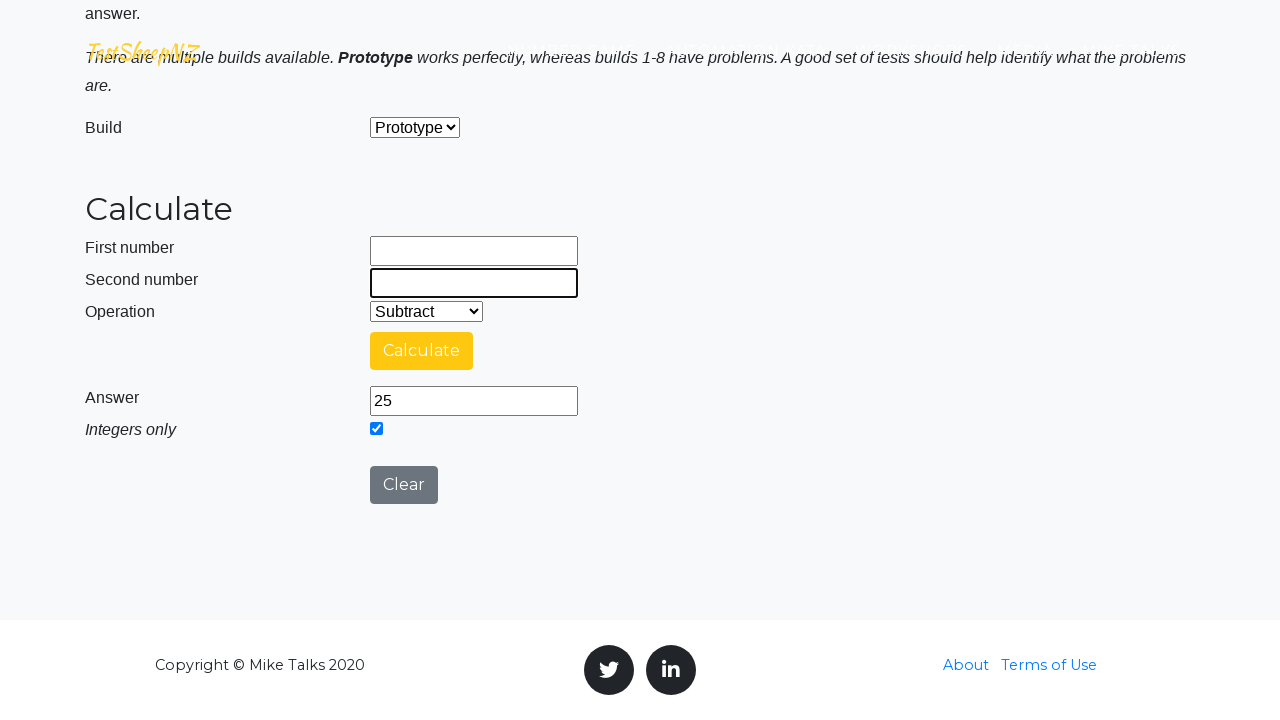

Selected operation at index 2 on #selectOperationDropdown
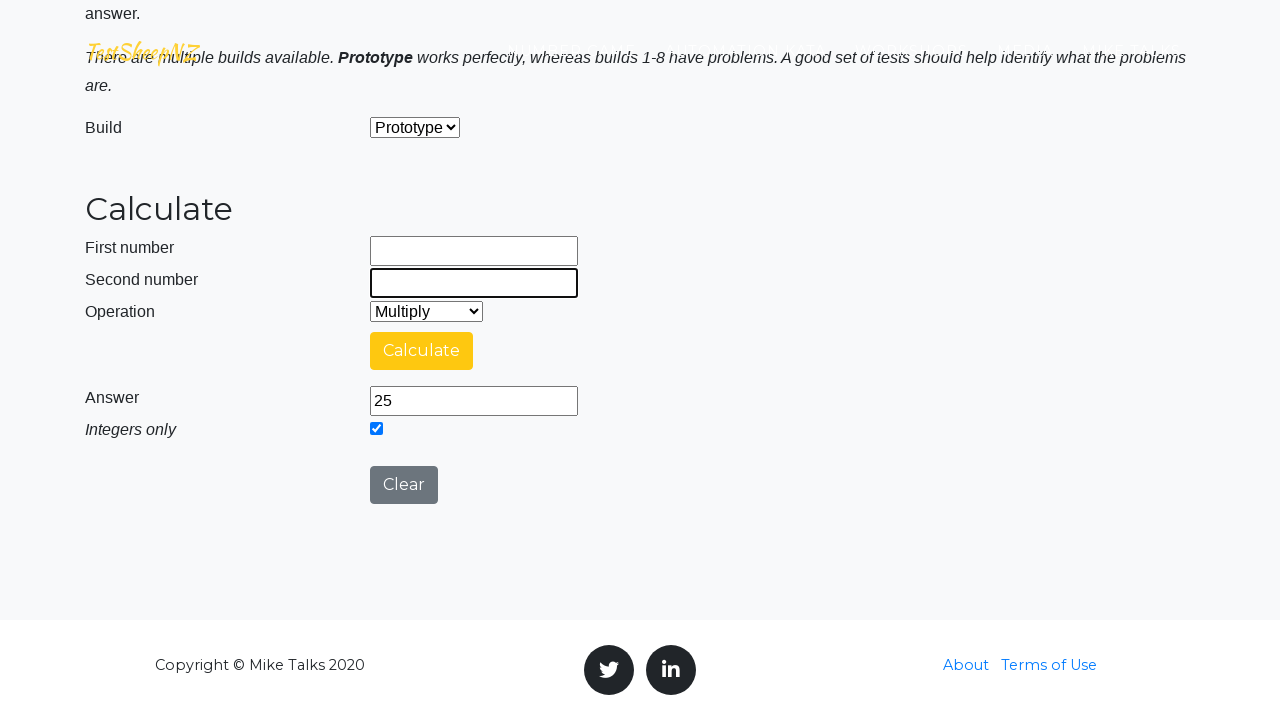

Filled first number field with 42 on #number1Field
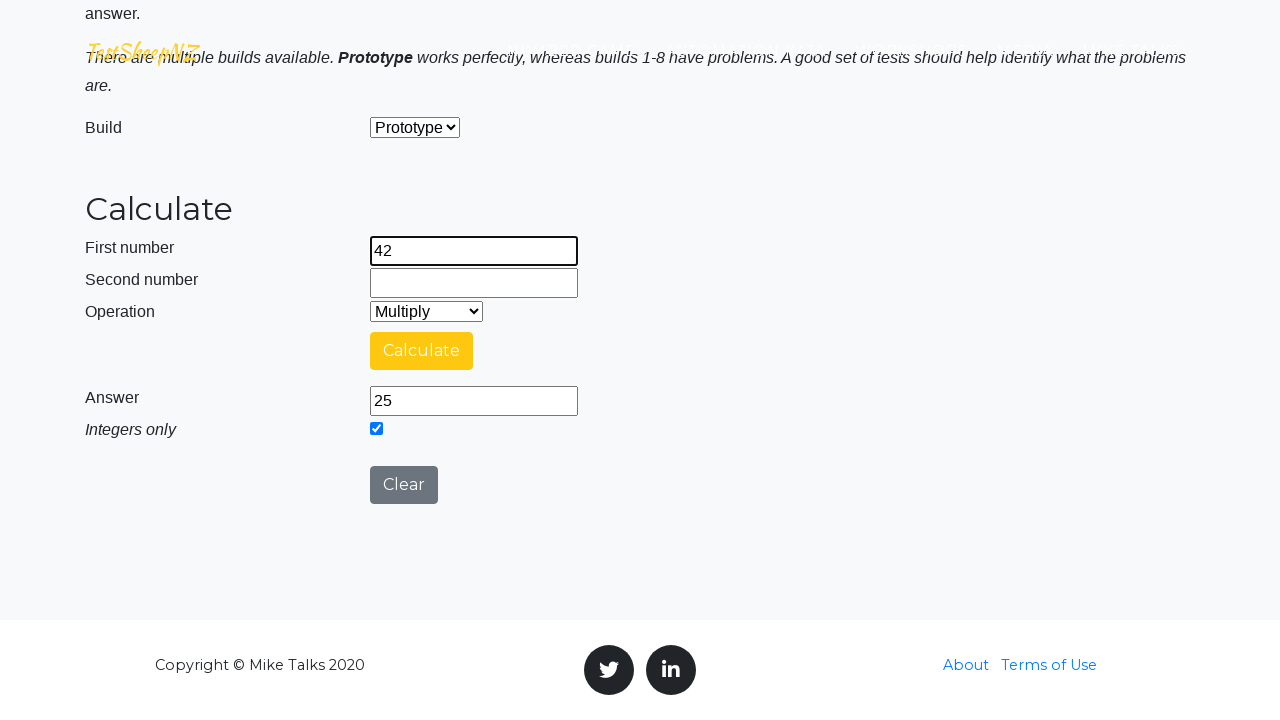

Filled second number field with 17 on #number2Field
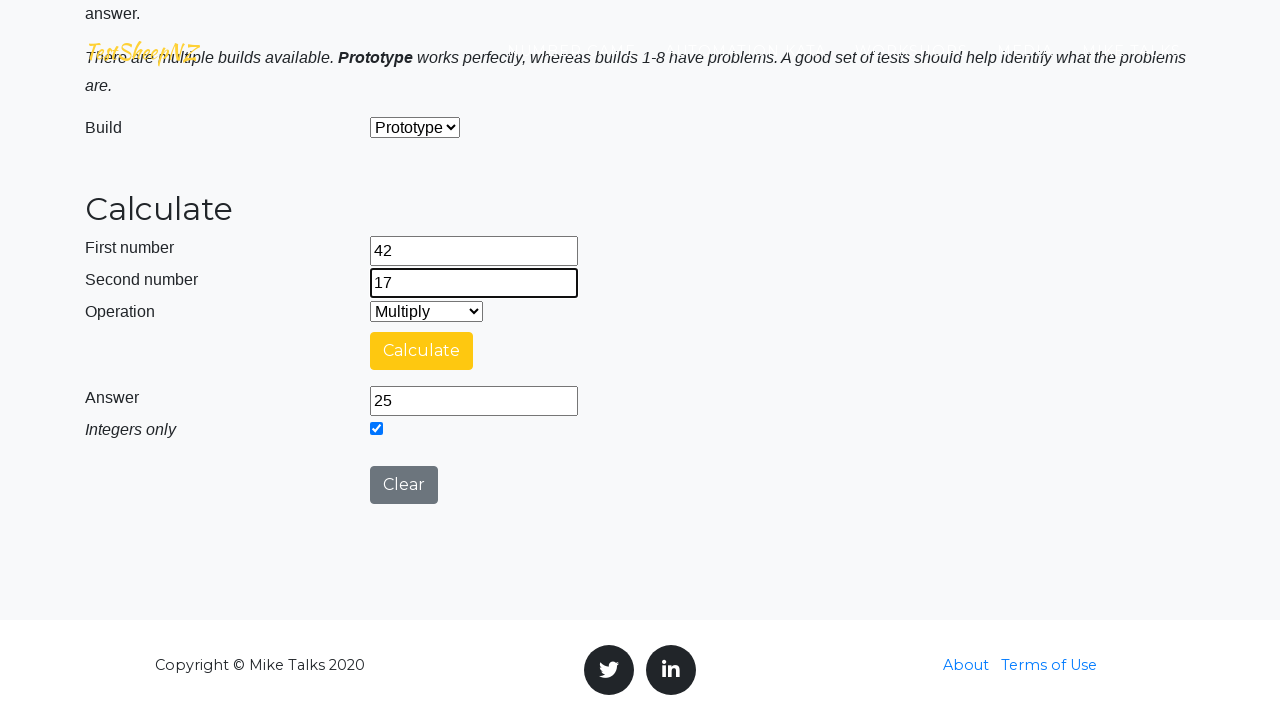

Clicked calculate button at (422, 351) on #calculateButton
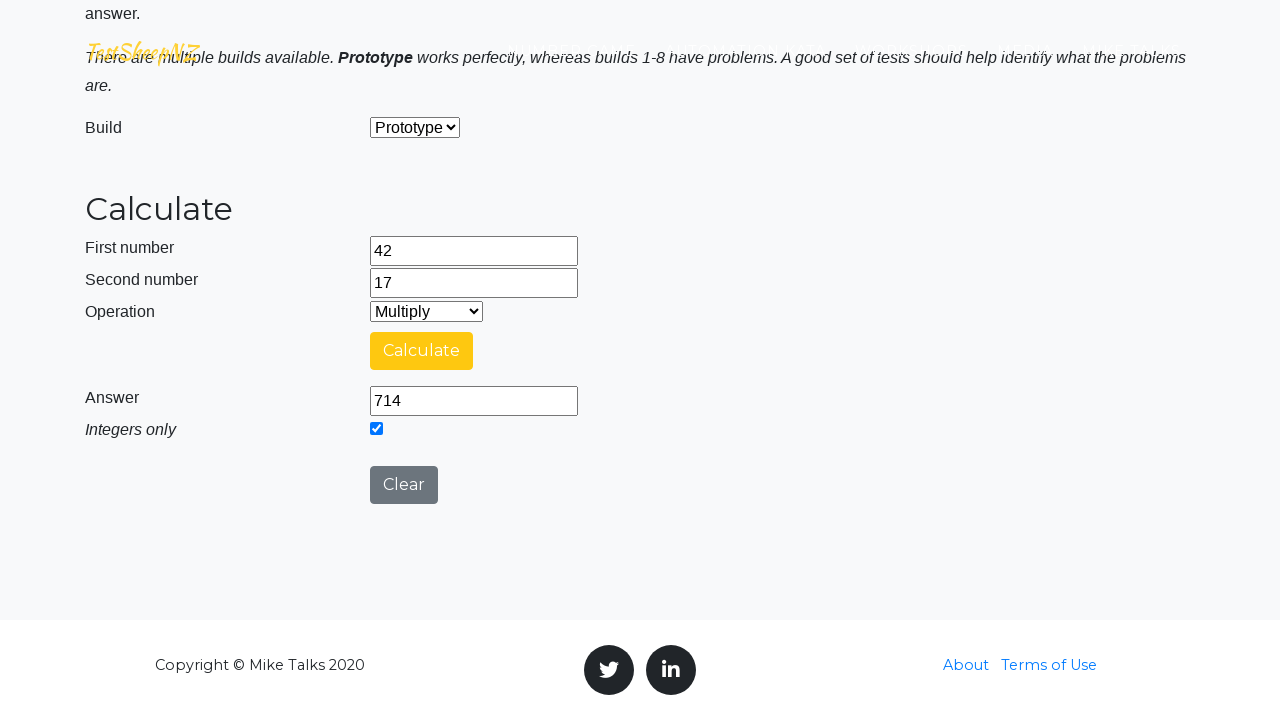

Answer field loaded
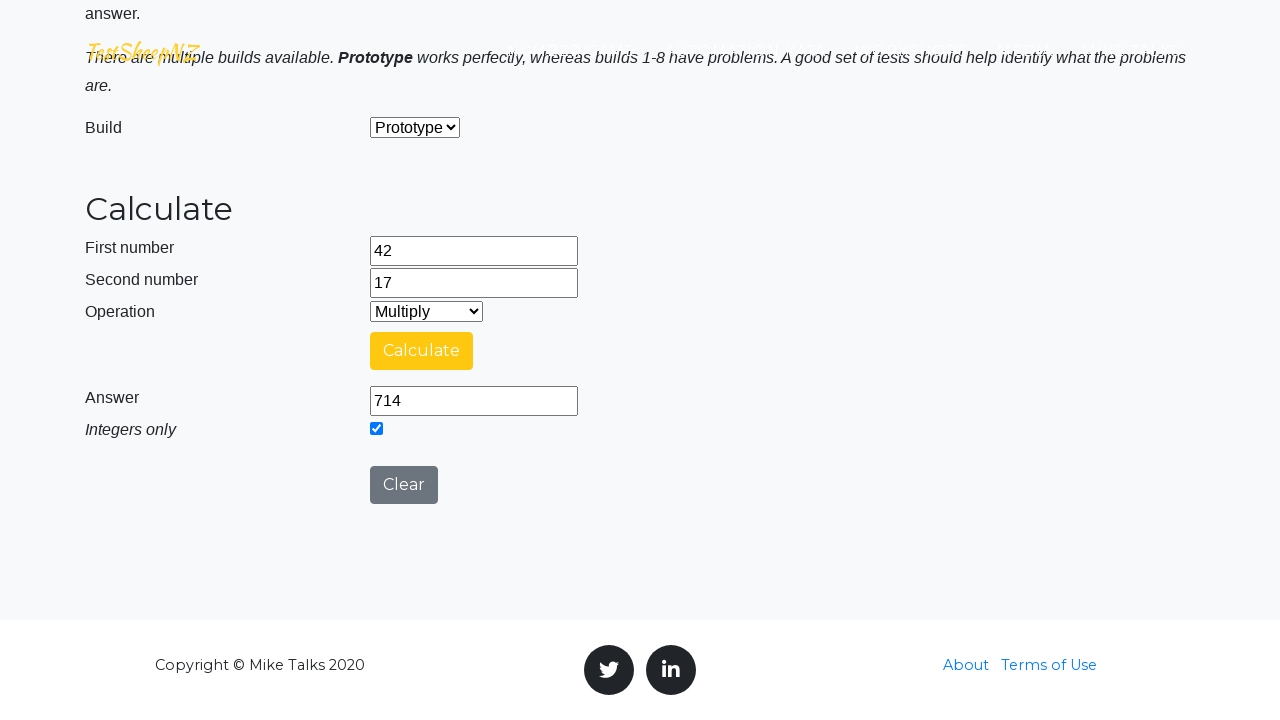

Cleared first number field on #number1Field
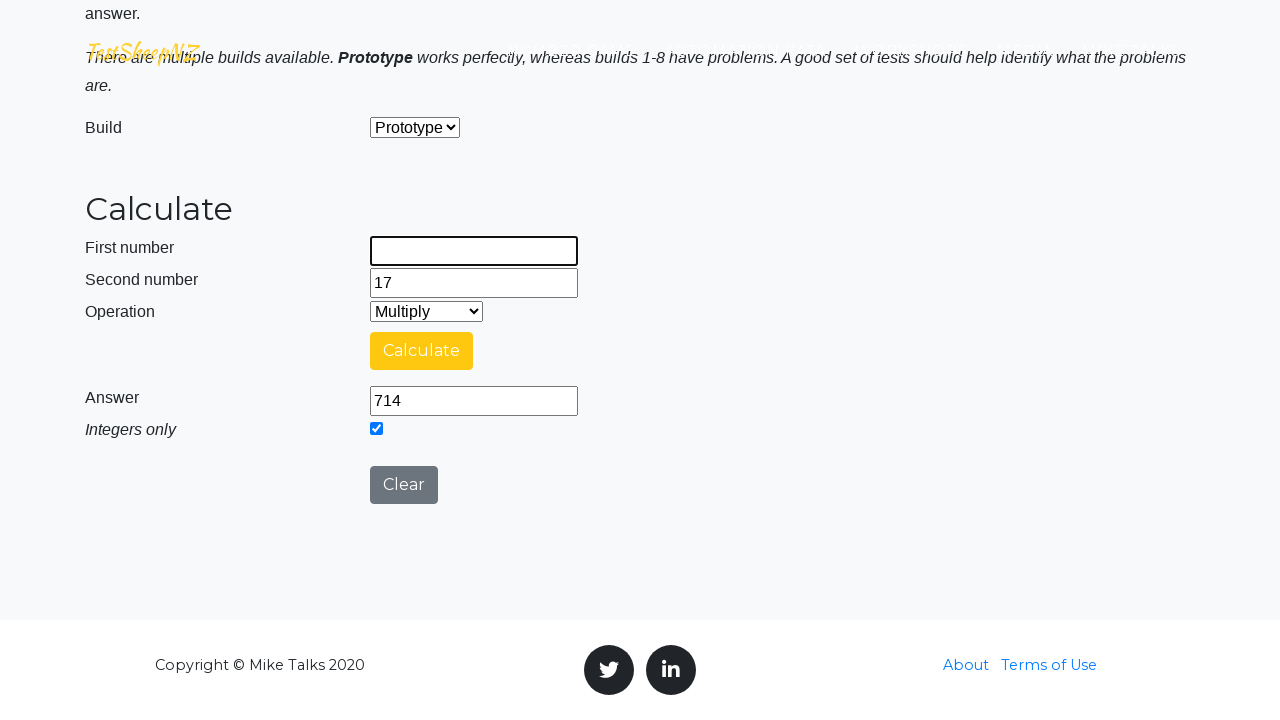

Cleared second number field on #number2Field
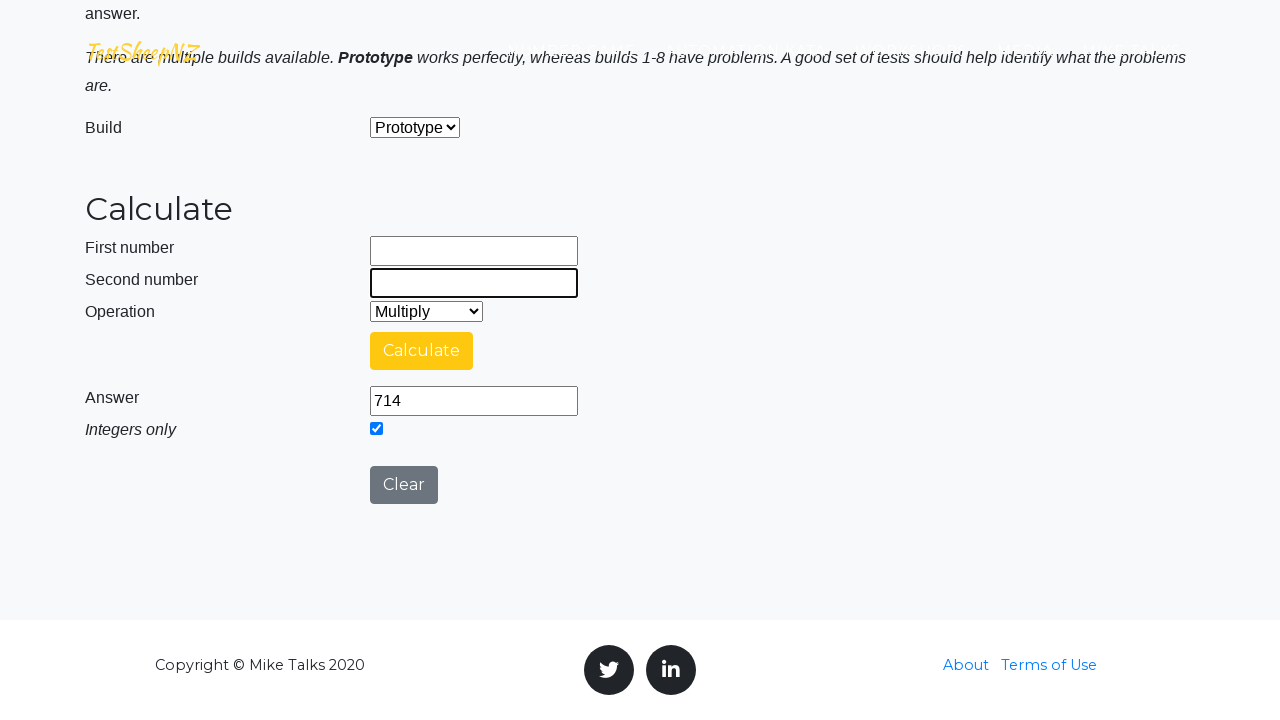

Selected operation at index 2 on #selectOperationDropdown
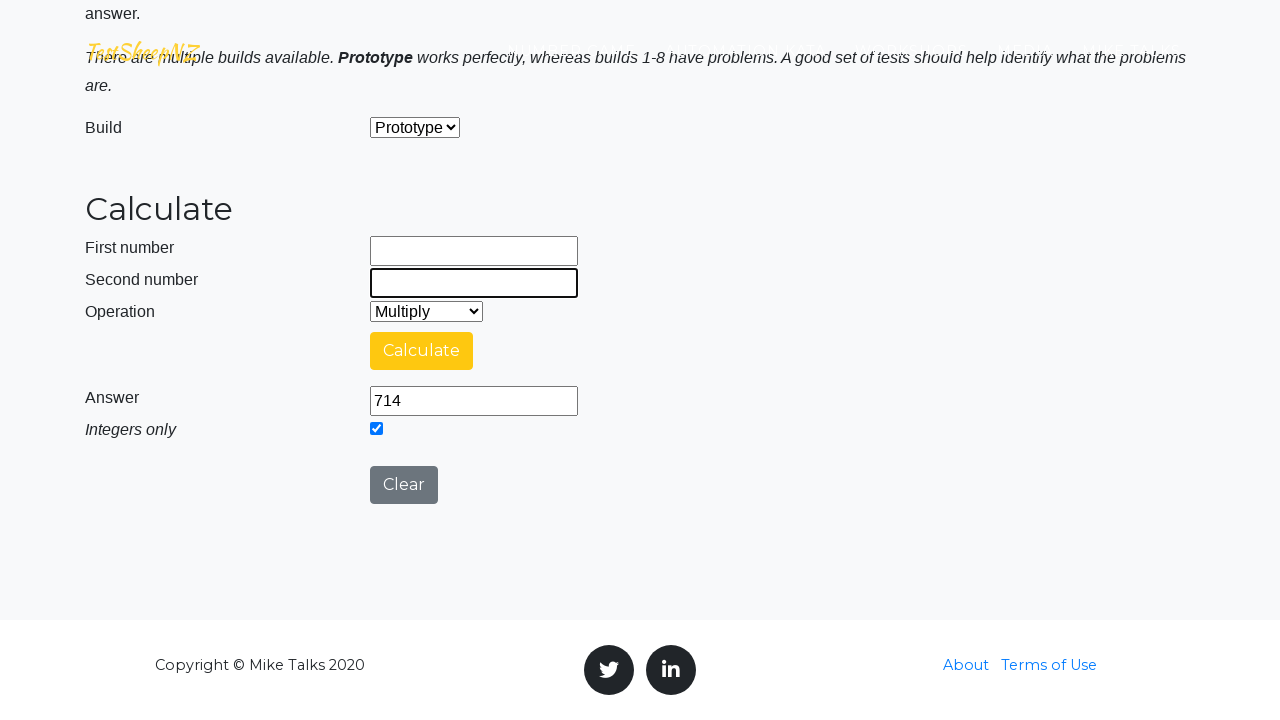

Filled first number field with 42 on #number1Field
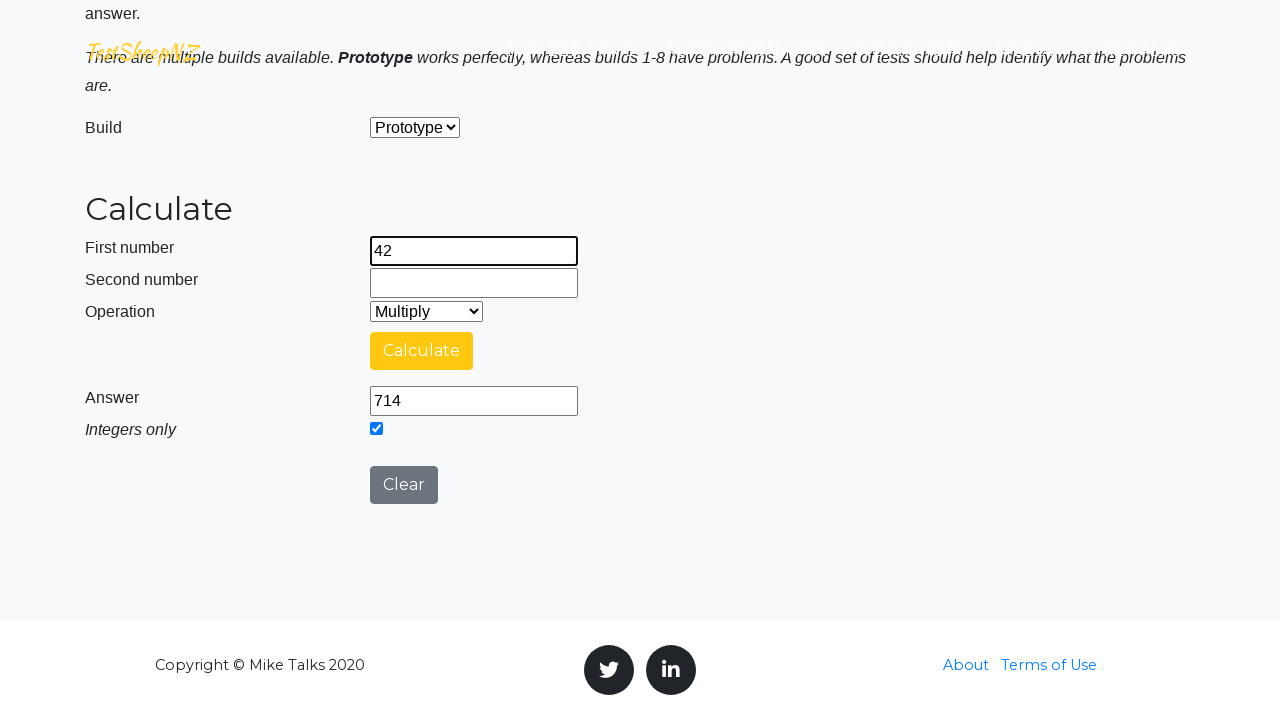

Filled second number field with 17 on #number2Field
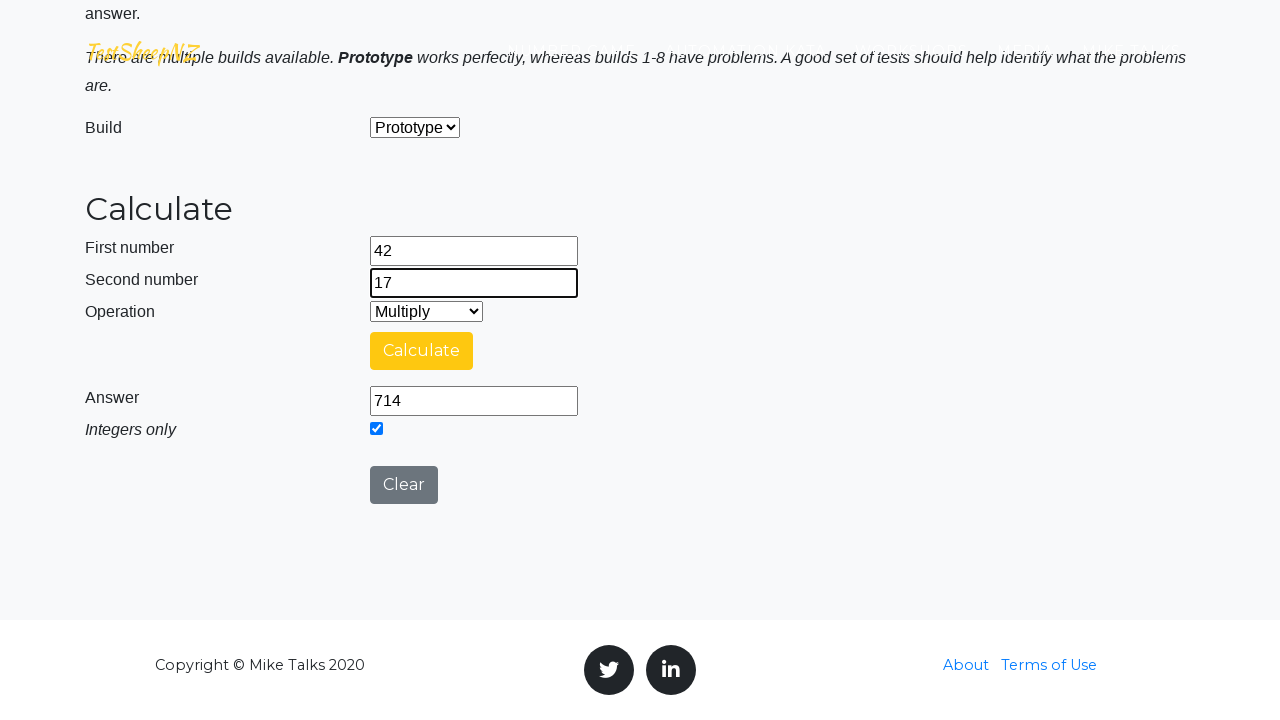

Clicked calculate button at (422, 351) on #calculateButton
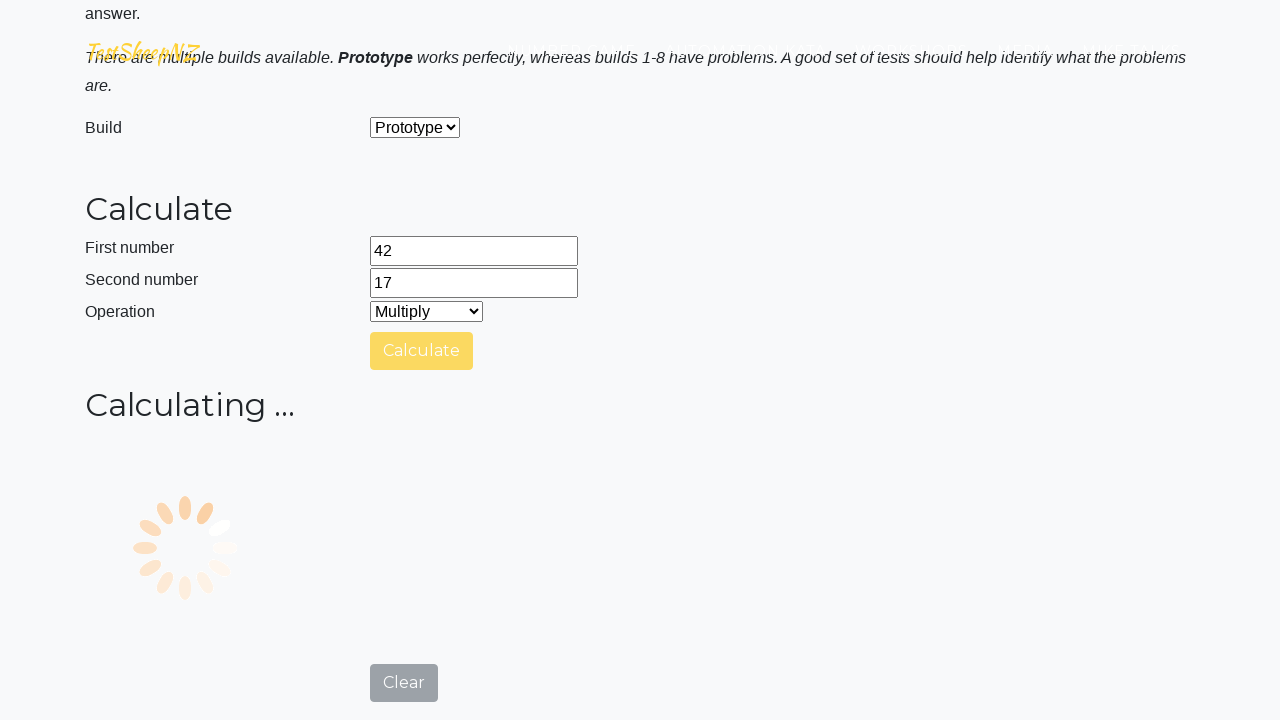

Answer field loaded
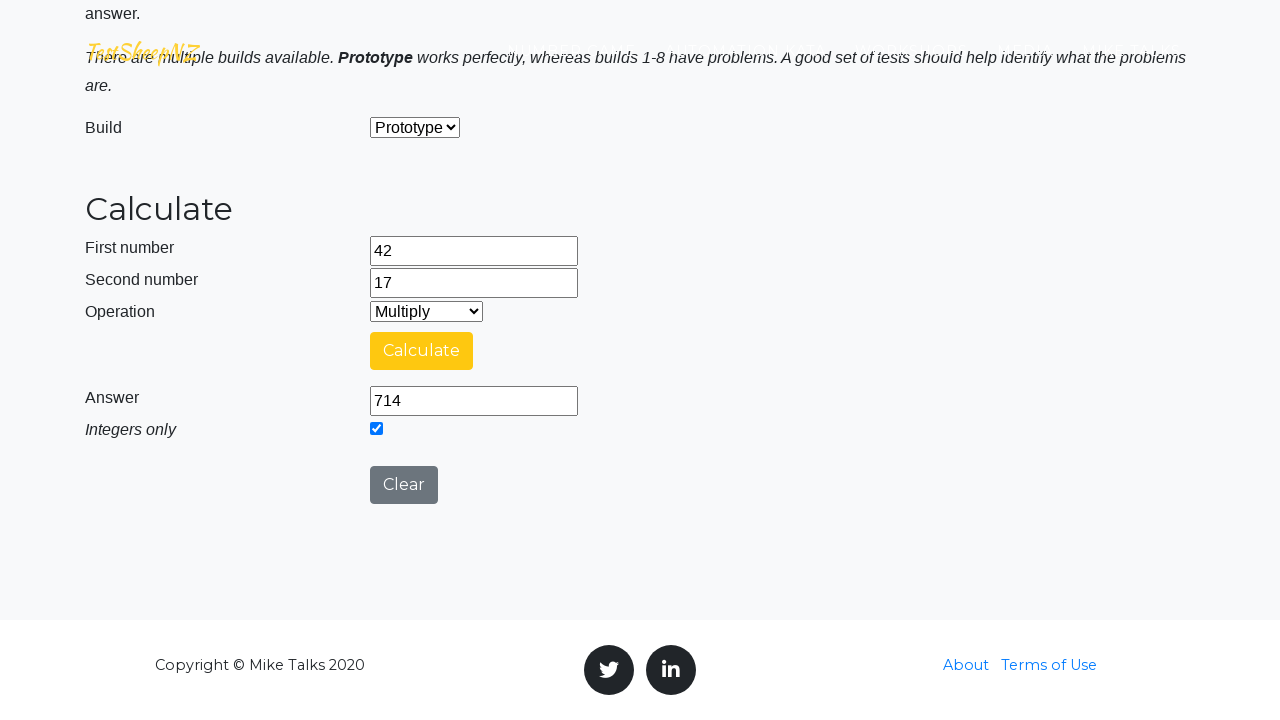

Cleared first number field on #number1Field
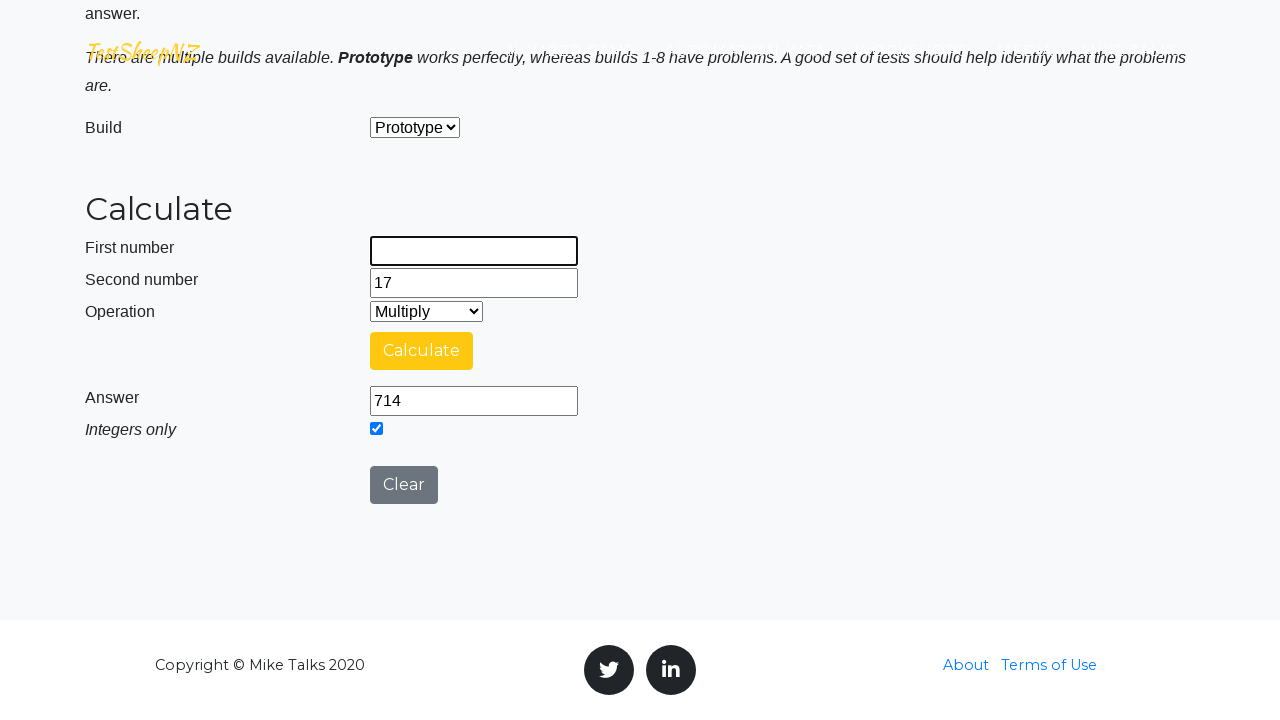

Cleared second number field on #number2Field
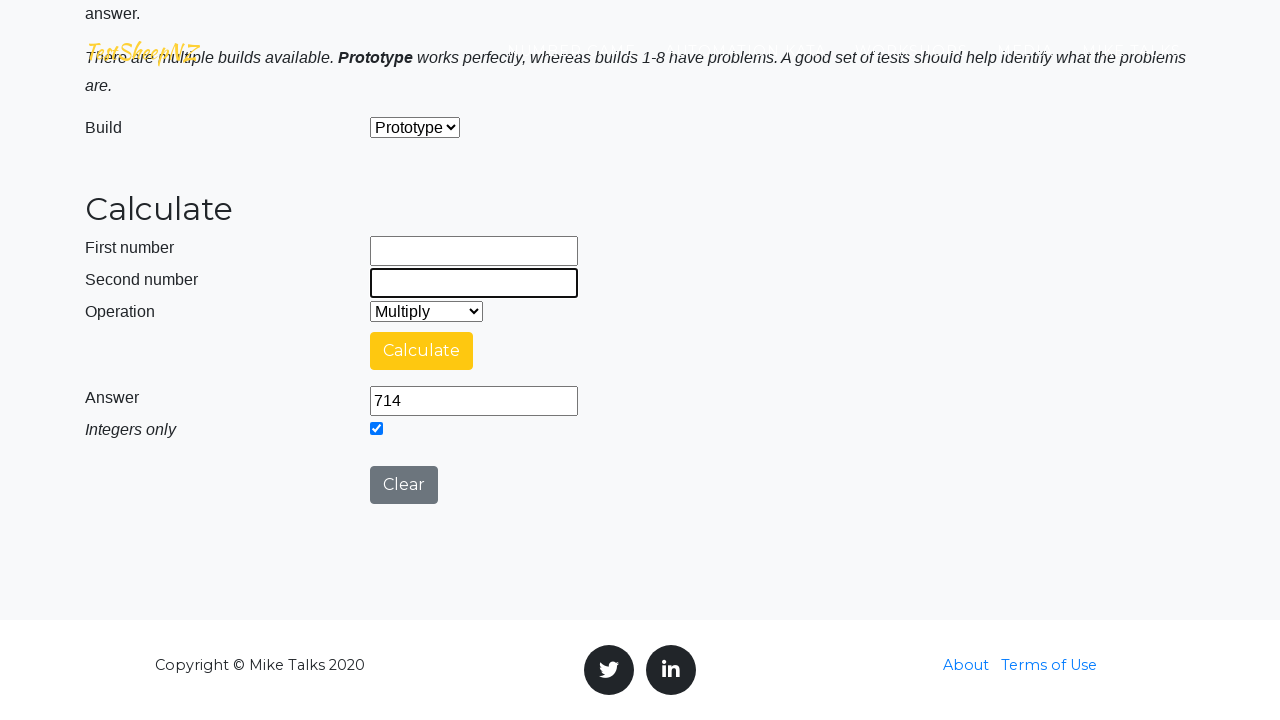

Selected operation at index 2 on #selectOperationDropdown
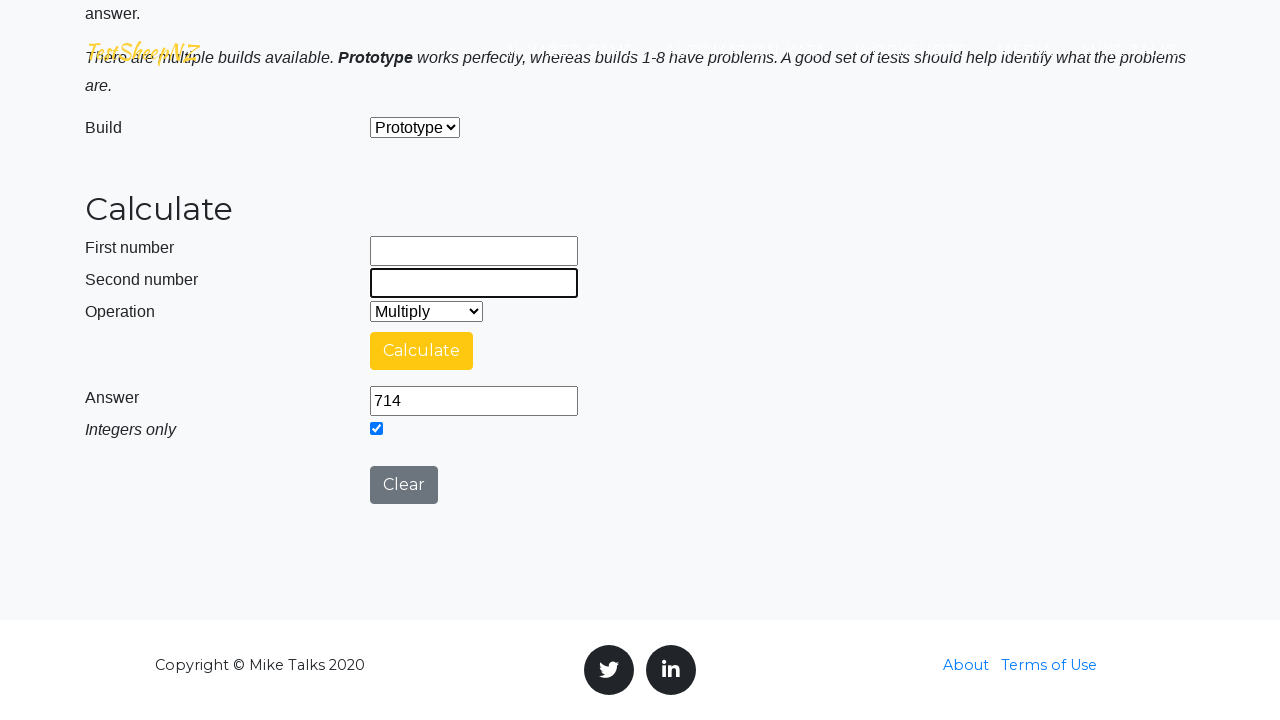

Filled first number field with 42 on #number1Field
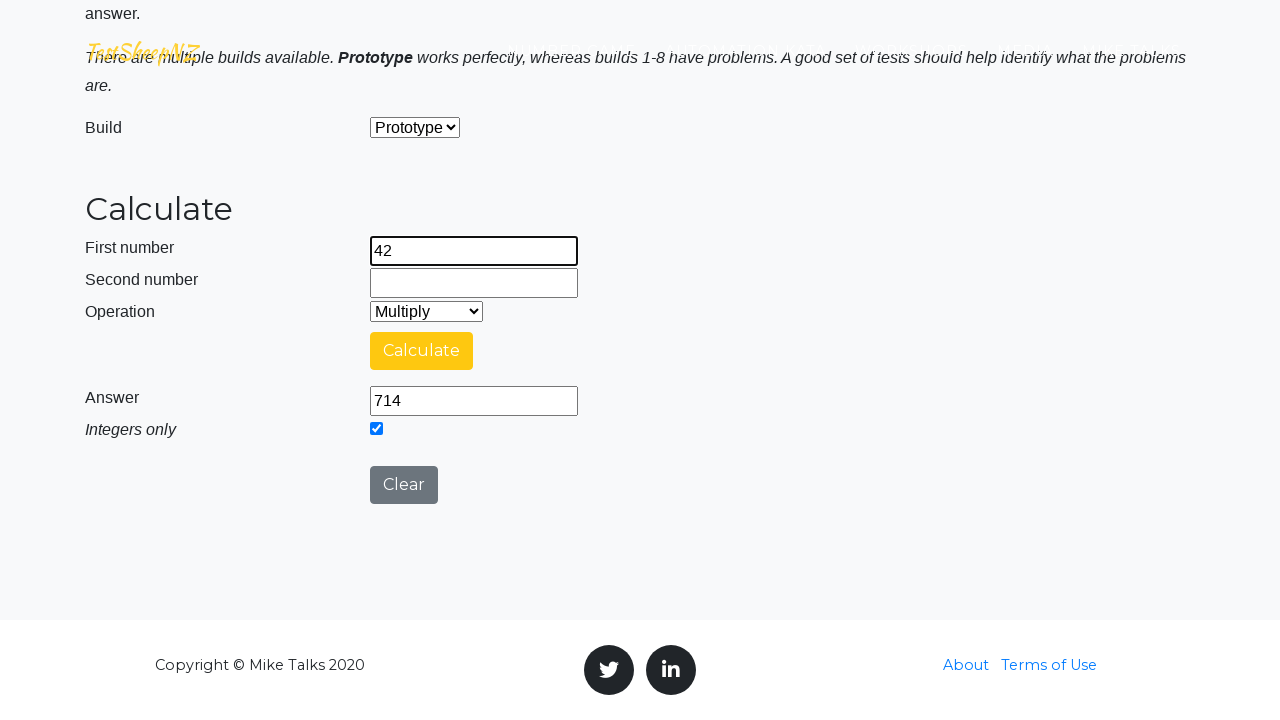

Filled second number field with 17 on #number2Field
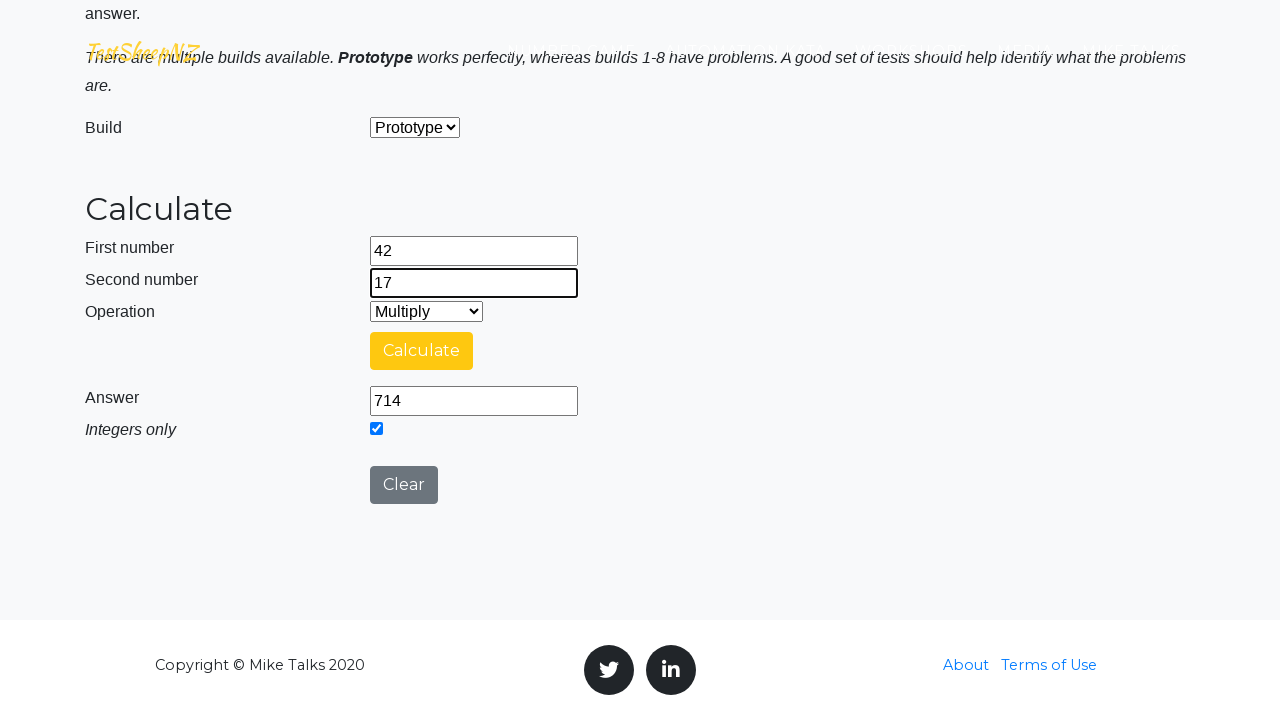

Clicked calculate button at (422, 351) on #calculateButton
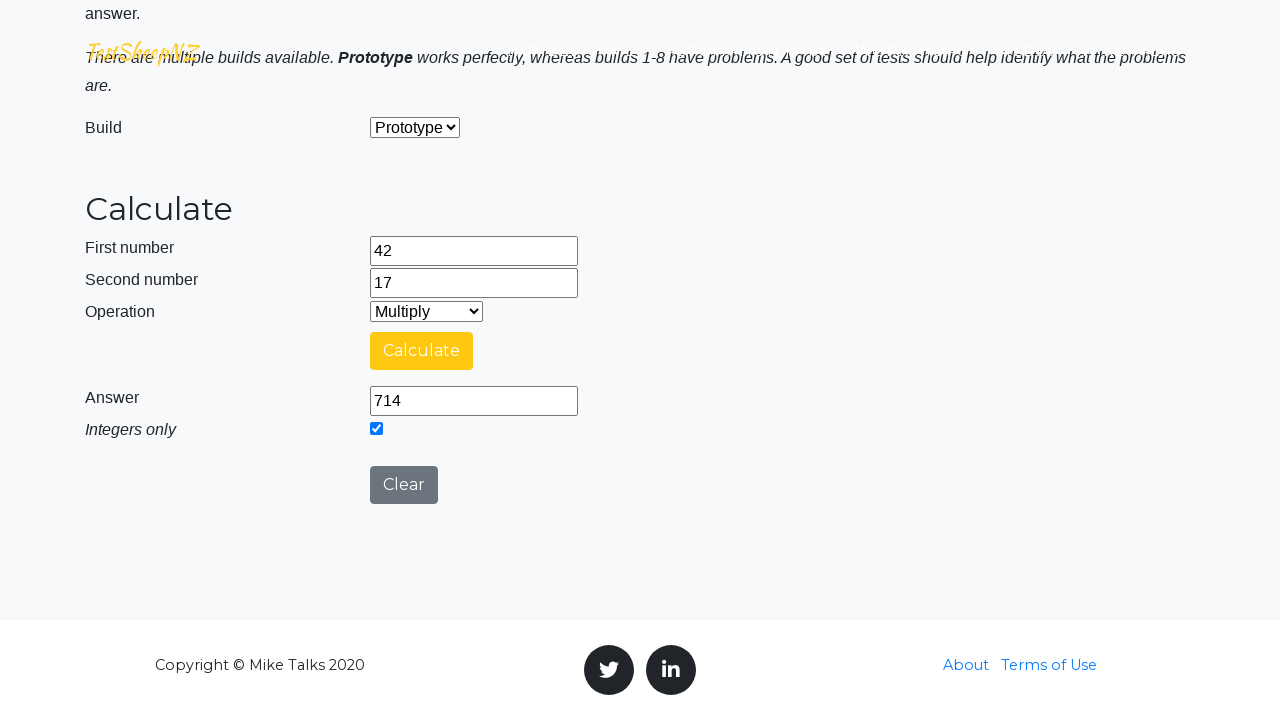

Answer field loaded
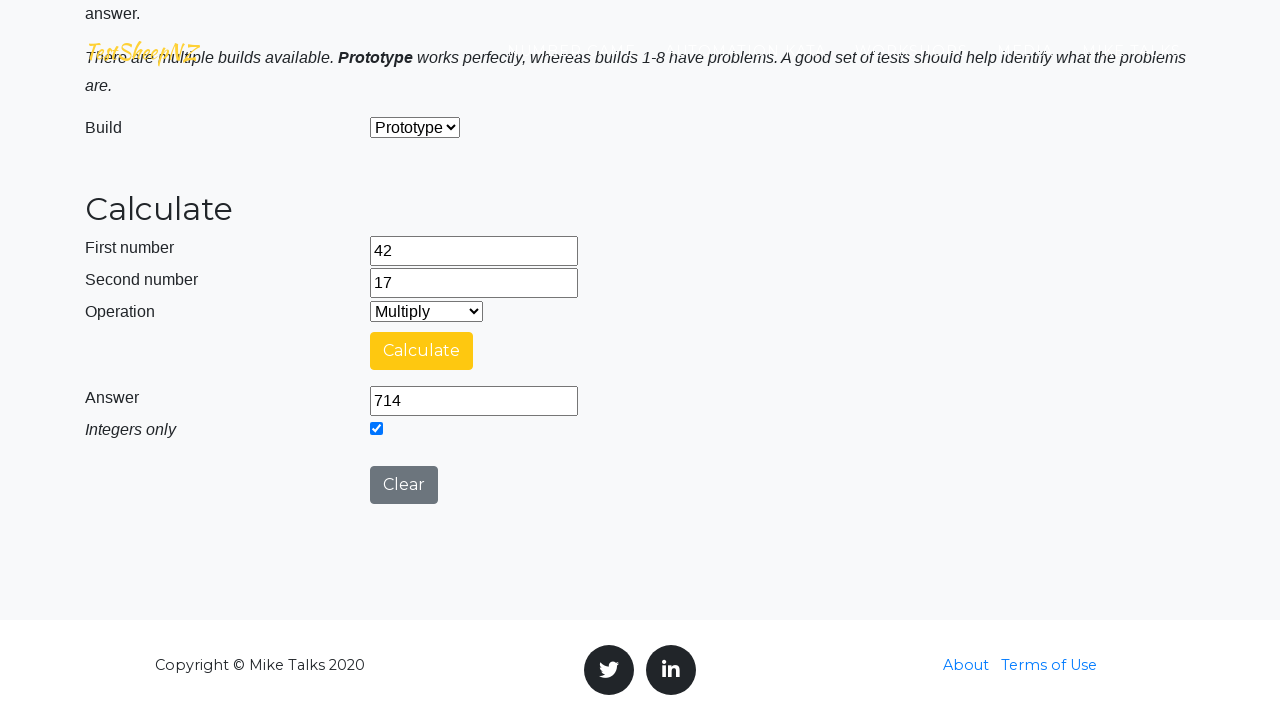

Cleared first number field on #number1Field
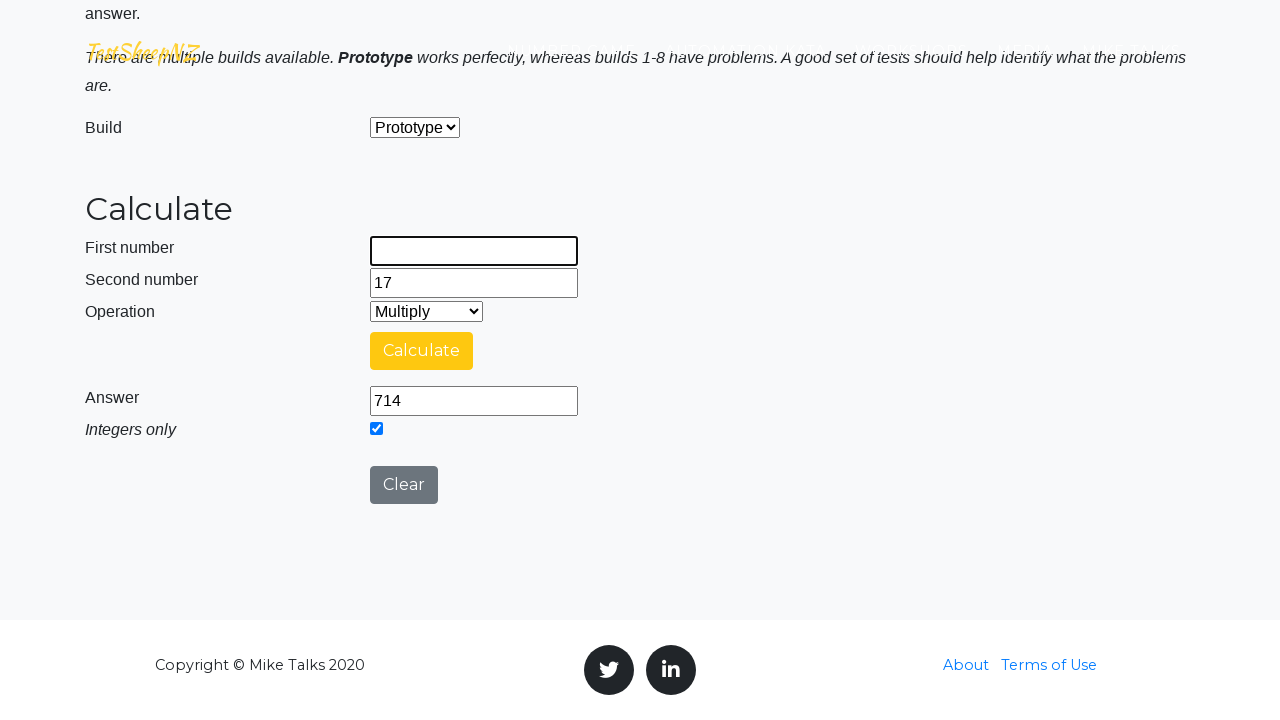

Cleared second number field on #number2Field
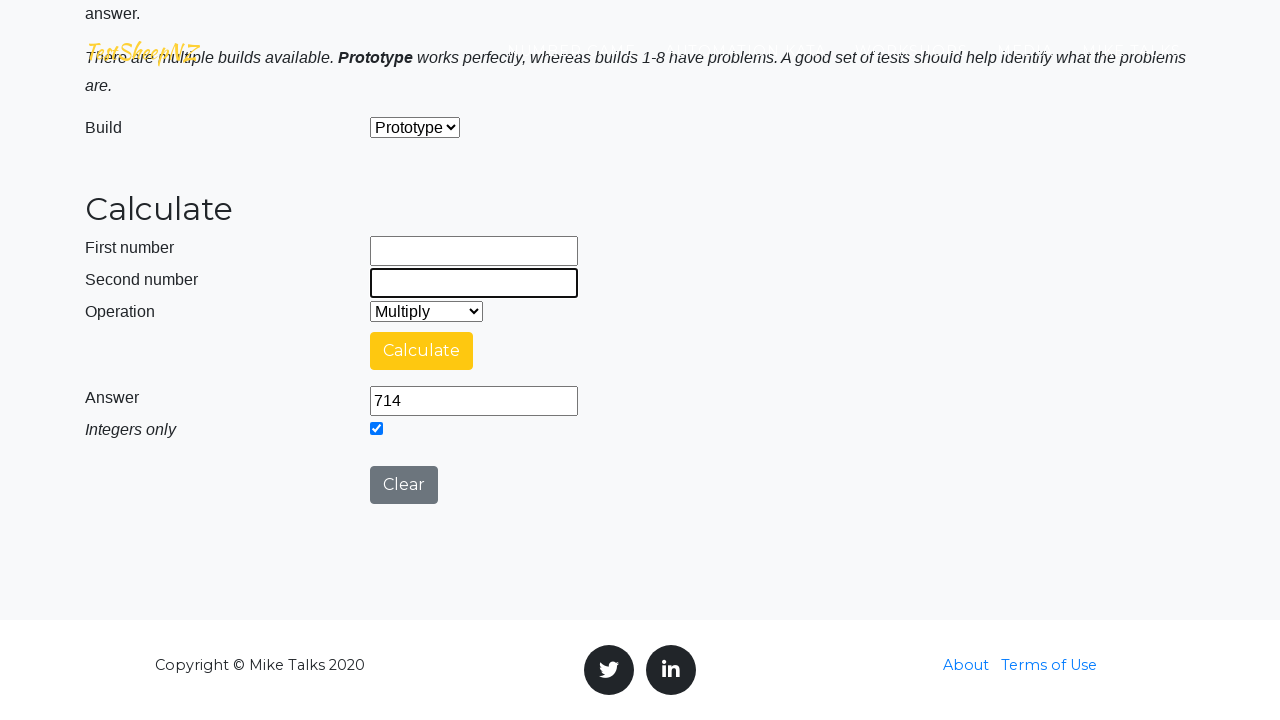

Selected operation at index 2 on #selectOperationDropdown
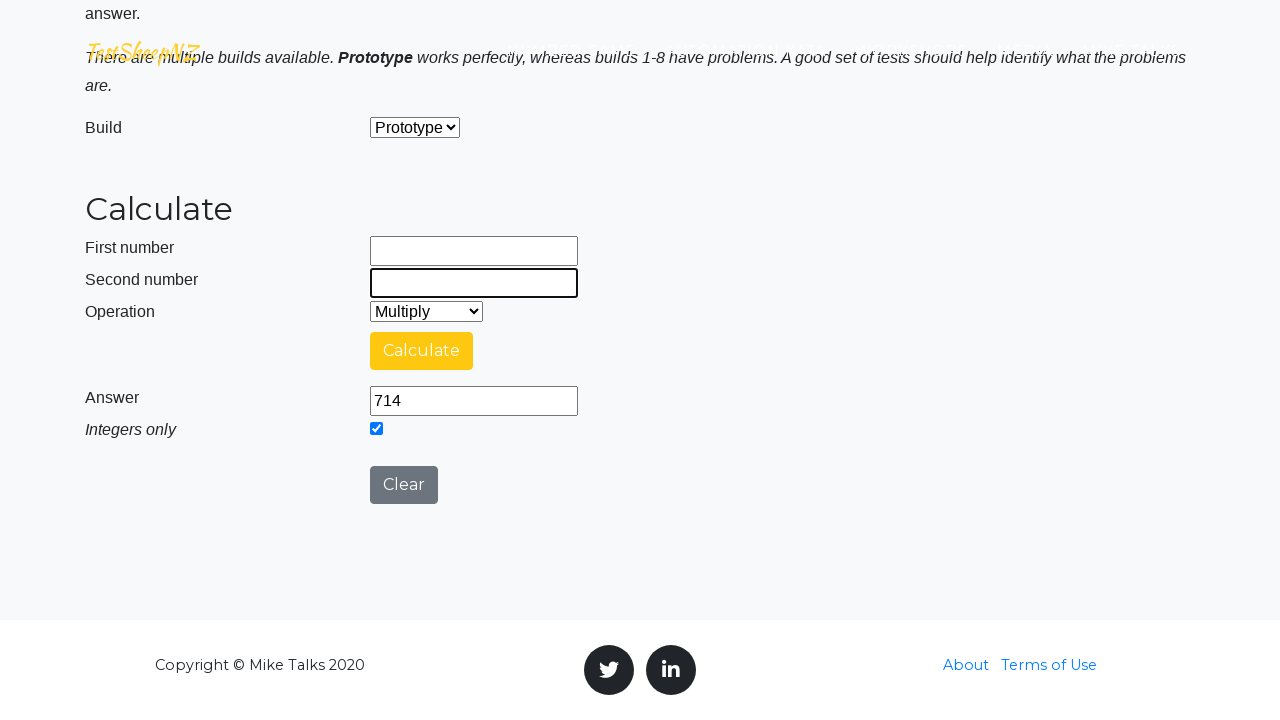

Filled first number field with 42 on #number1Field
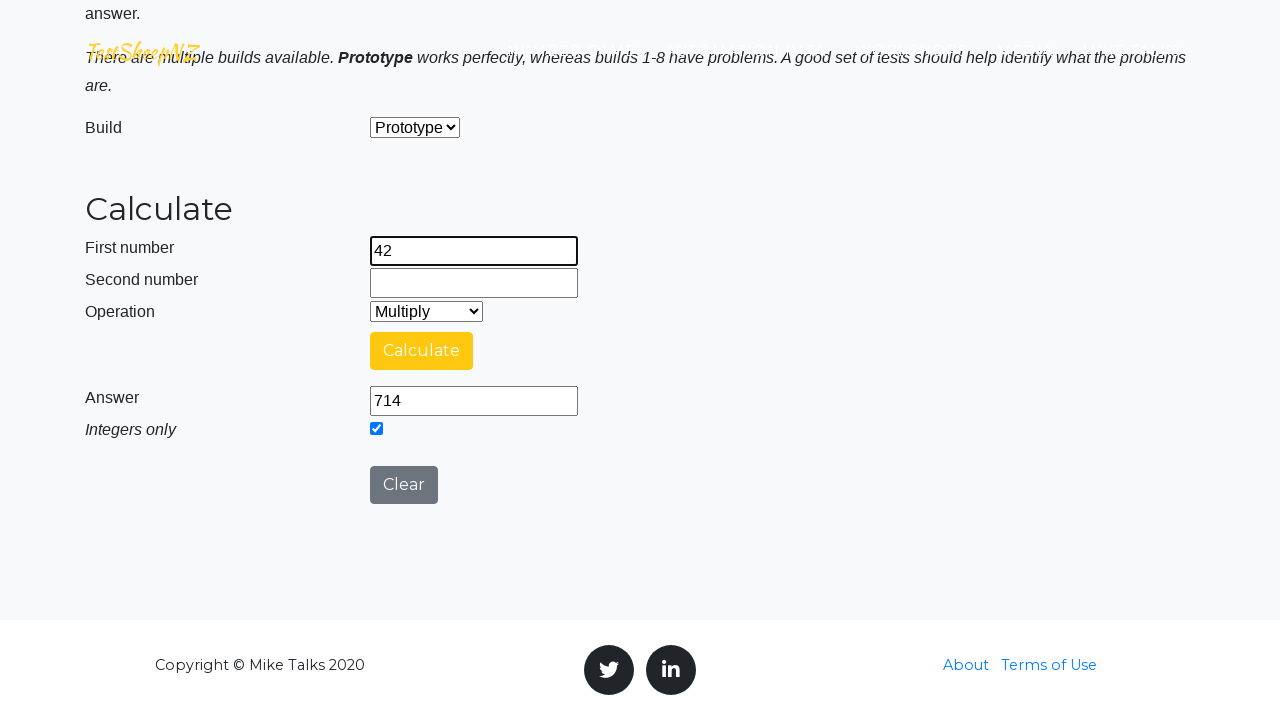

Filled second number field with 17 on #number2Field
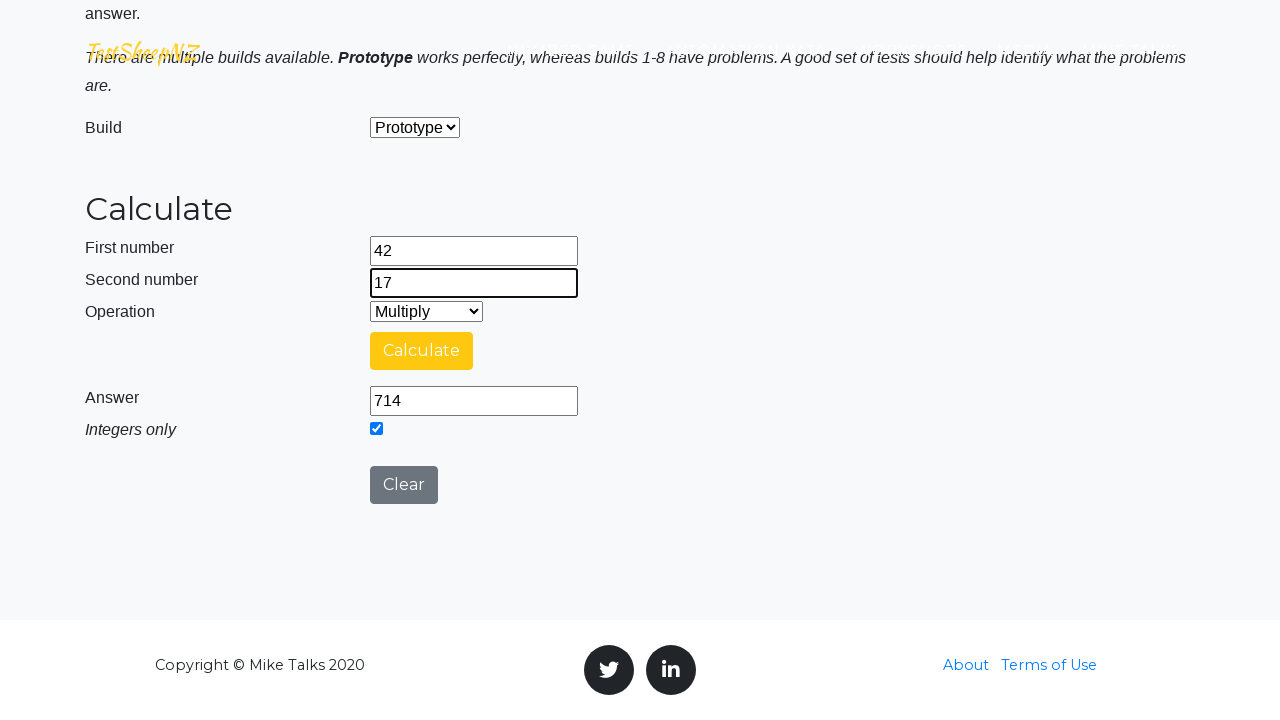

Clicked calculate button at (422, 351) on #calculateButton
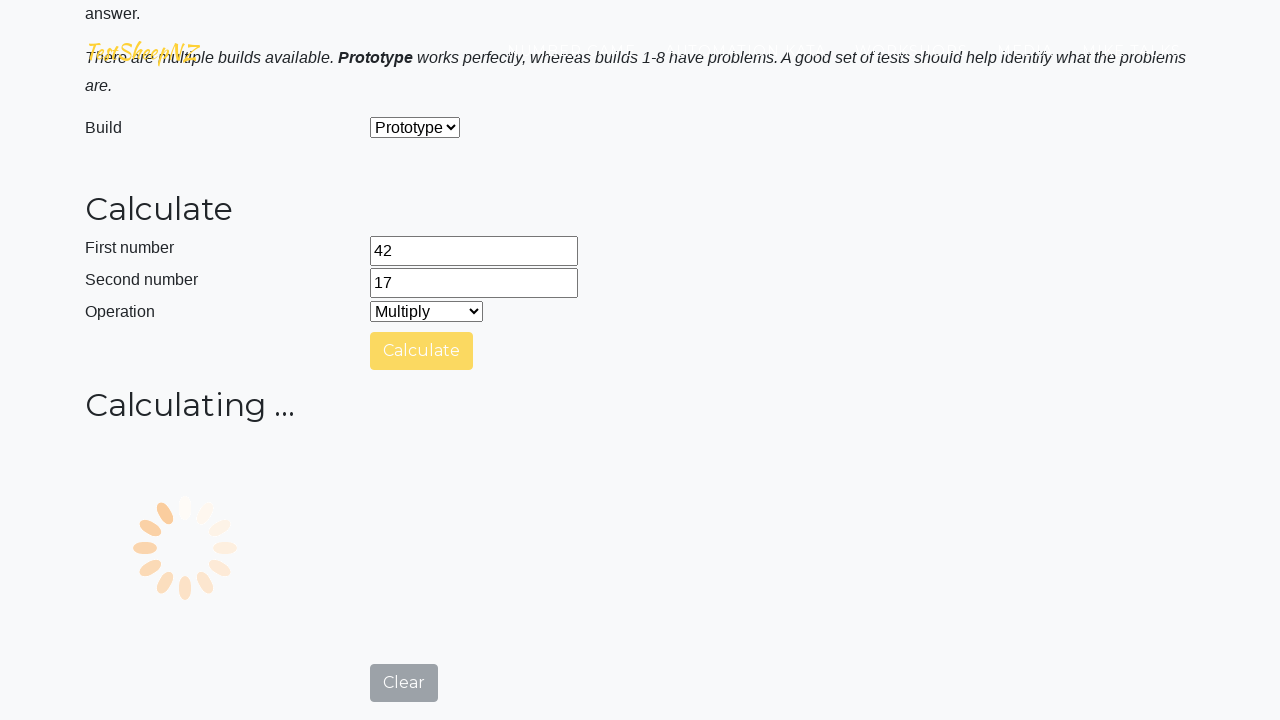

Answer field loaded
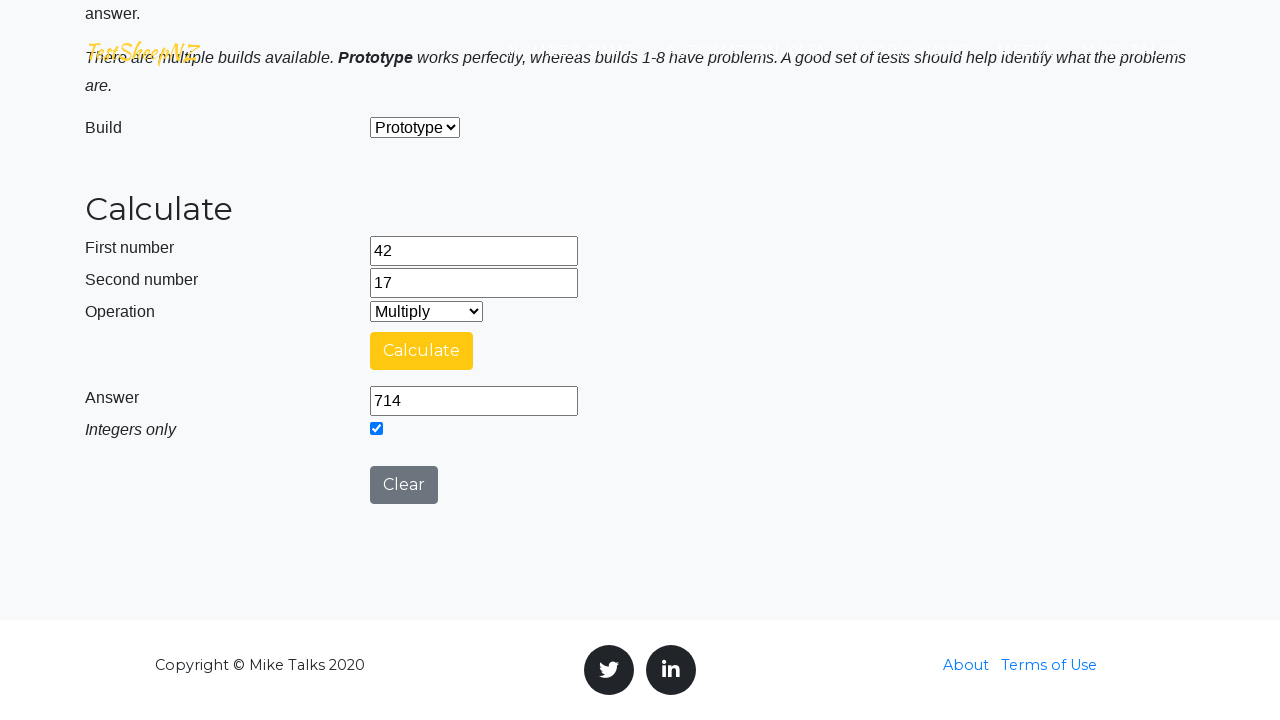

Cleared first number field on #number1Field
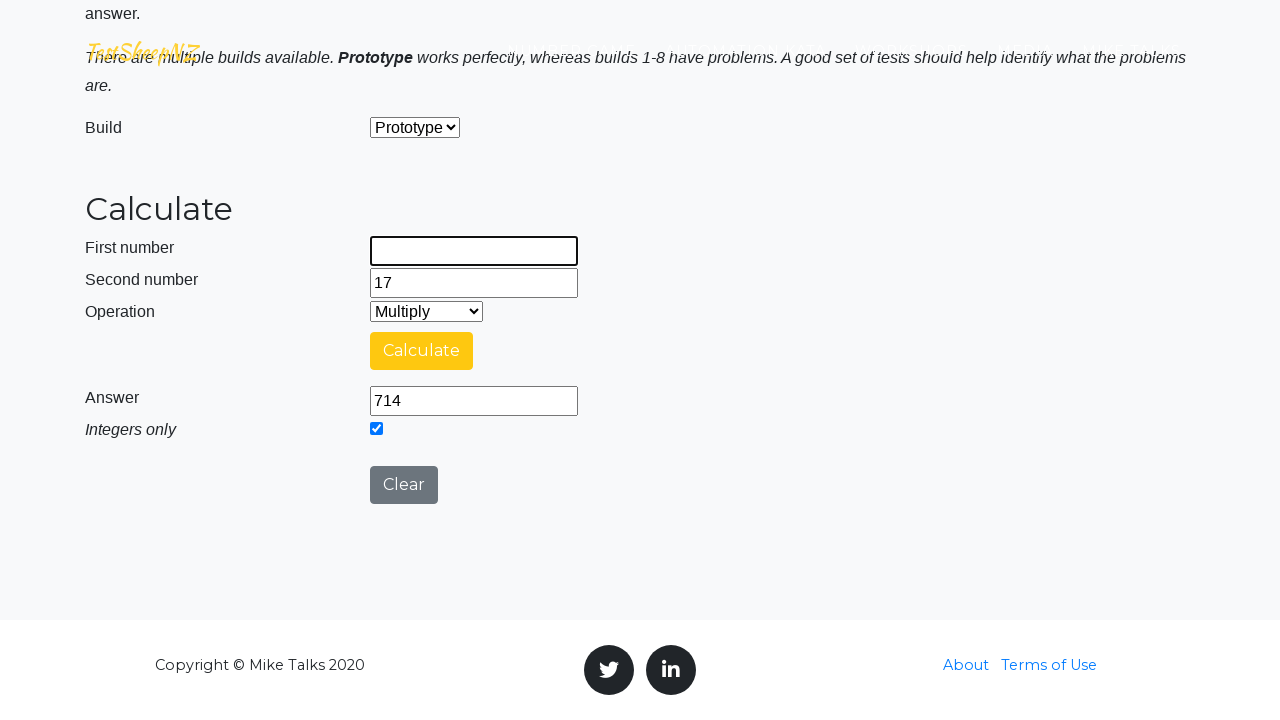

Cleared second number field on #number2Field
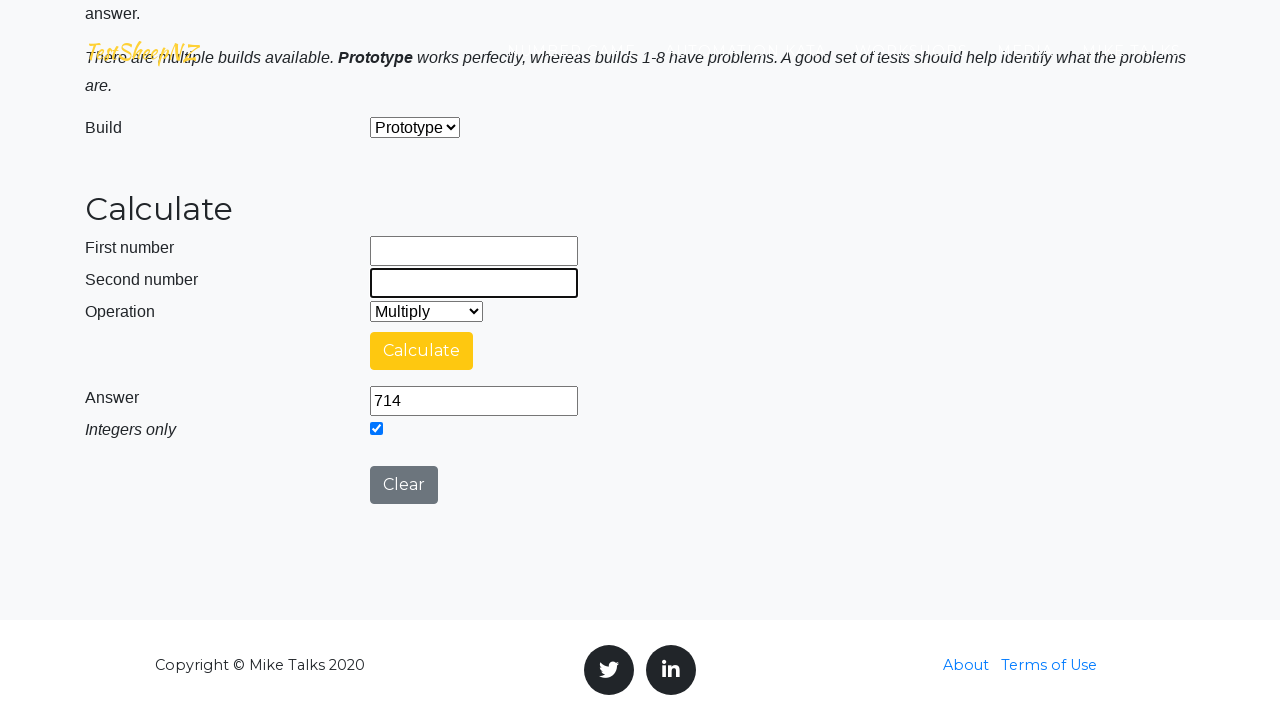

Selected operation at index 2 on #selectOperationDropdown
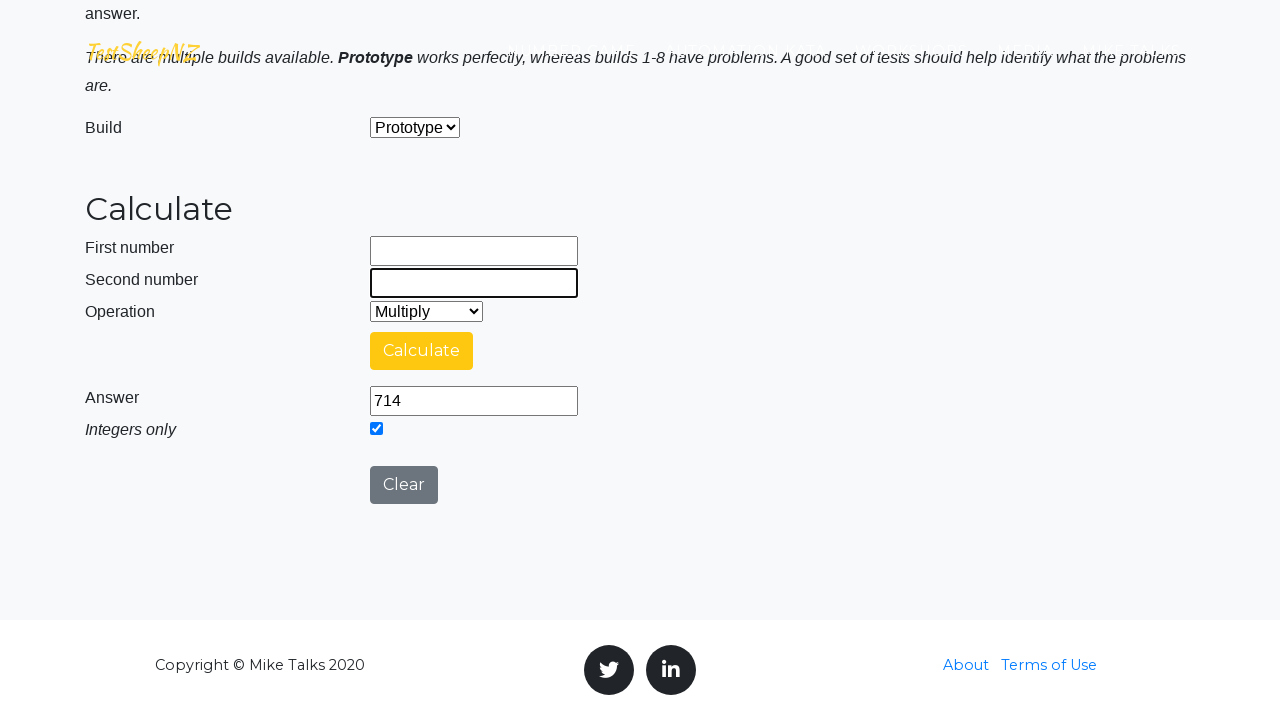

Filled first number field with 42 on #number1Field
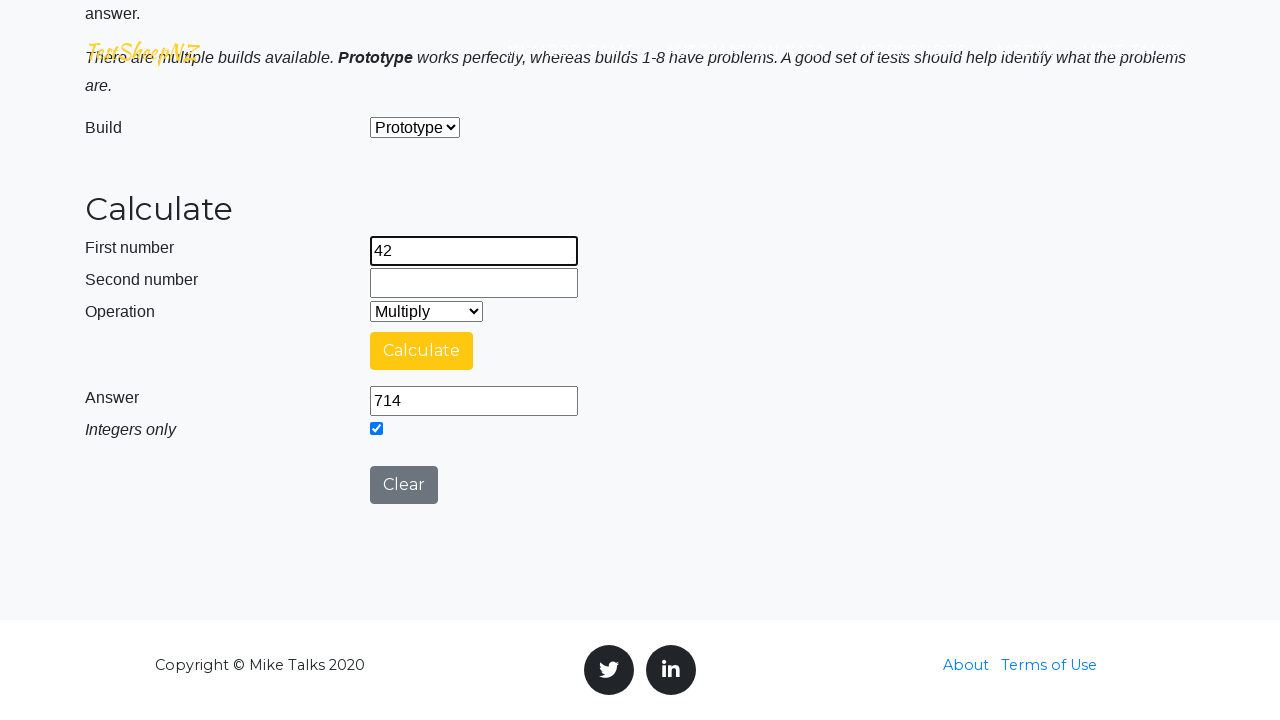

Filled second number field with 17 on #number2Field
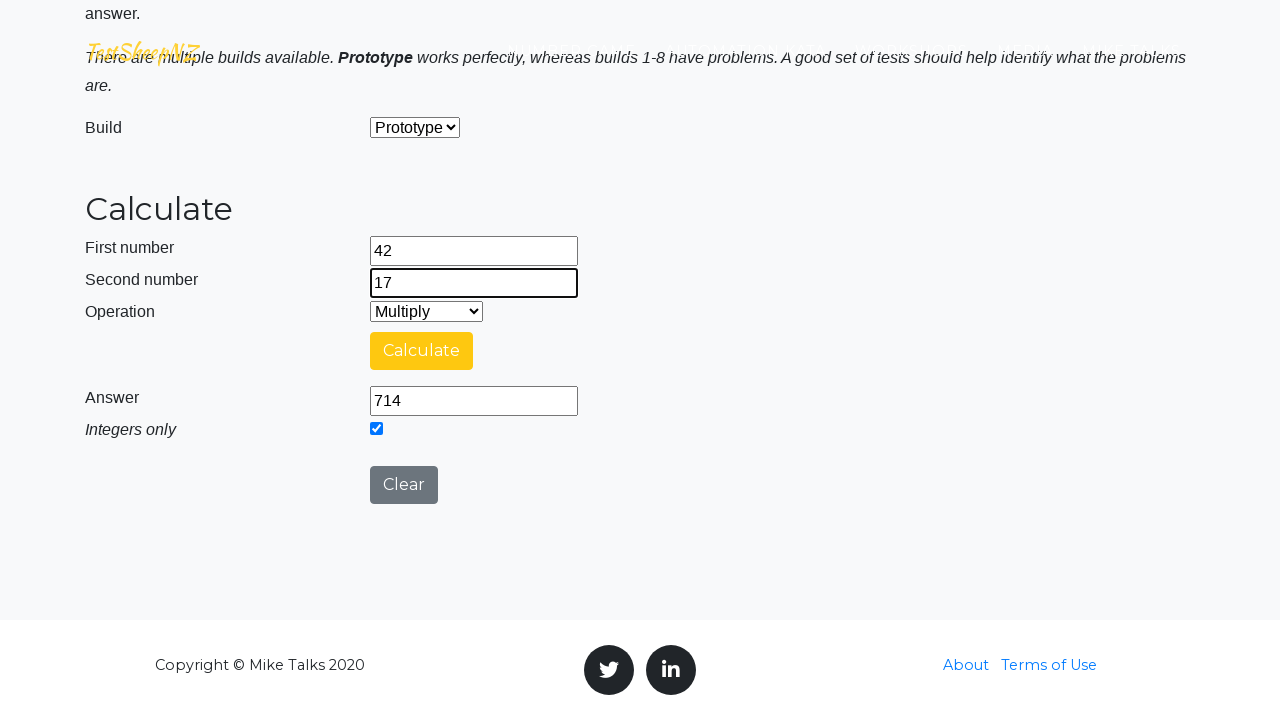

Clicked calculate button at (422, 351) on #calculateButton
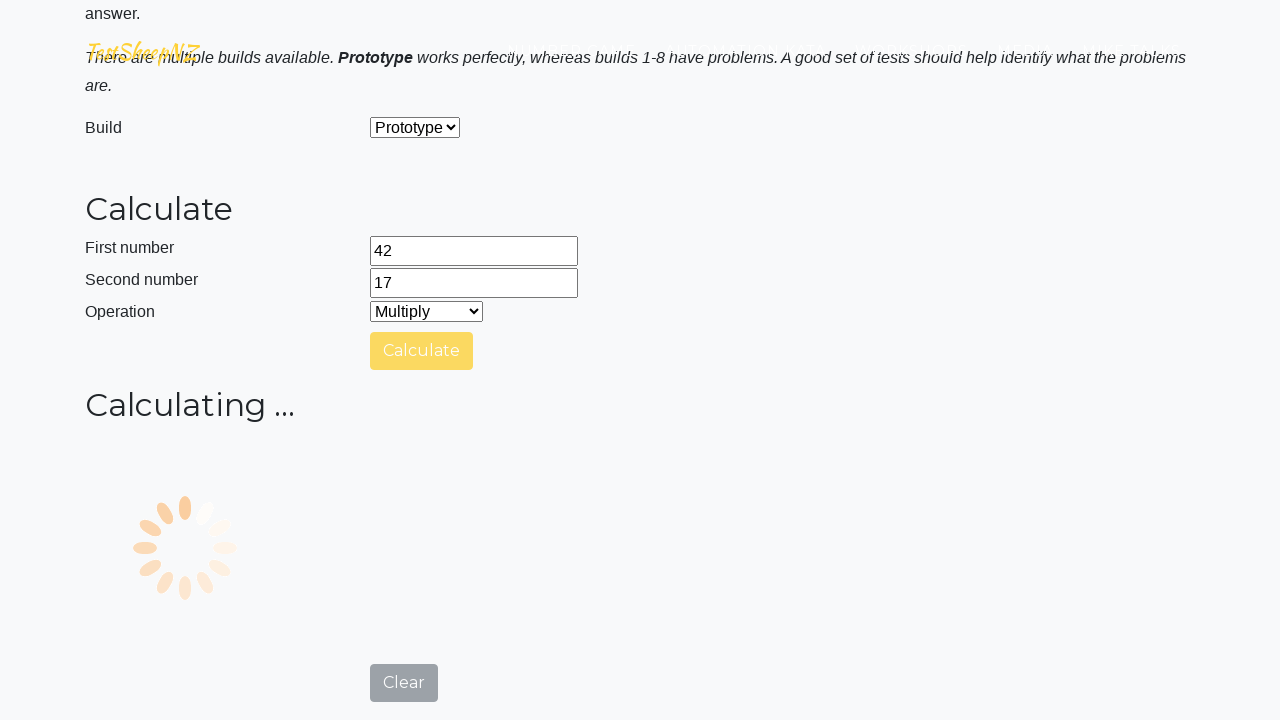

Answer field loaded
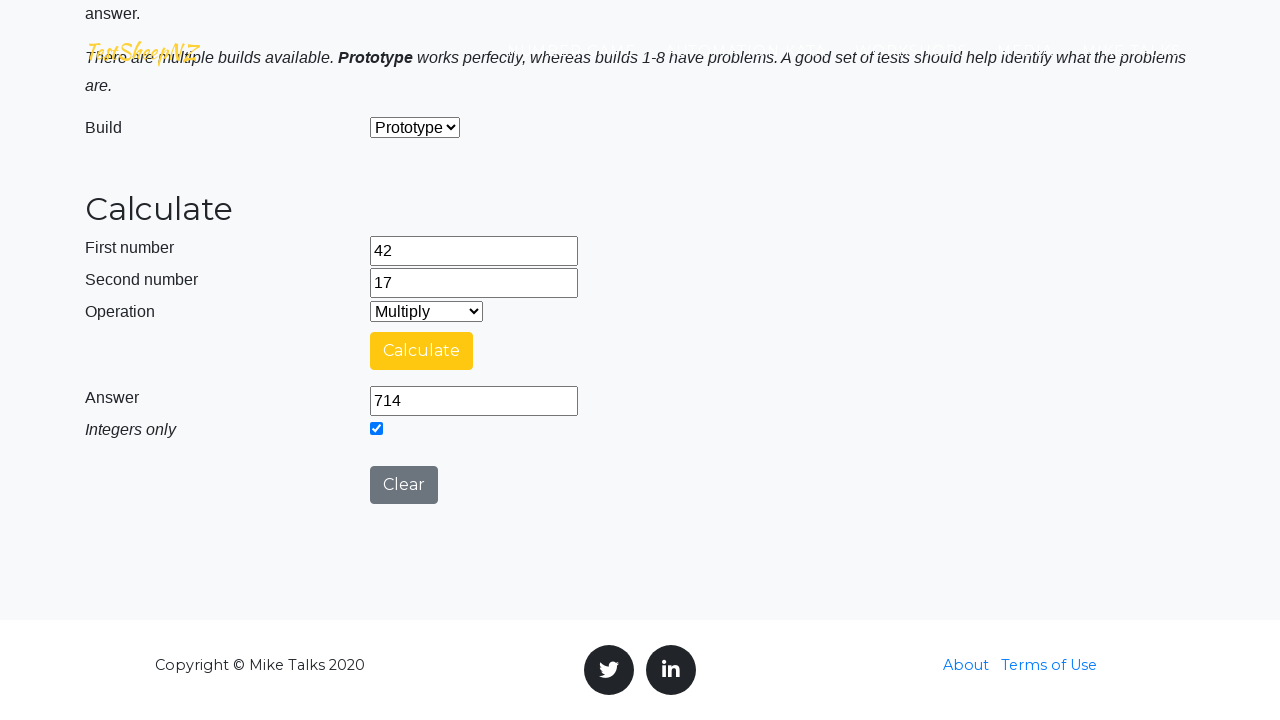

Cleared first number field on #number1Field
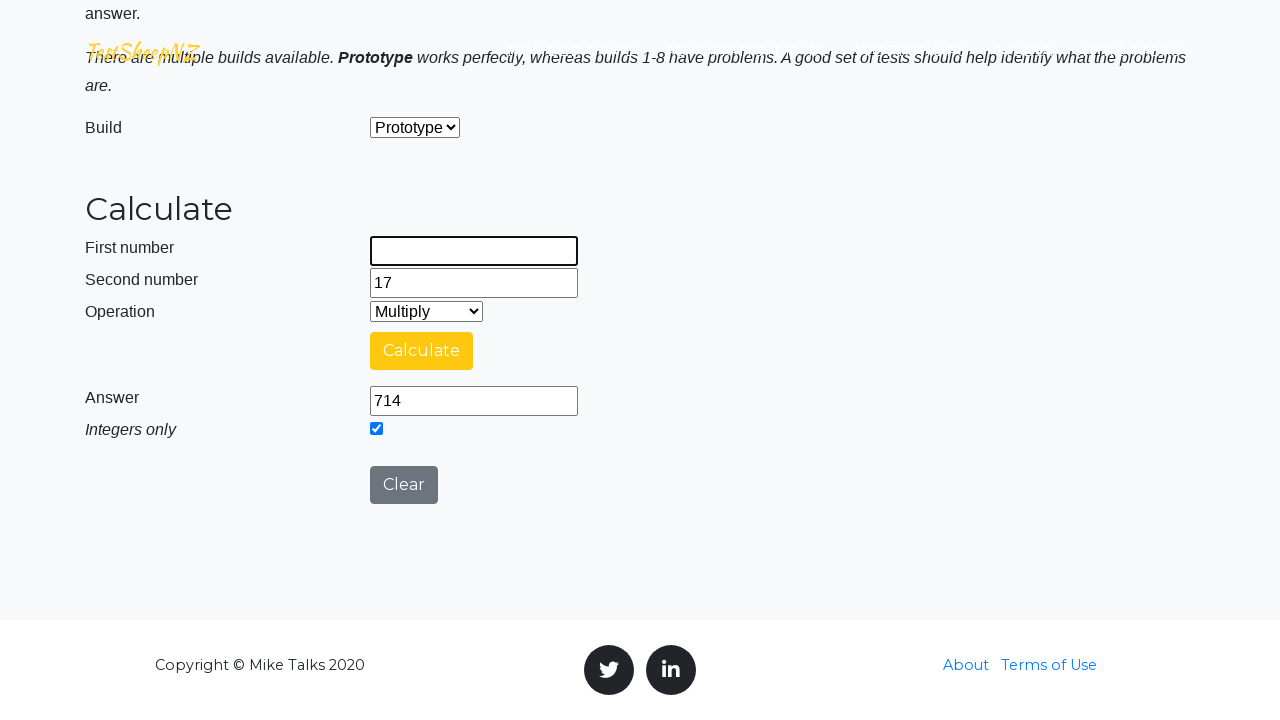

Cleared second number field on #number2Field
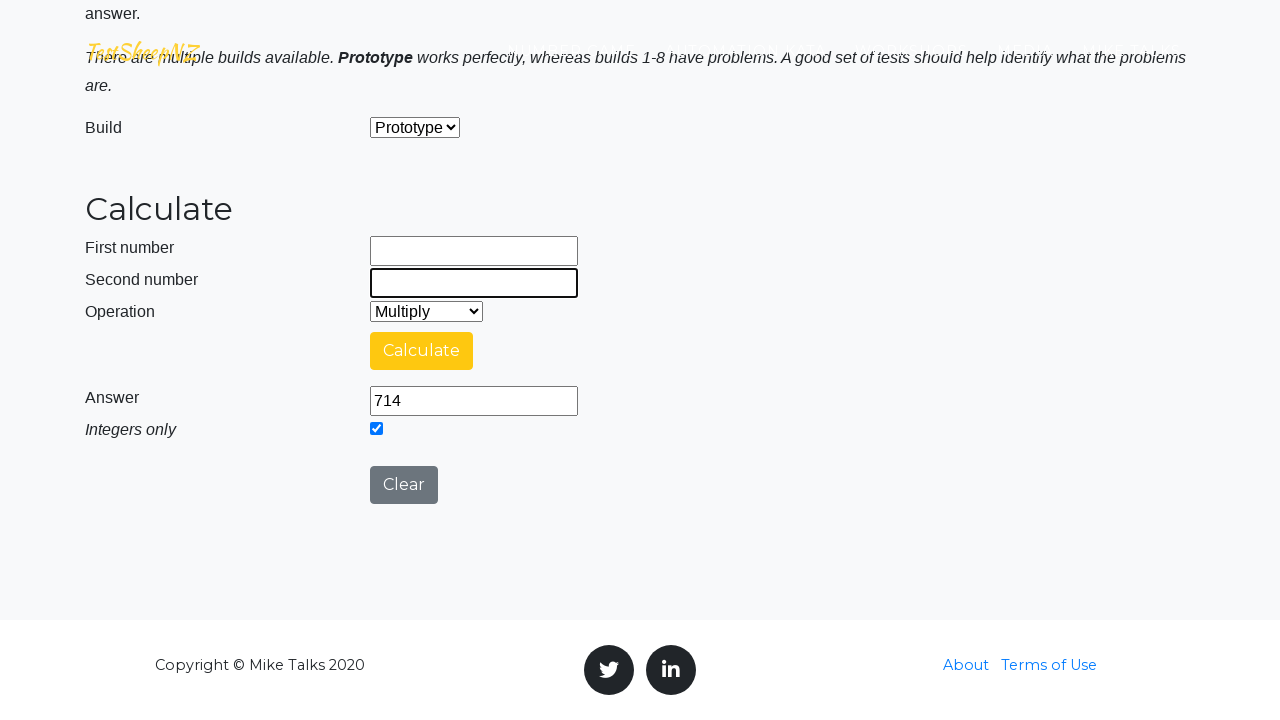

Selected operation at index 3 on #selectOperationDropdown
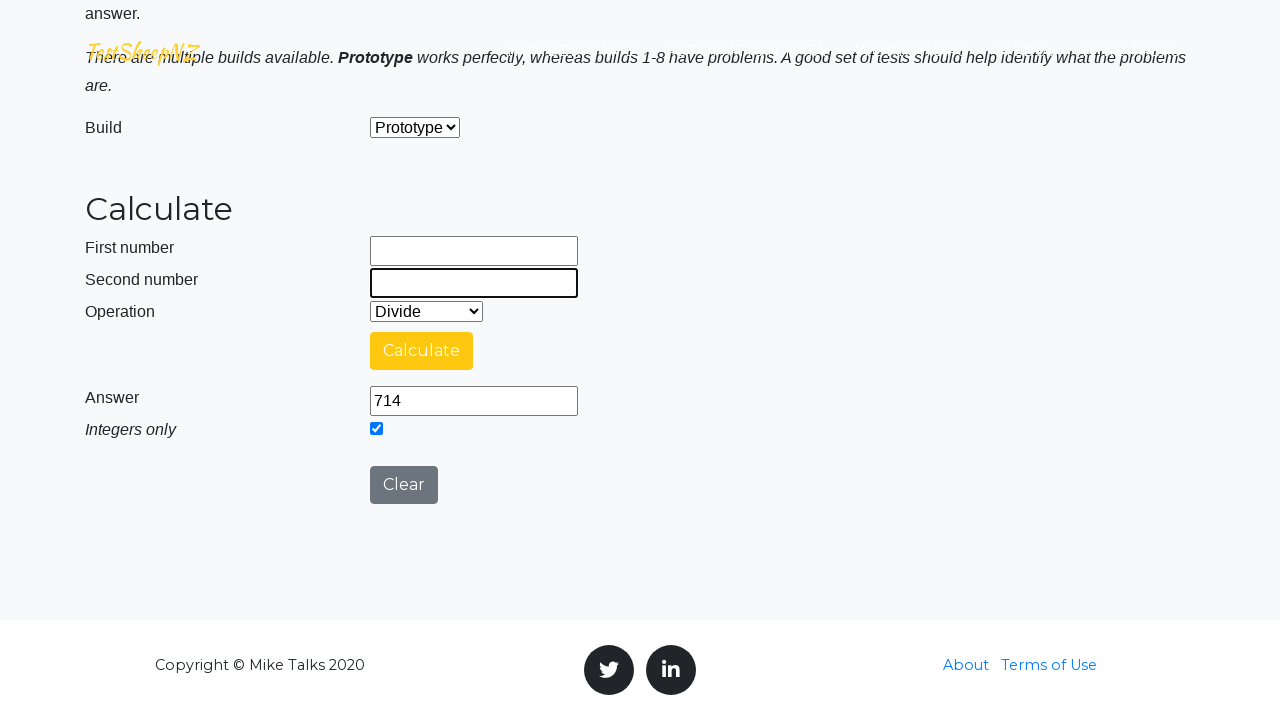

Filled first number field with 42 on #number1Field
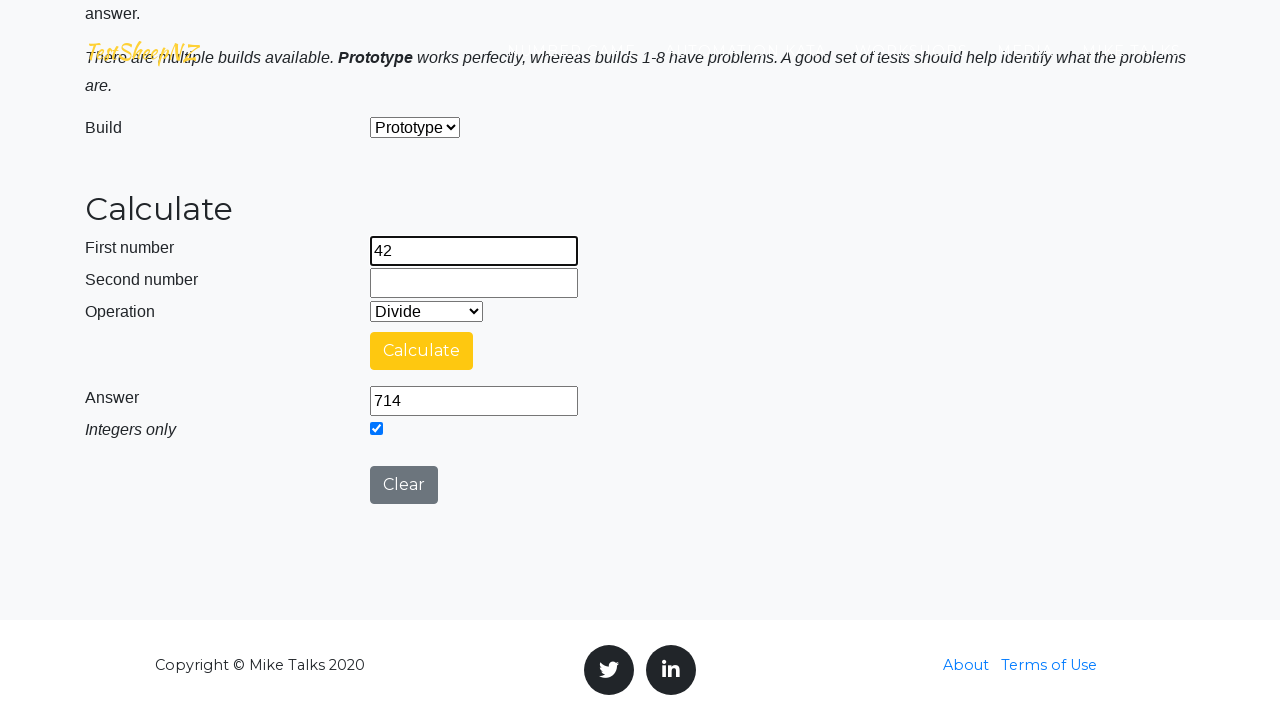

Filled second number field with 17 on #number2Field
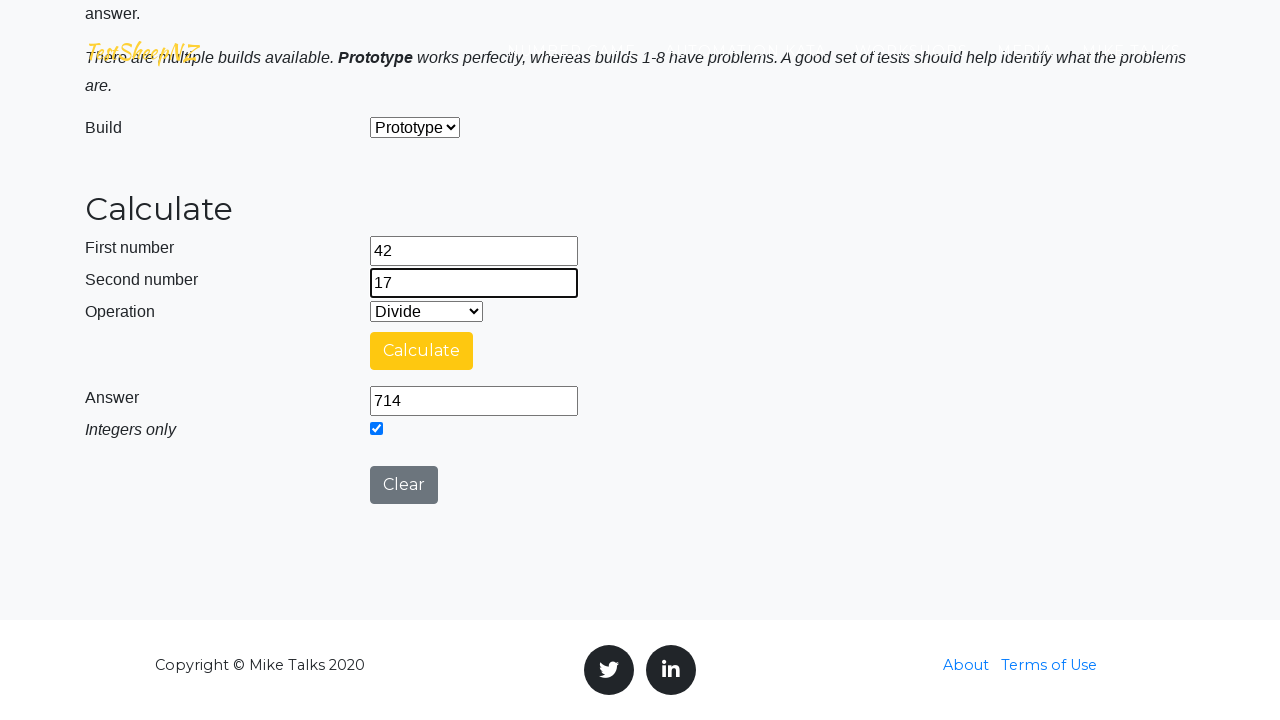

Clicked calculate button at (422, 351) on #calculateButton
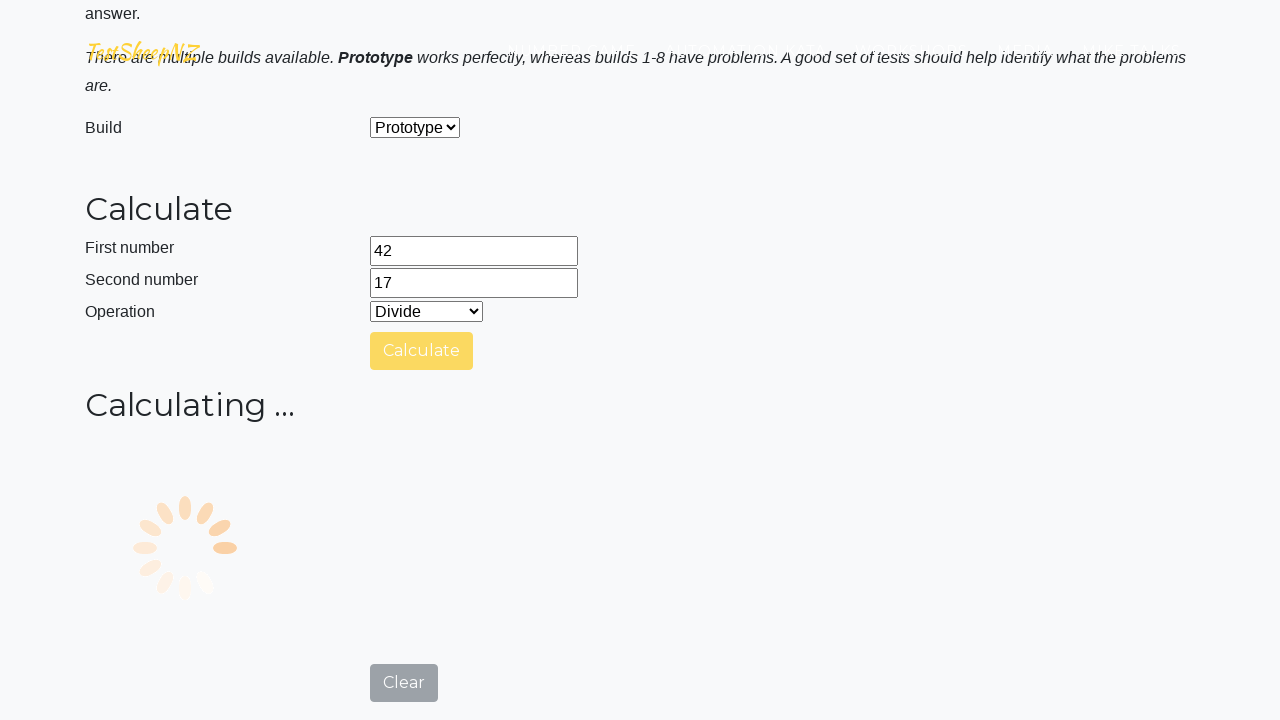

Answer field loaded
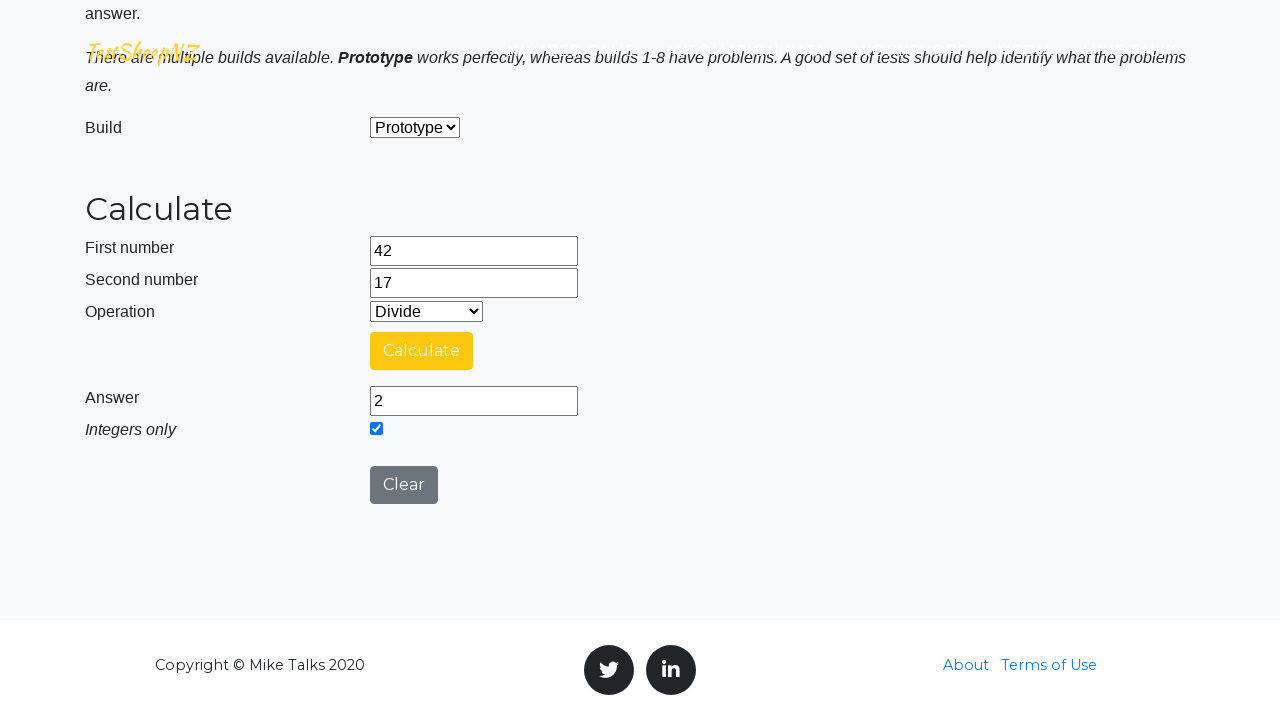

Cleared first number field on #number1Field
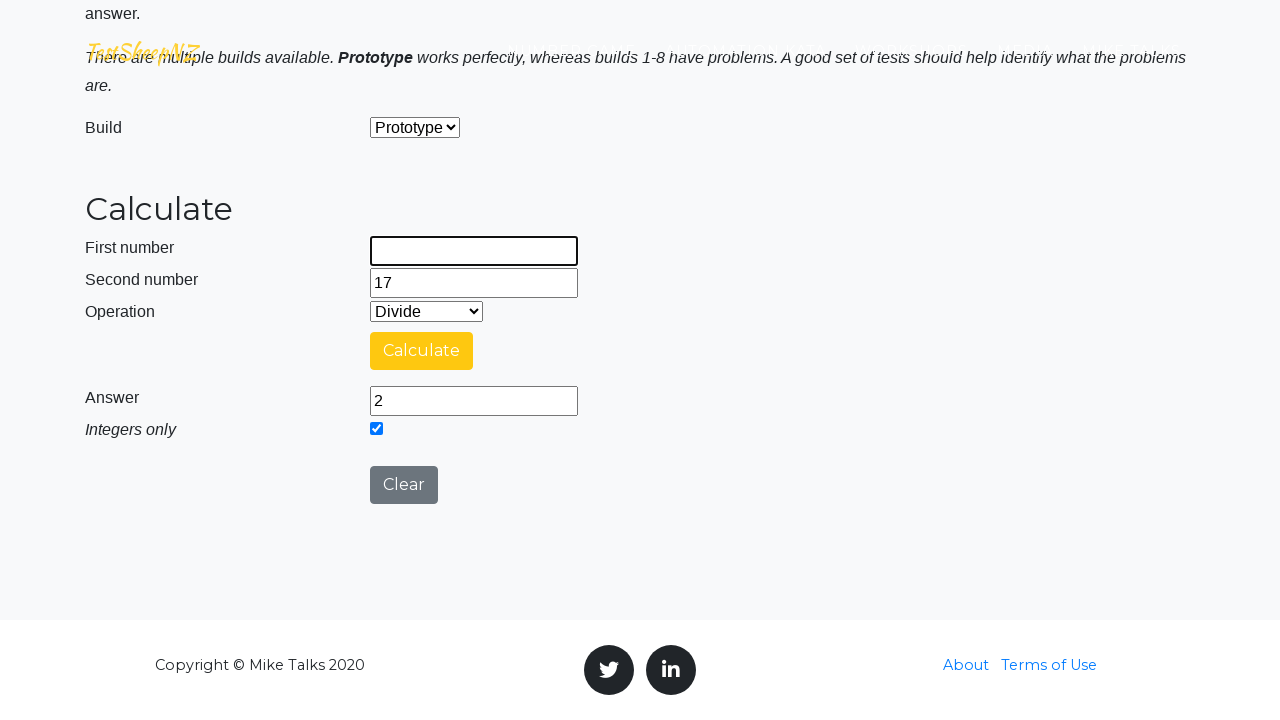

Cleared second number field on #number2Field
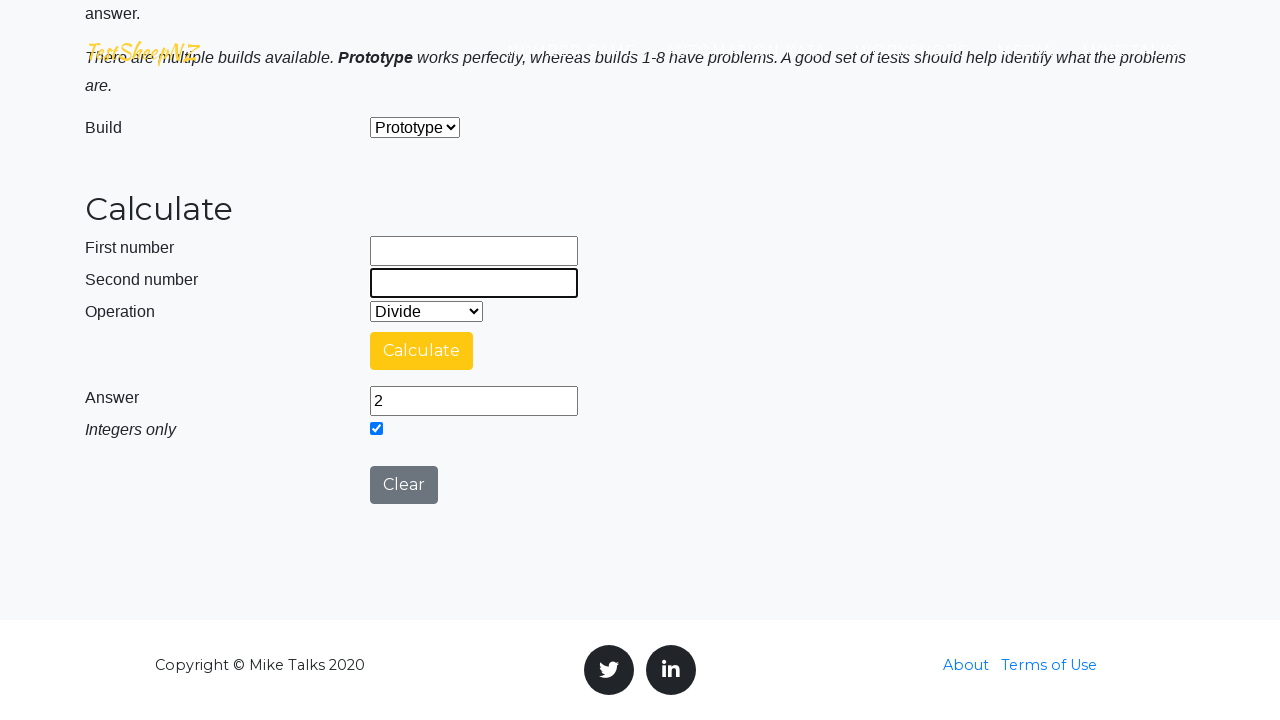

Selected operation at index 3 on #selectOperationDropdown
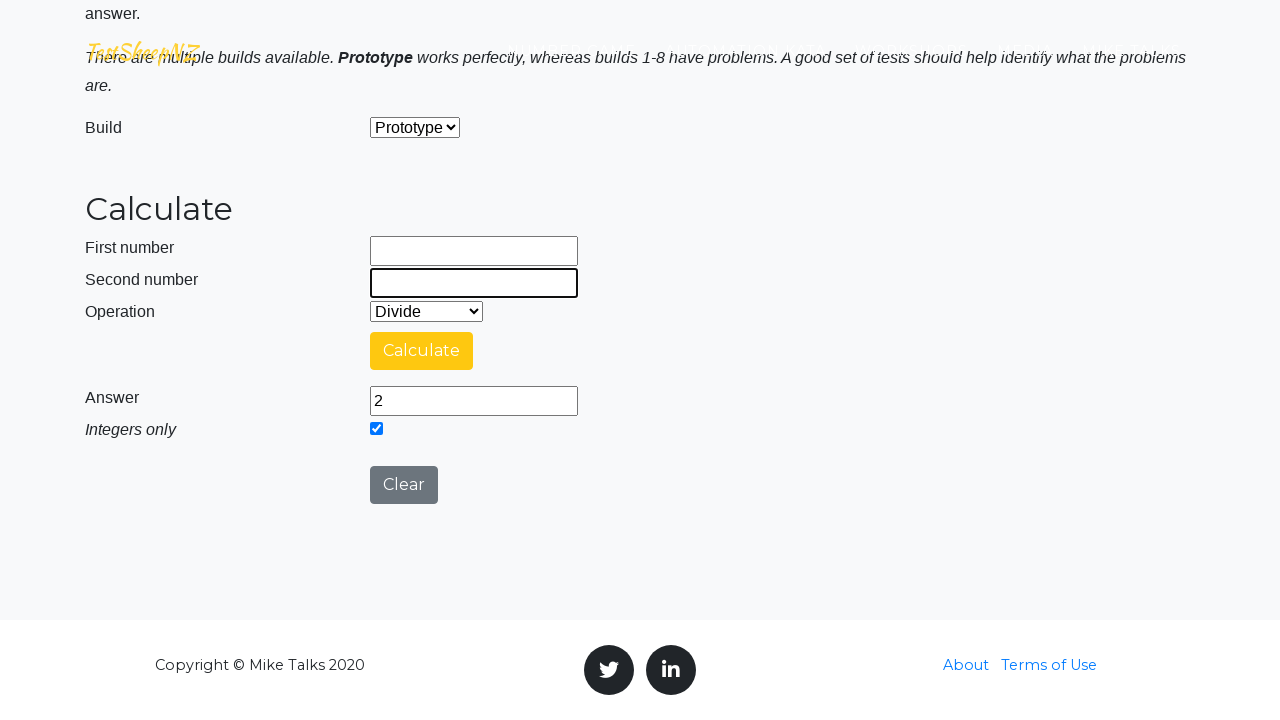

Filled first number field with 42 on #number1Field
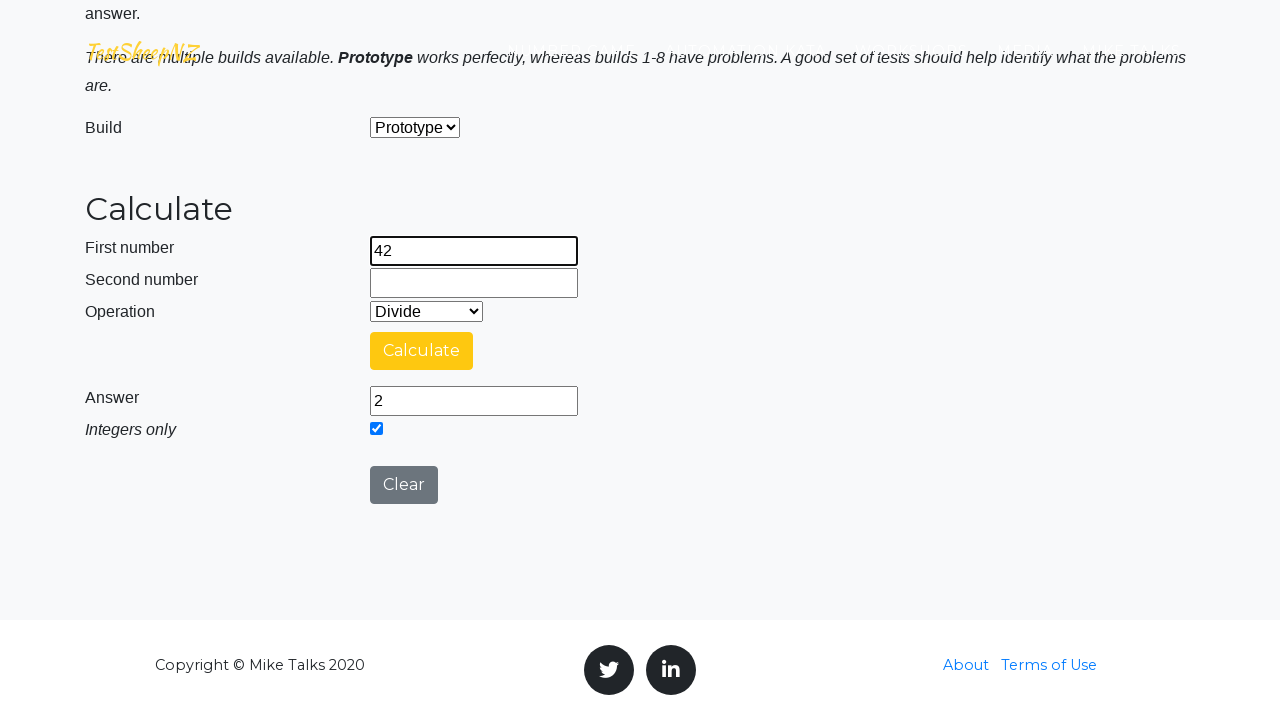

Filled second number field with 17 on #number2Field
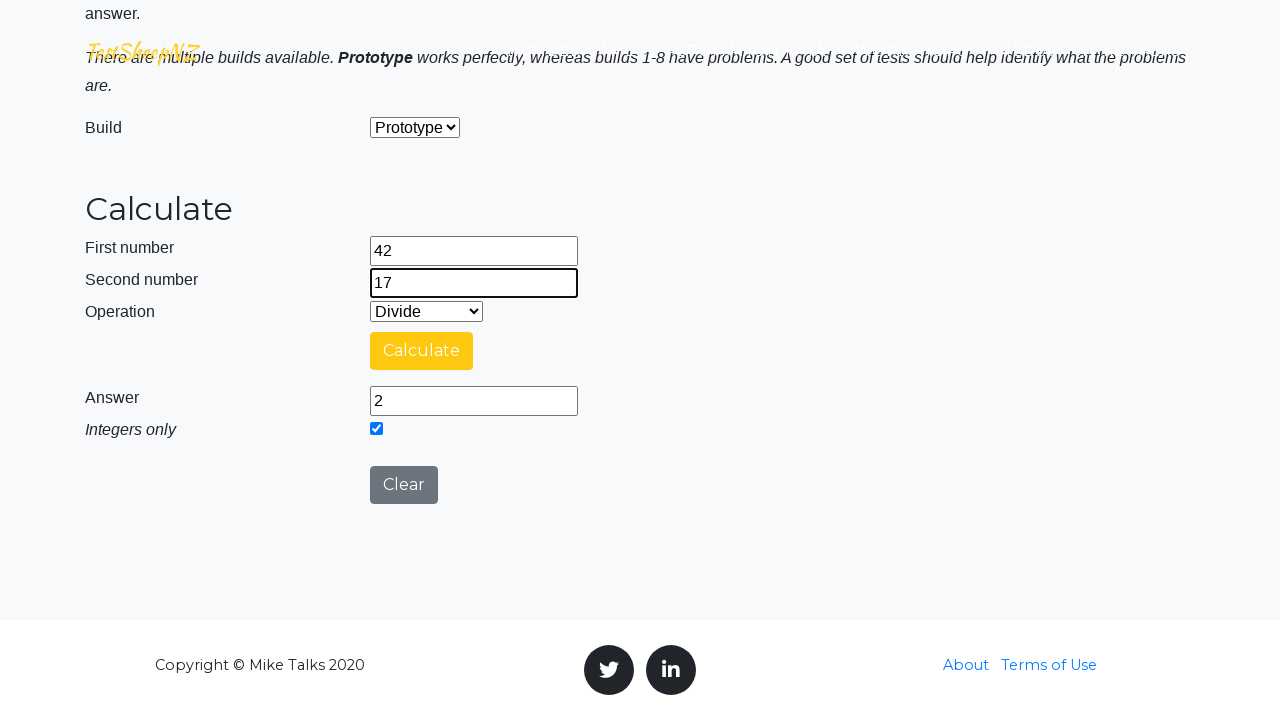

Clicked calculate button at (422, 351) on #calculateButton
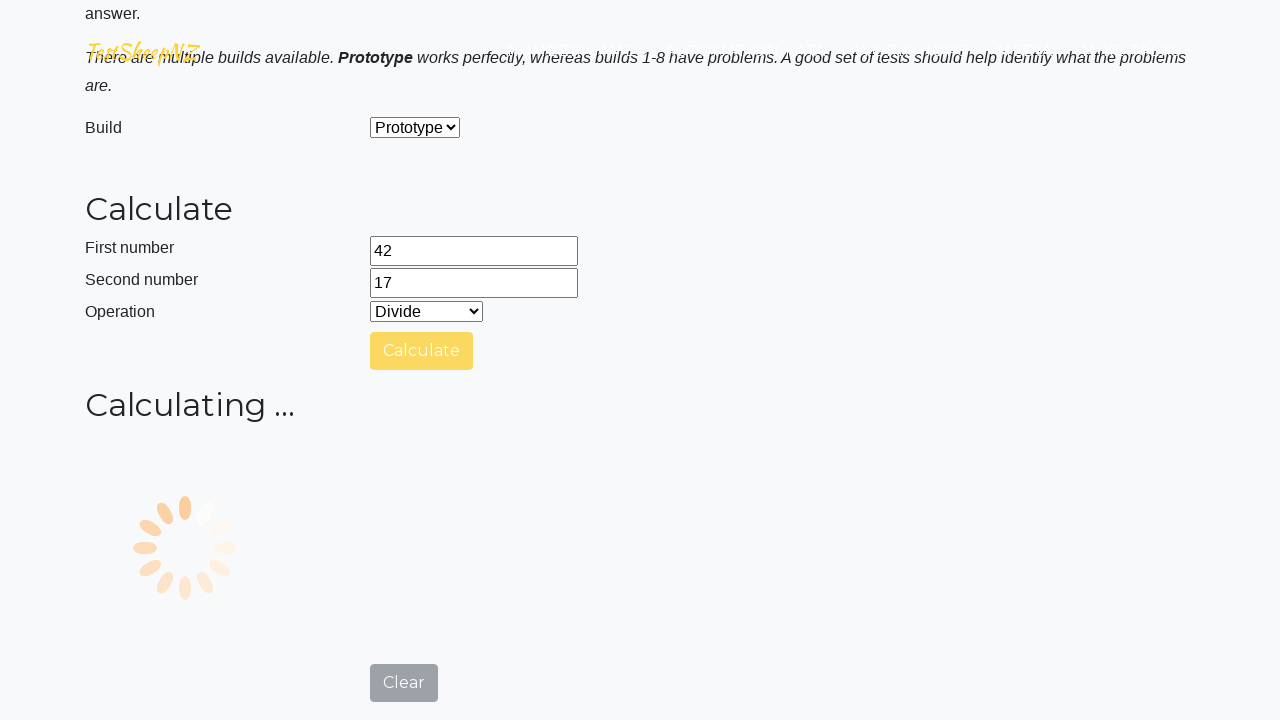

Answer field loaded
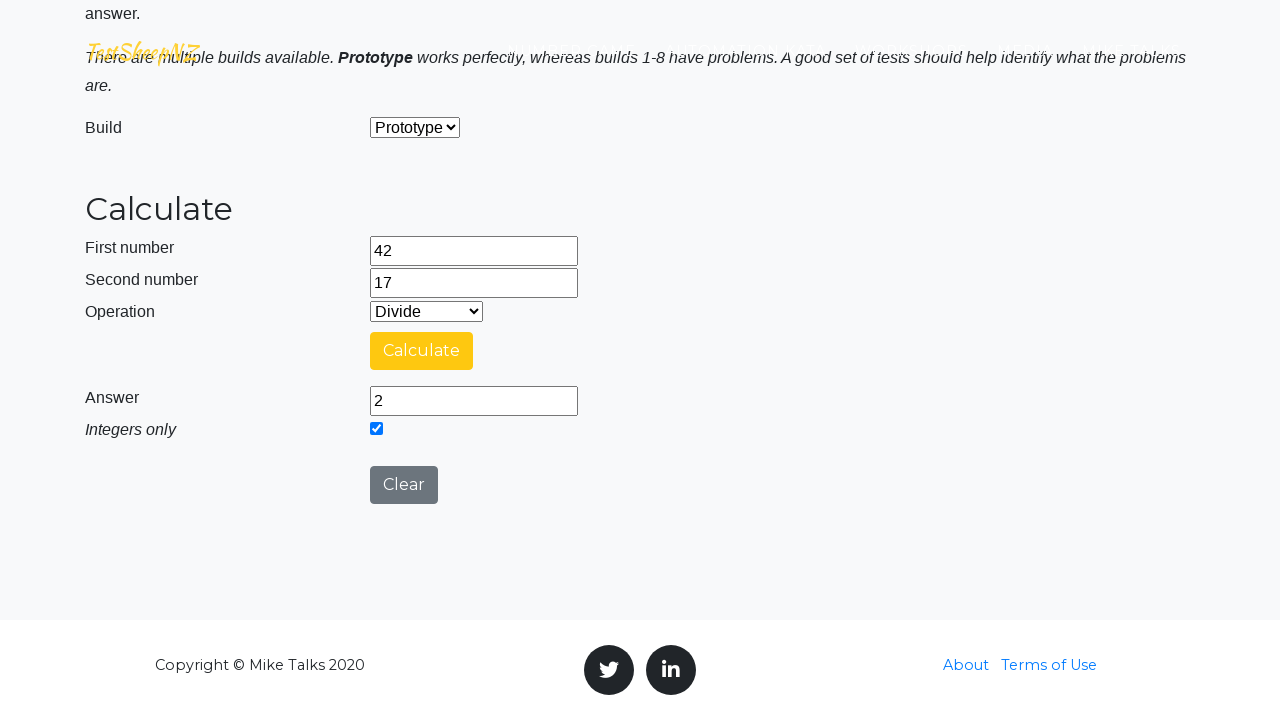

Cleared first number field on #number1Field
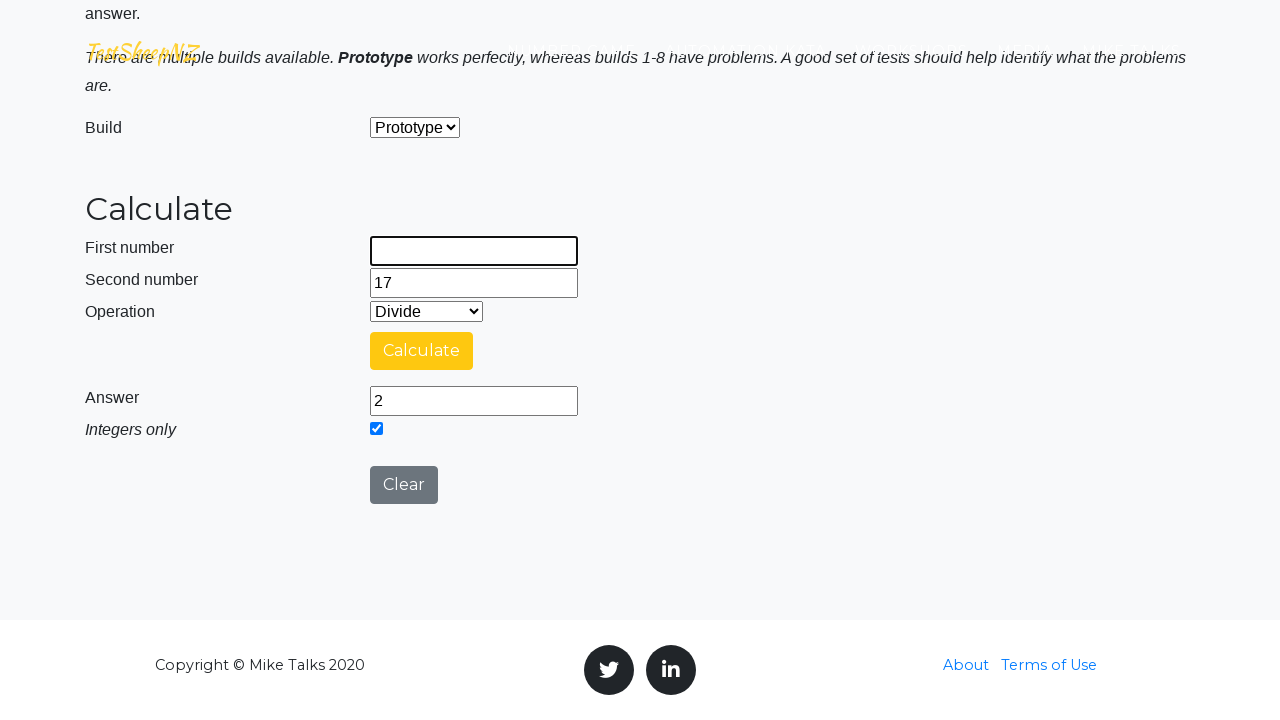

Cleared second number field on #number2Field
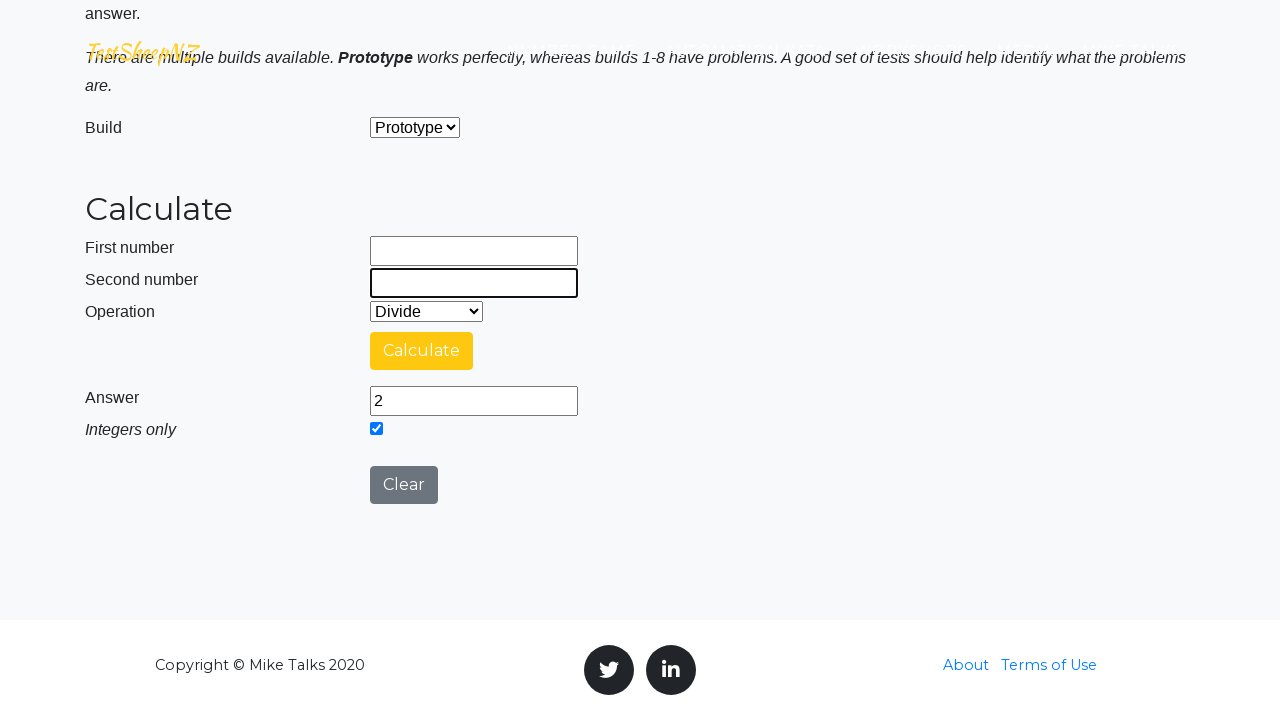

Selected operation at index 3 on #selectOperationDropdown
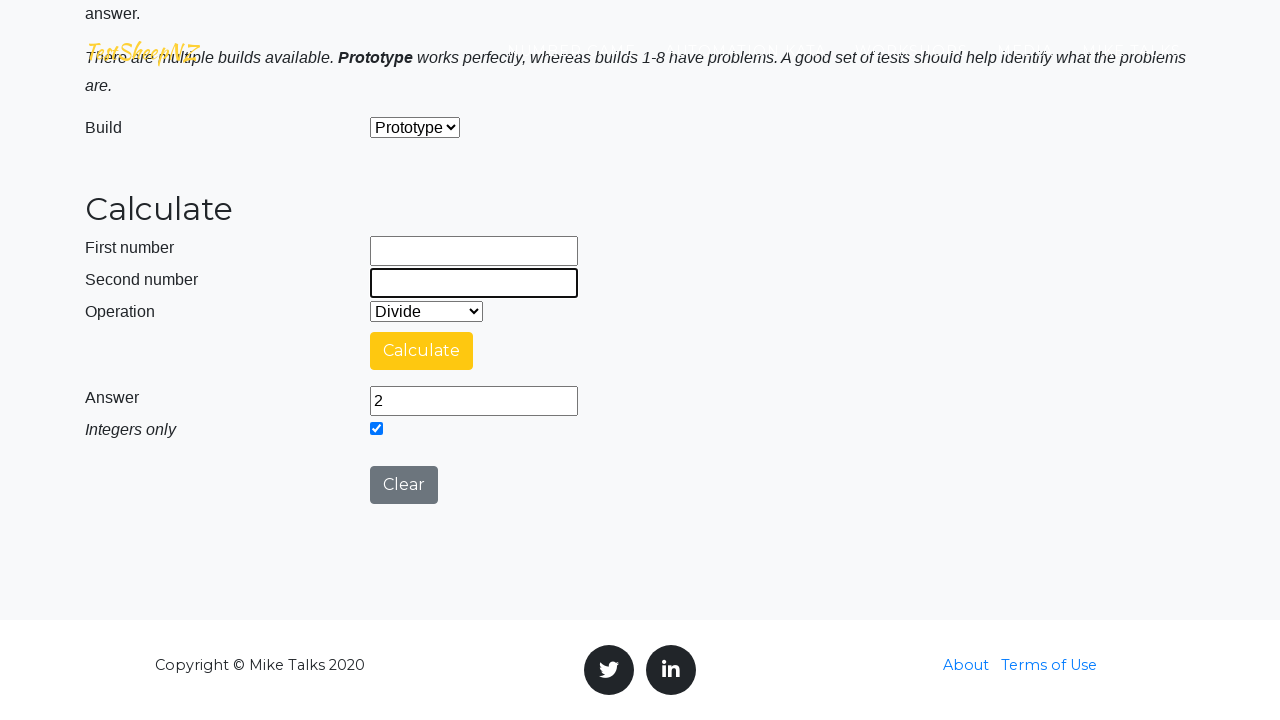

Filled first number field with 42 on #number1Field
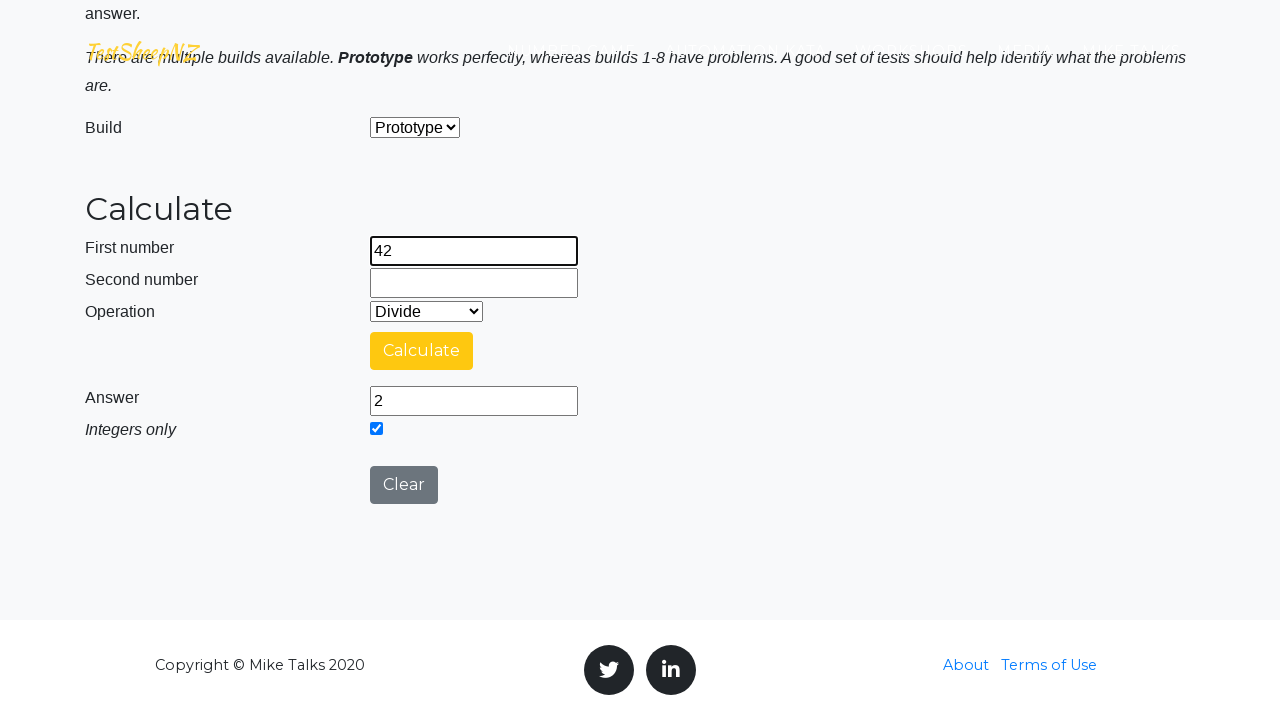

Filled second number field with 17 on #number2Field
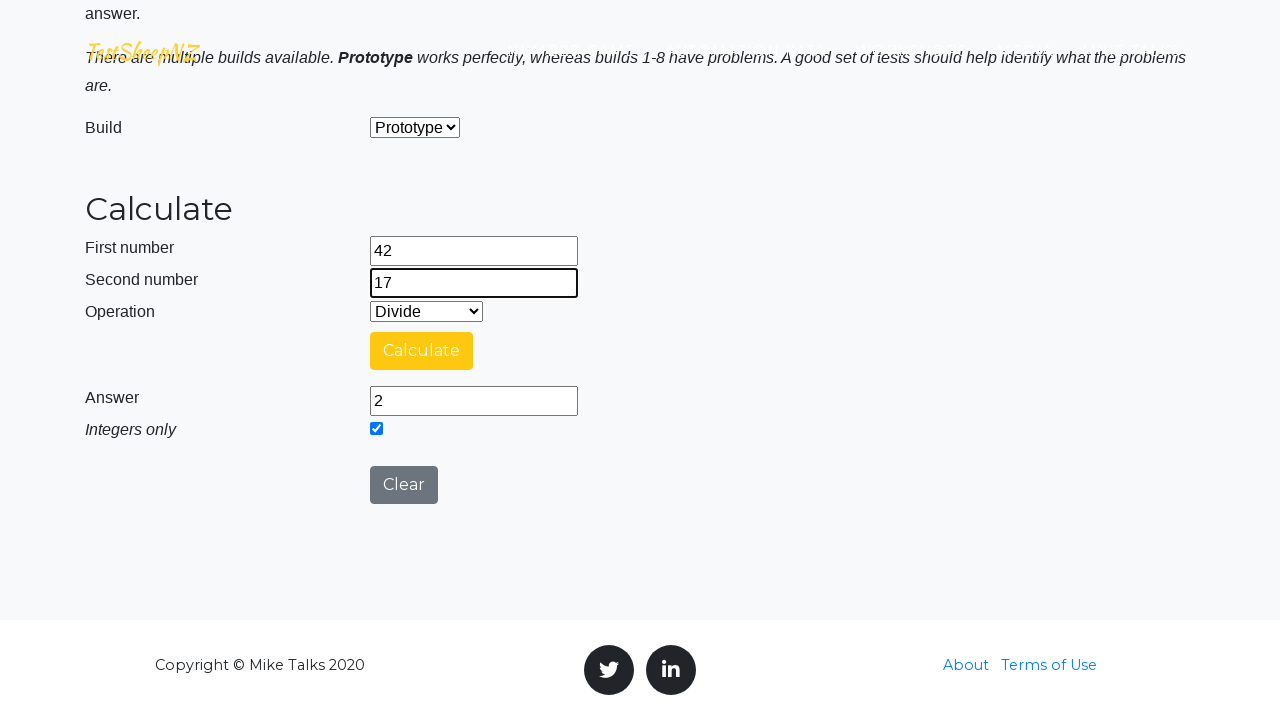

Clicked calculate button at (422, 351) on #calculateButton
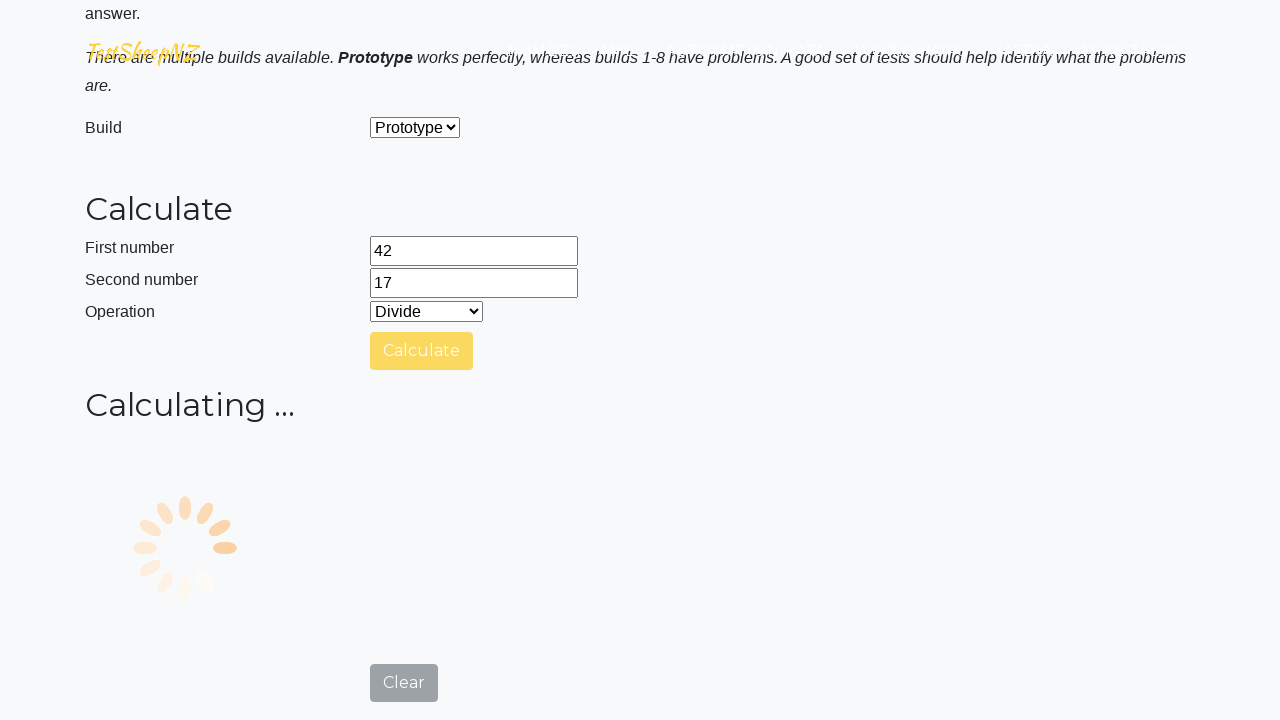

Answer field loaded
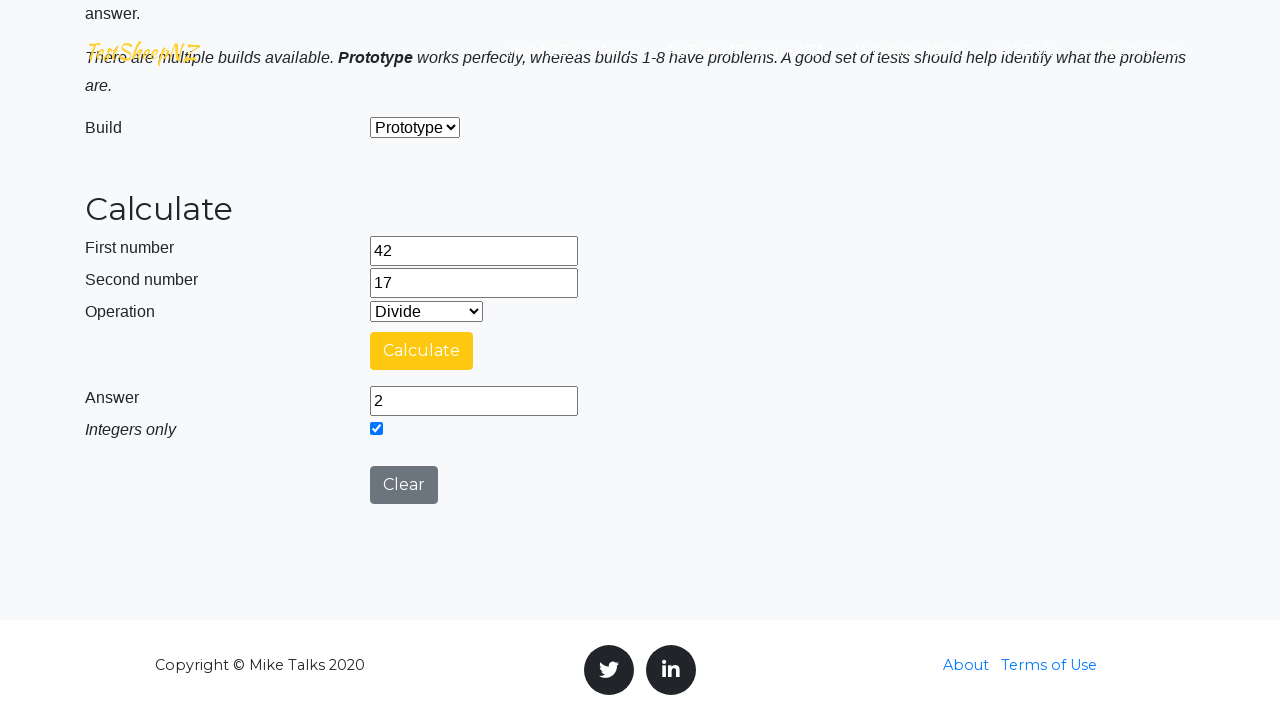

Cleared first number field on #number1Field
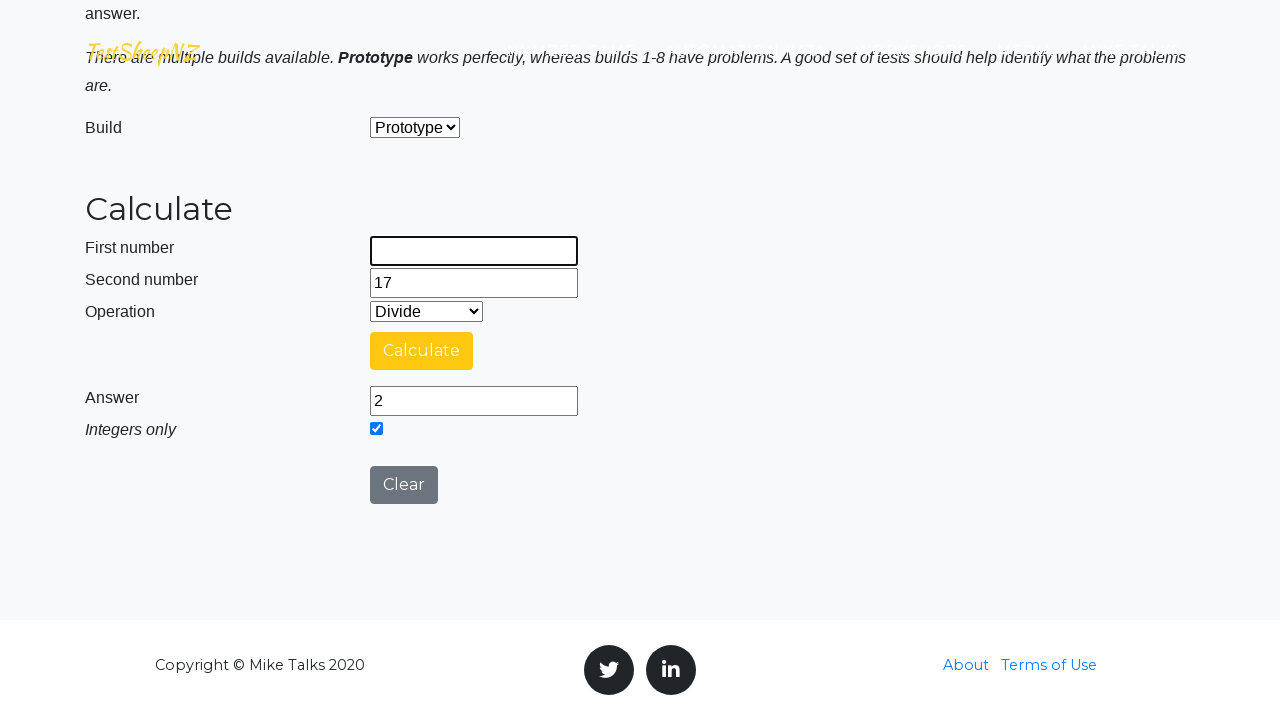

Cleared second number field on #number2Field
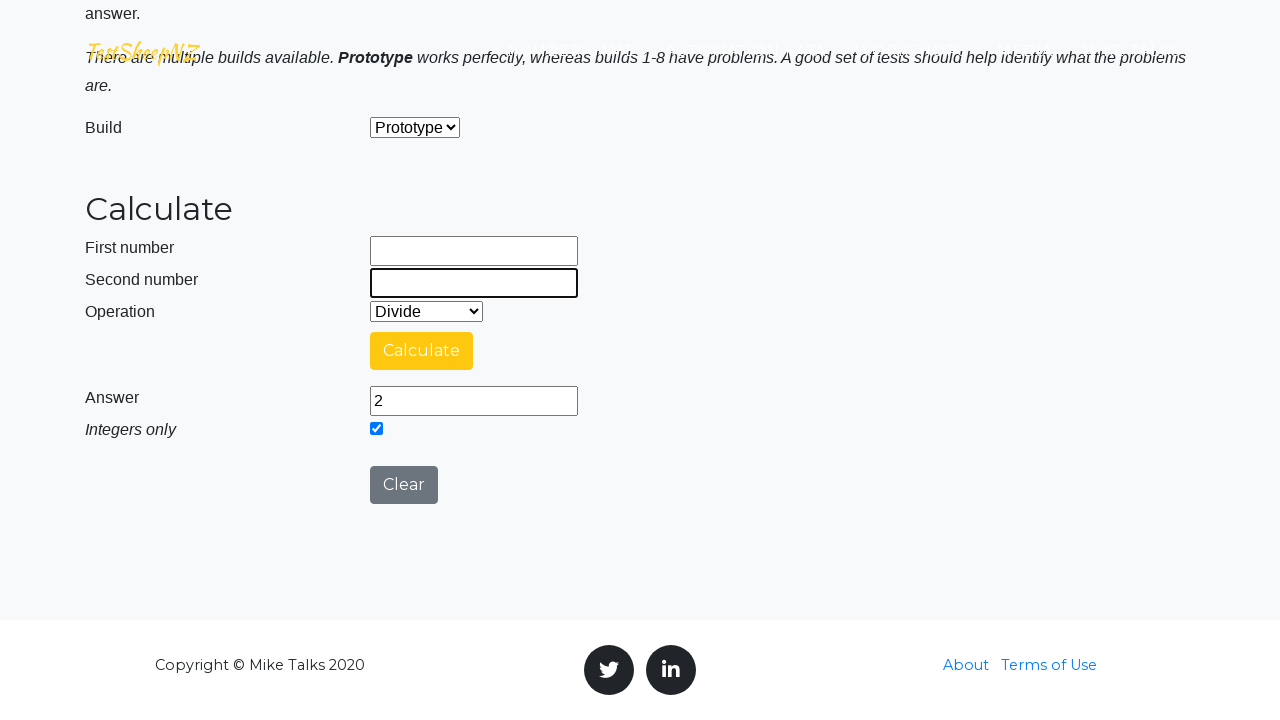

Selected operation at index 3 on #selectOperationDropdown
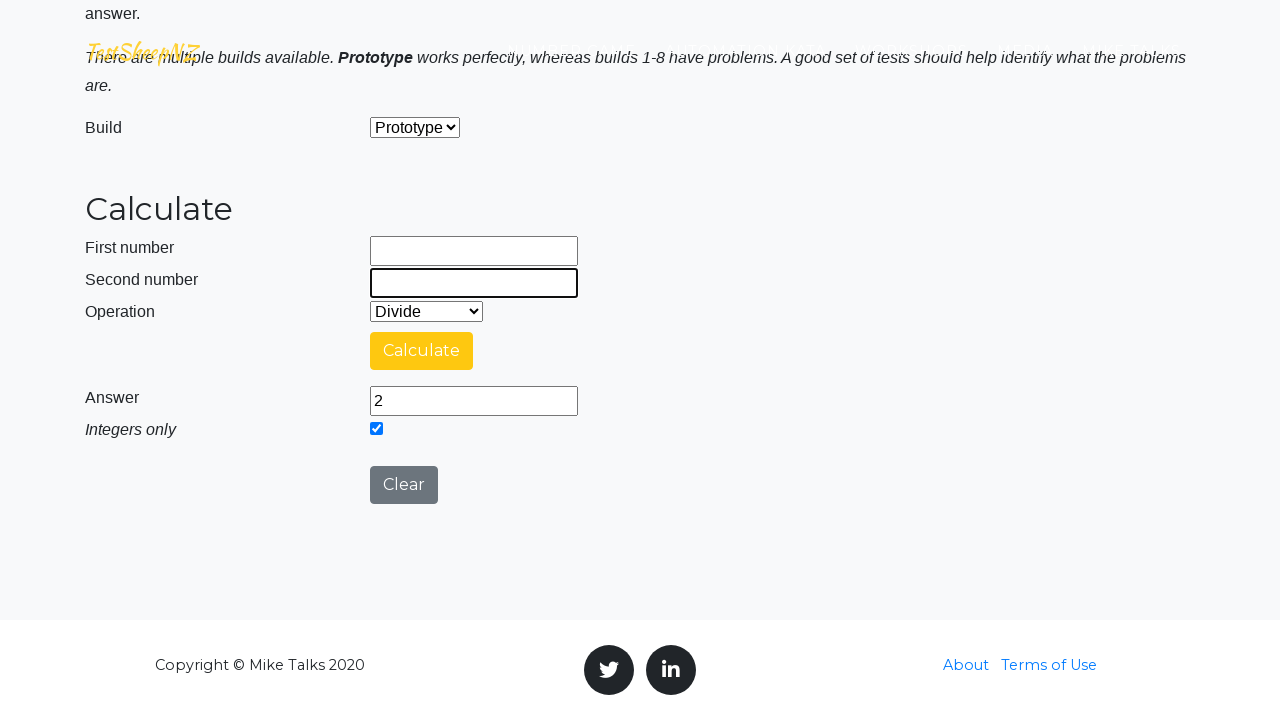

Filled first number field with 42 on #number1Field
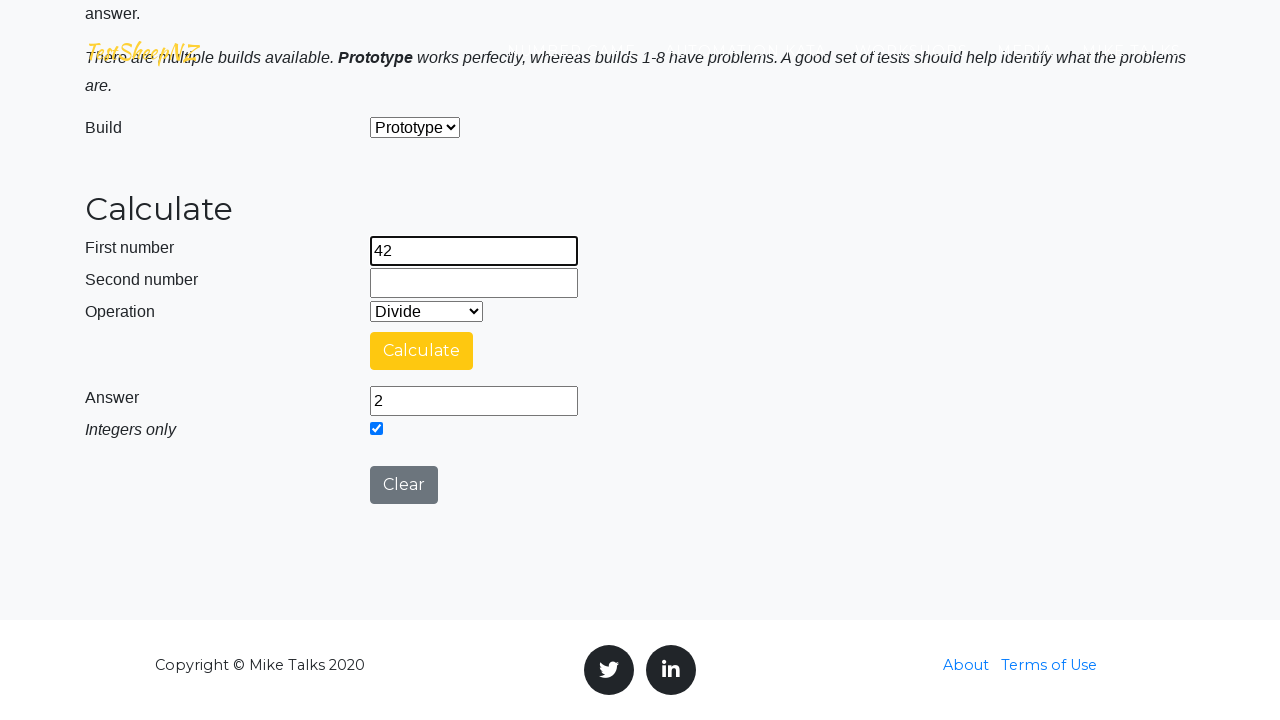

Filled second number field with 17 on #number2Field
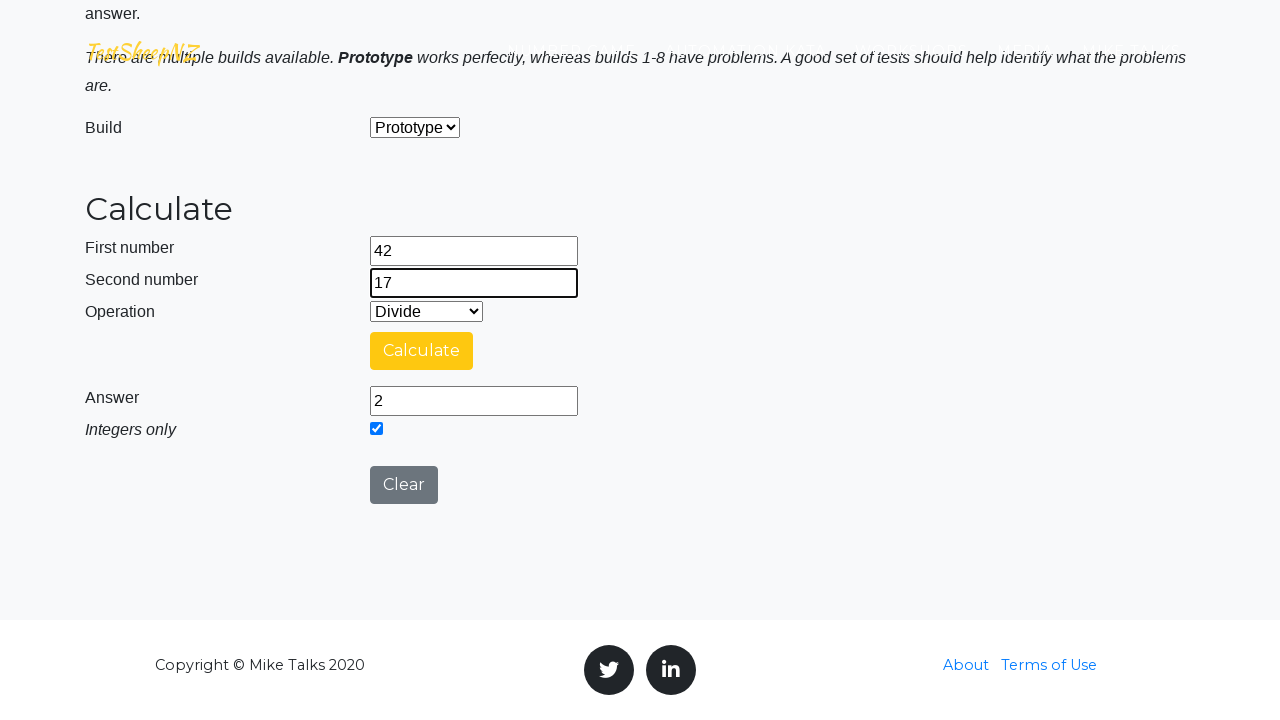

Clicked calculate button at (422, 351) on #calculateButton
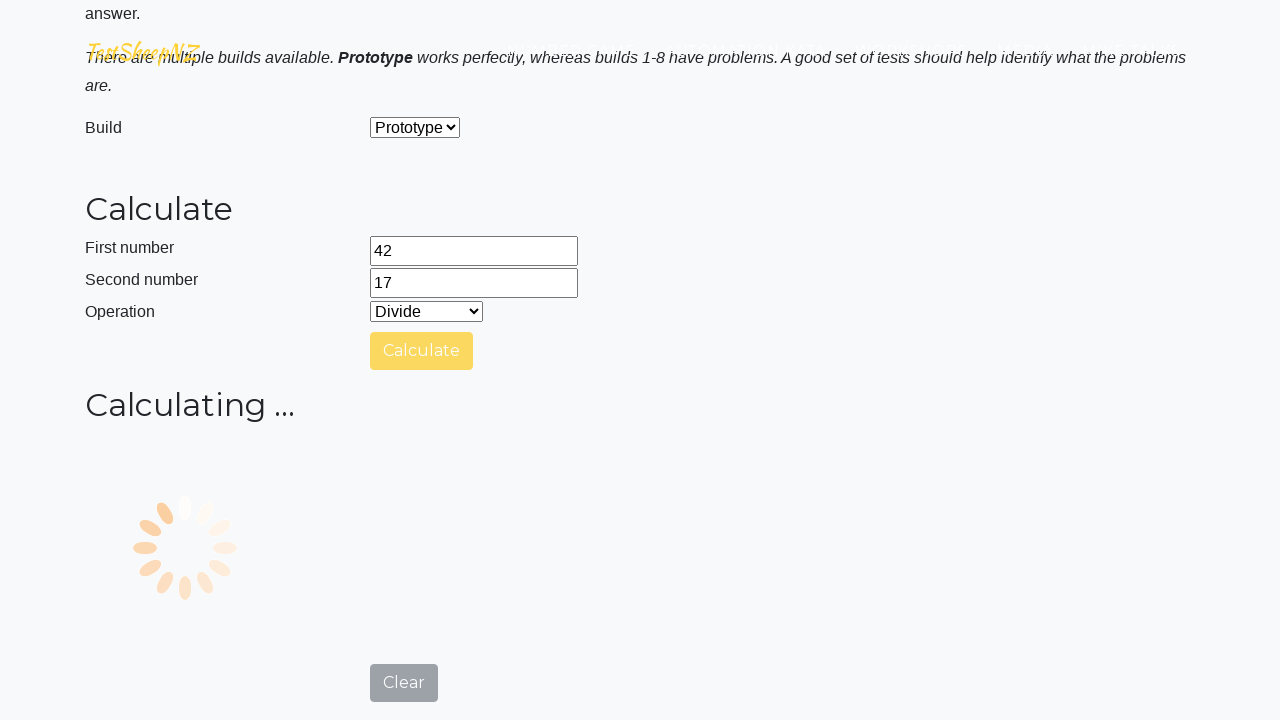

Answer field loaded
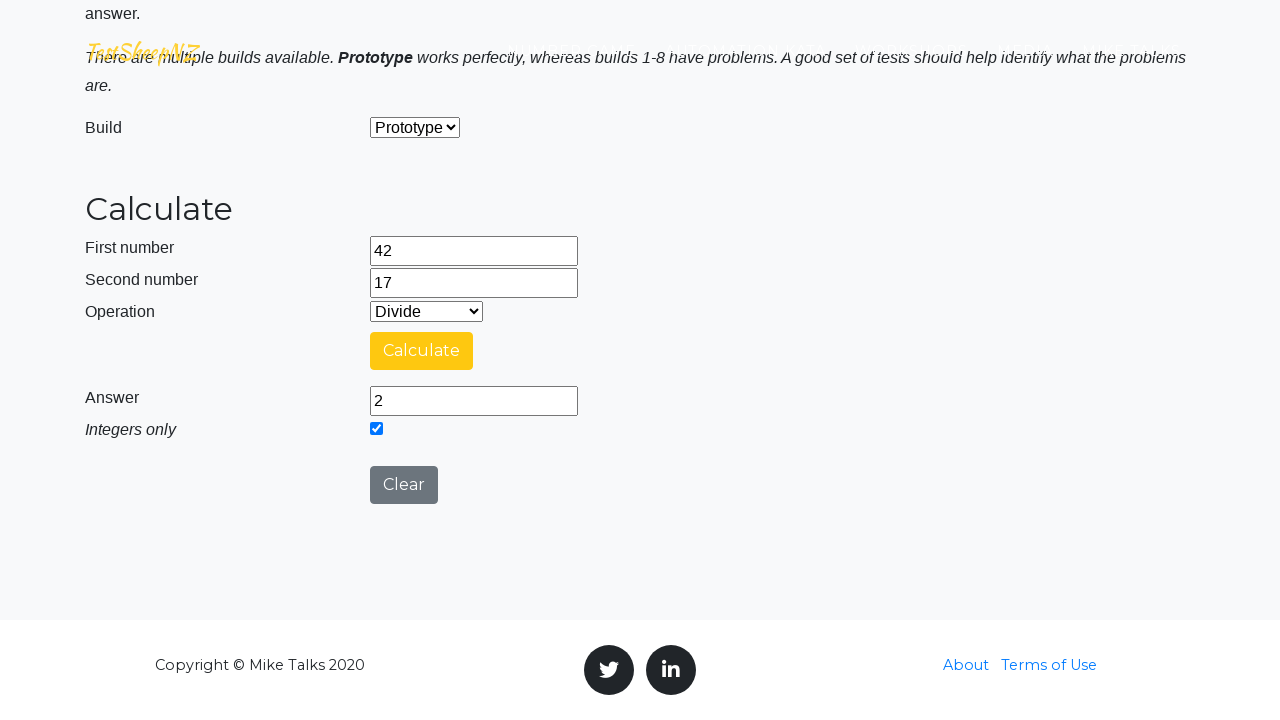

Cleared first number field on #number1Field
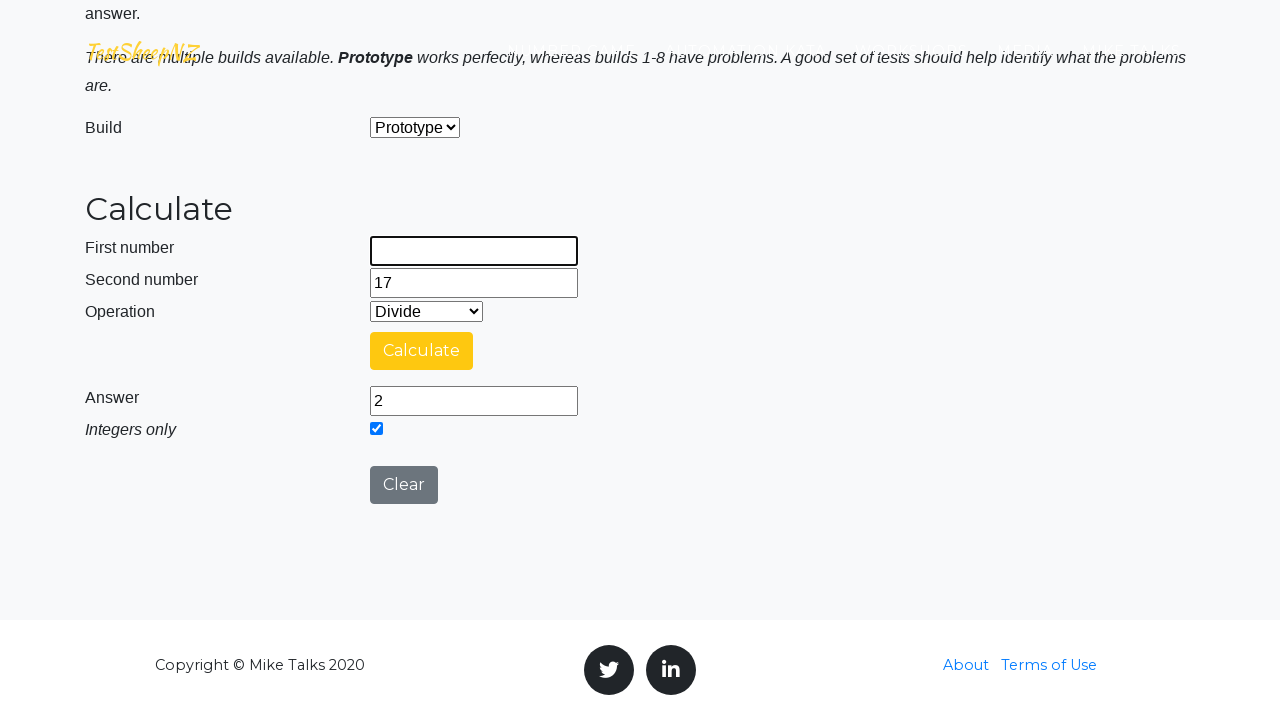

Cleared second number field on #number2Field
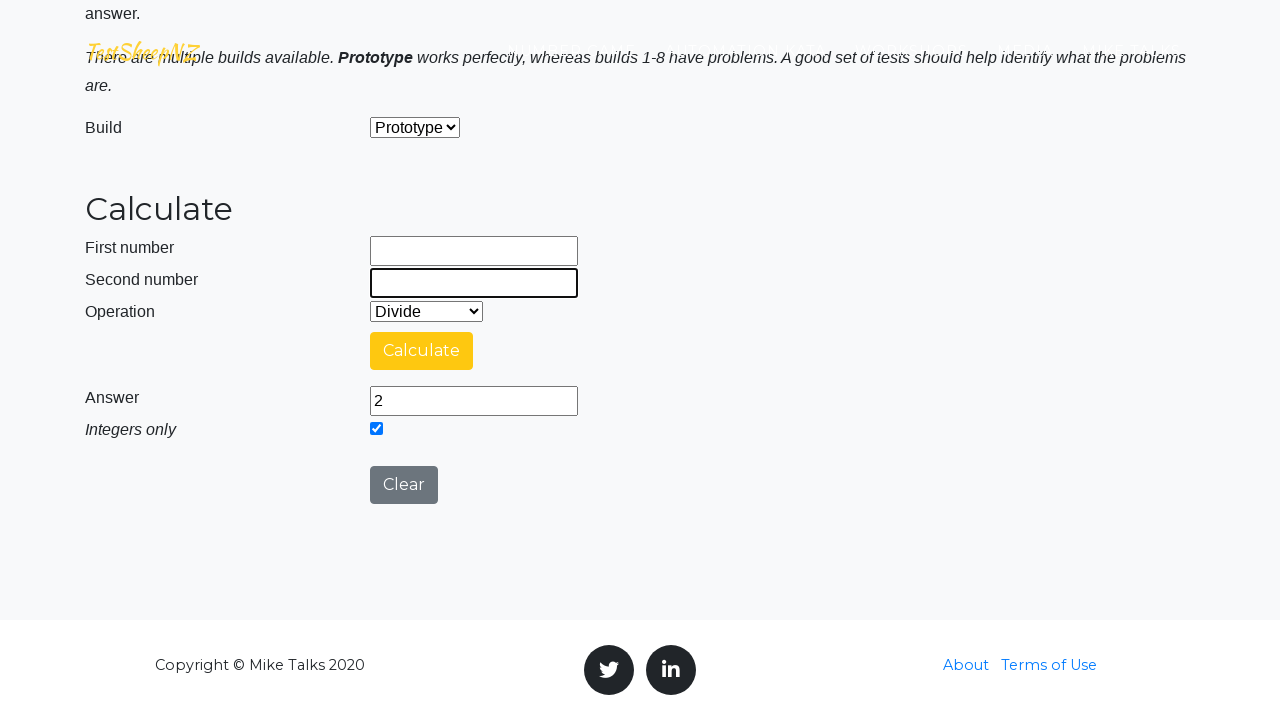

Selected operation at index 3 on #selectOperationDropdown
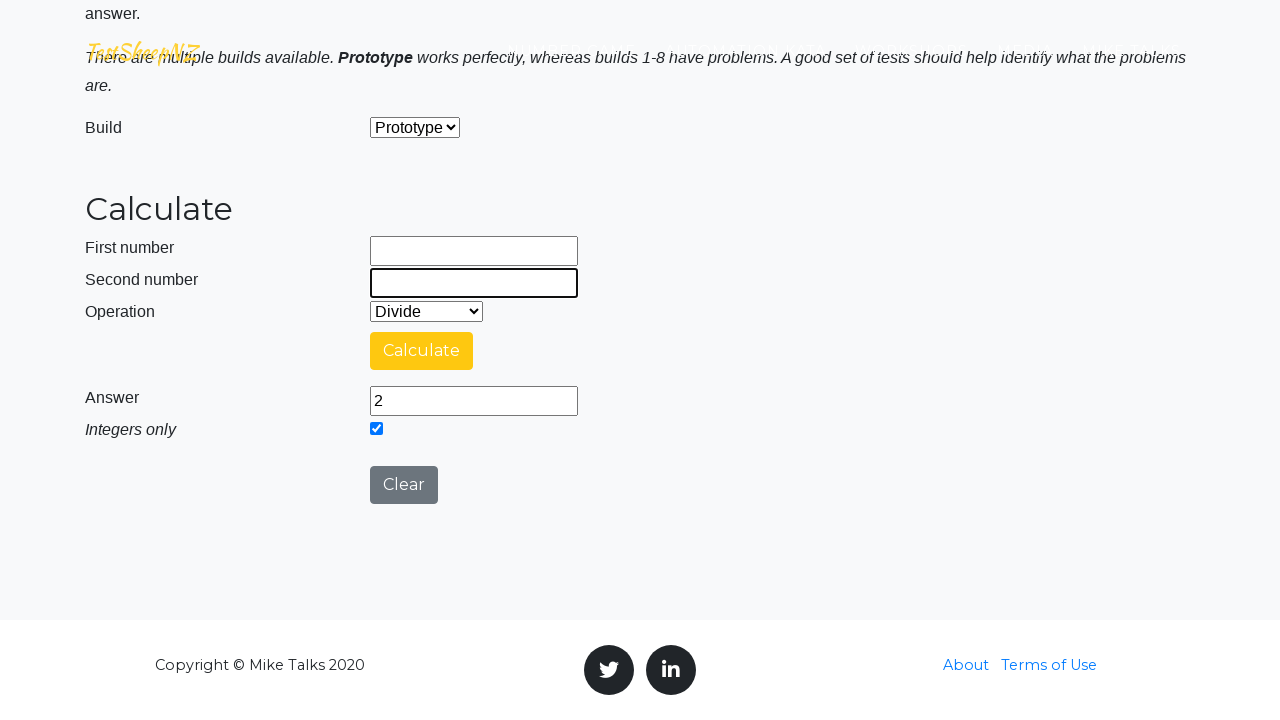

Filled first number field with 42 on #number1Field
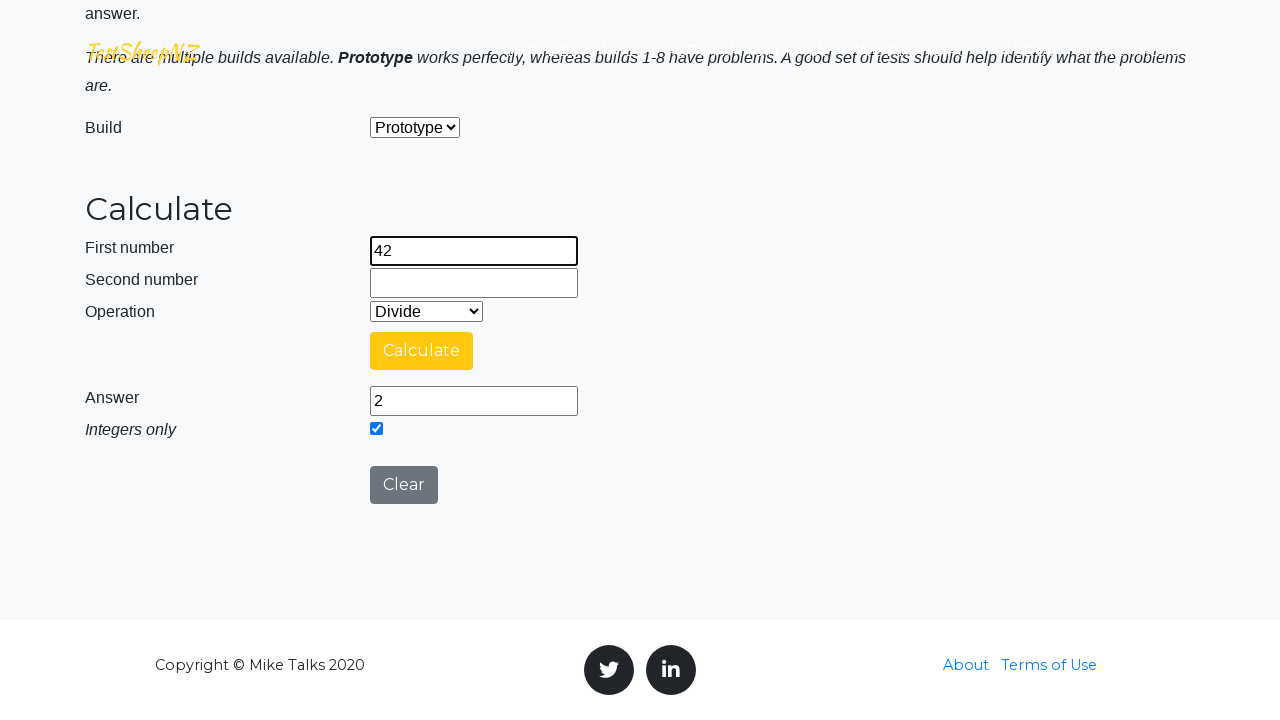

Filled second number field with 17 on #number2Field
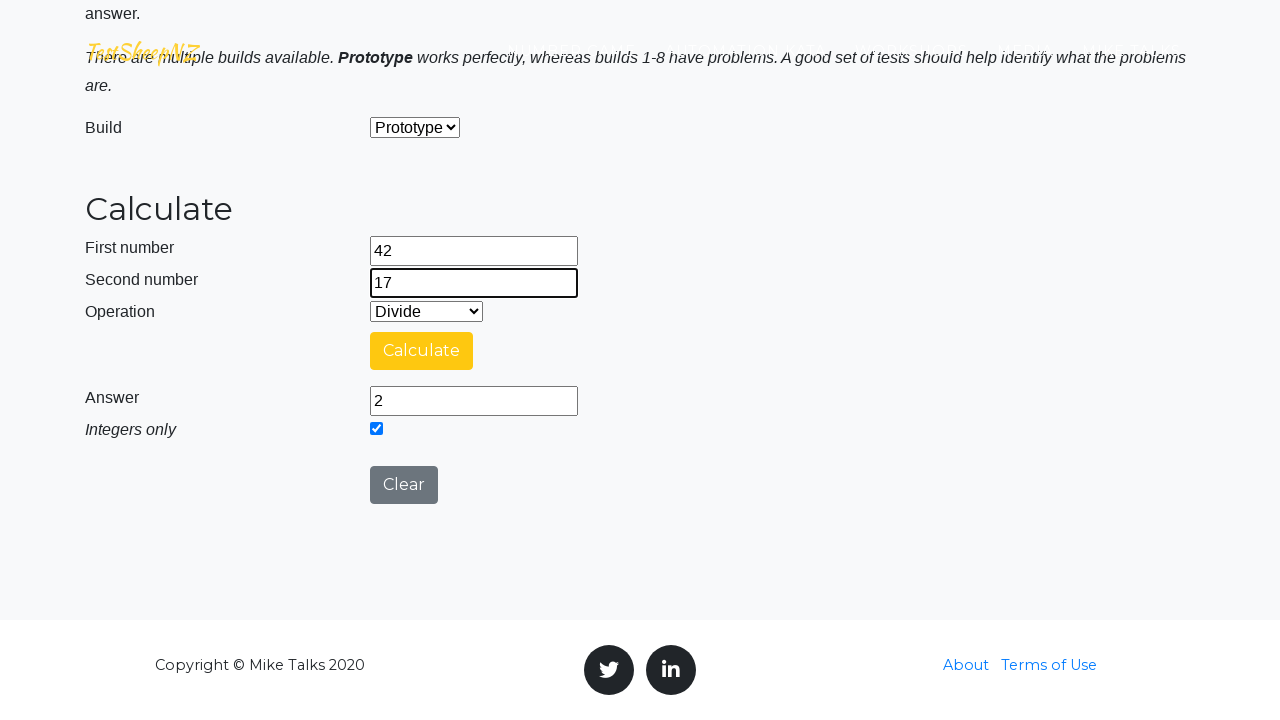

Clicked calculate button at (422, 351) on #calculateButton
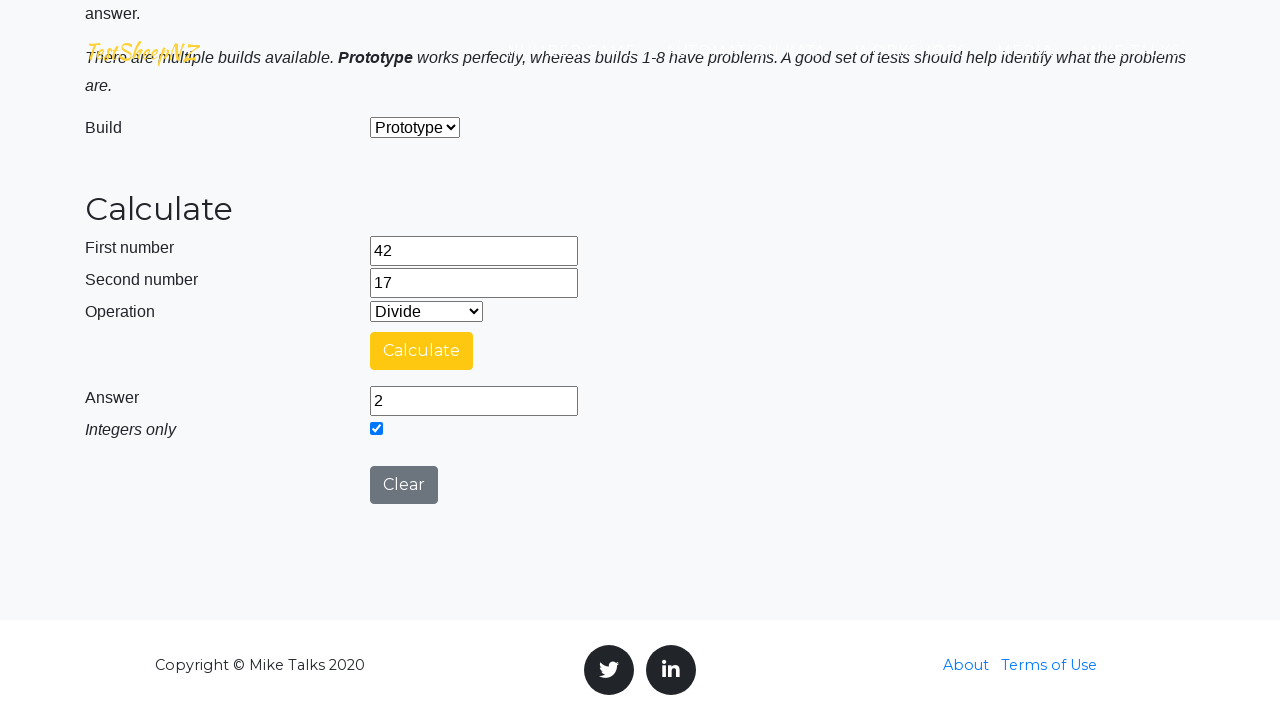

Answer field loaded
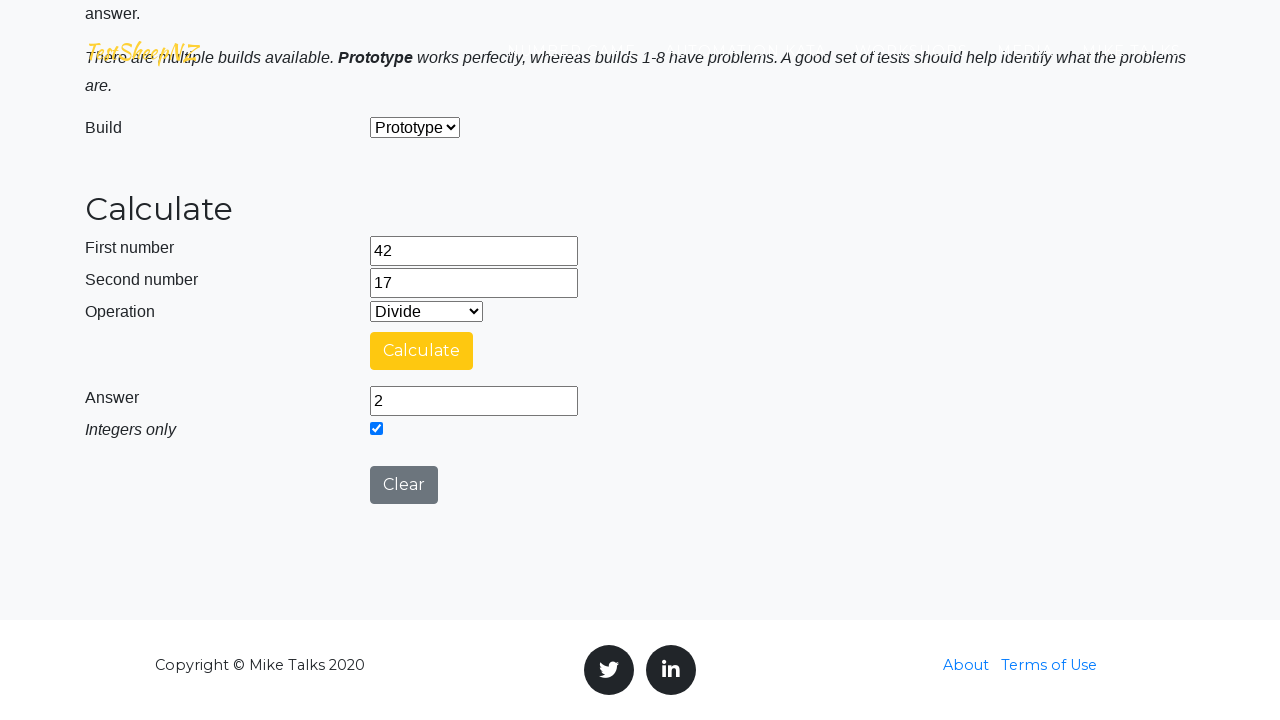

Cleared first number field on #number1Field
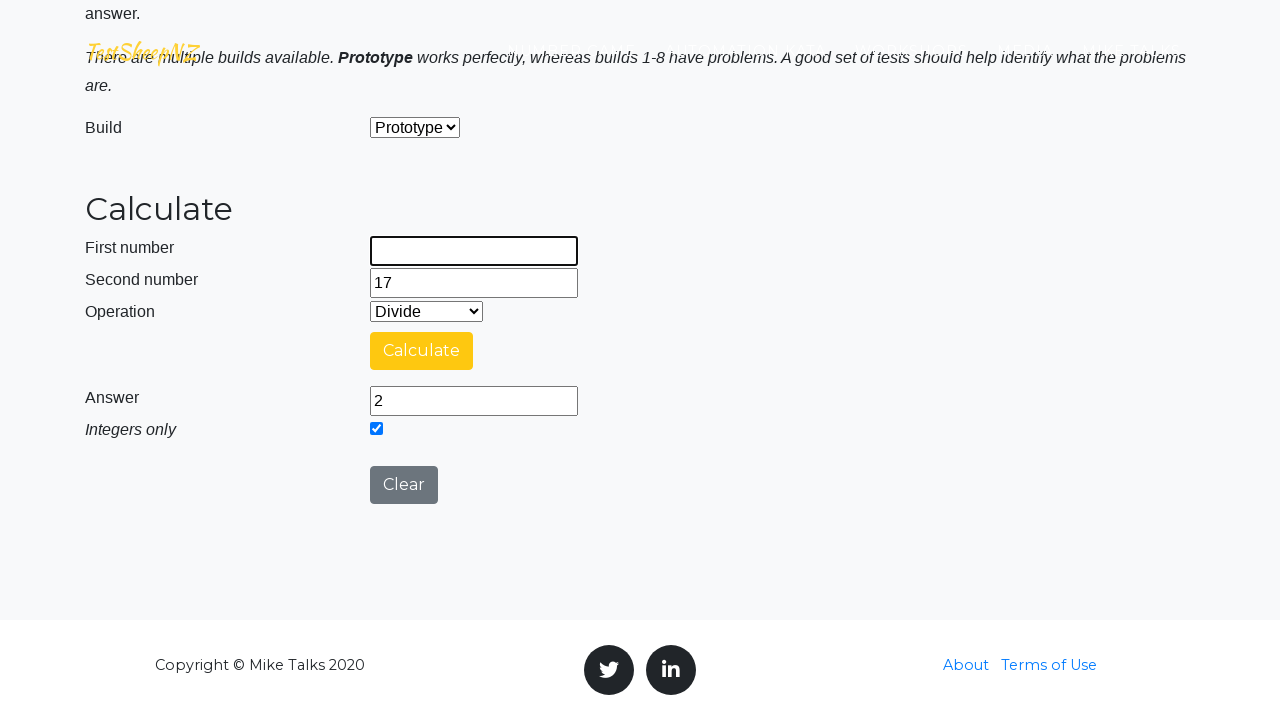

Cleared second number field on #number2Field
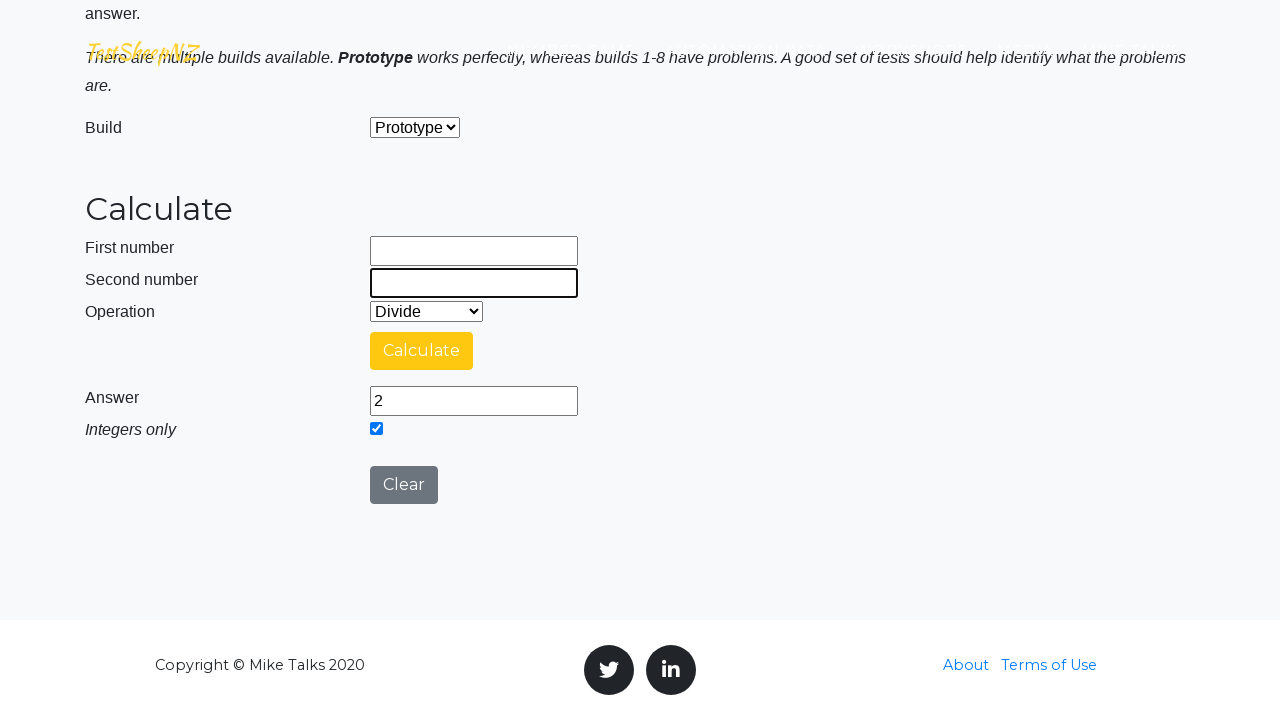

Selected operation at index 4 on #selectOperationDropdown
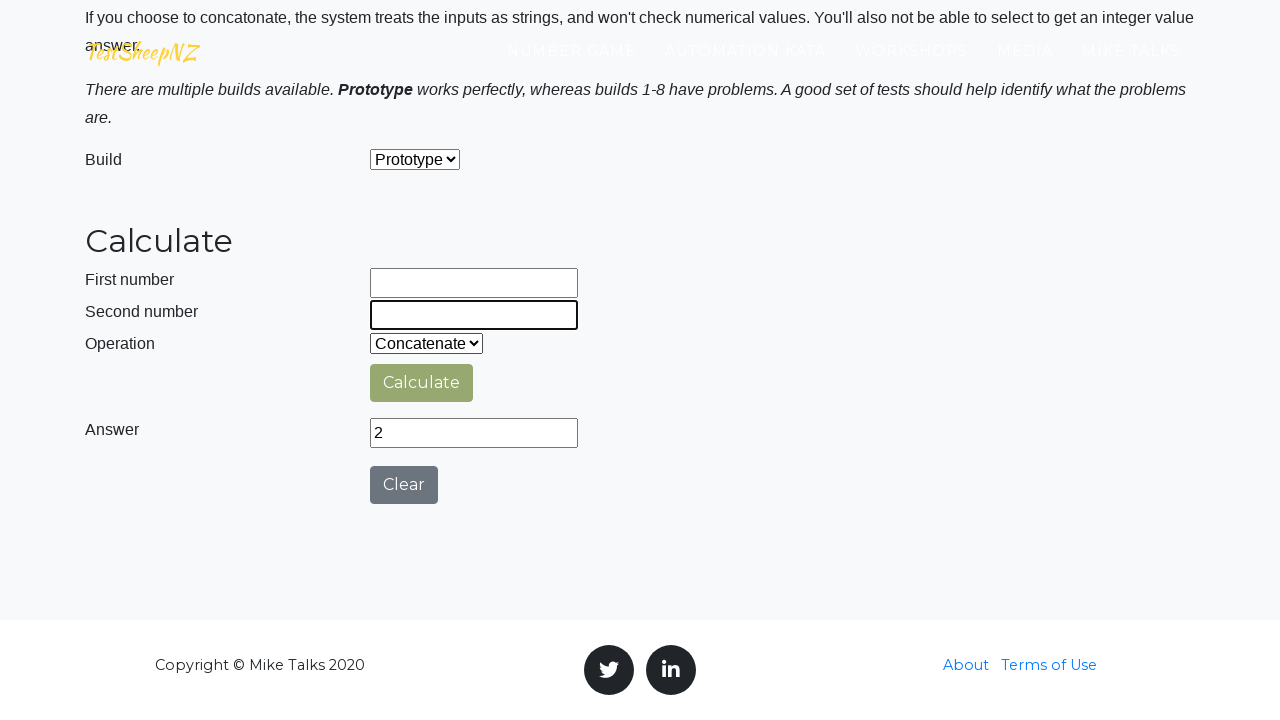

Filled first number field with 42 on #number1Field
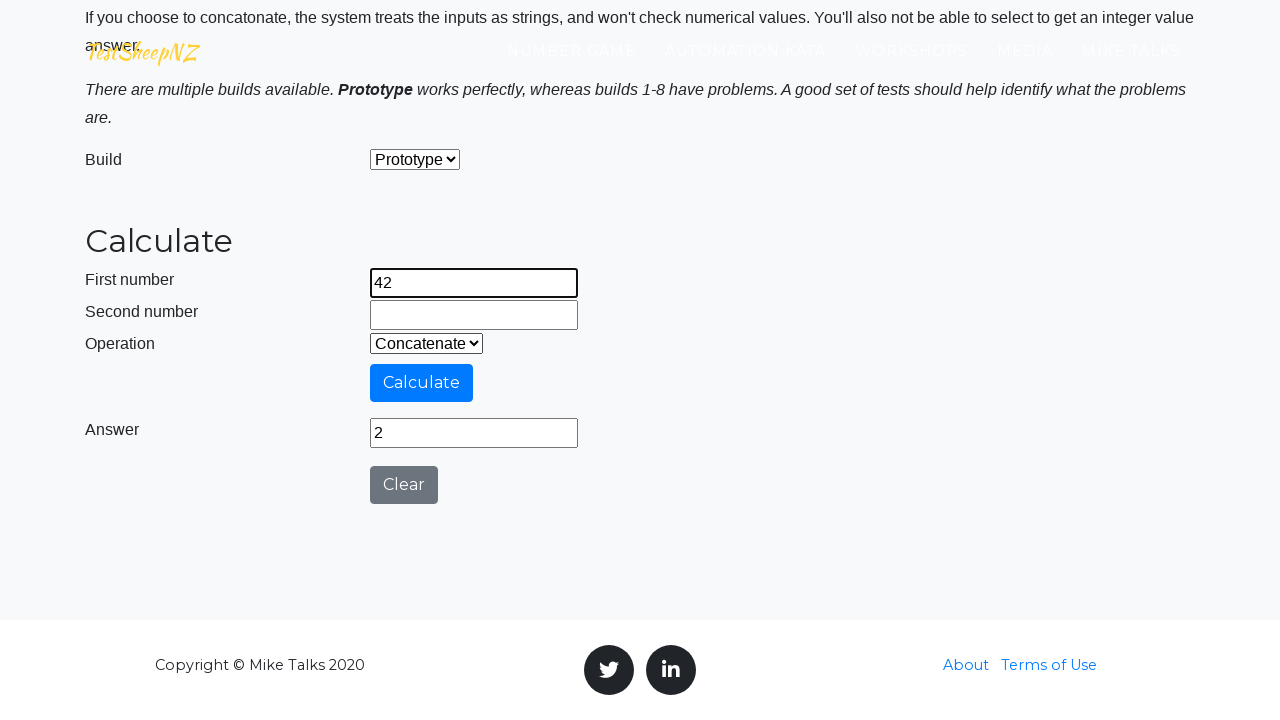

Filled second number field with 17 on #number2Field
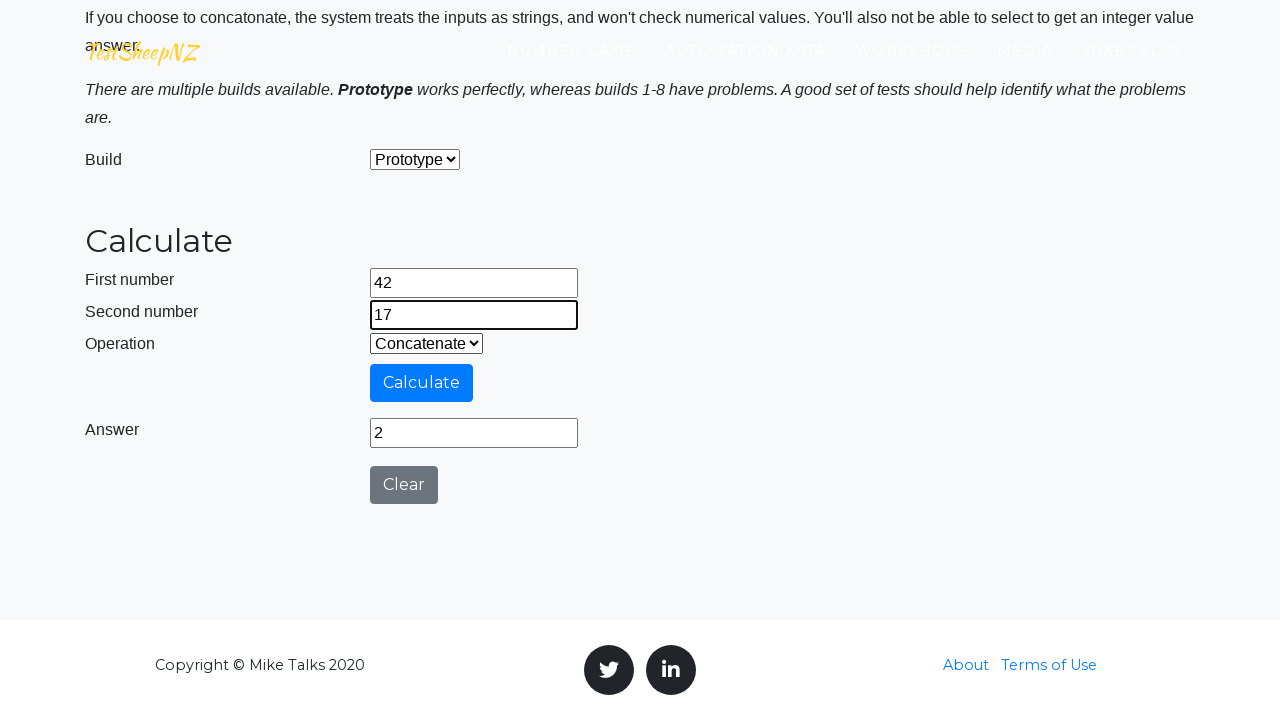

Clicked calculate button at (422, 383) on #calculateButton
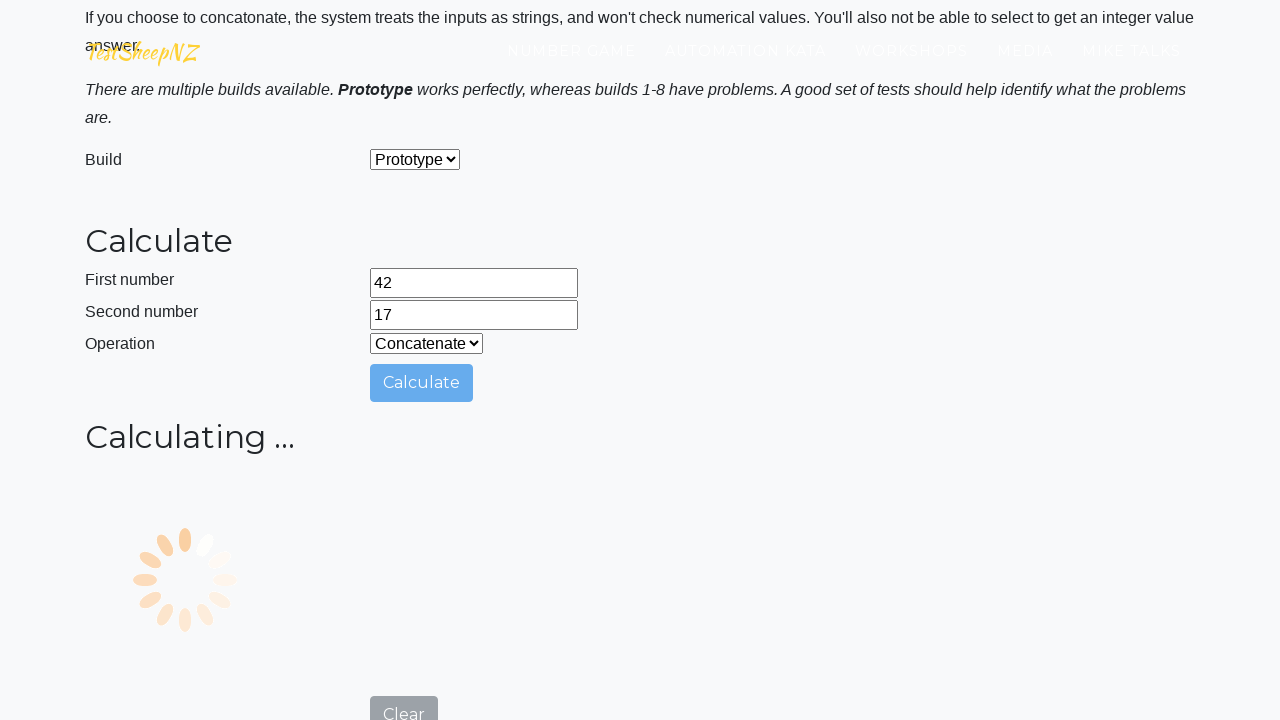

Answer field loaded
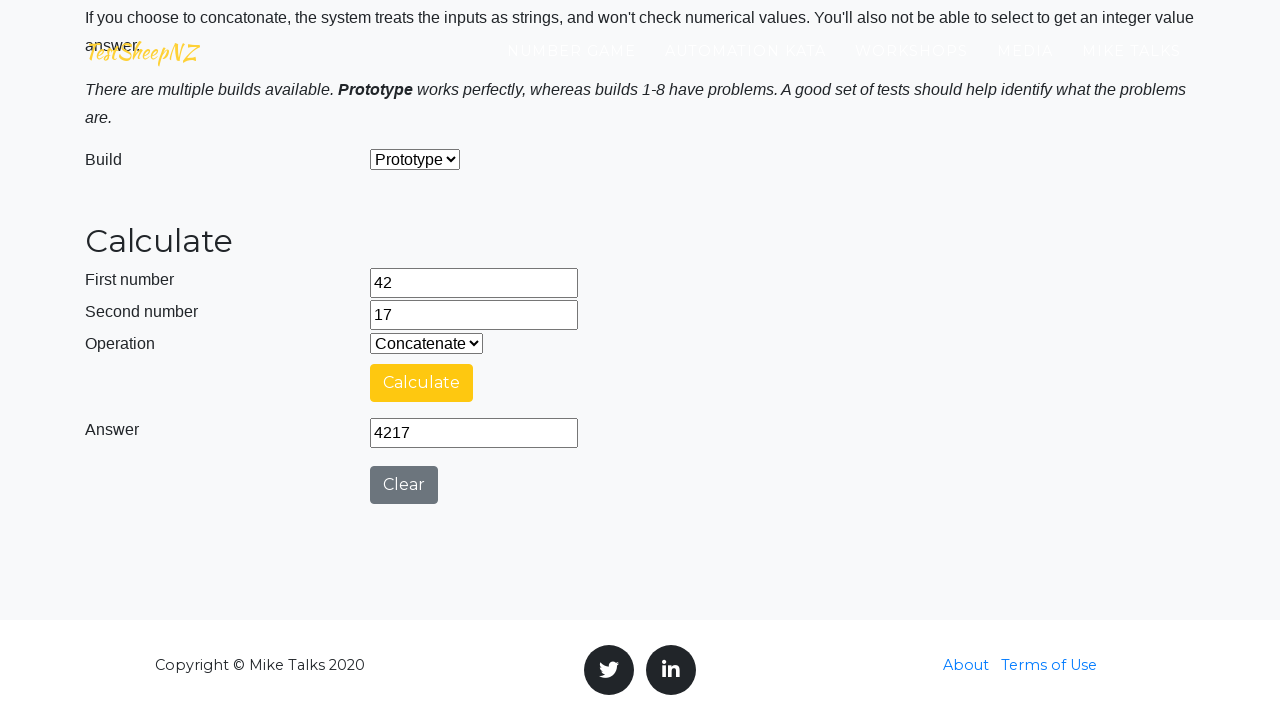

Cleared first number field on #number1Field
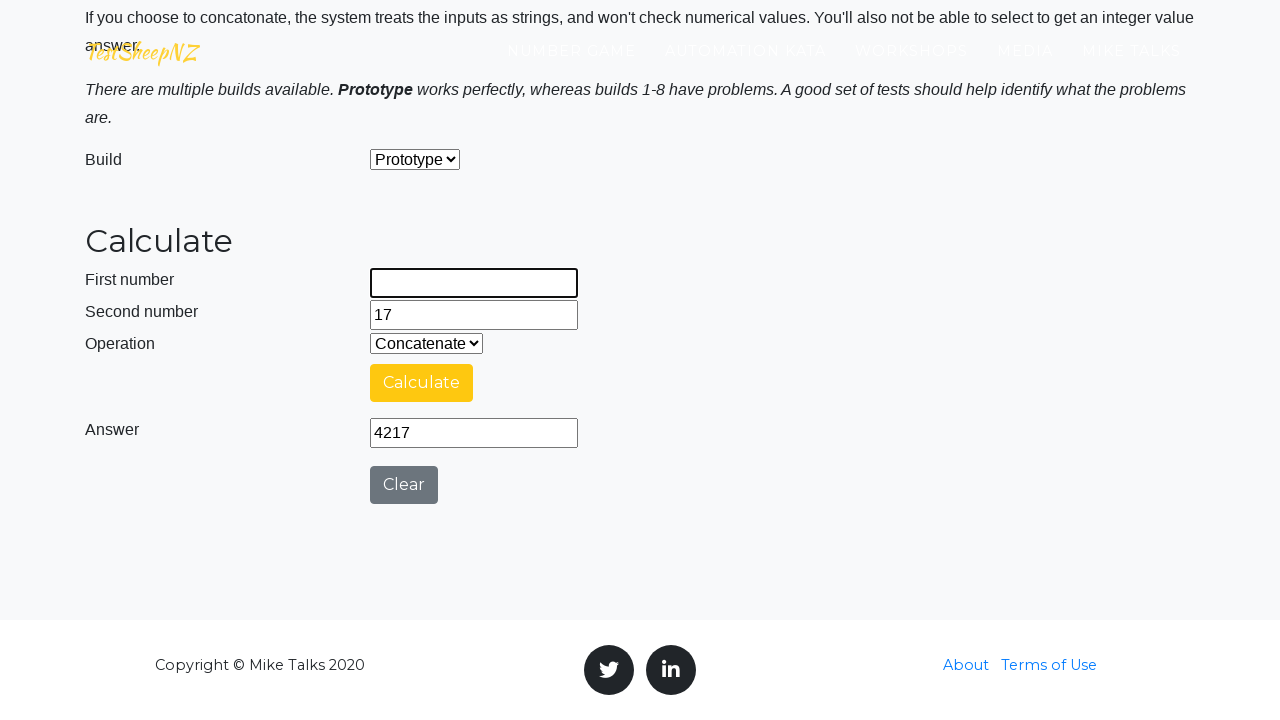

Cleared second number field on #number2Field
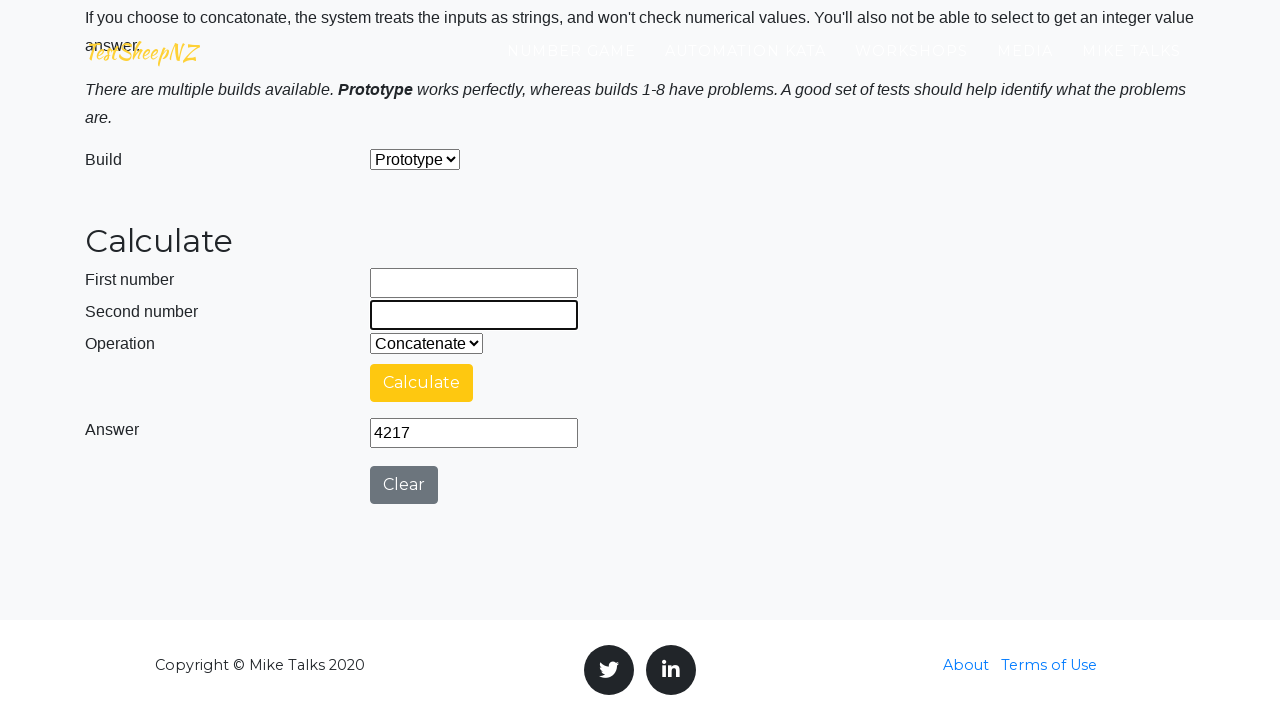

Selected operation at index 4 on #selectOperationDropdown
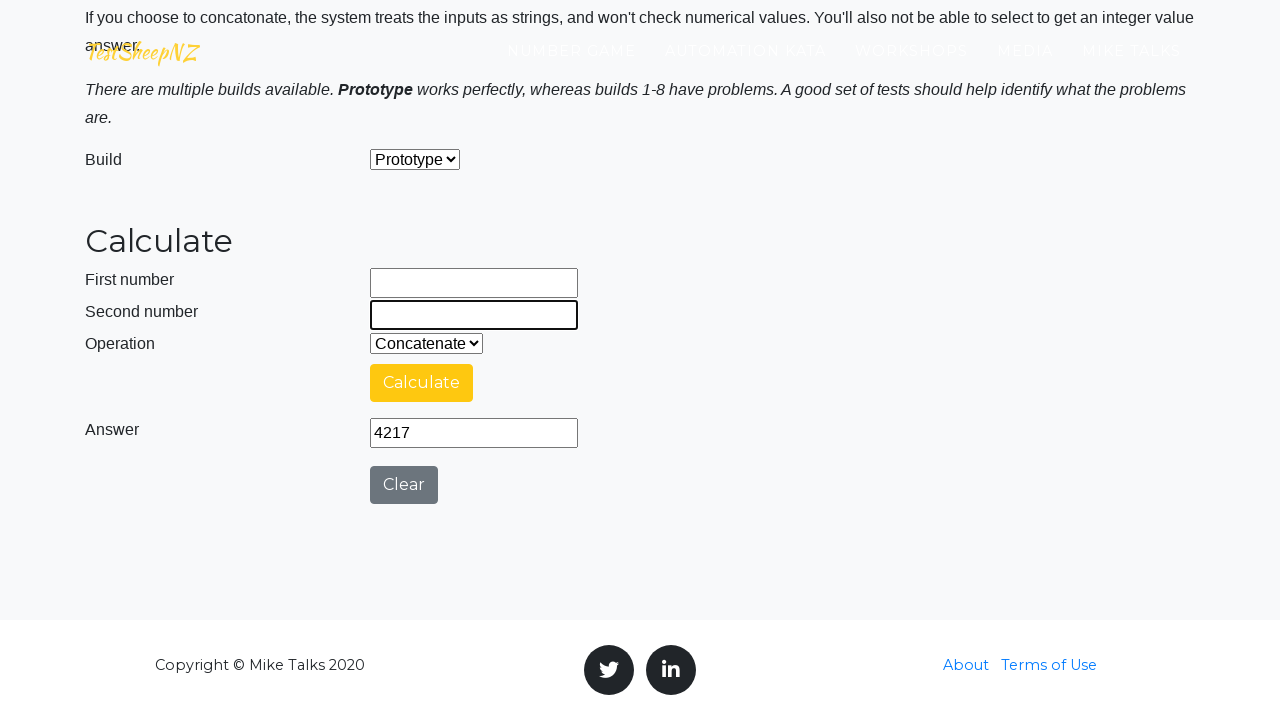

Filled first number field with 42 on #number1Field
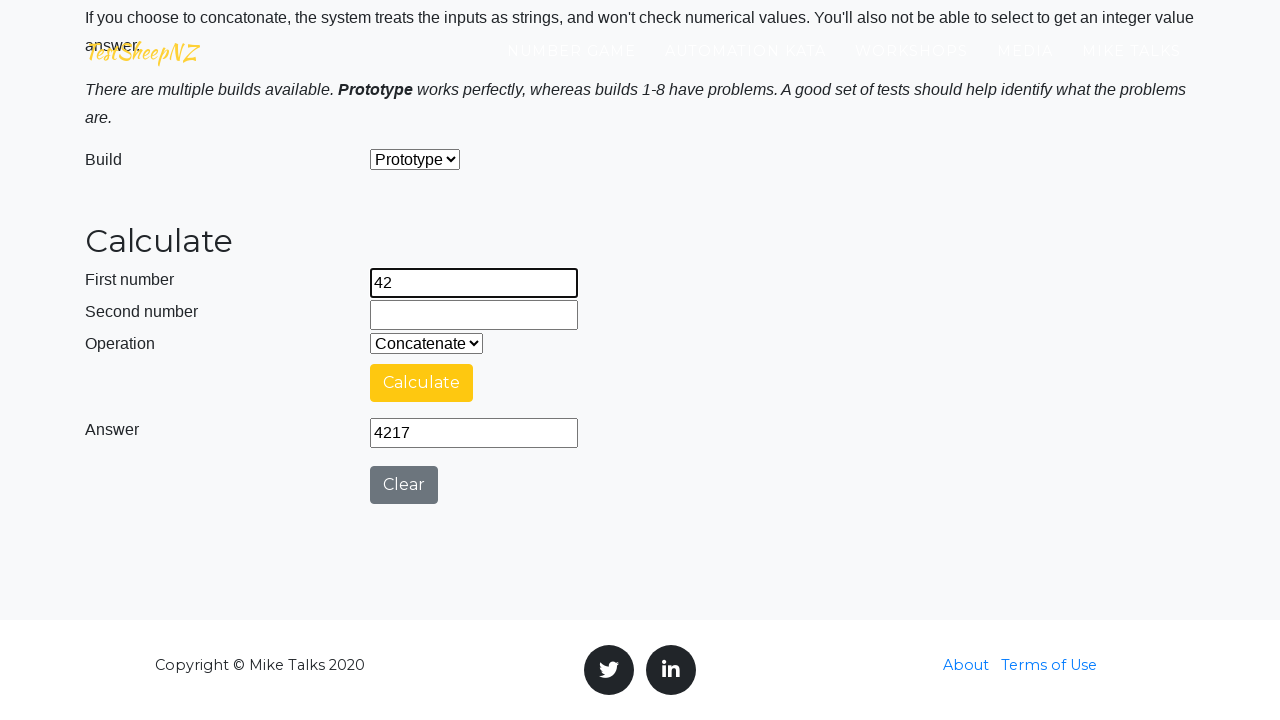

Filled second number field with 17 on #number2Field
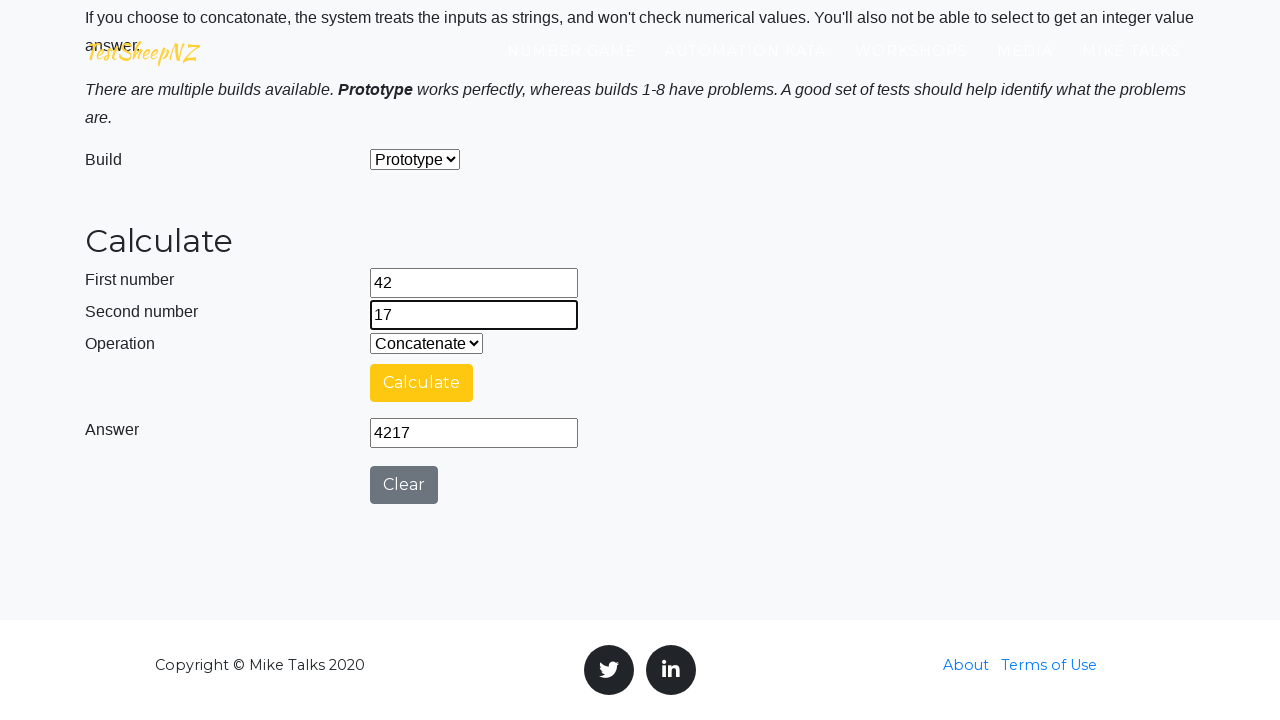

Clicked calculate button at (422, 383) on #calculateButton
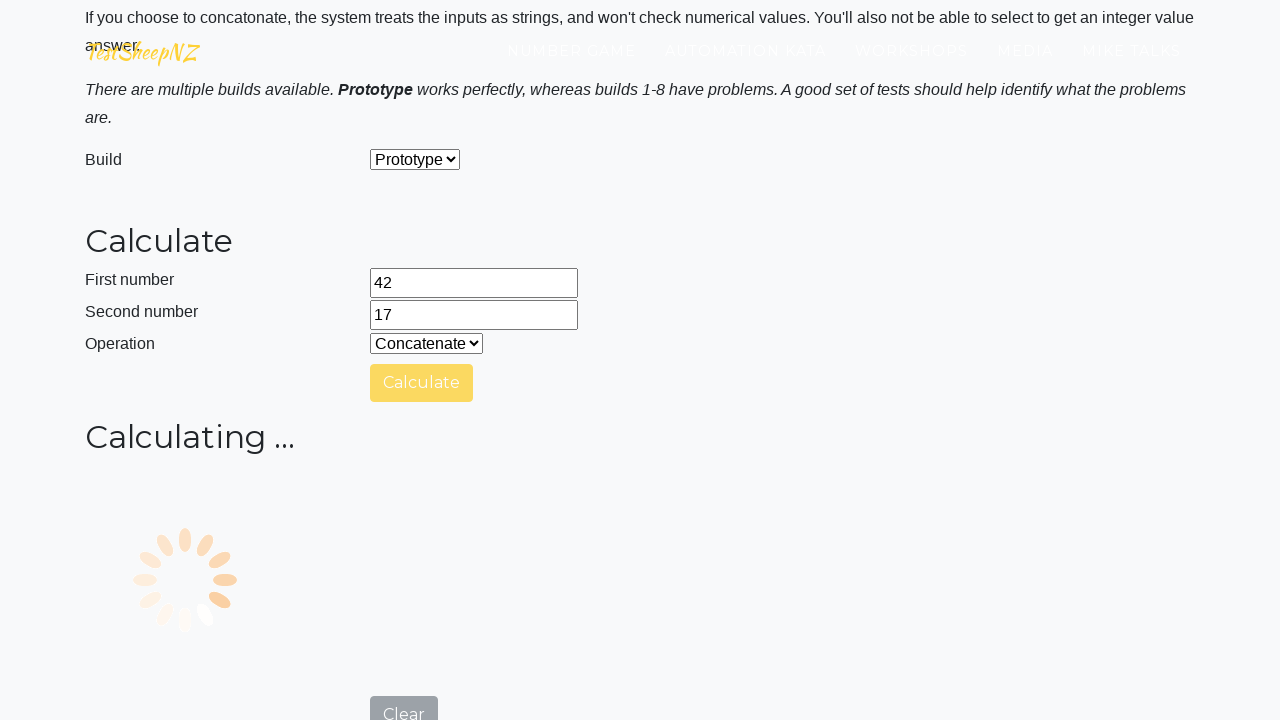

Answer field loaded
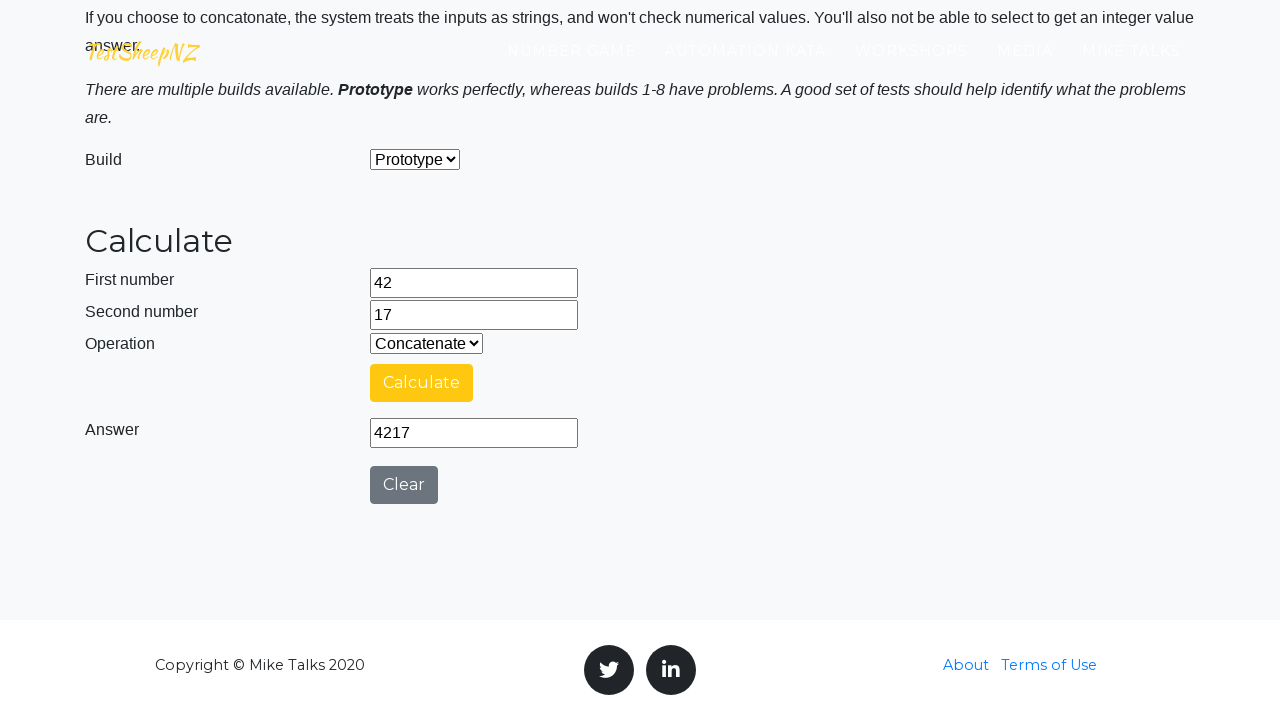

Cleared first number field on #number1Field
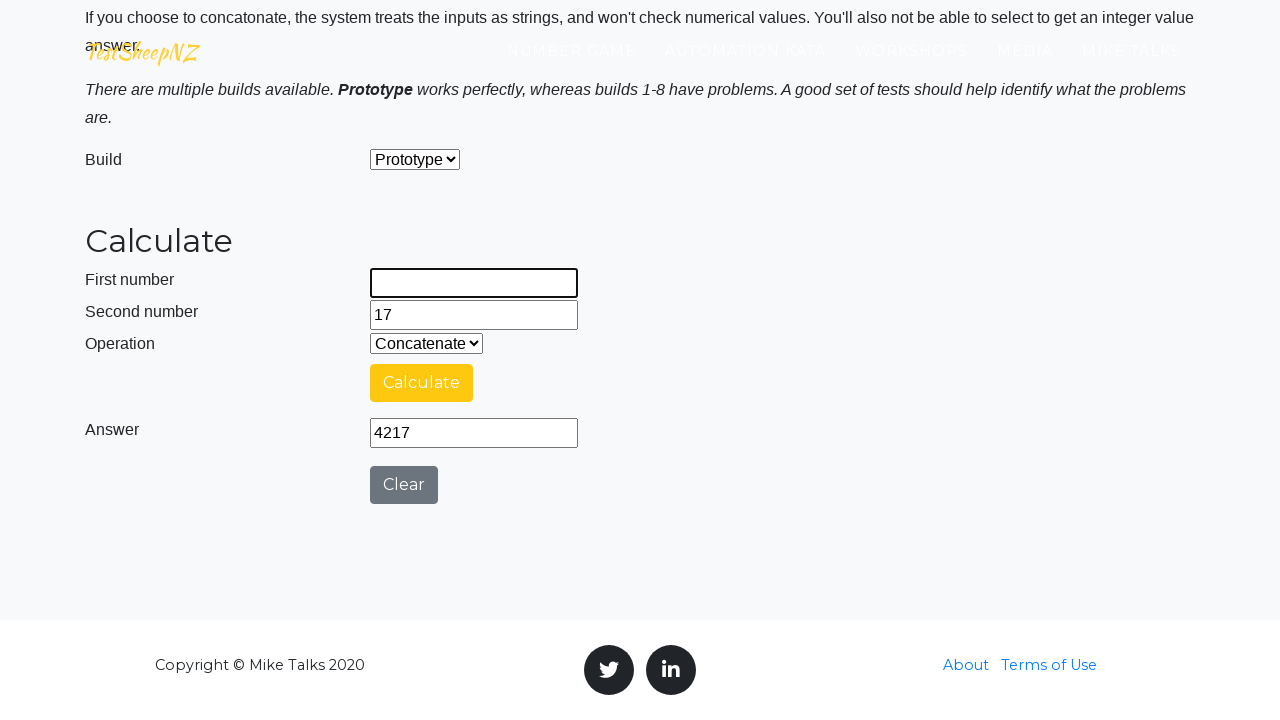

Cleared second number field on #number2Field
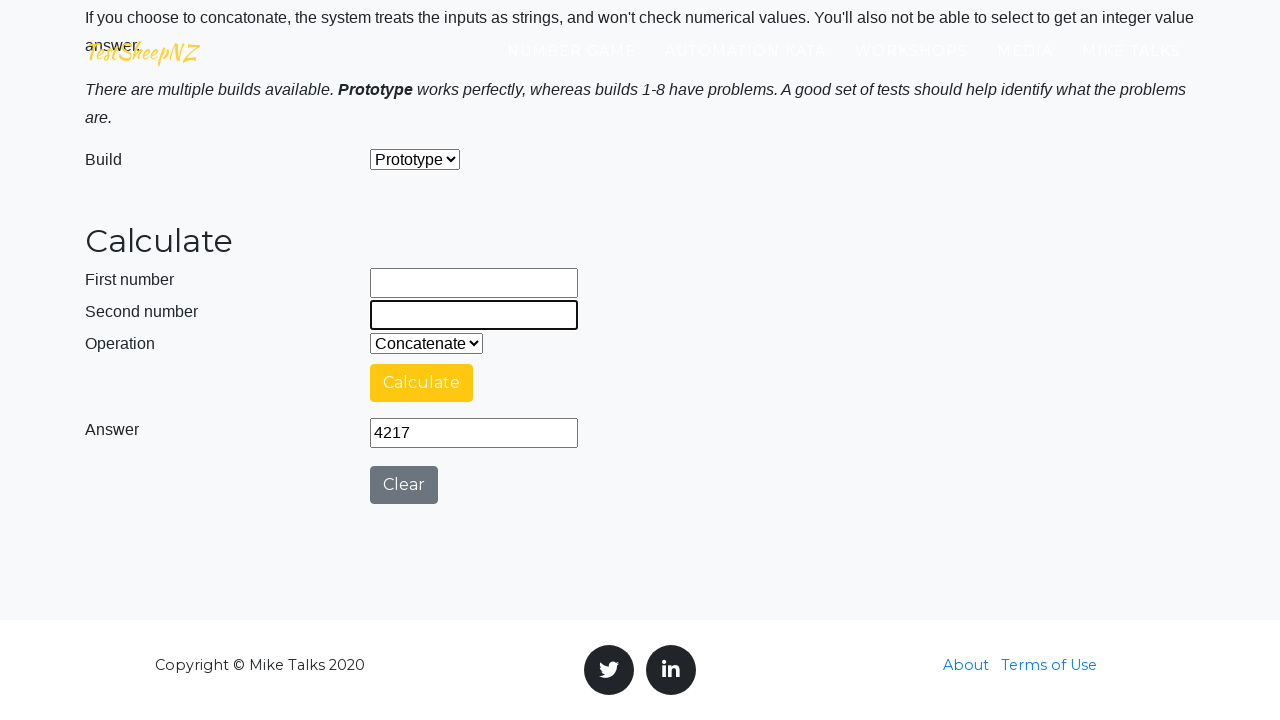

Selected operation at index 4 on #selectOperationDropdown
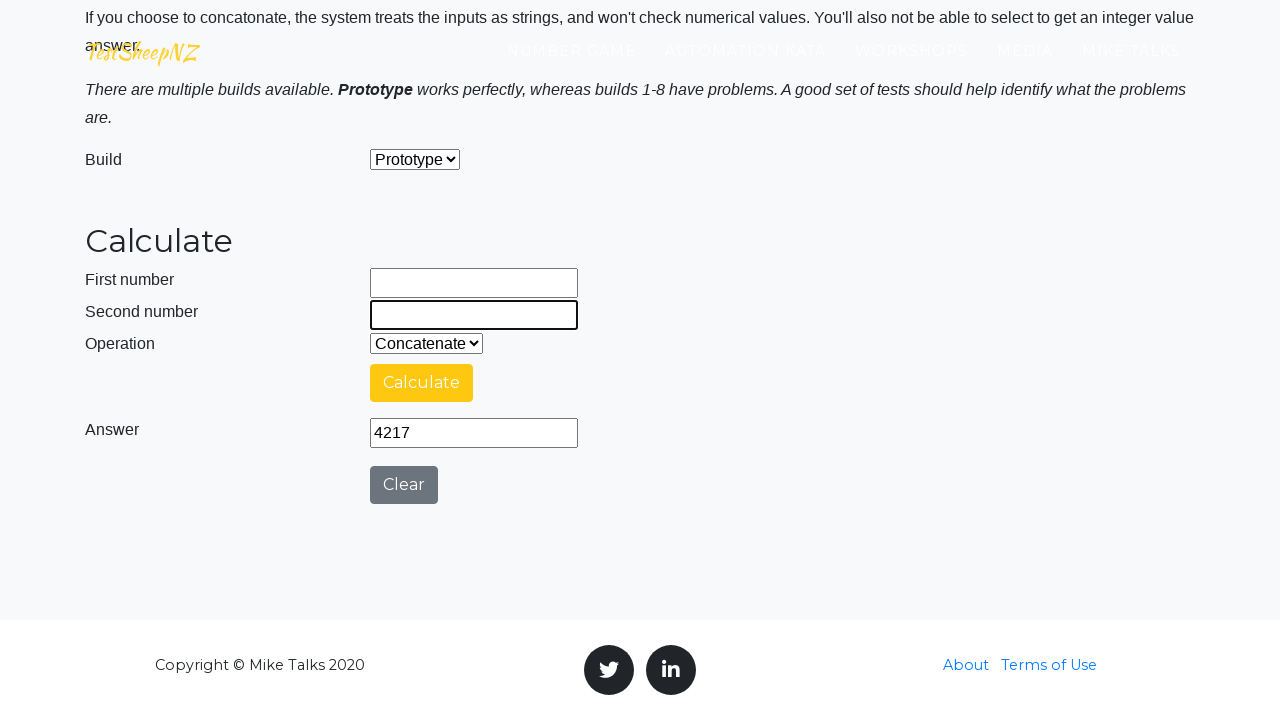

Filled first number field with 42 on #number1Field
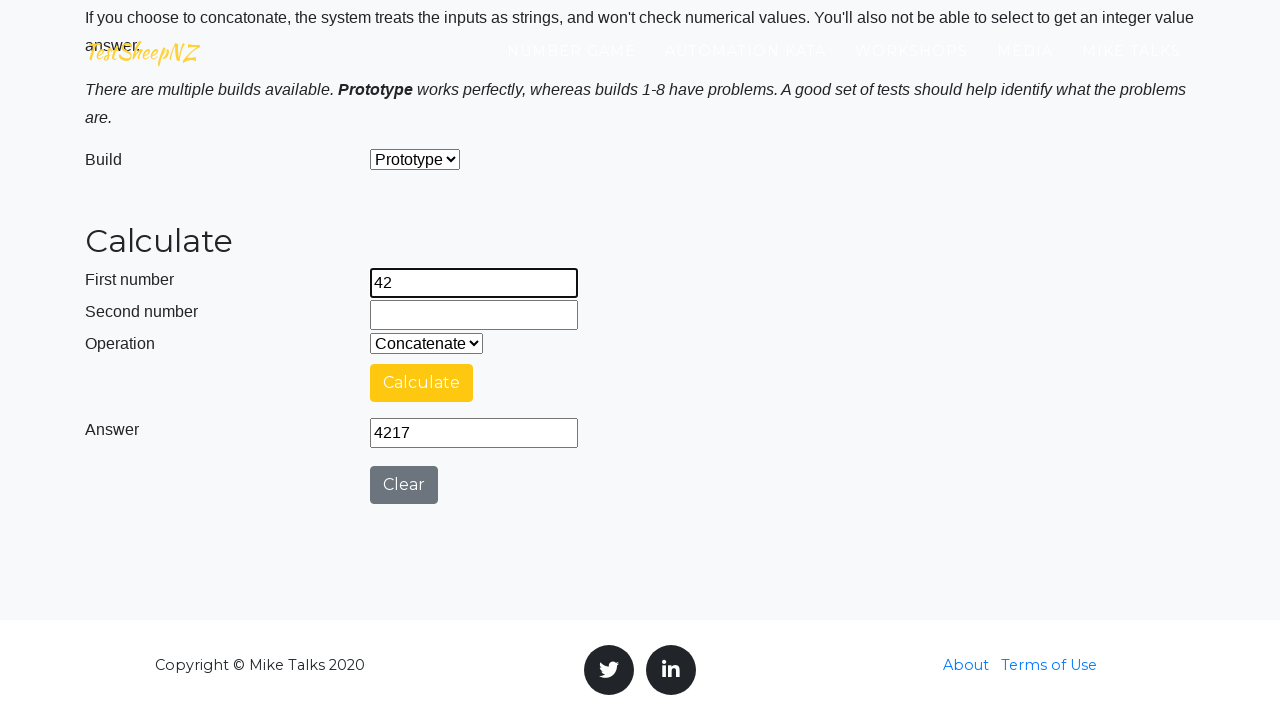

Filled second number field with 17 on #number2Field
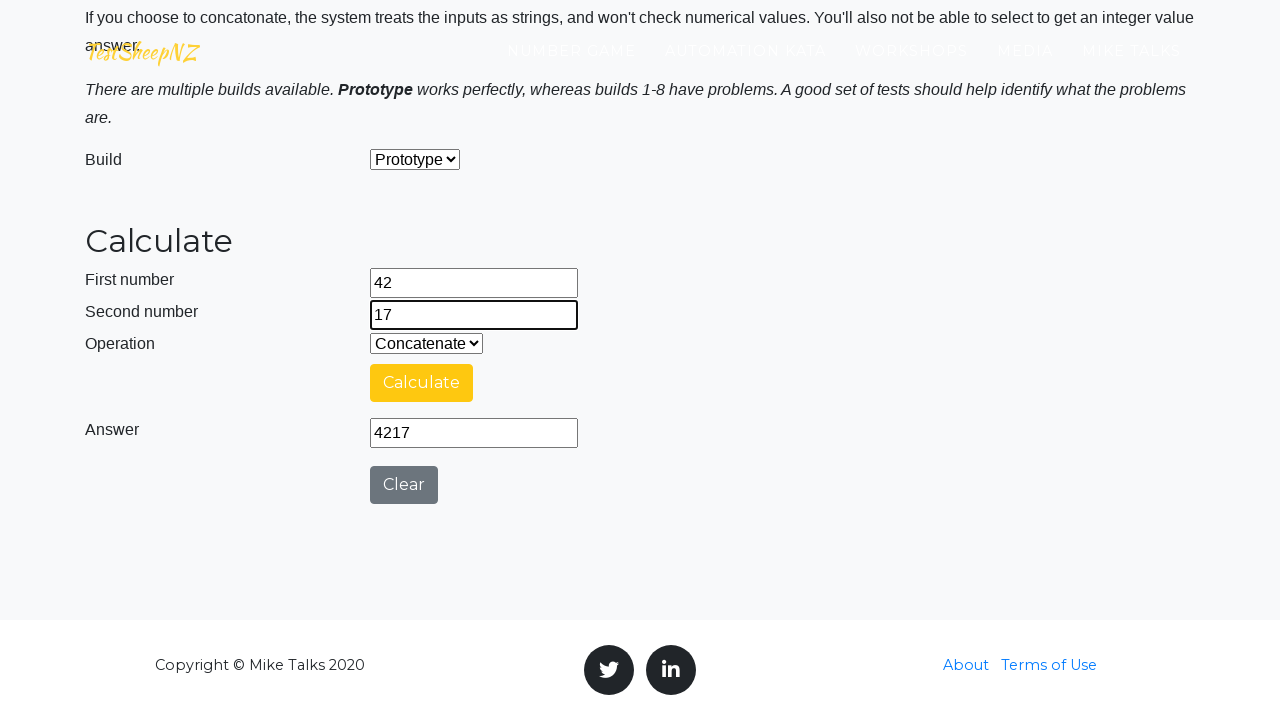

Clicked calculate button at (422, 383) on #calculateButton
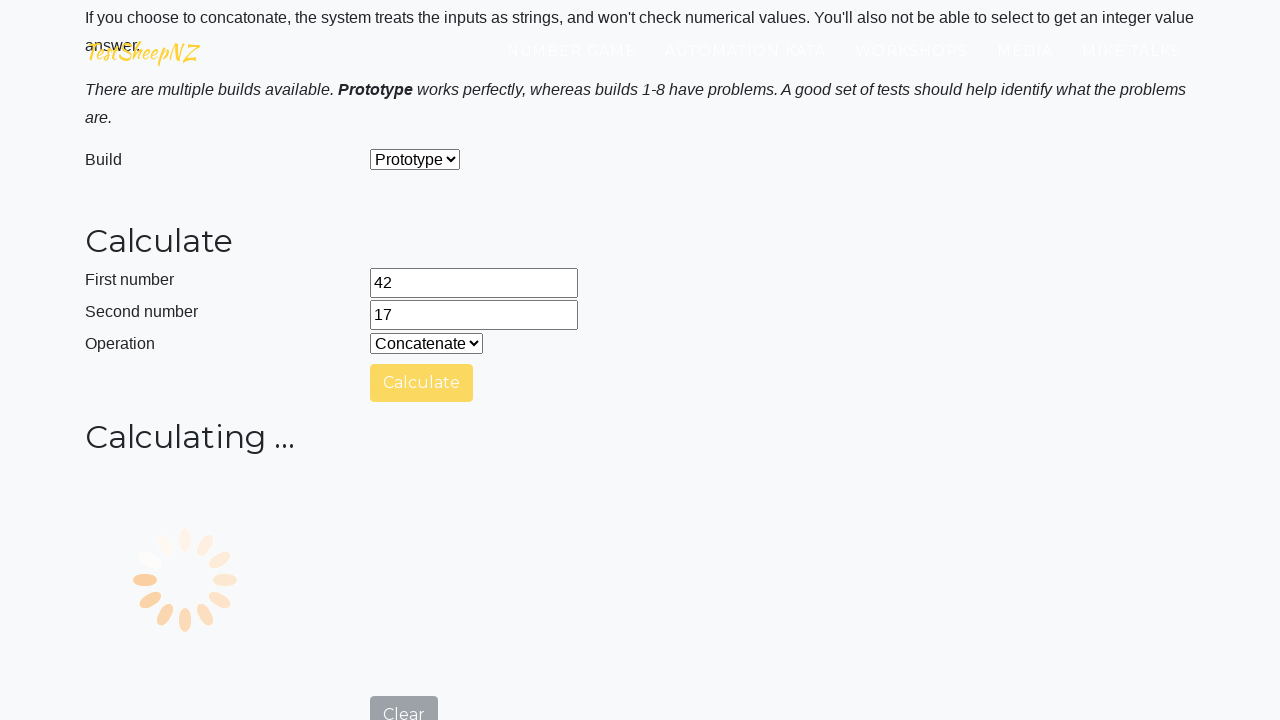

Answer field loaded
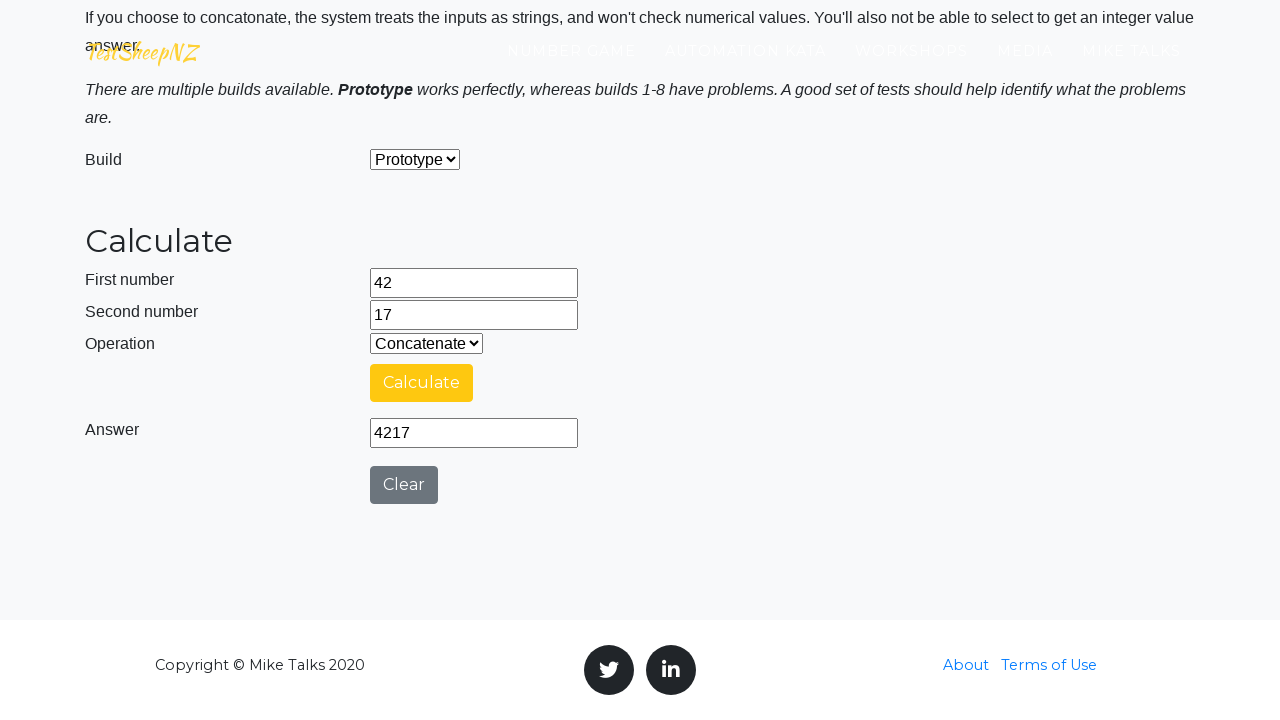

Cleared first number field on #number1Field
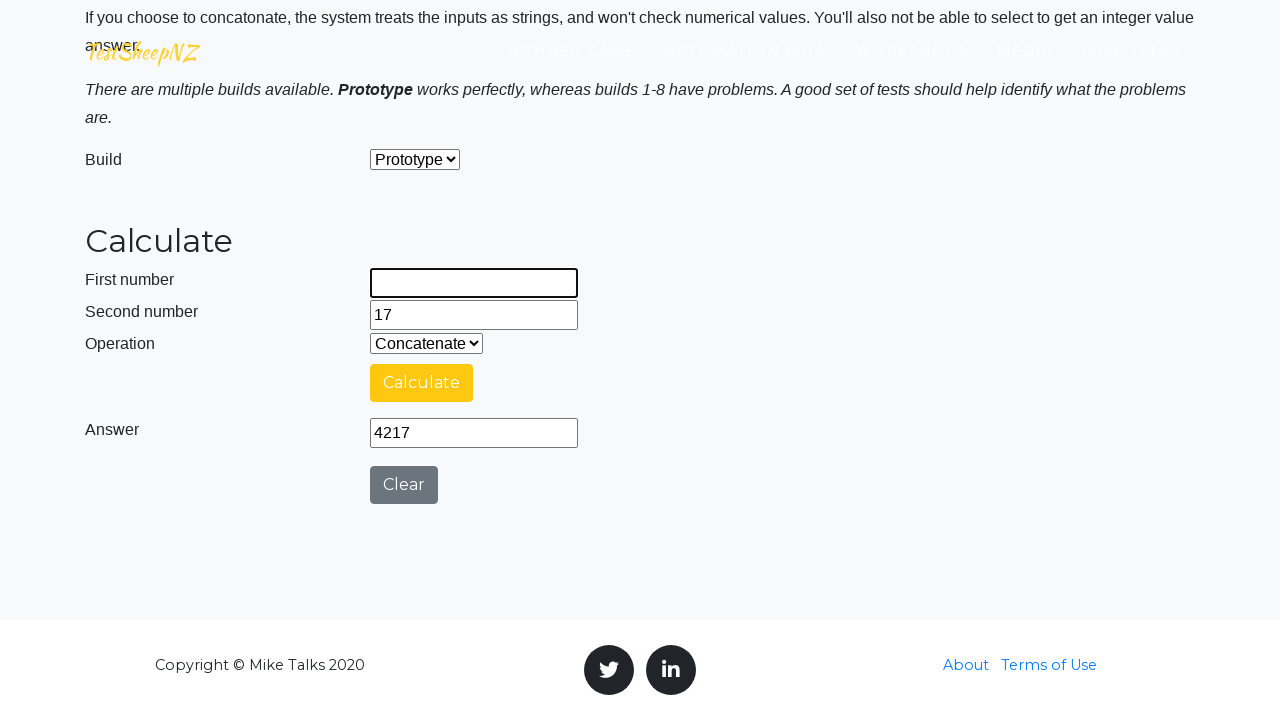

Cleared second number field on #number2Field
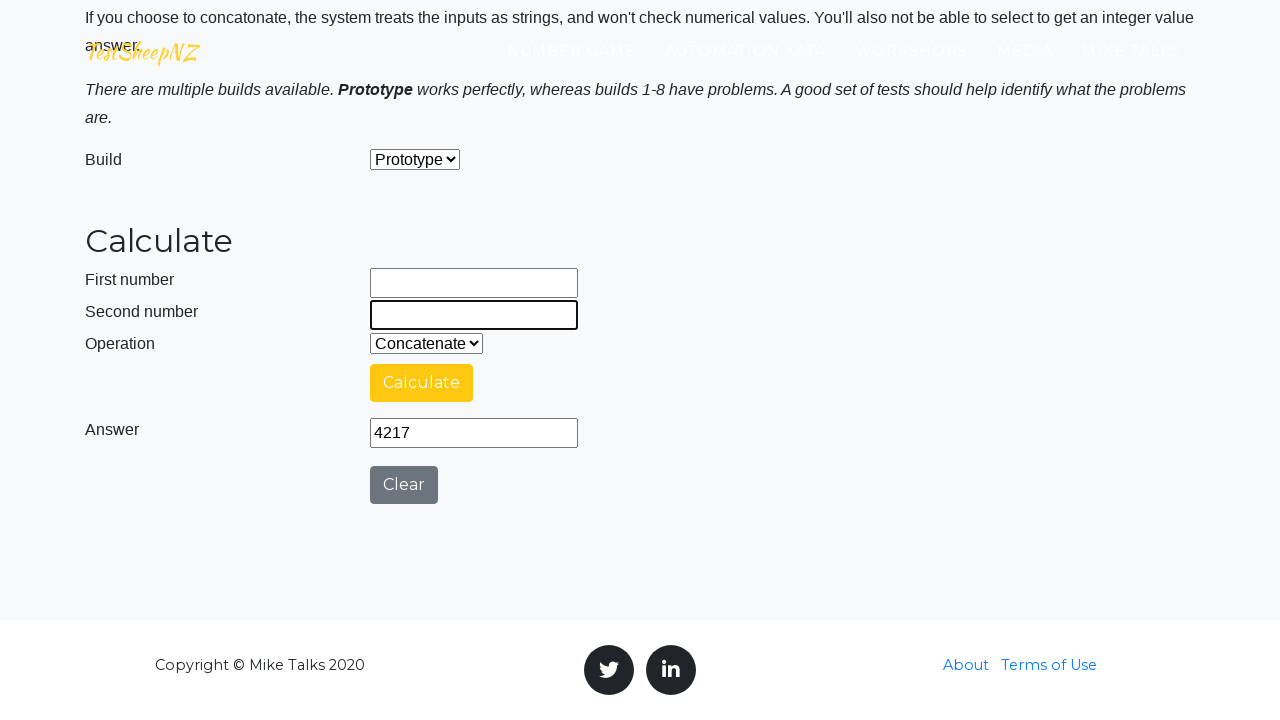

Selected operation at index 4 on #selectOperationDropdown
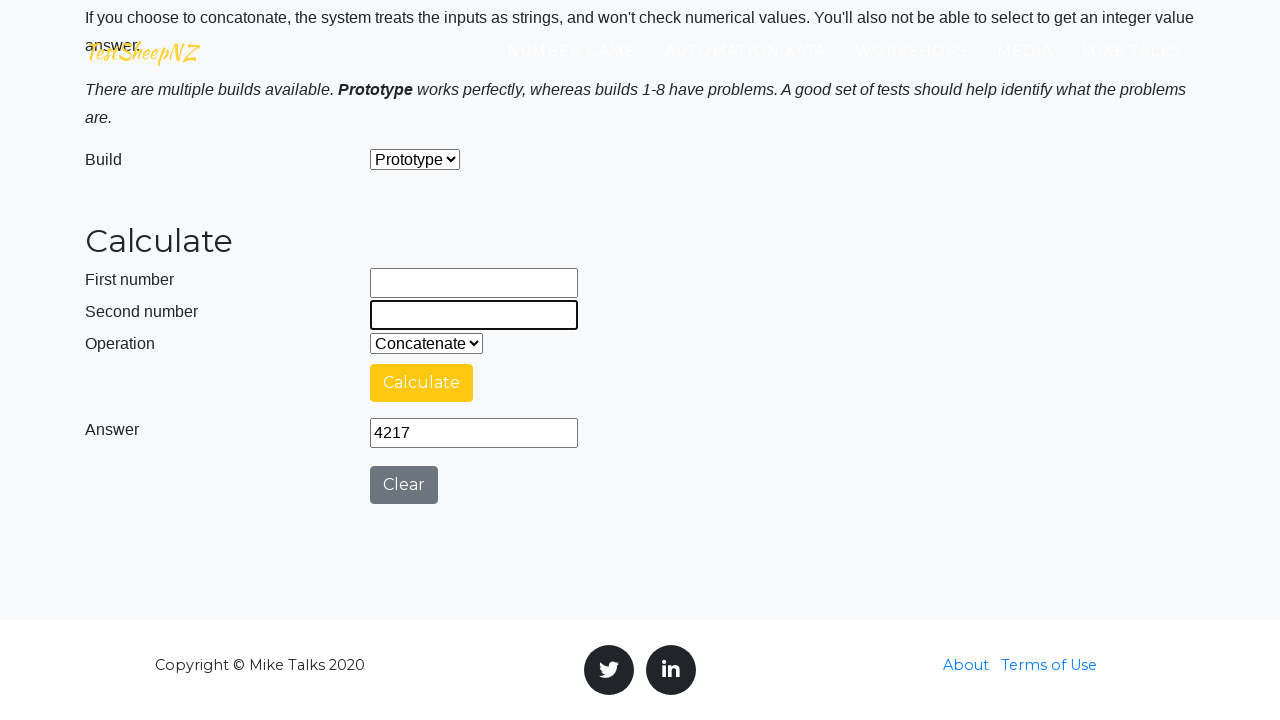

Filled first number field with 42 on #number1Field
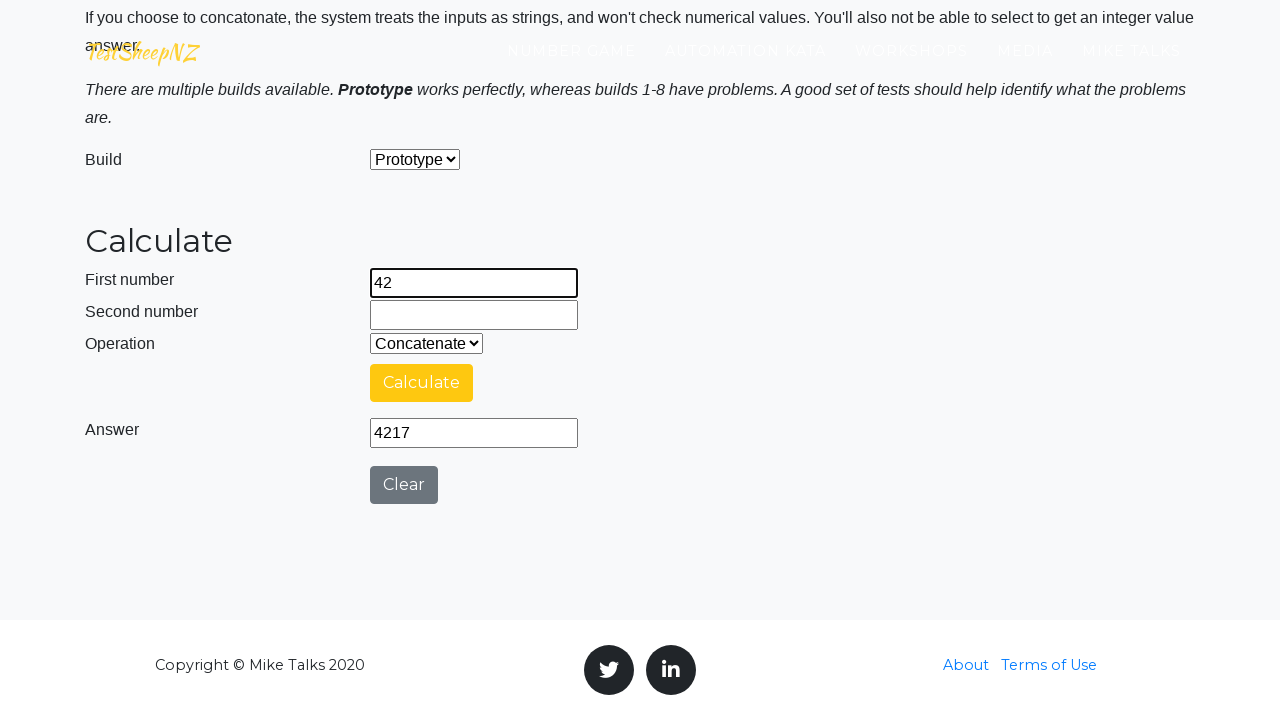

Filled second number field with 17 on #number2Field
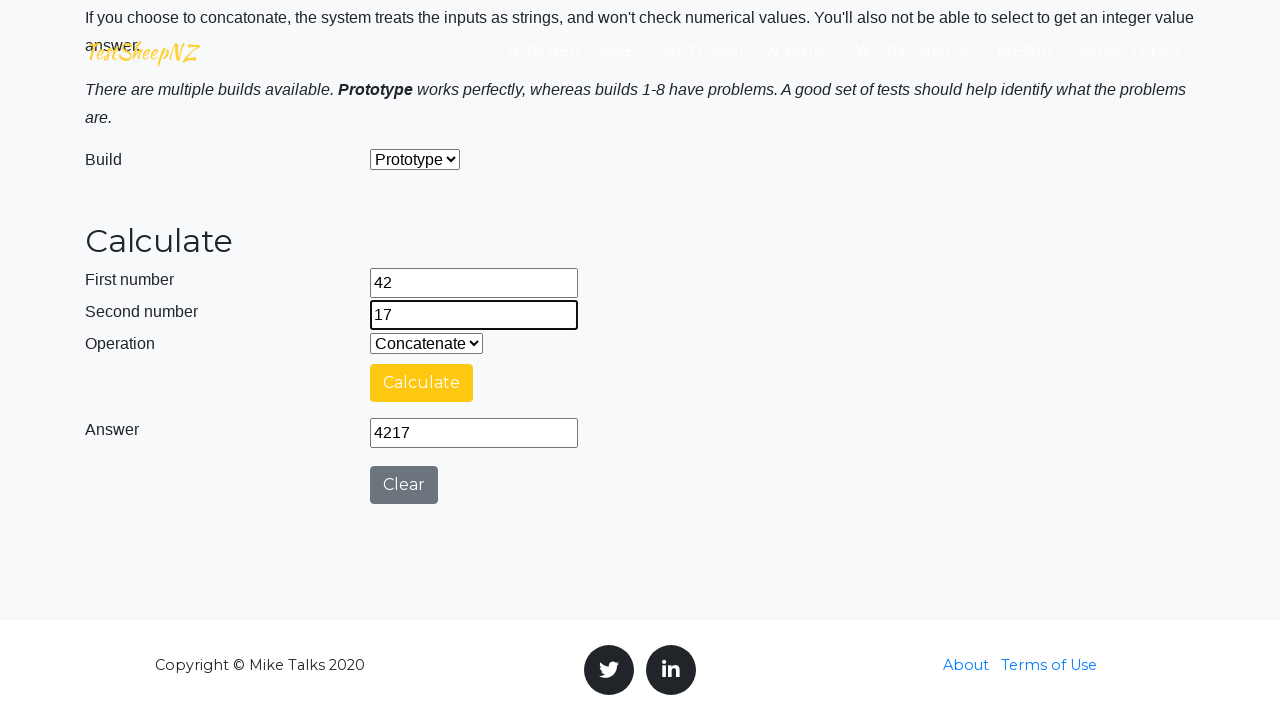

Clicked calculate button at (422, 383) on #calculateButton
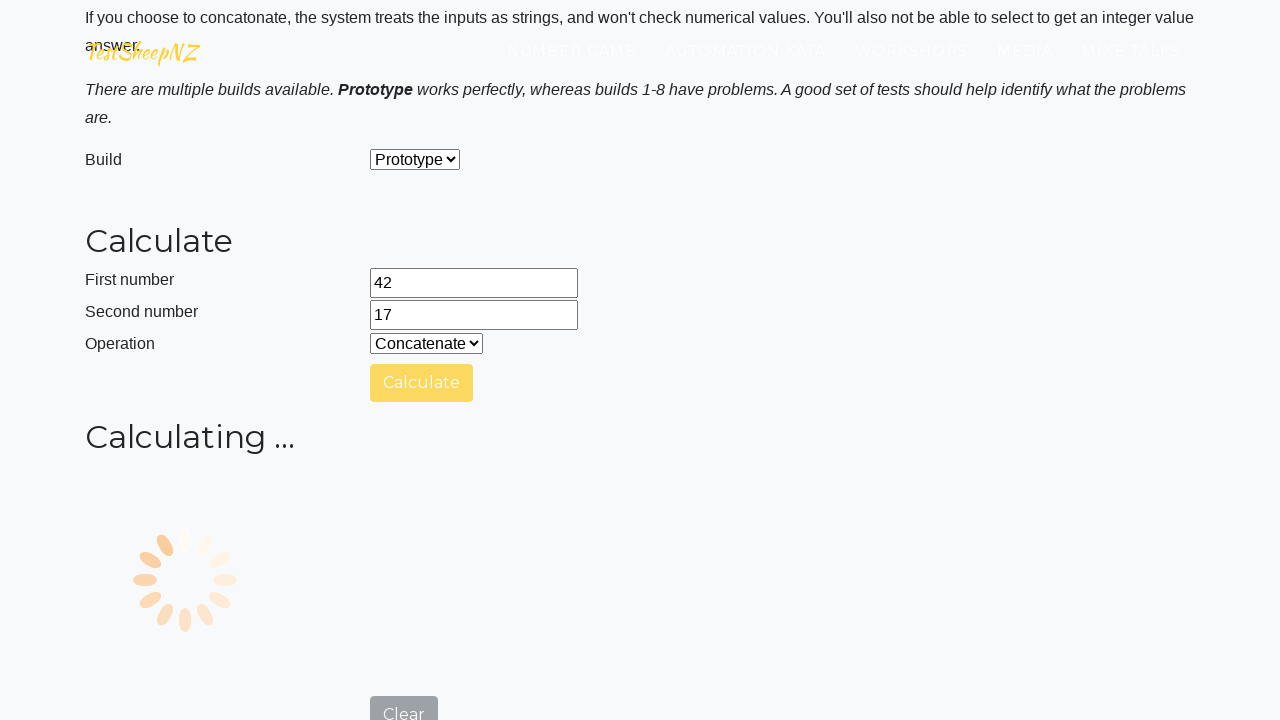

Answer field loaded
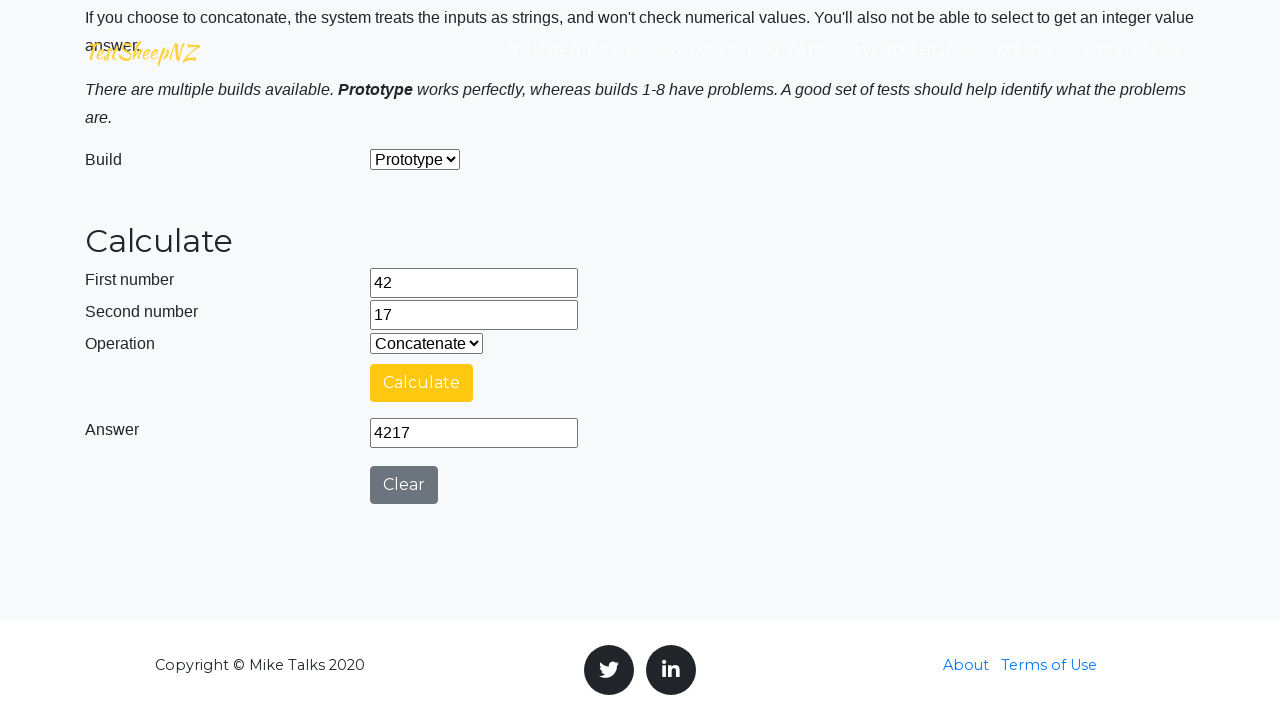

Cleared first number field on #number1Field
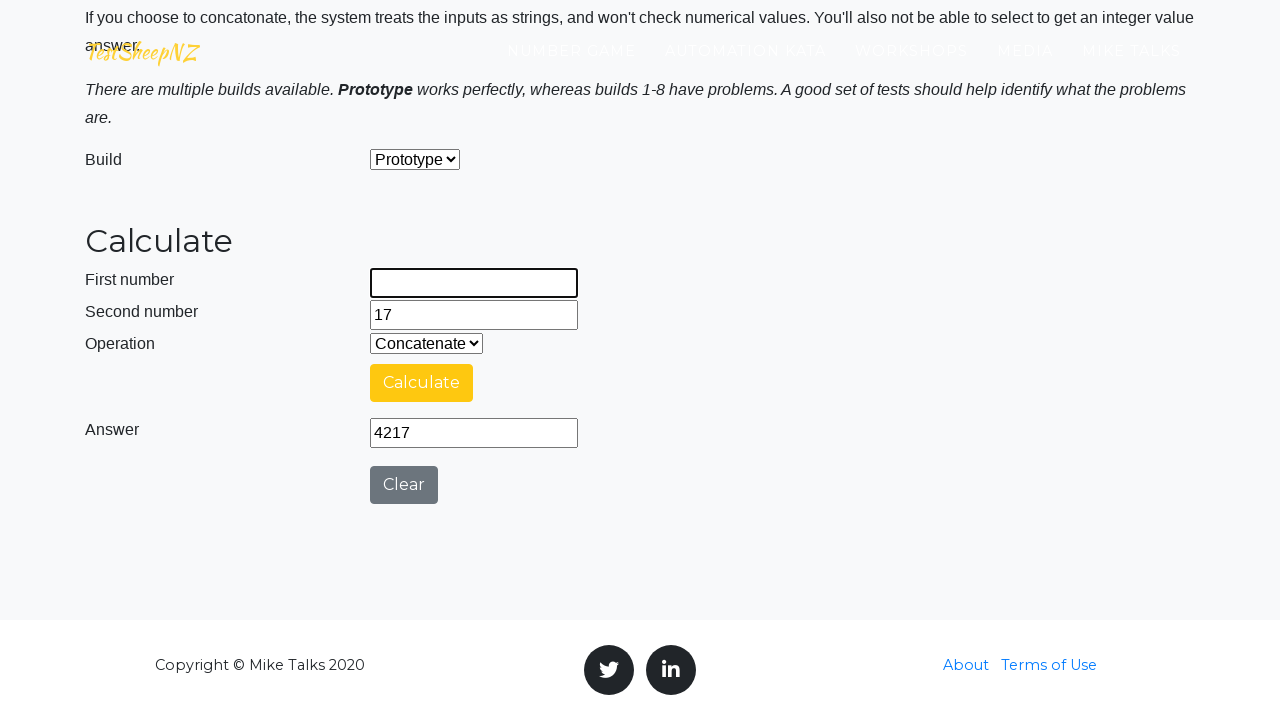

Cleared second number field on #number2Field
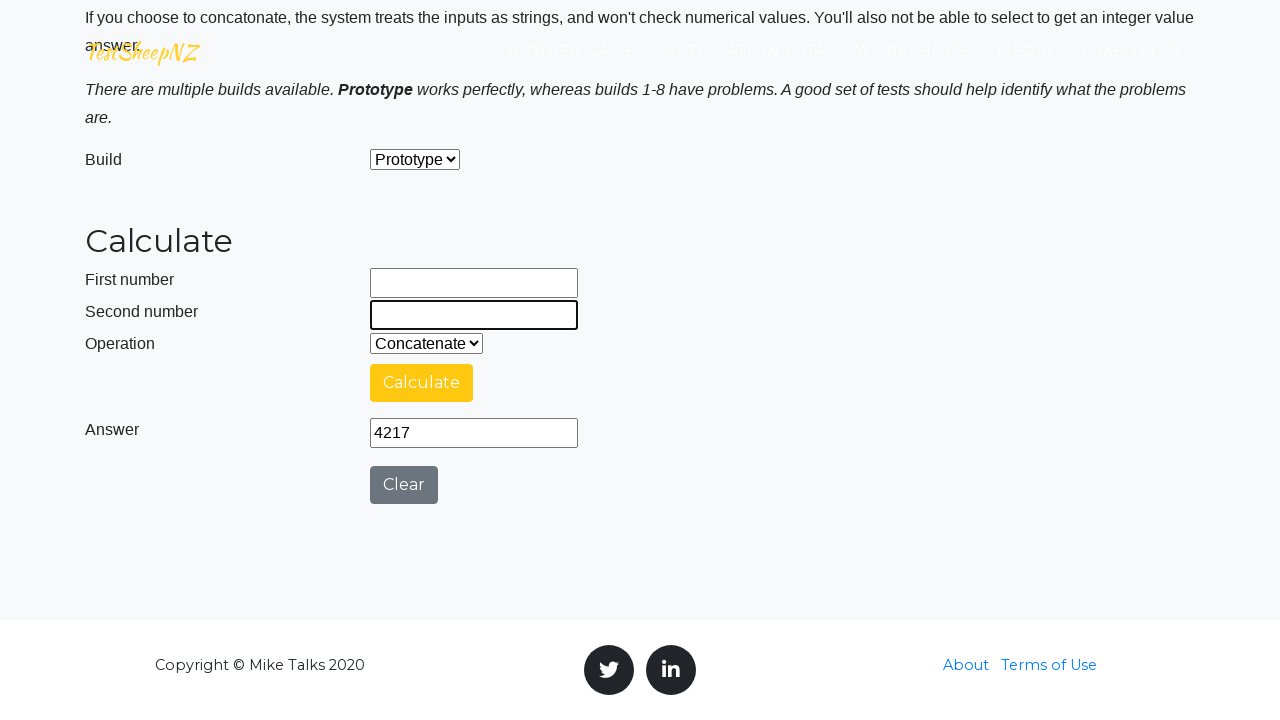

Selected operation at index 4 on #selectOperationDropdown
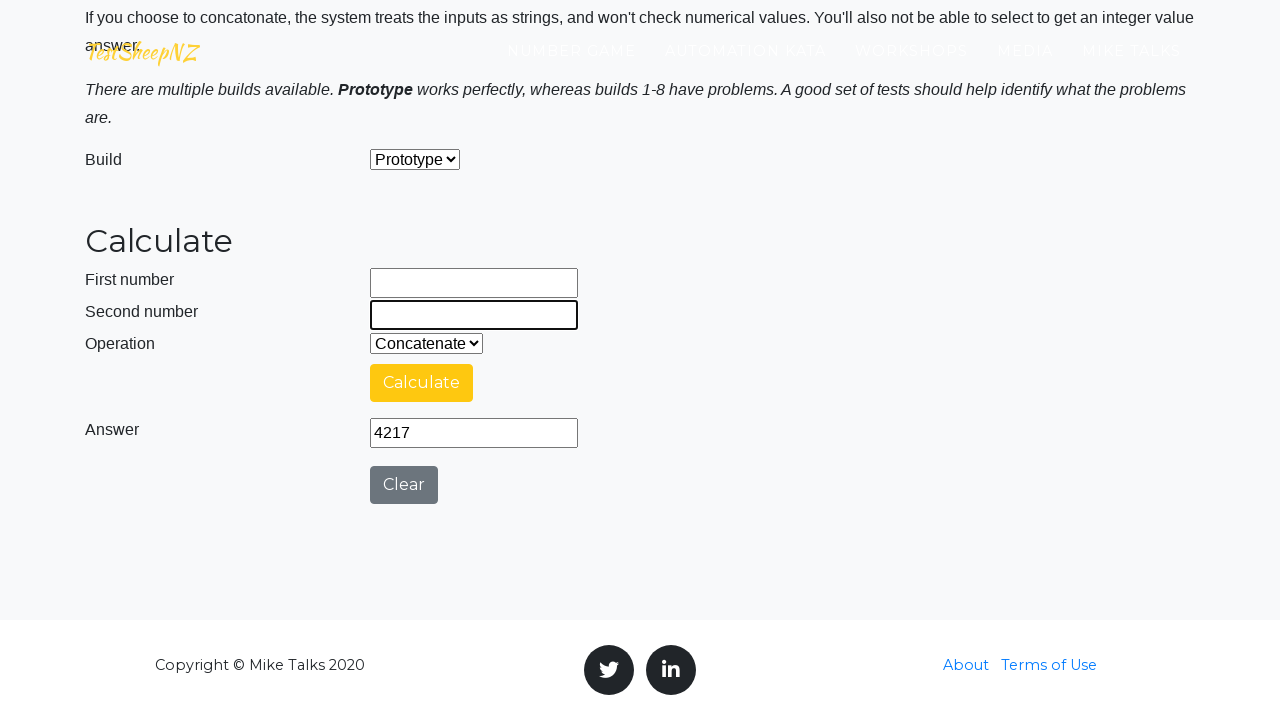

Filled first number field with 42 on #number1Field
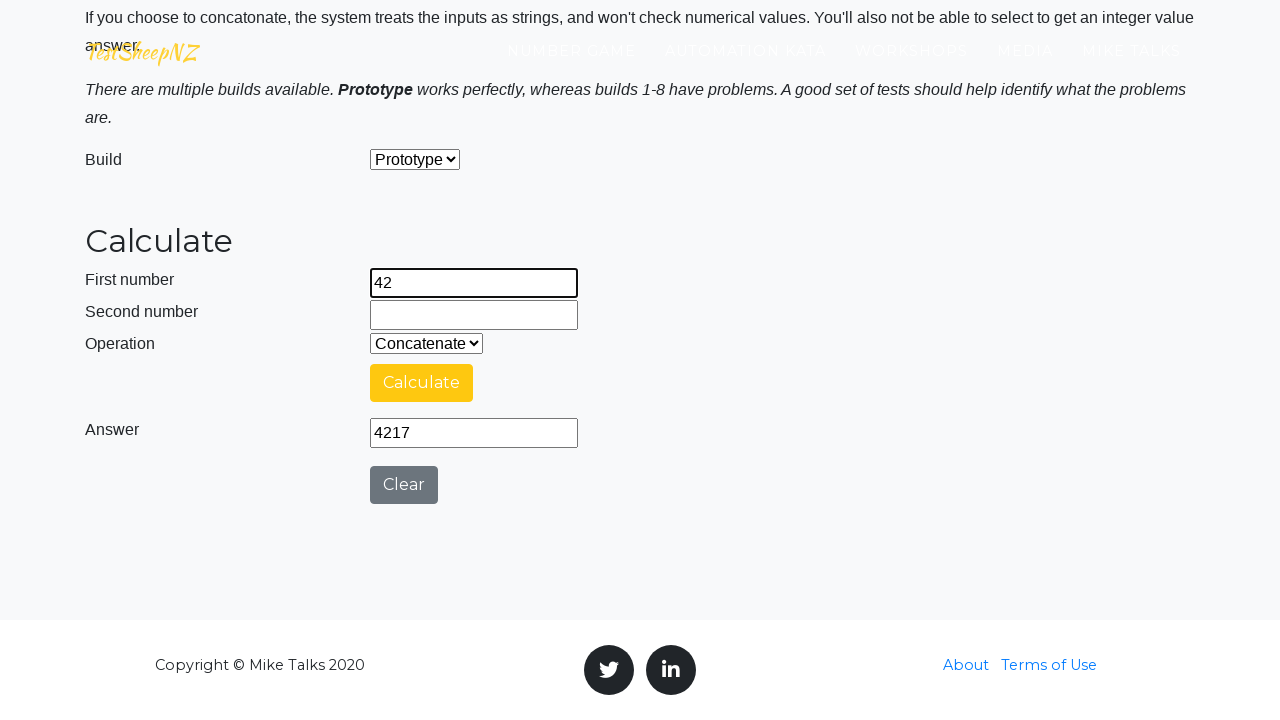

Filled second number field with 17 on #number2Field
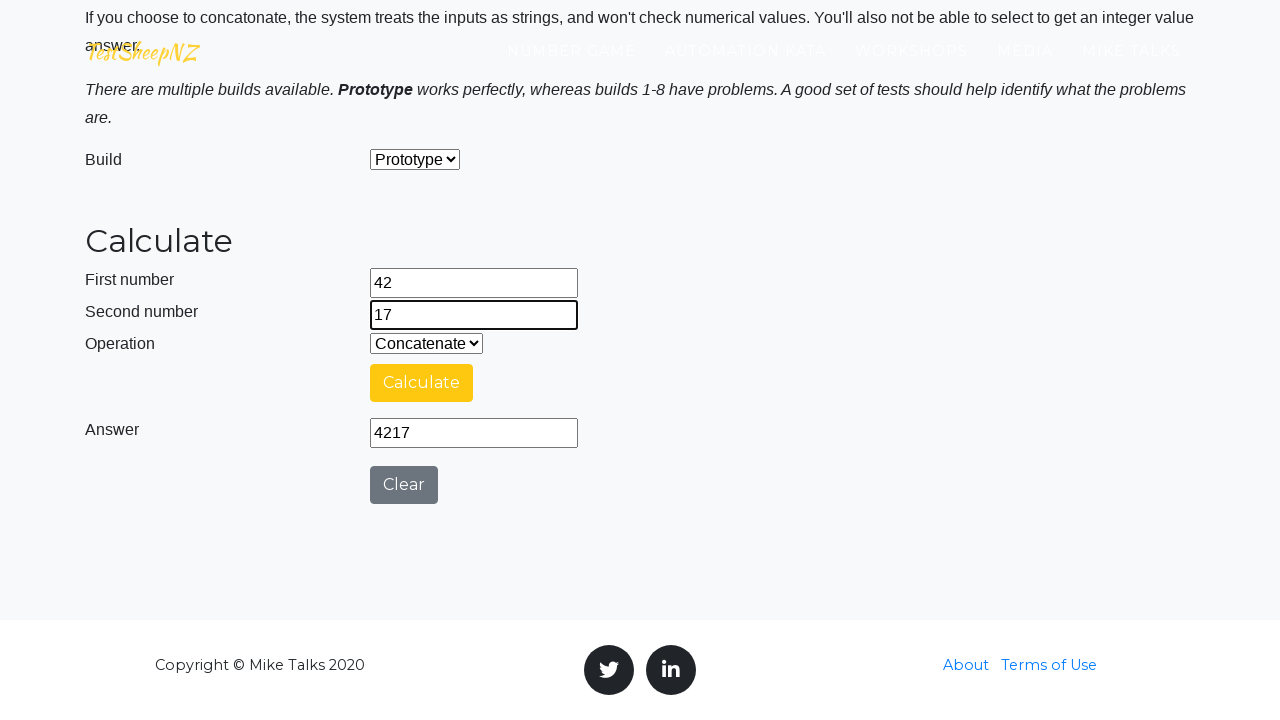

Clicked calculate button at (422, 383) on #calculateButton
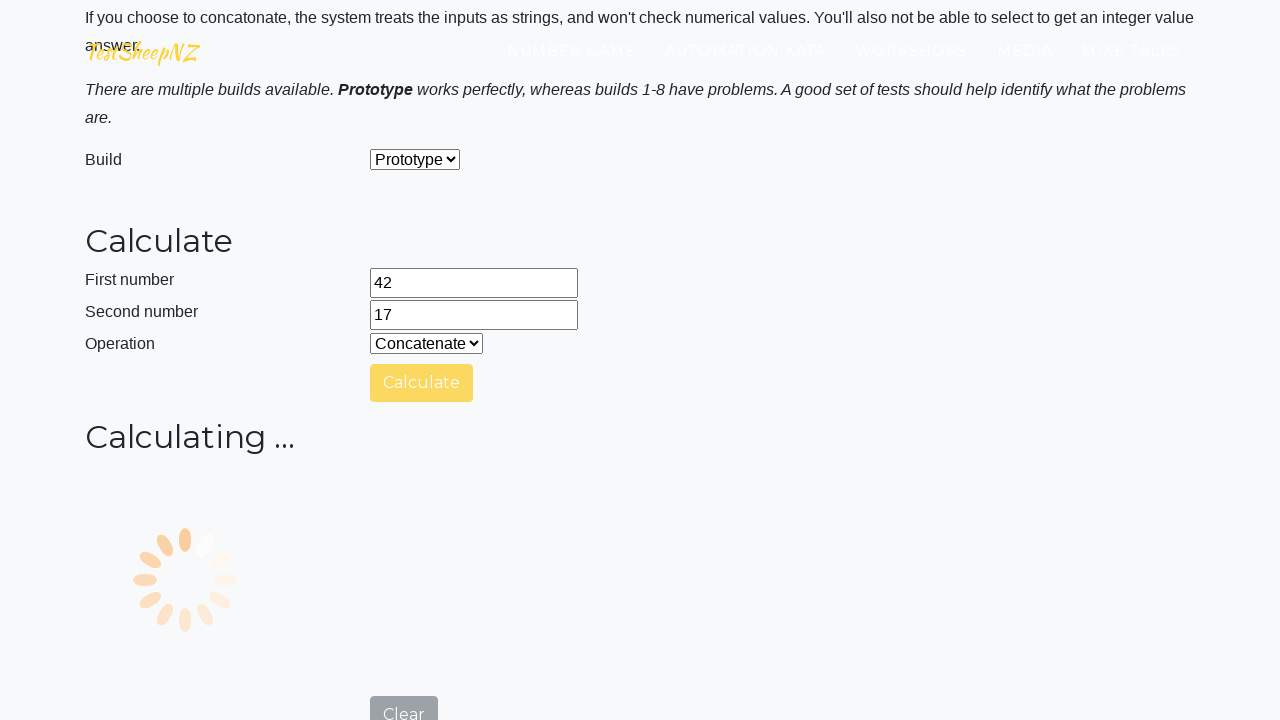

Answer field loaded
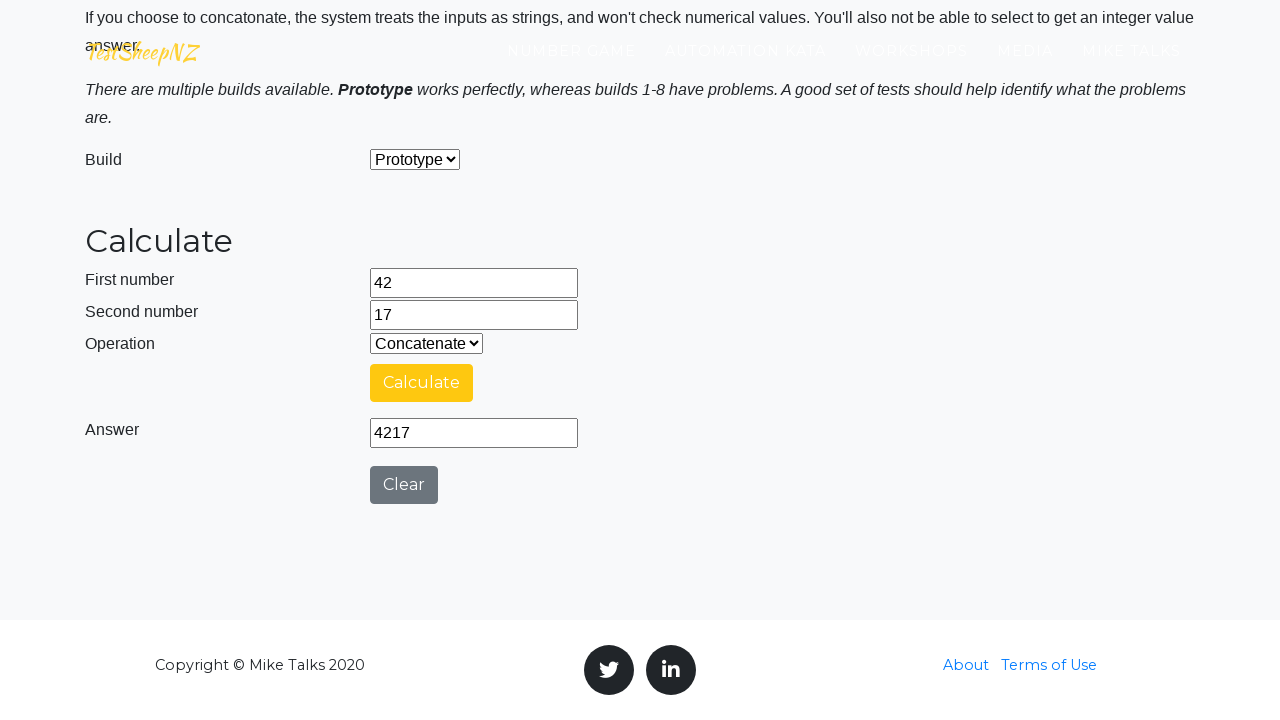

Cleared first number field on #number1Field
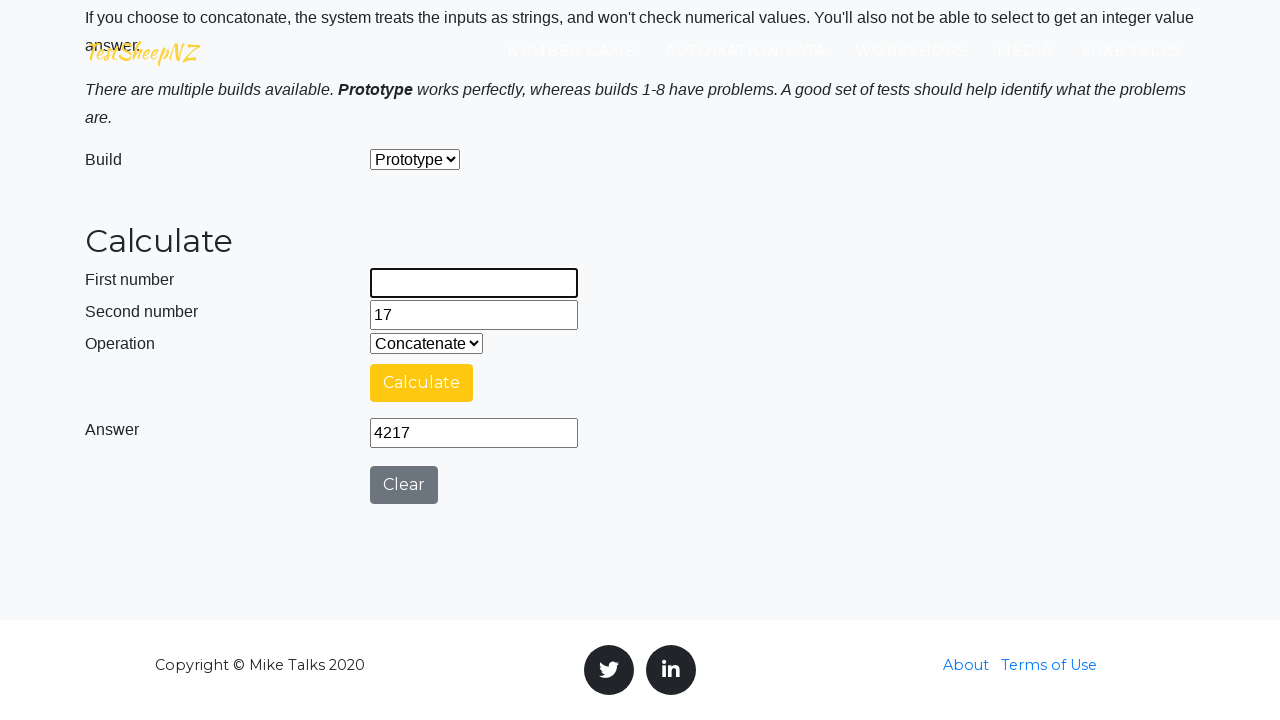

Cleared second number field on #number2Field
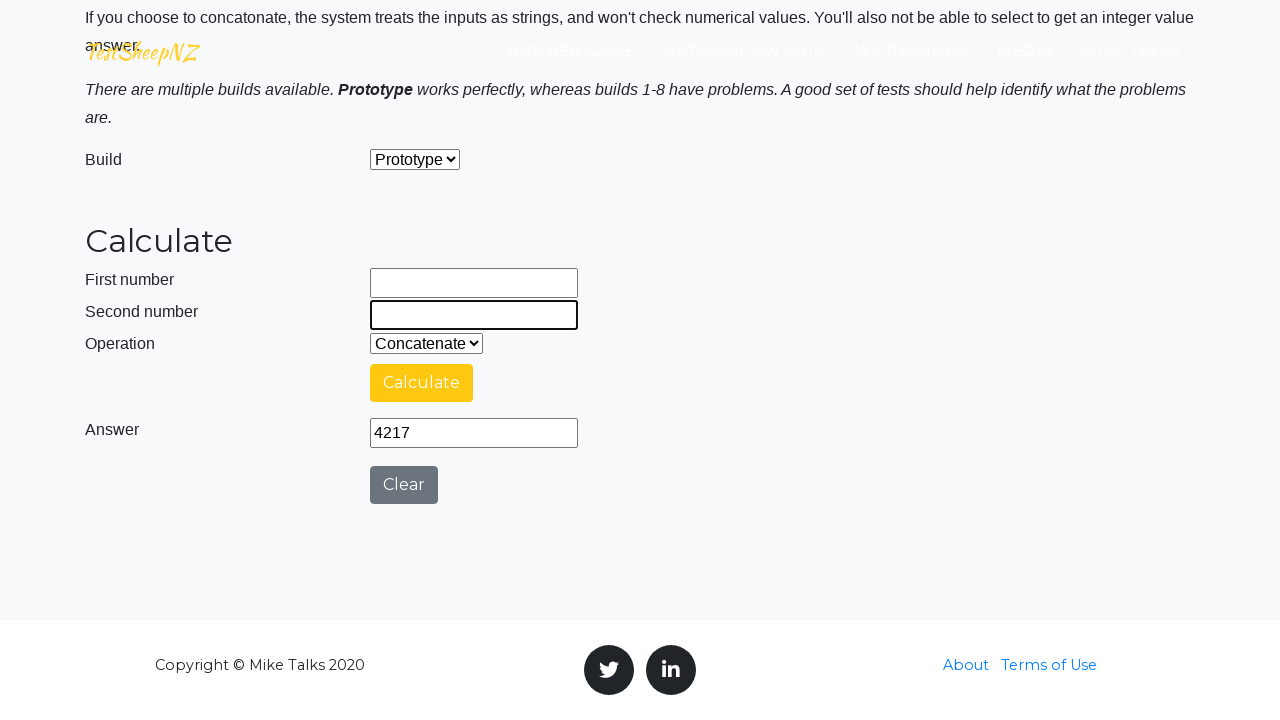

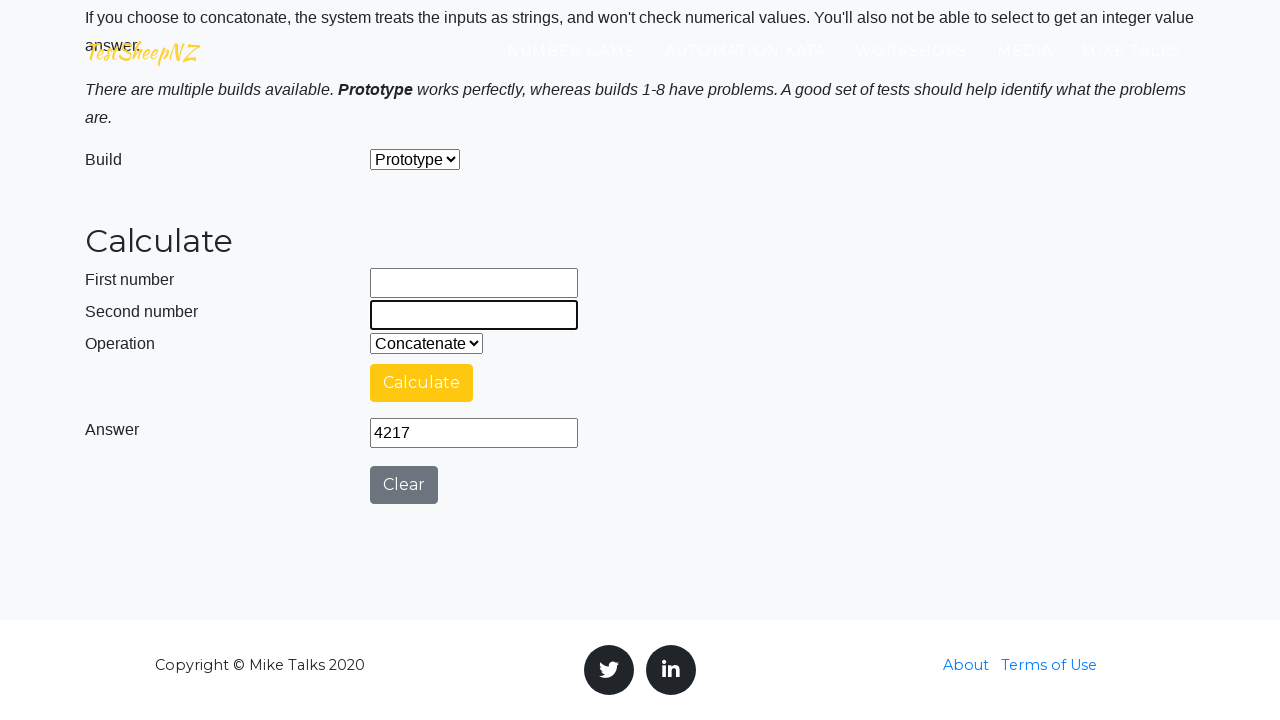